Tests the calendar date picker widget by clicking on the date field, navigating to July 2007, and selecting the 4th day.

Starting URL: https://kristinek.github.io/site/examples/actions

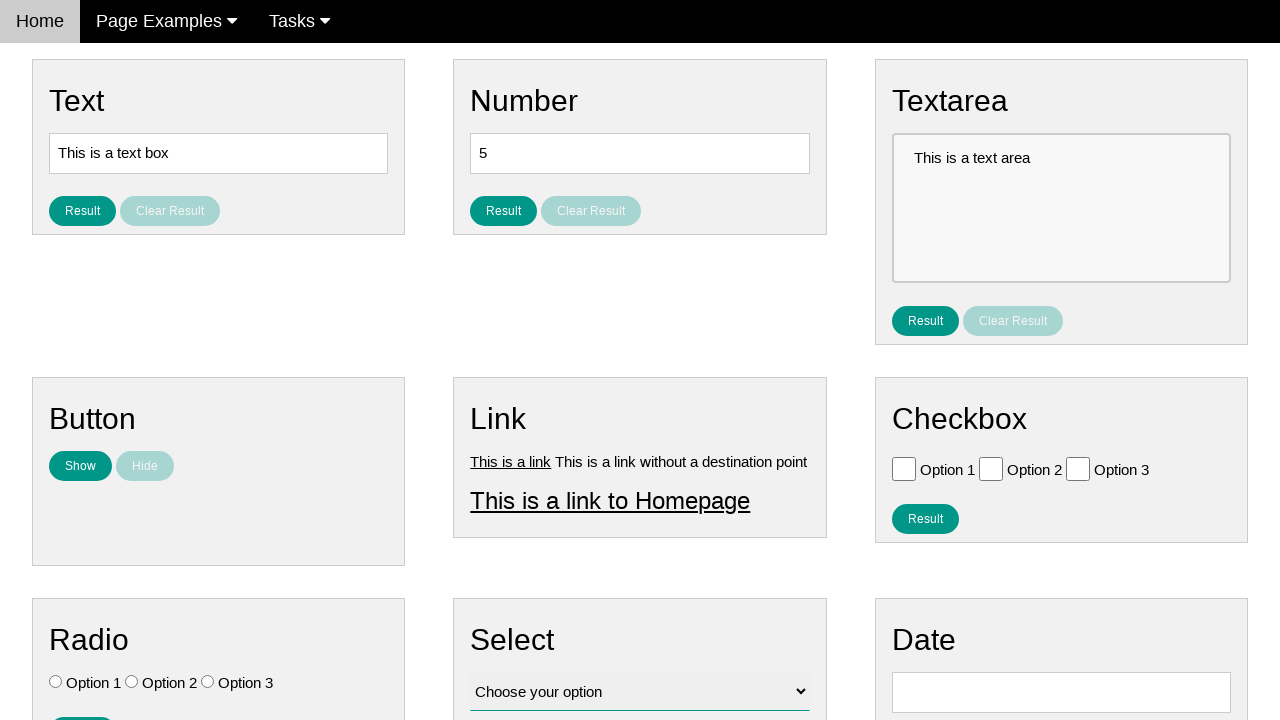

Clicked on date input field to open calendar widget at (1061, 692) on #vfb-8
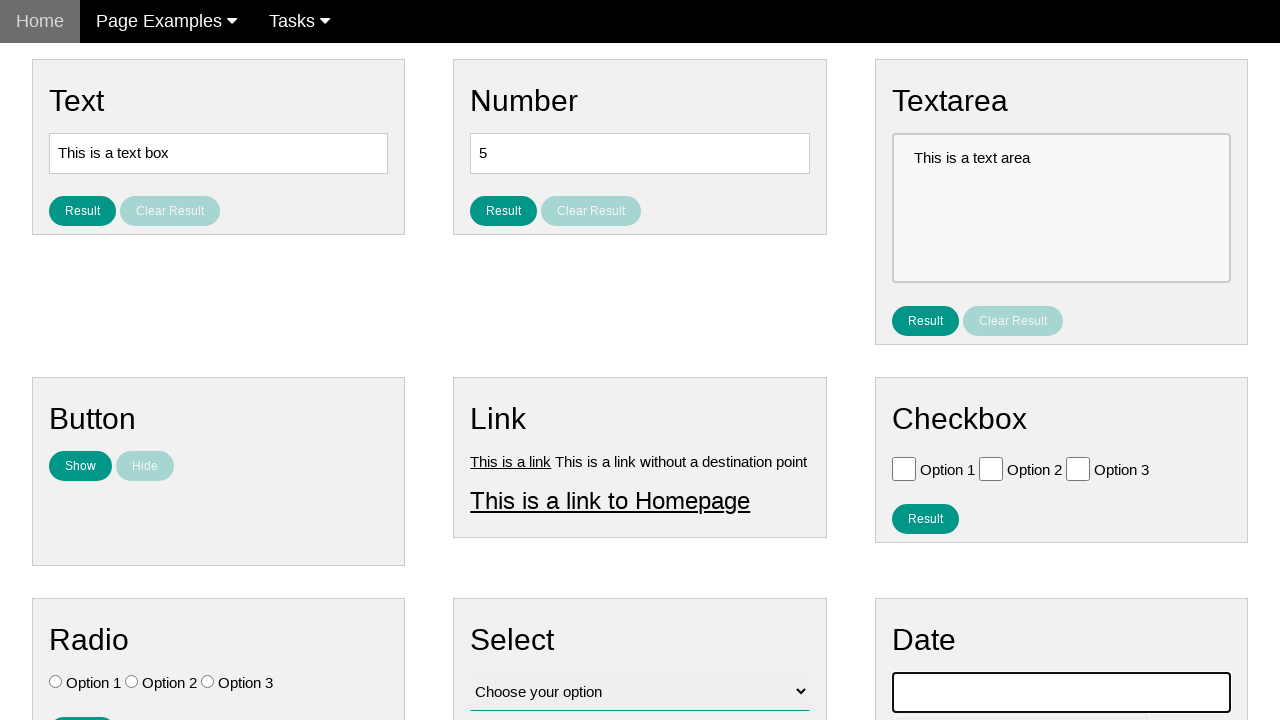

Datepicker calendar widget appeared
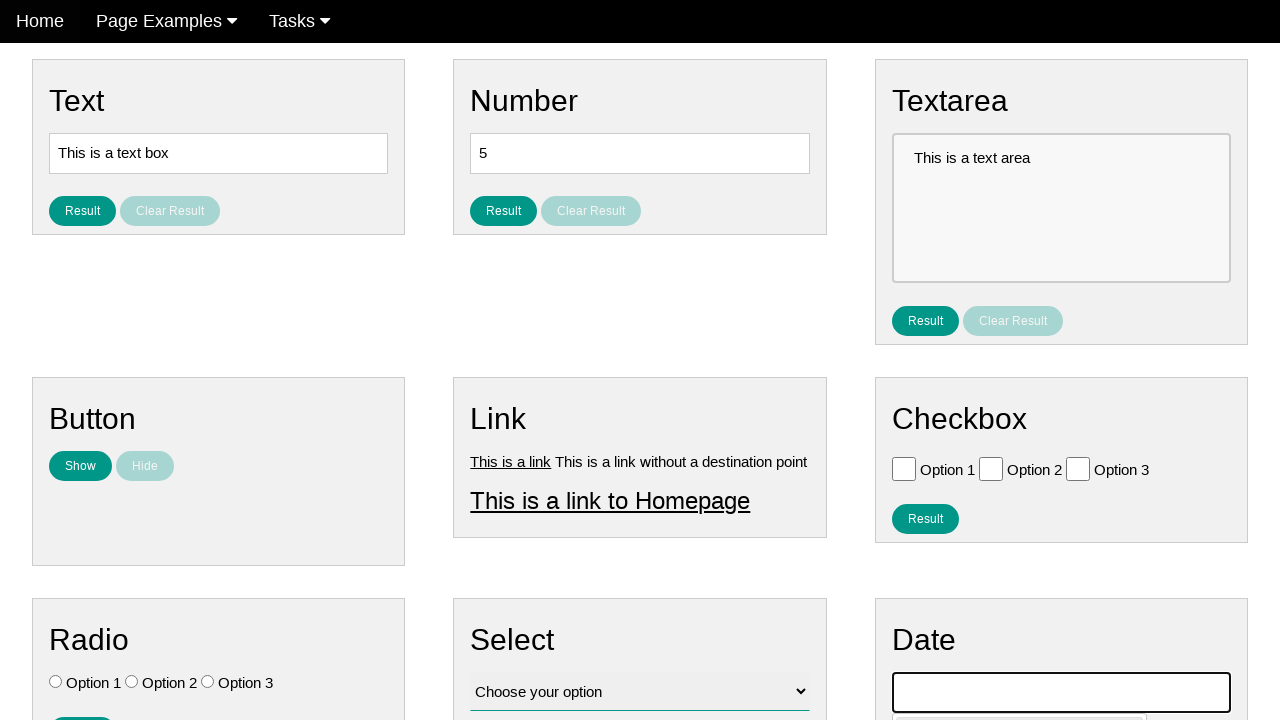

Clicked previous button to navigate to earlier month (currently at February 2026) at (912, 408) on .ui-datepicker-prev
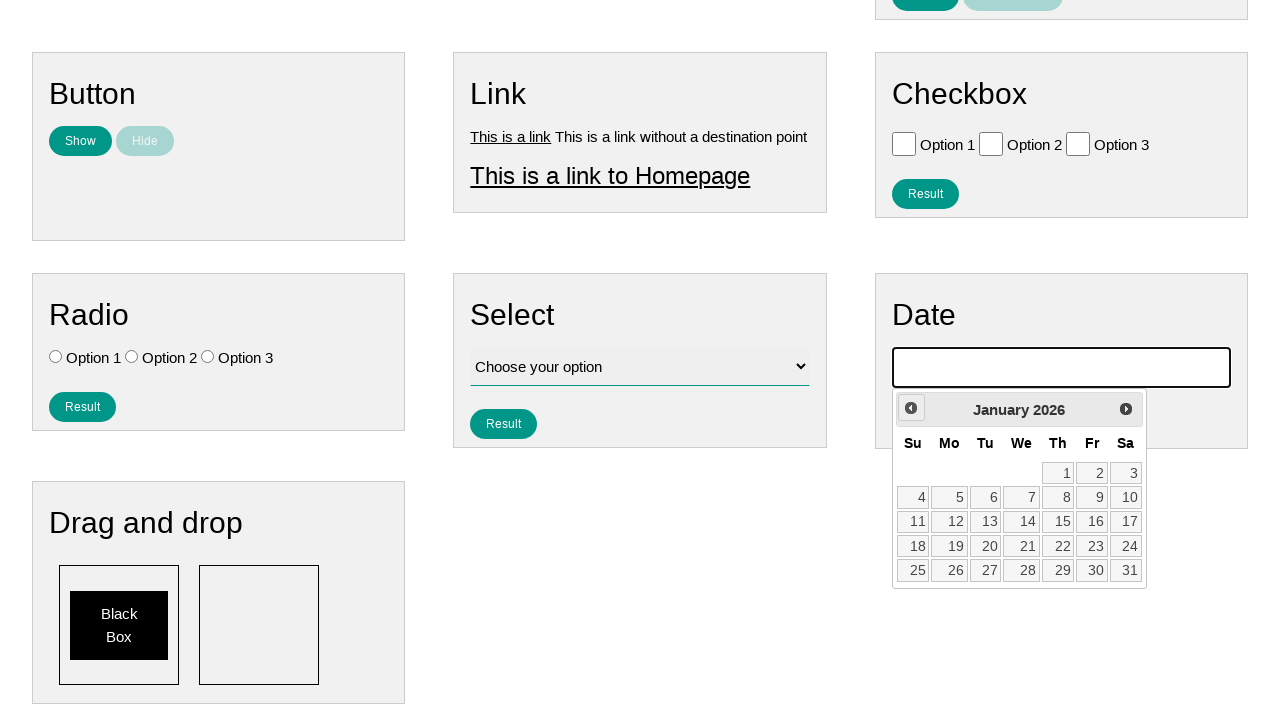

Clicked previous button to navigate to earlier month (currently at January 2026) at (911, 408) on .ui-datepicker-prev
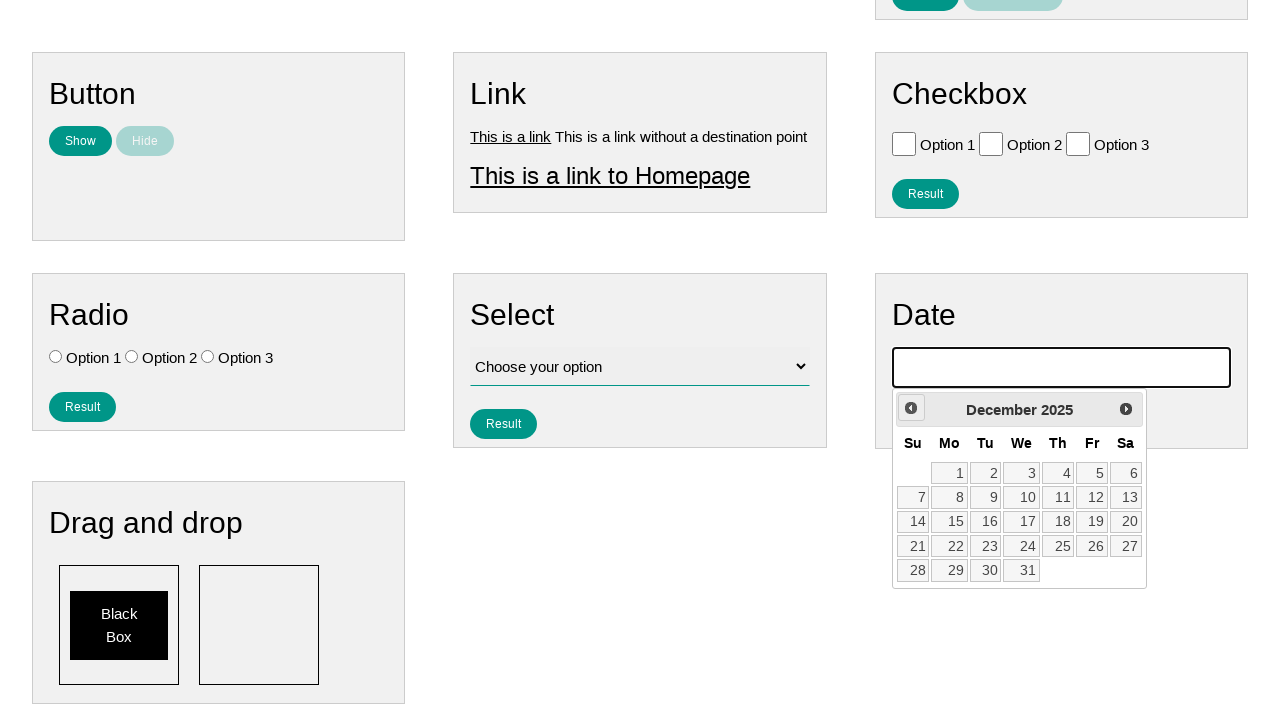

Clicked previous button to navigate to earlier month (currently at December 2025) at (911, 408) on .ui-datepicker-prev
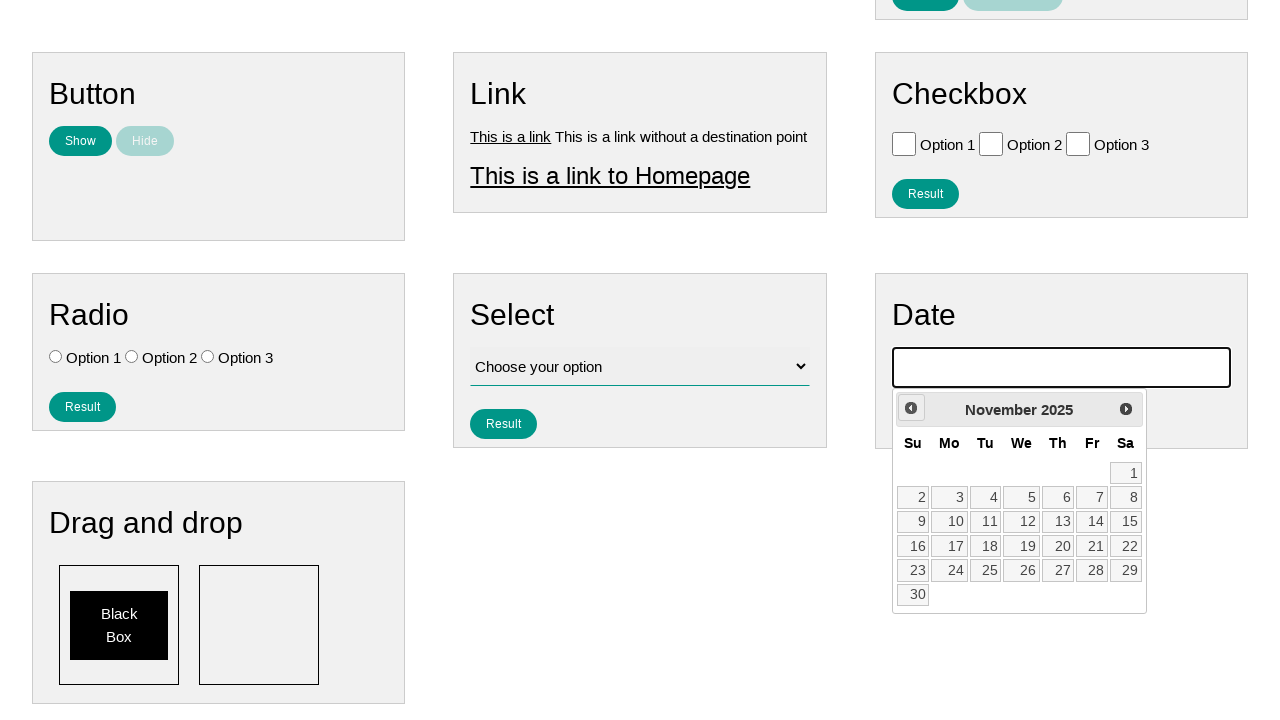

Clicked previous button to navigate to earlier month (currently at November 2025) at (911, 408) on .ui-datepicker-prev
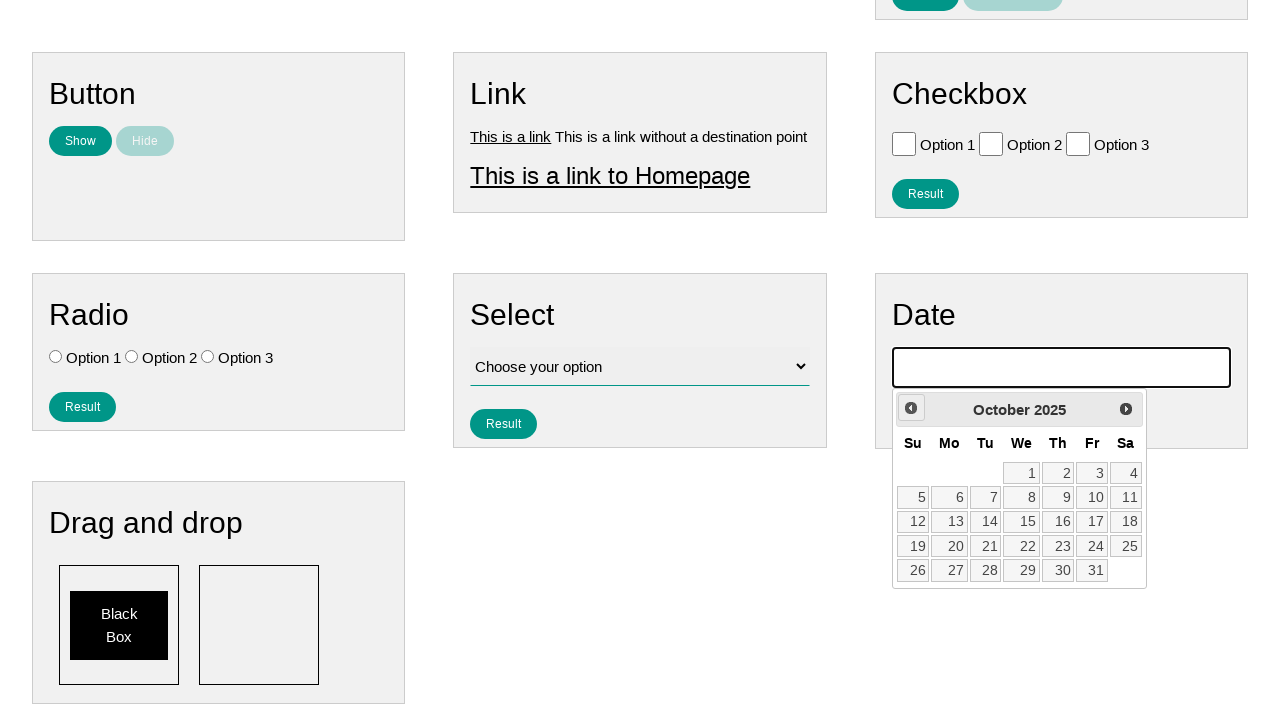

Clicked previous button to navigate to earlier month (currently at October 2025) at (911, 408) on .ui-datepicker-prev
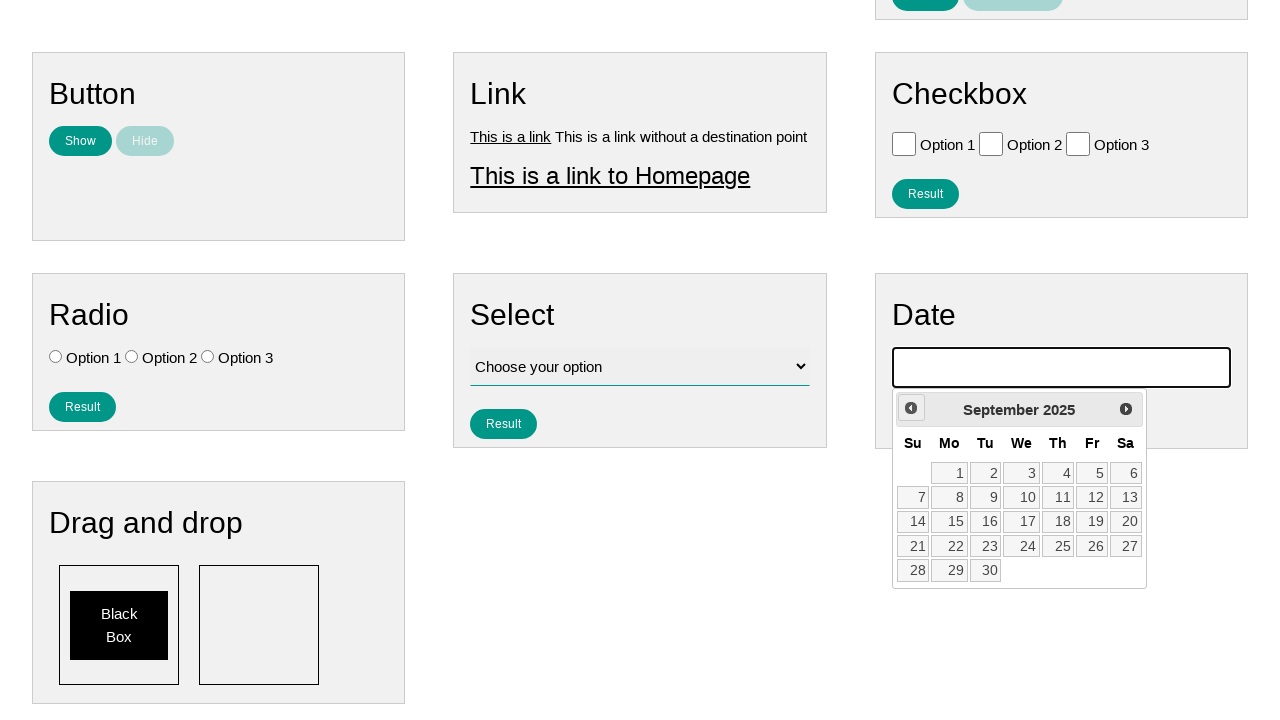

Clicked previous button to navigate to earlier month (currently at September 2025) at (911, 408) on .ui-datepicker-prev
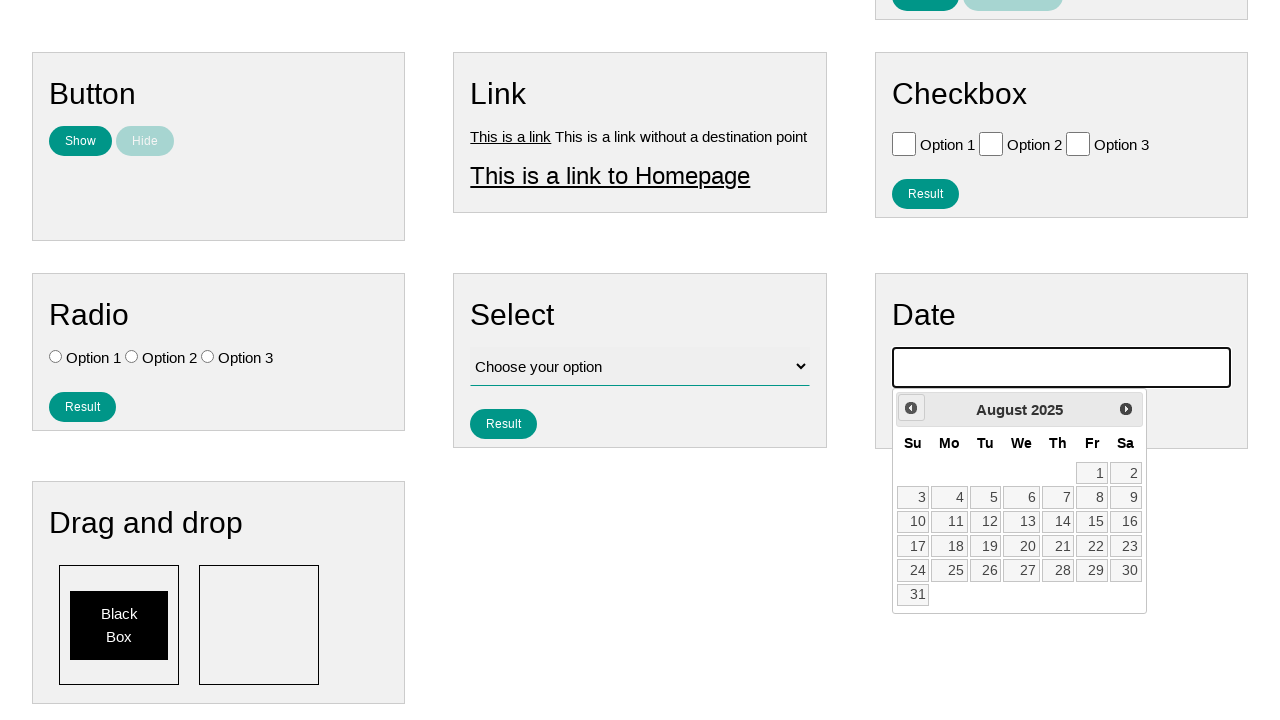

Clicked previous button to navigate to earlier month (currently at August 2025) at (911, 408) on .ui-datepicker-prev
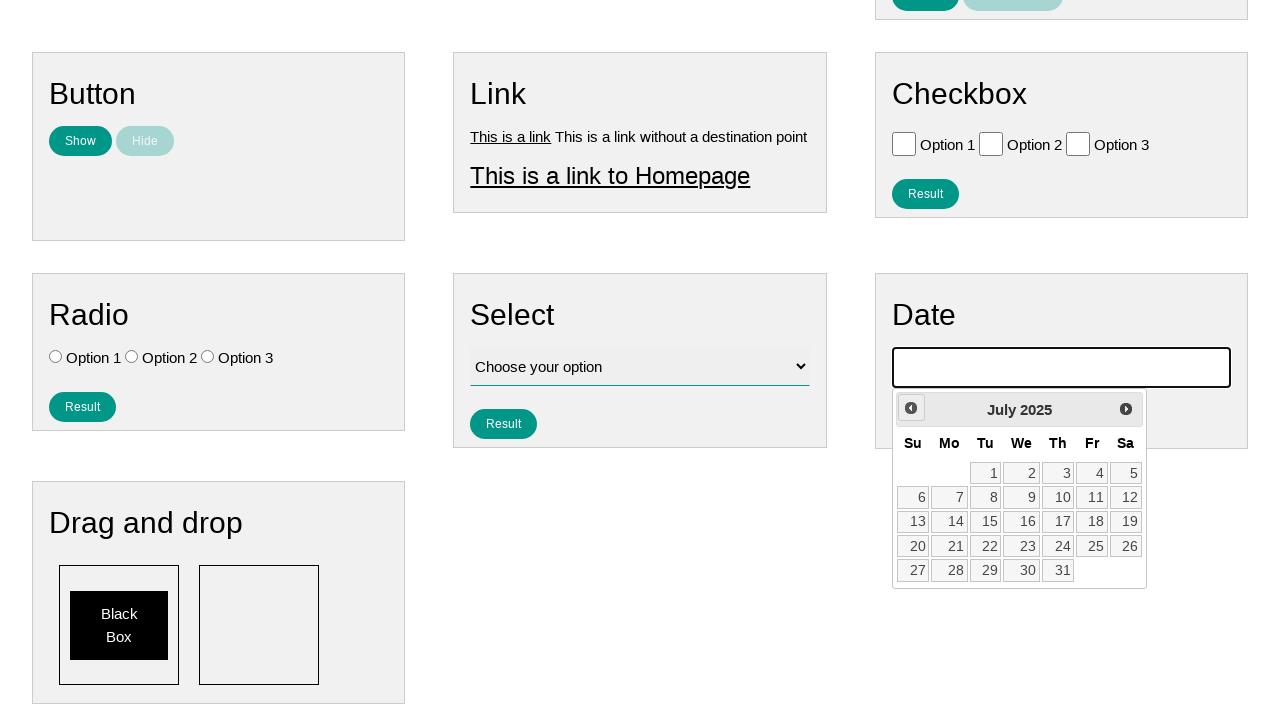

Clicked previous button to navigate to earlier month (currently at July 2025) at (911, 408) on .ui-datepicker-prev
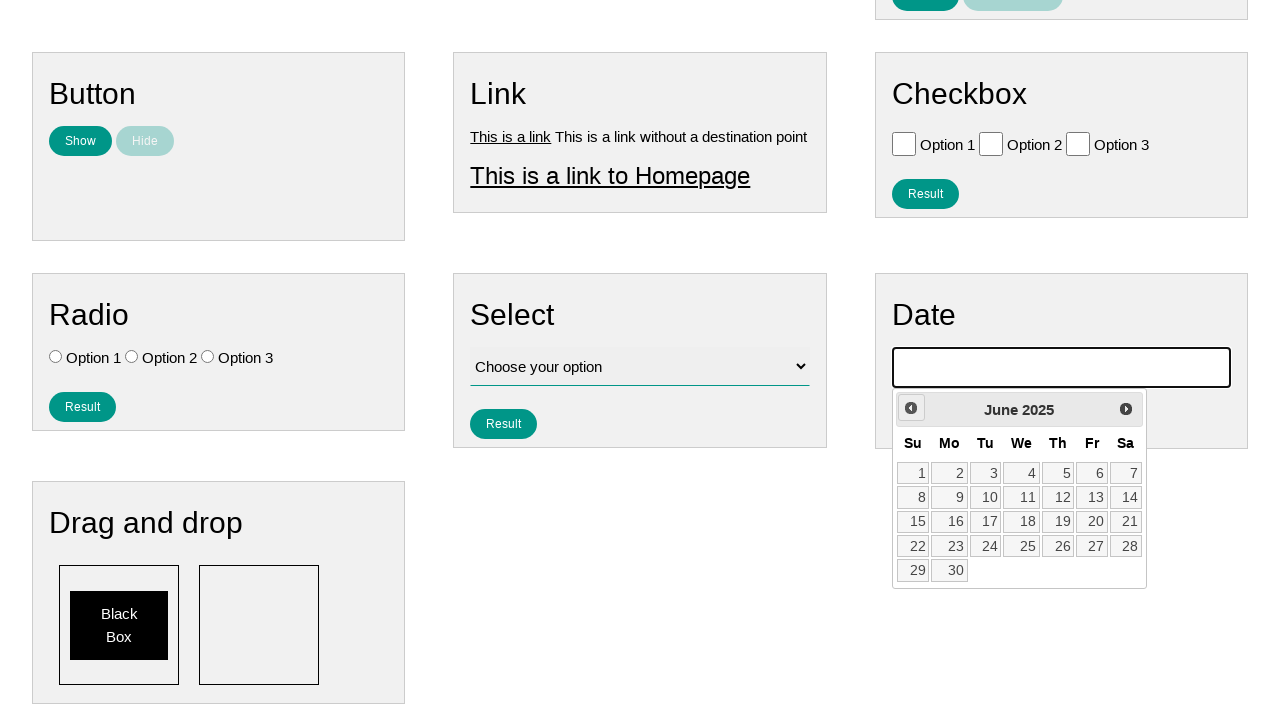

Clicked previous button to navigate to earlier month (currently at June 2025) at (911, 408) on .ui-datepicker-prev
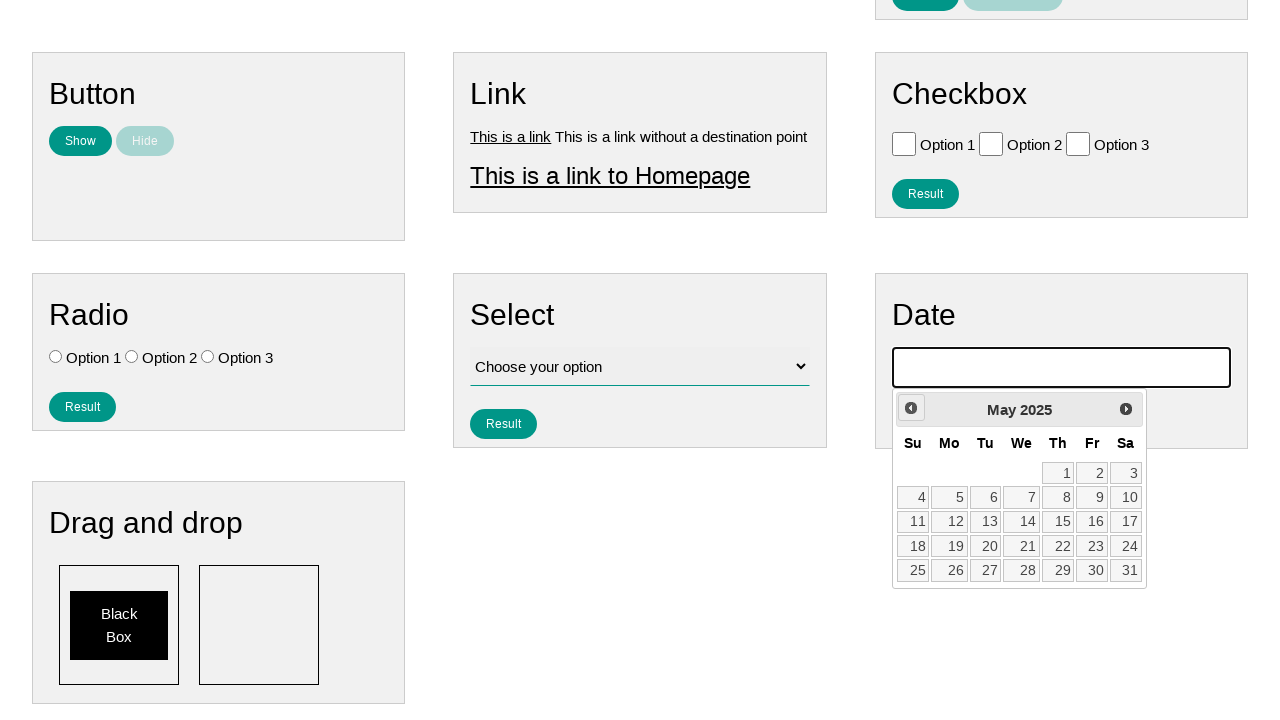

Clicked previous button to navigate to earlier month (currently at May 2025) at (911, 408) on .ui-datepicker-prev
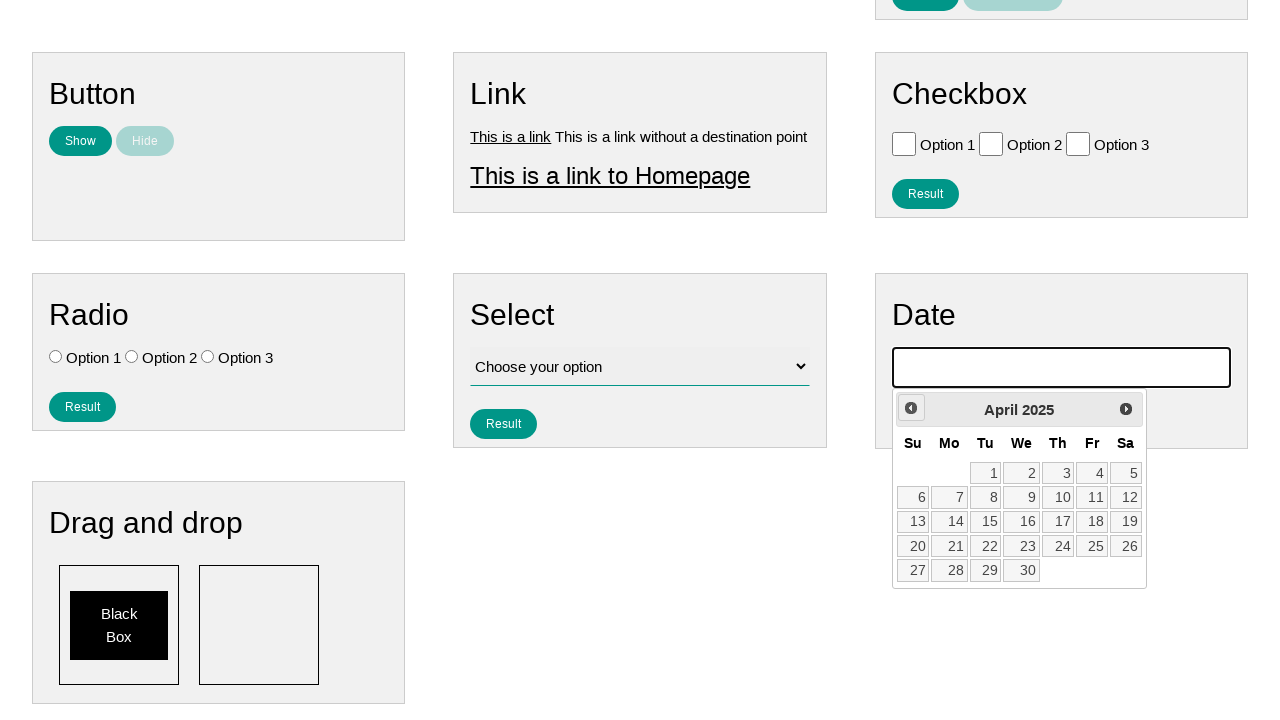

Clicked previous button to navigate to earlier month (currently at April 2025) at (911, 408) on .ui-datepicker-prev
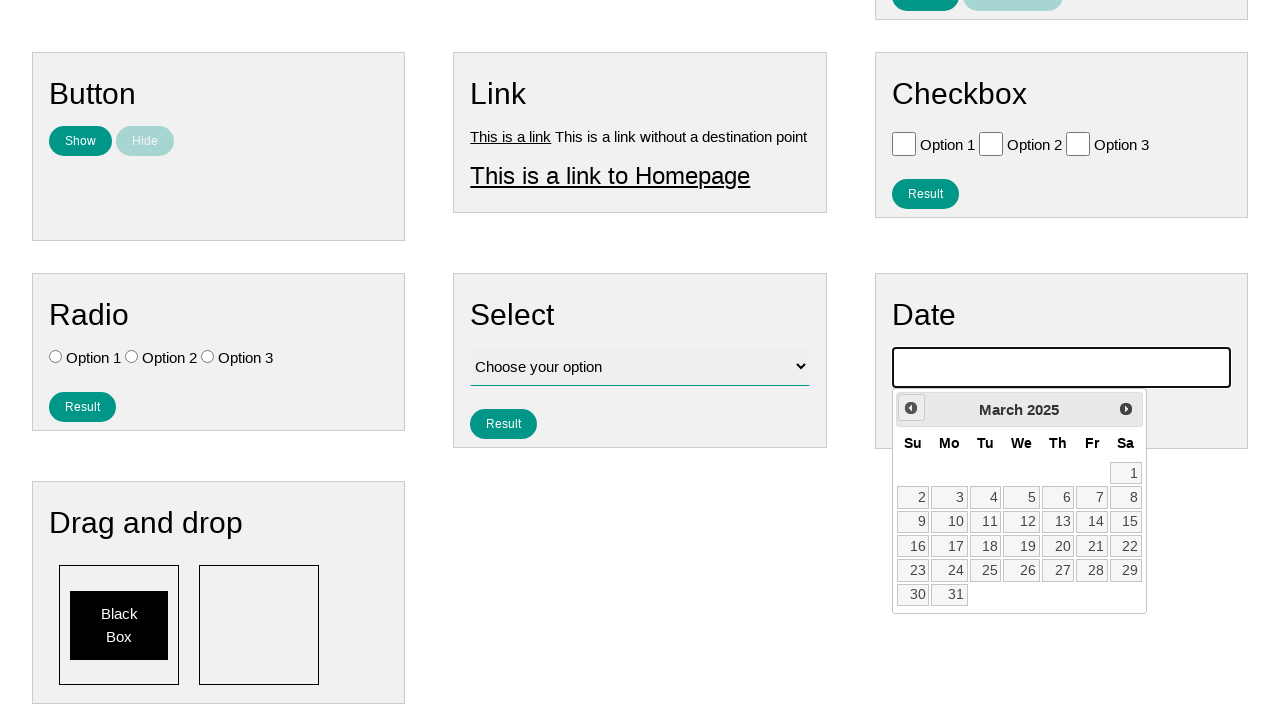

Clicked previous button to navigate to earlier month (currently at March 2025) at (911, 408) on .ui-datepicker-prev
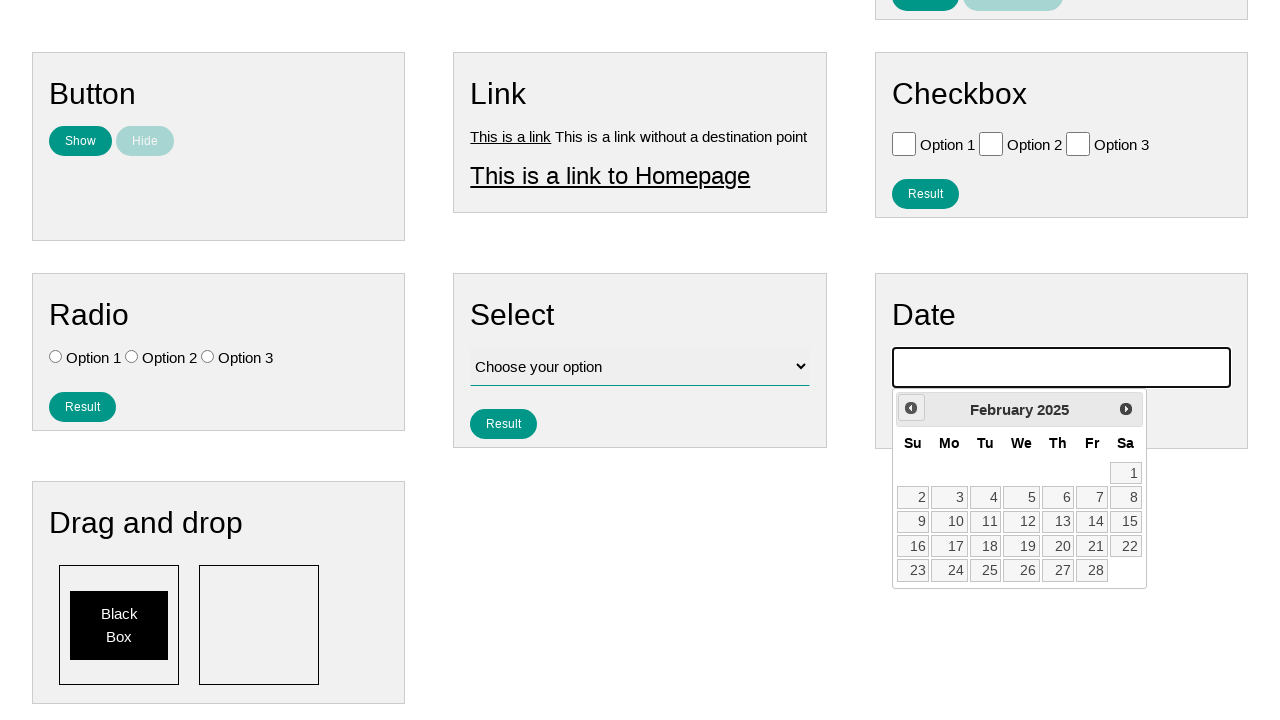

Clicked previous button to navigate to earlier month (currently at February 2025) at (911, 408) on .ui-datepicker-prev
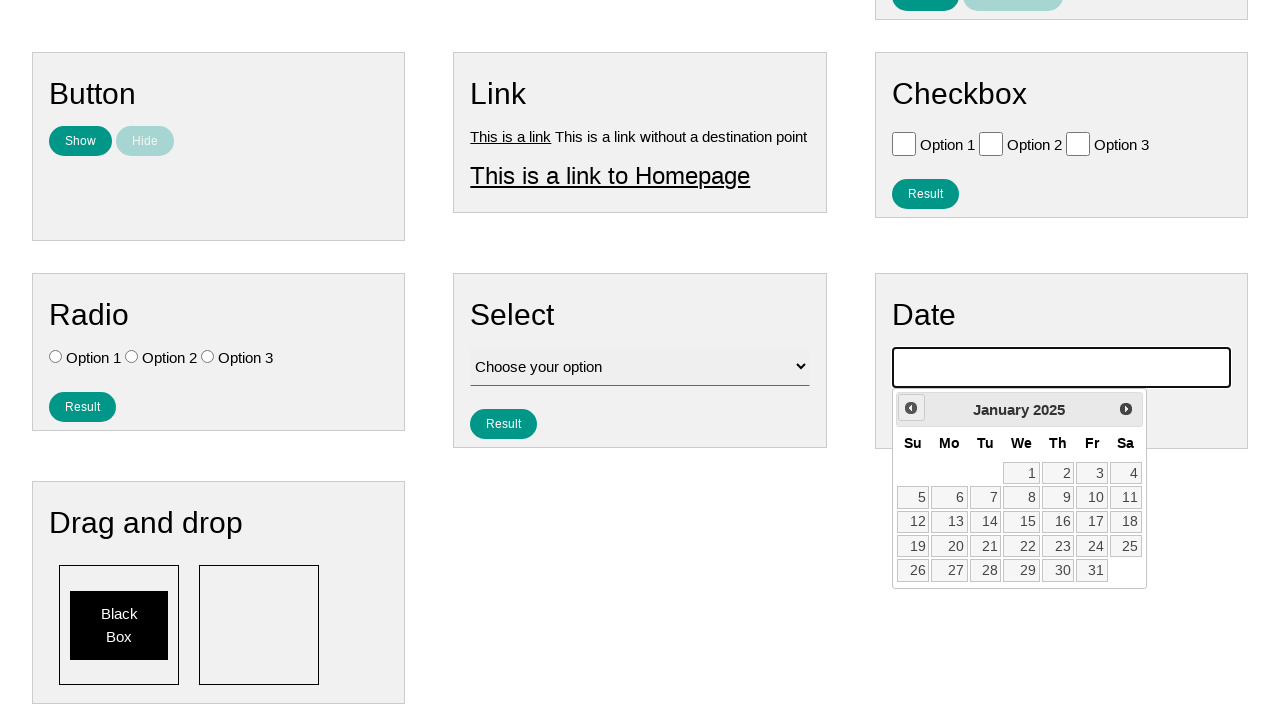

Clicked previous button to navigate to earlier month (currently at January 2025) at (911, 408) on .ui-datepicker-prev
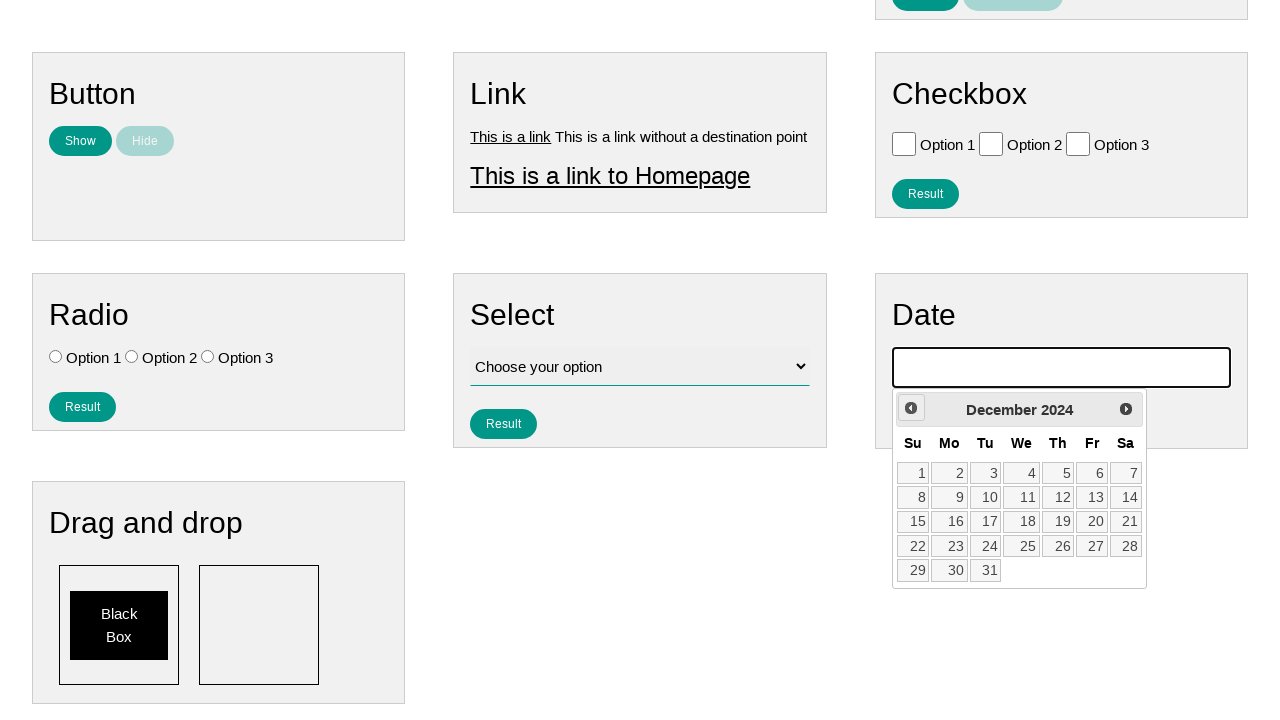

Clicked previous button to navigate to earlier month (currently at December 2024) at (911, 408) on .ui-datepicker-prev
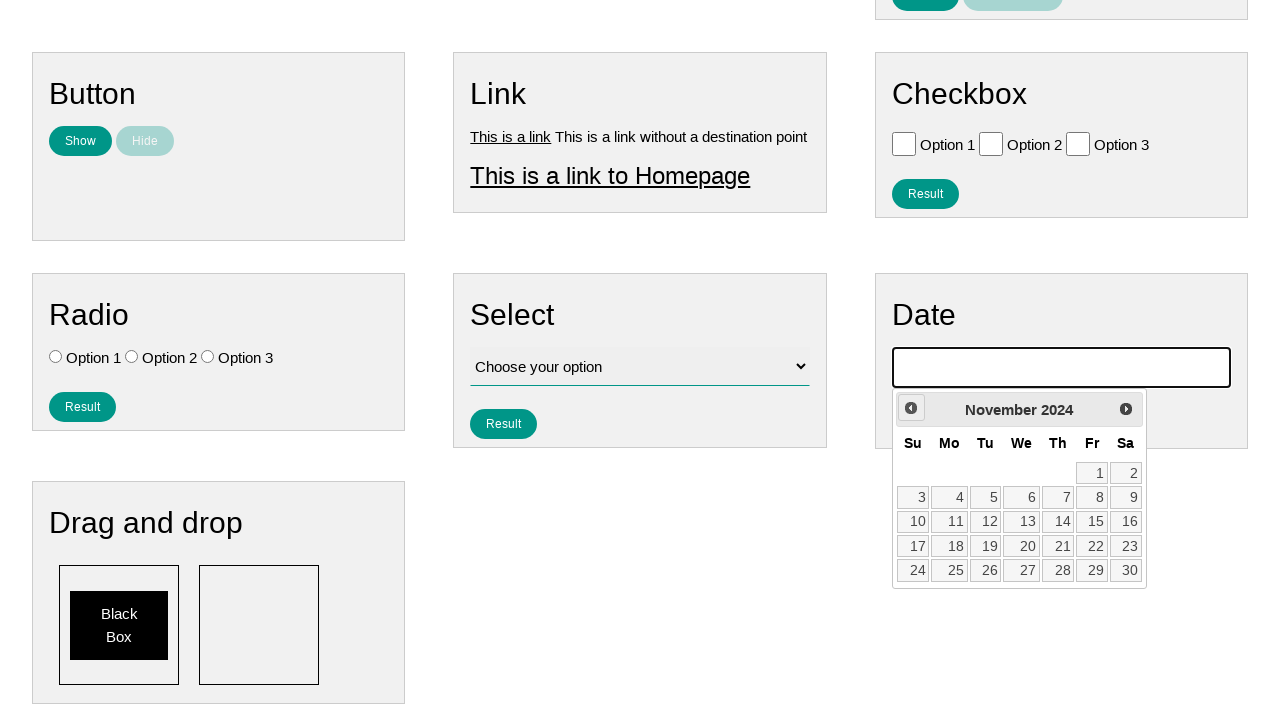

Clicked previous button to navigate to earlier month (currently at November 2024) at (911, 408) on .ui-datepicker-prev
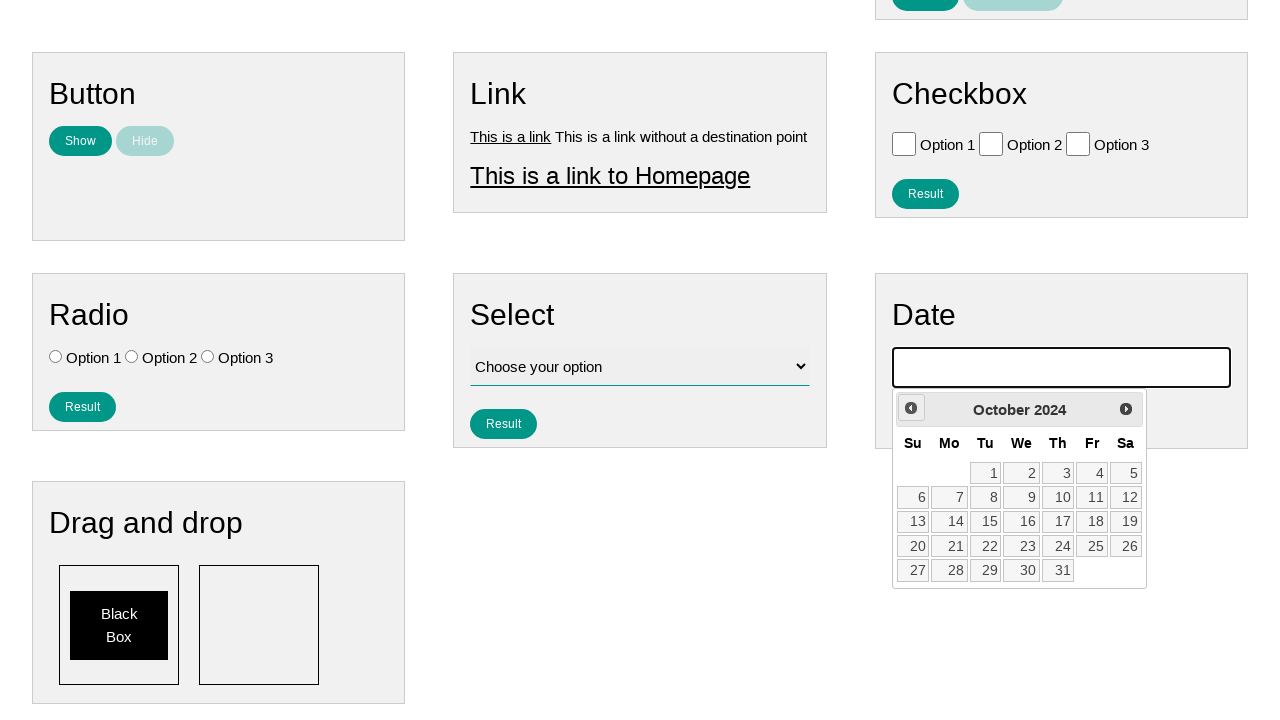

Clicked previous button to navigate to earlier month (currently at October 2024) at (911, 408) on .ui-datepicker-prev
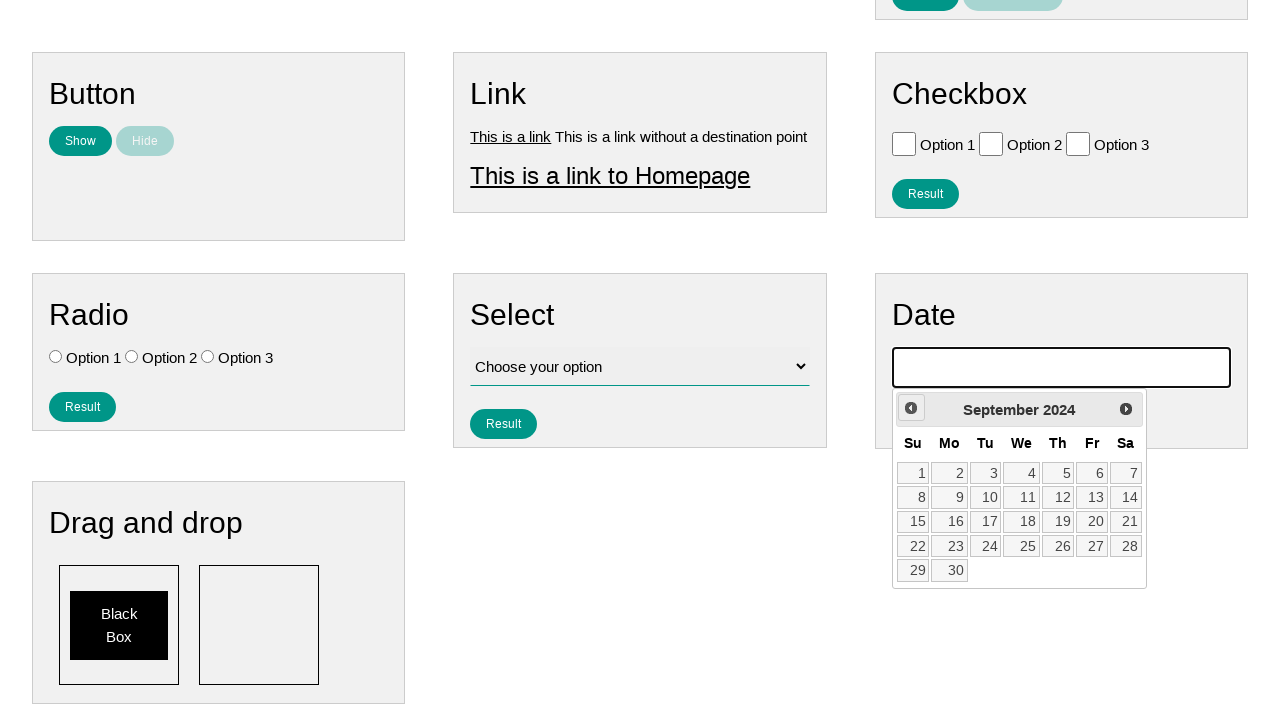

Clicked previous button to navigate to earlier month (currently at September 2024) at (911, 408) on .ui-datepicker-prev
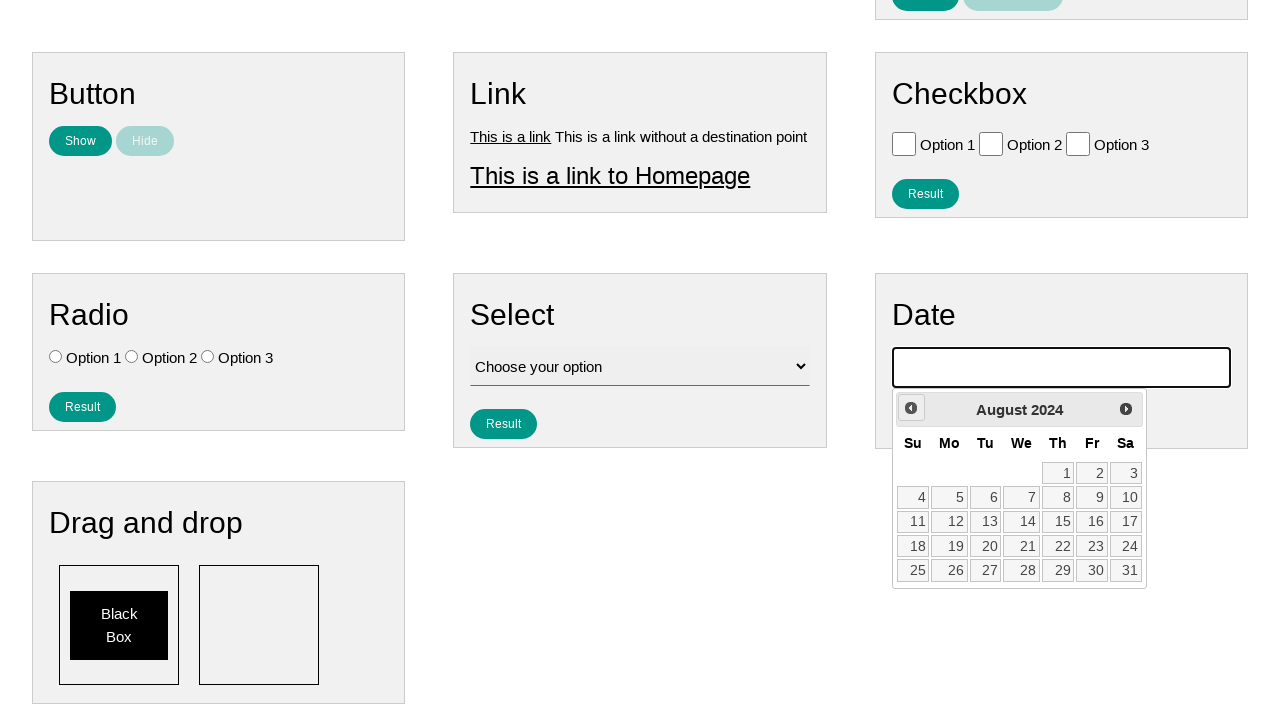

Clicked previous button to navigate to earlier month (currently at August 2024) at (911, 408) on .ui-datepicker-prev
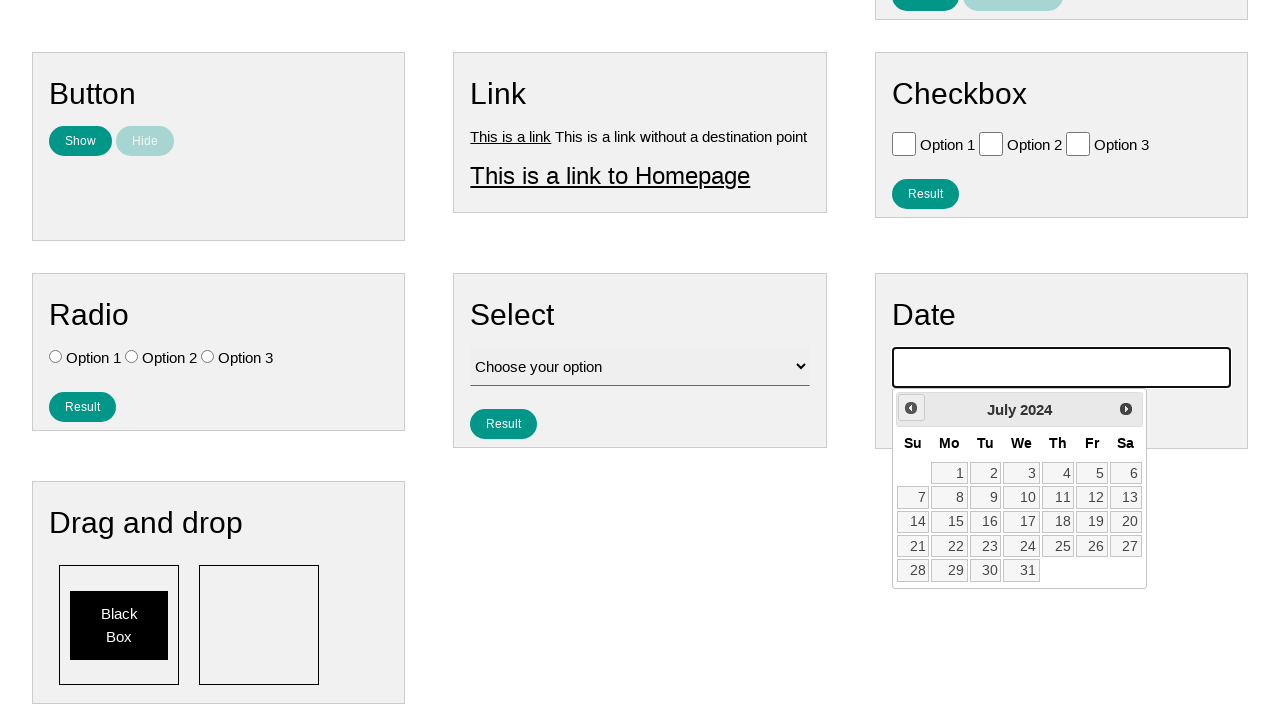

Clicked previous button to navigate to earlier month (currently at July 2024) at (911, 408) on .ui-datepicker-prev
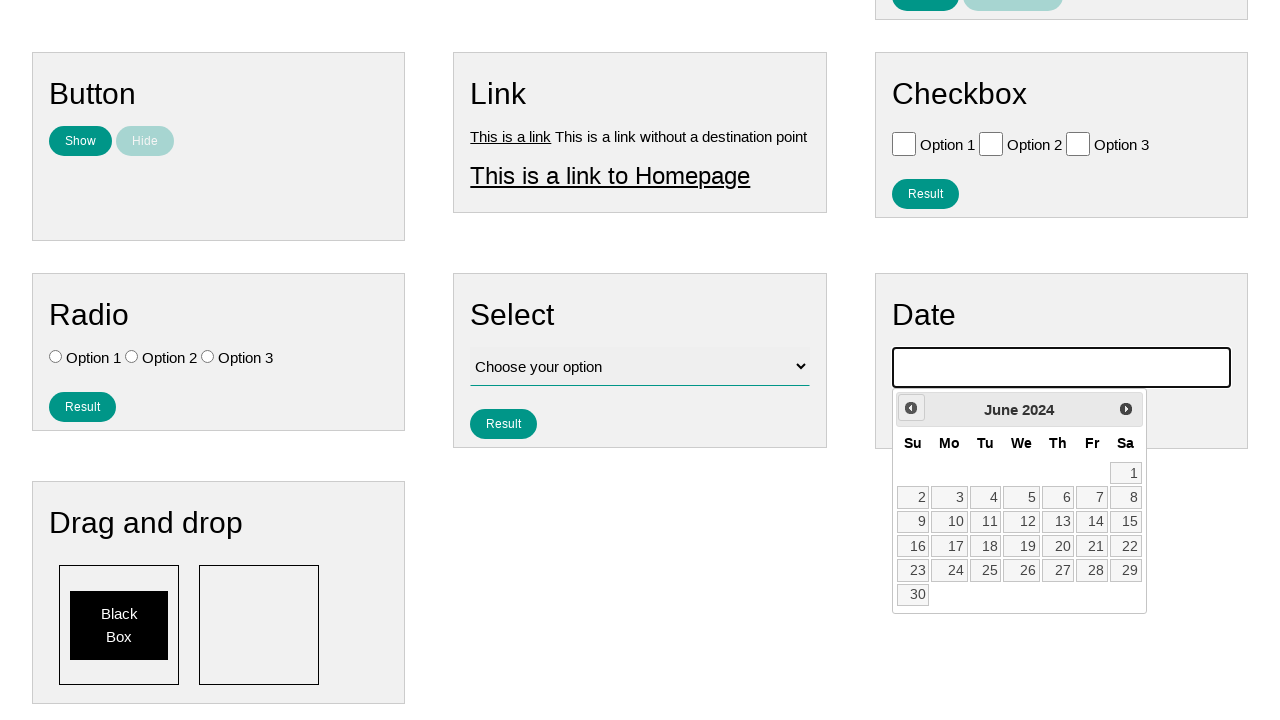

Clicked previous button to navigate to earlier month (currently at June 2024) at (911, 408) on .ui-datepicker-prev
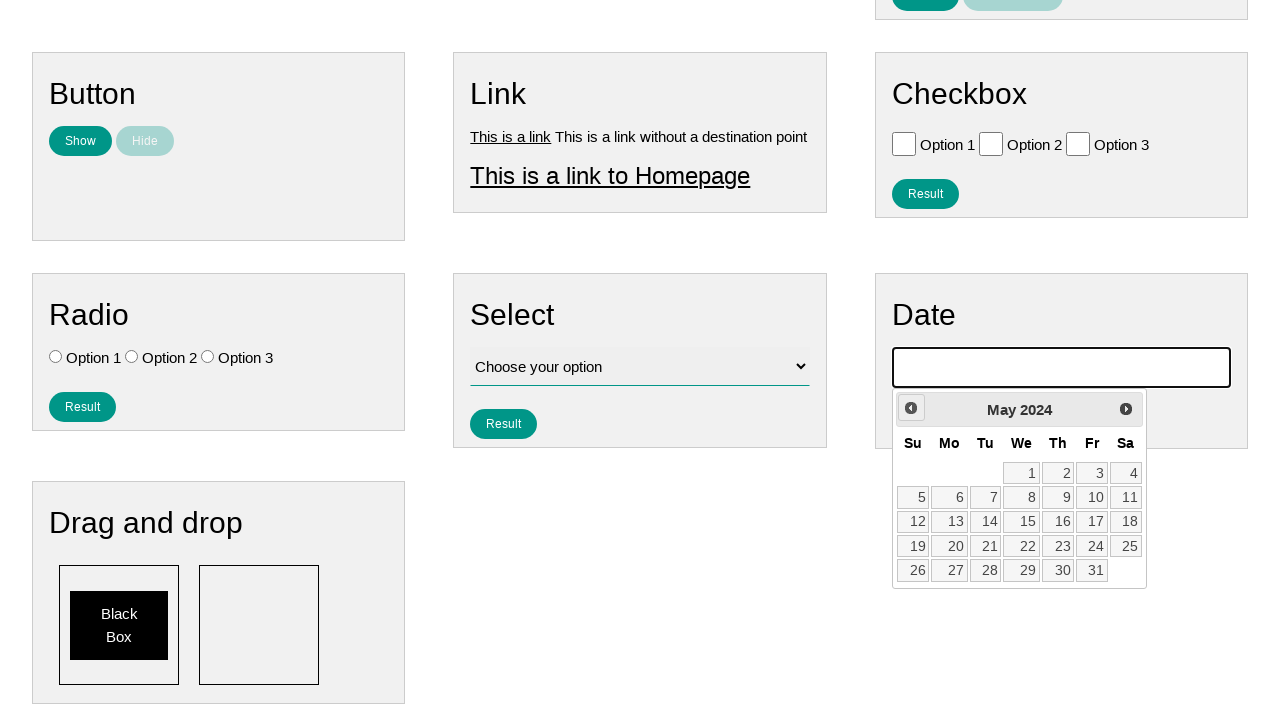

Clicked previous button to navigate to earlier month (currently at May 2024) at (911, 408) on .ui-datepicker-prev
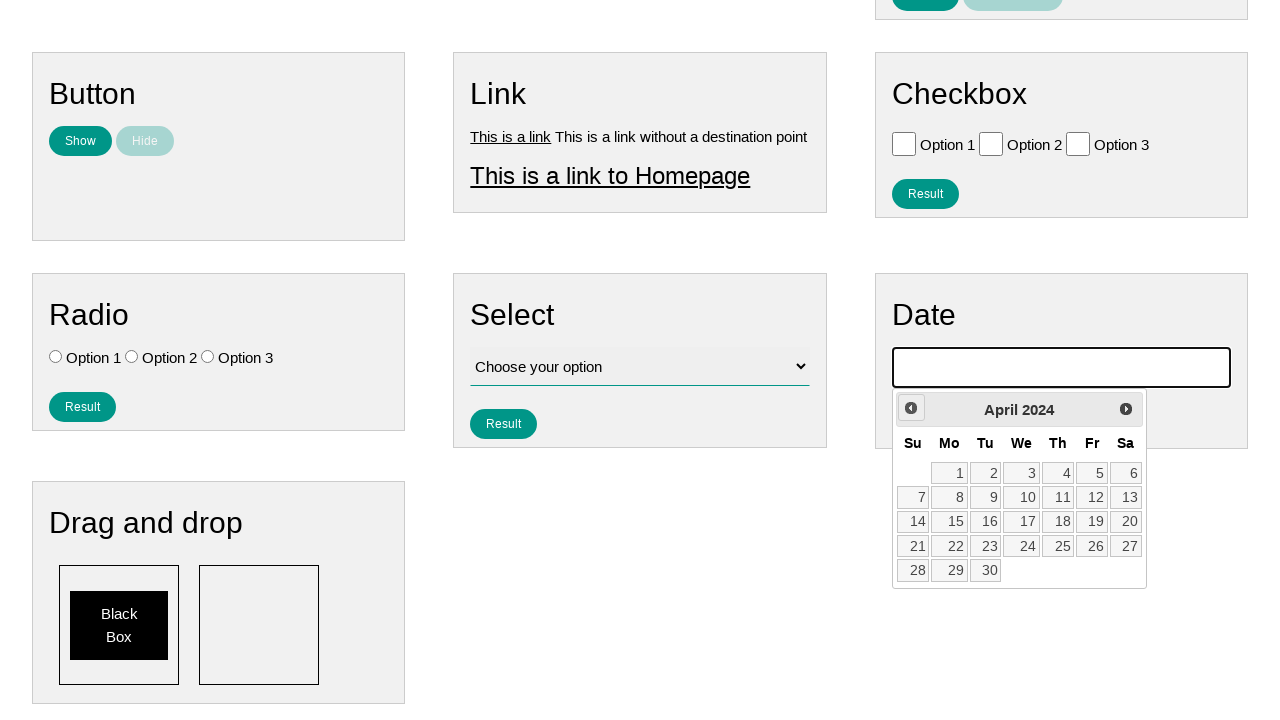

Clicked previous button to navigate to earlier month (currently at April 2024) at (911, 408) on .ui-datepicker-prev
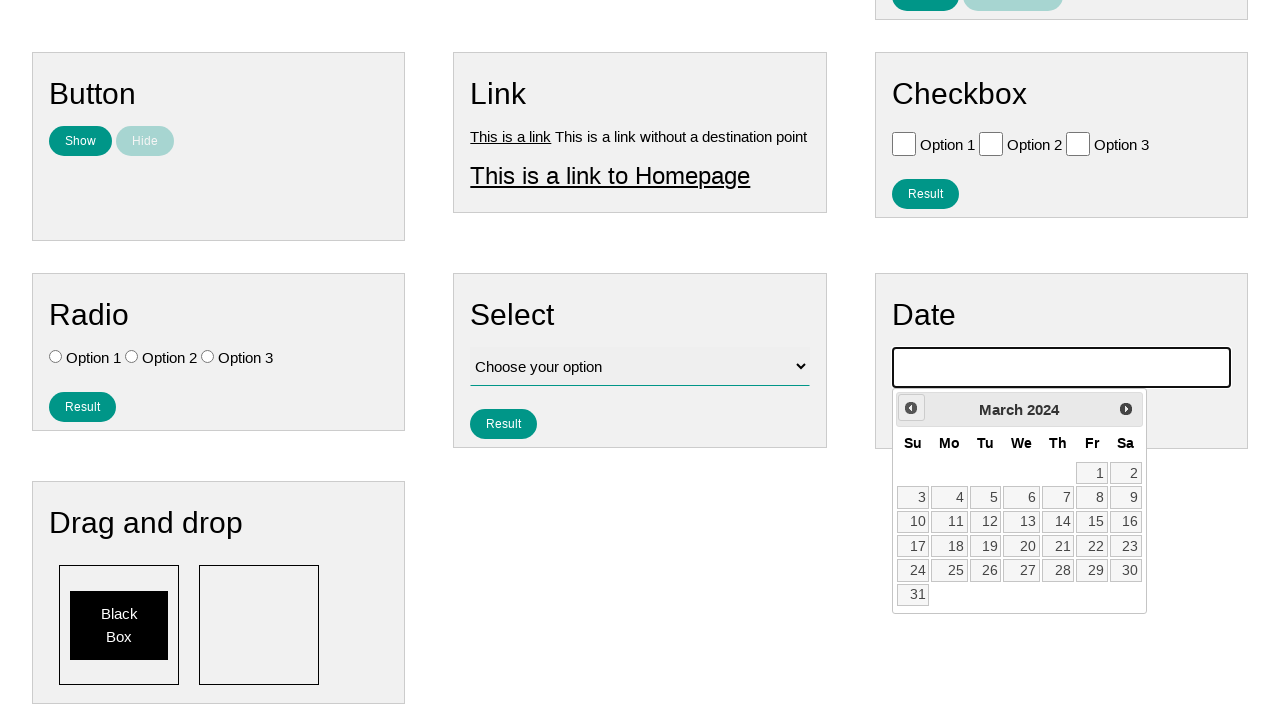

Clicked previous button to navigate to earlier month (currently at March 2024) at (911, 408) on .ui-datepicker-prev
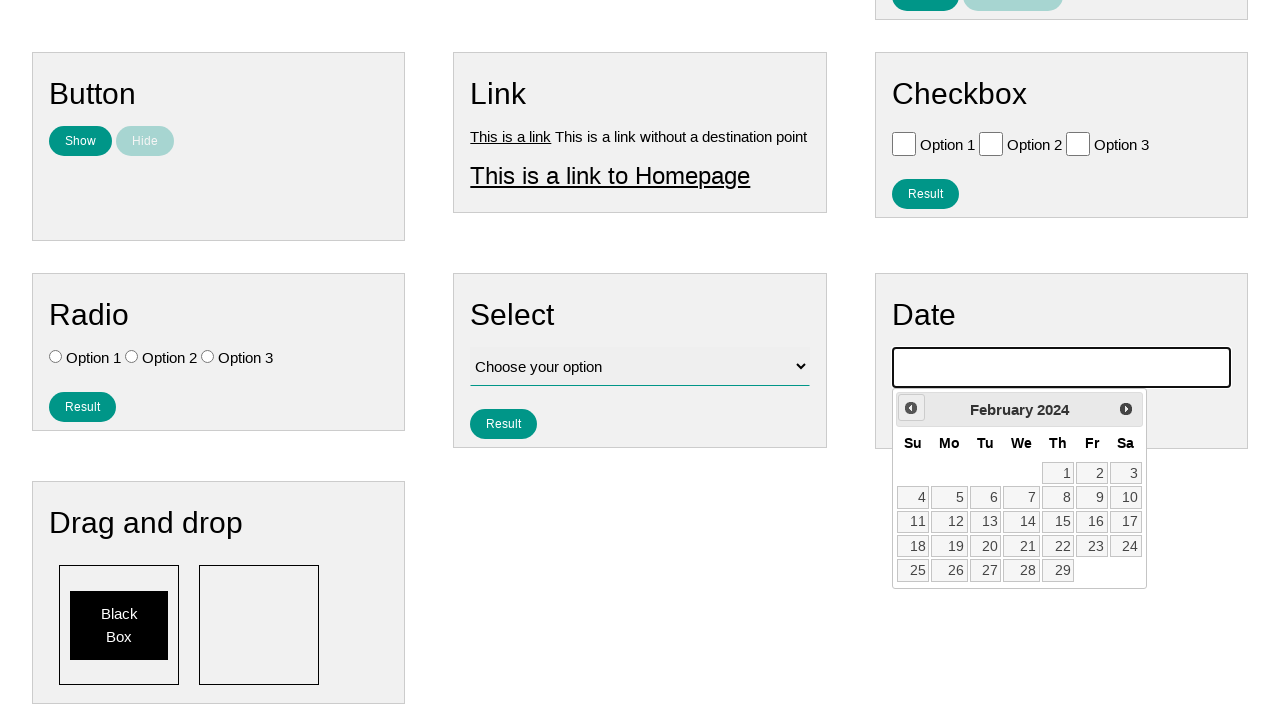

Clicked previous button to navigate to earlier month (currently at February 2024) at (911, 408) on .ui-datepicker-prev
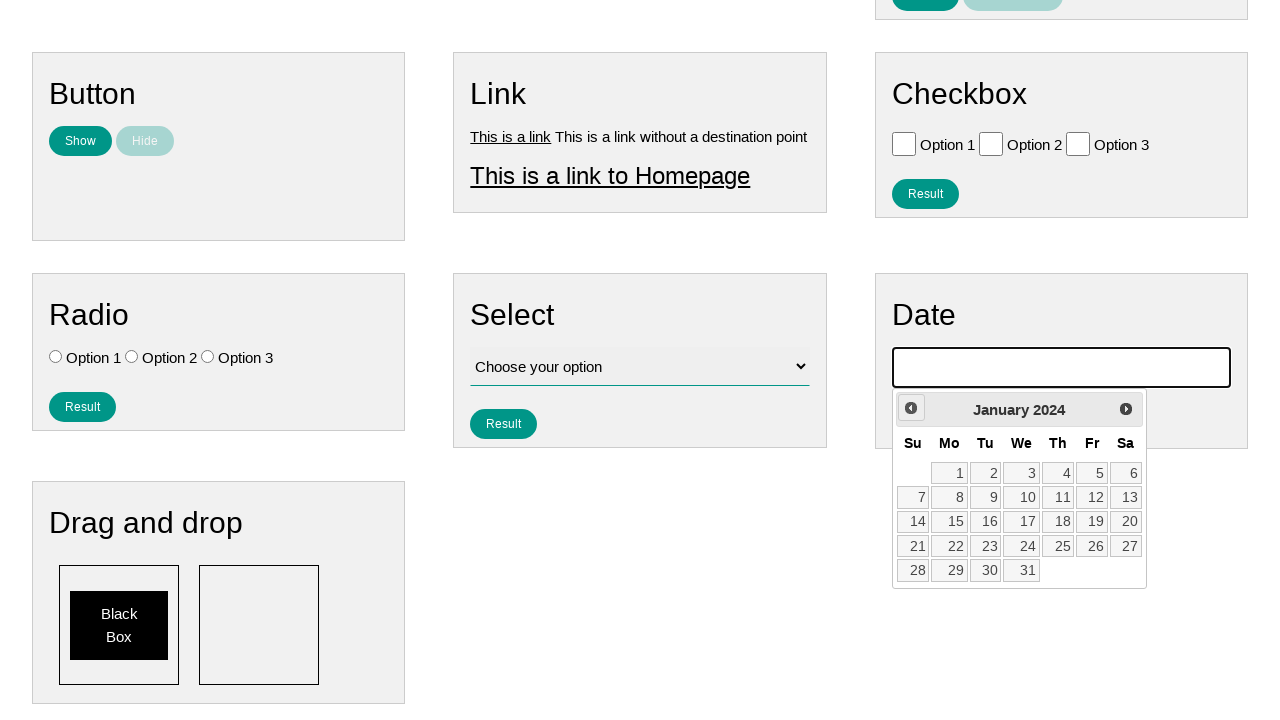

Clicked previous button to navigate to earlier month (currently at January 2024) at (911, 408) on .ui-datepicker-prev
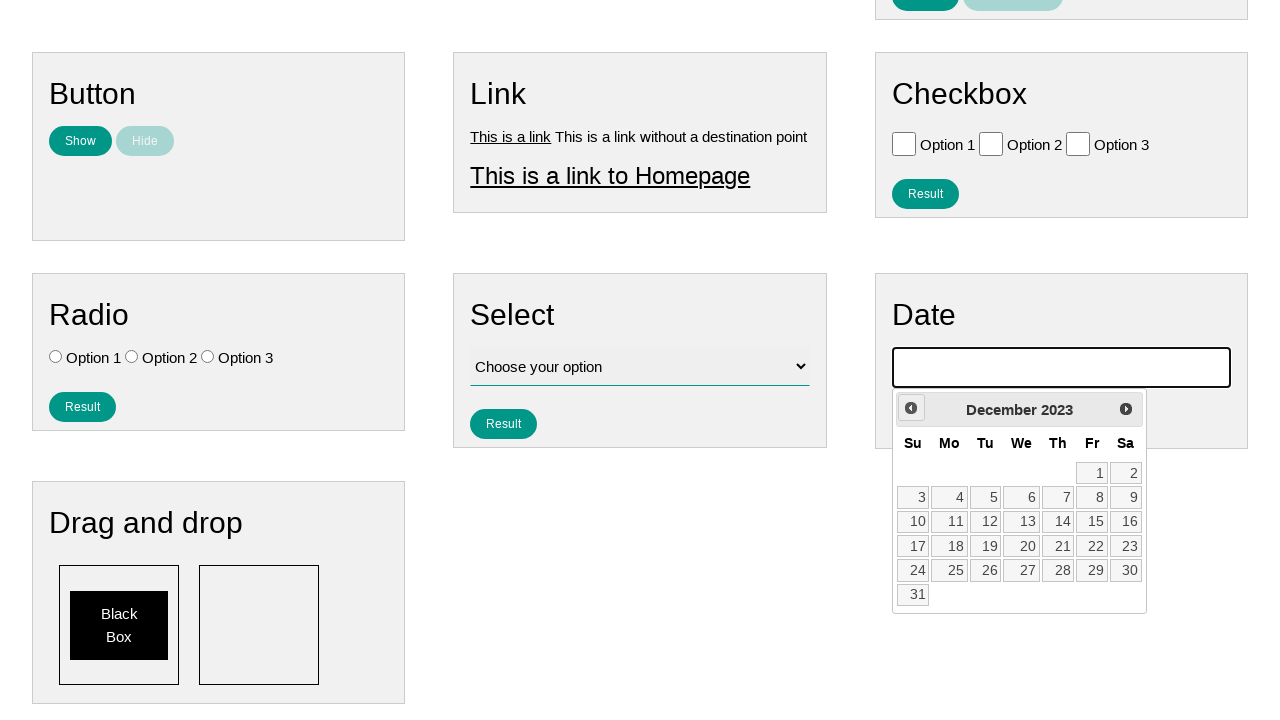

Clicked previous button to navigate to earlier month (currently at December 2023) at (911, 408) on .ui-datepicker-prev
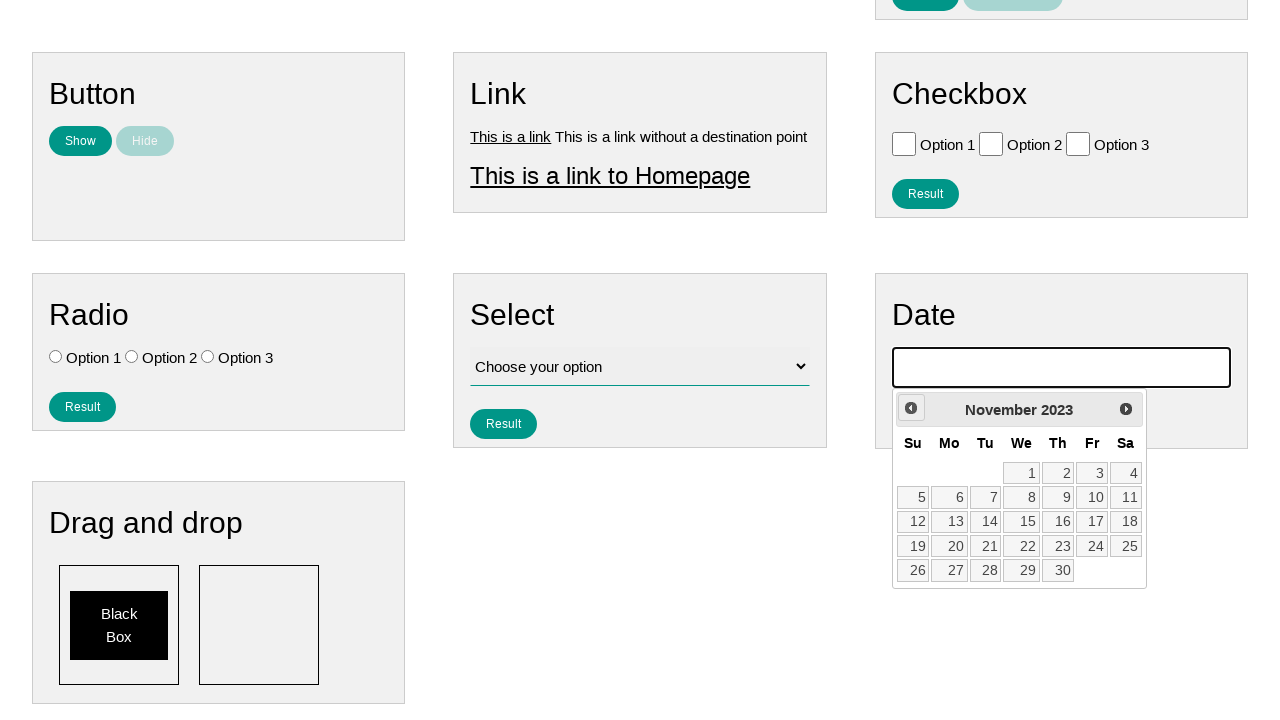

Clicked previous button to navigate to earlier month (currently at November 2023) at (911, 408) on .ui-datepicker-prev
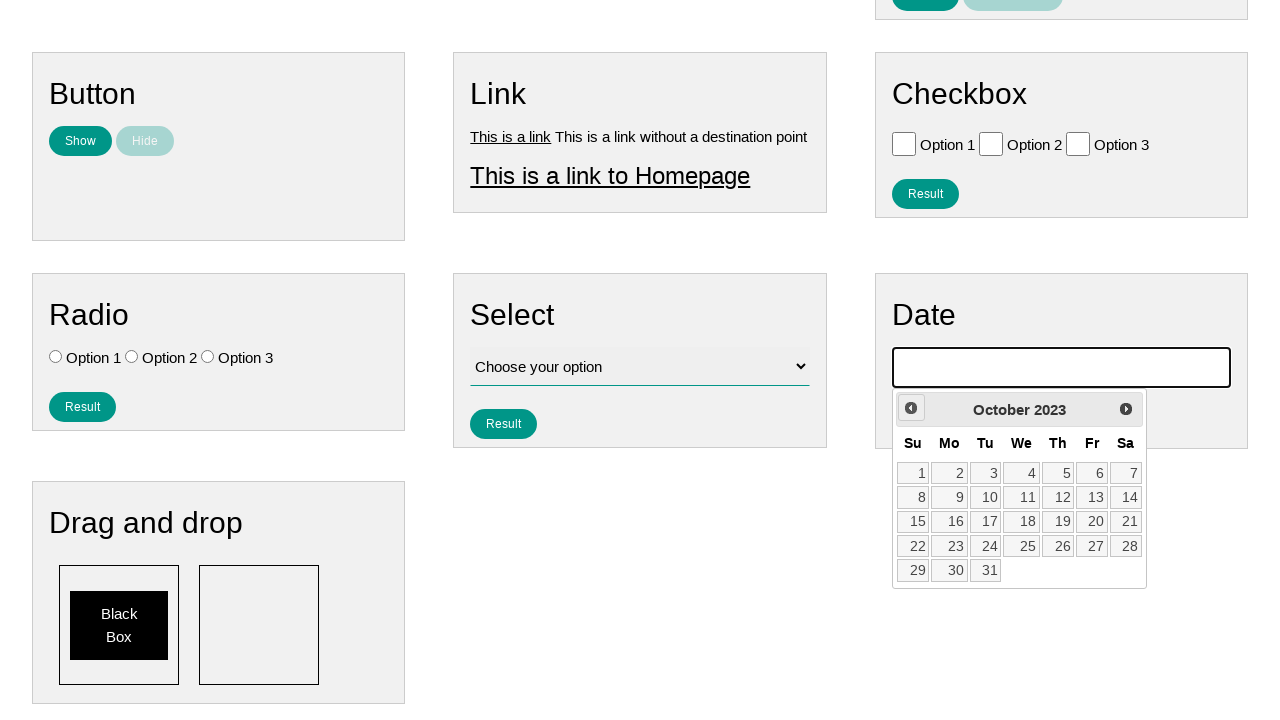

Clicked previous button to navigate to earlier month (currently at October 2023) at (911, 408) on .ui-datepicker-prev
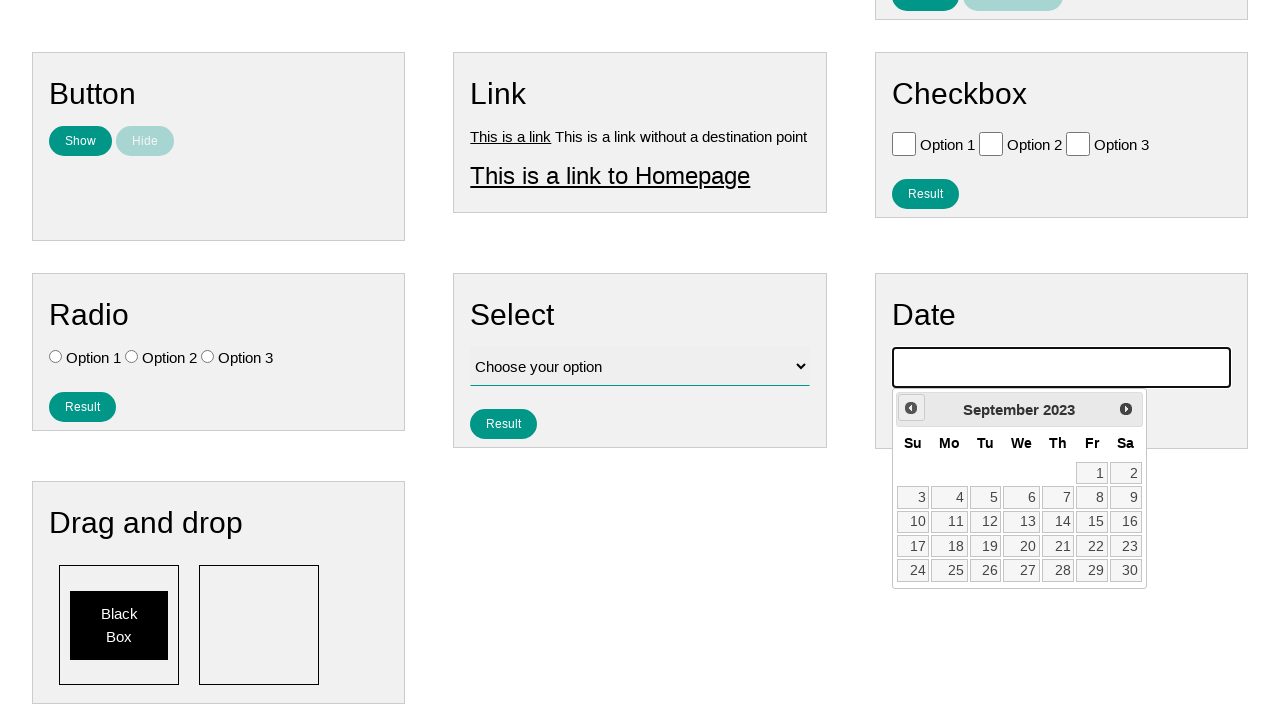

Clicked previous button to navigate to earlier month (currently at September 2023) at (911, 408) on .ui-datepicker-prev
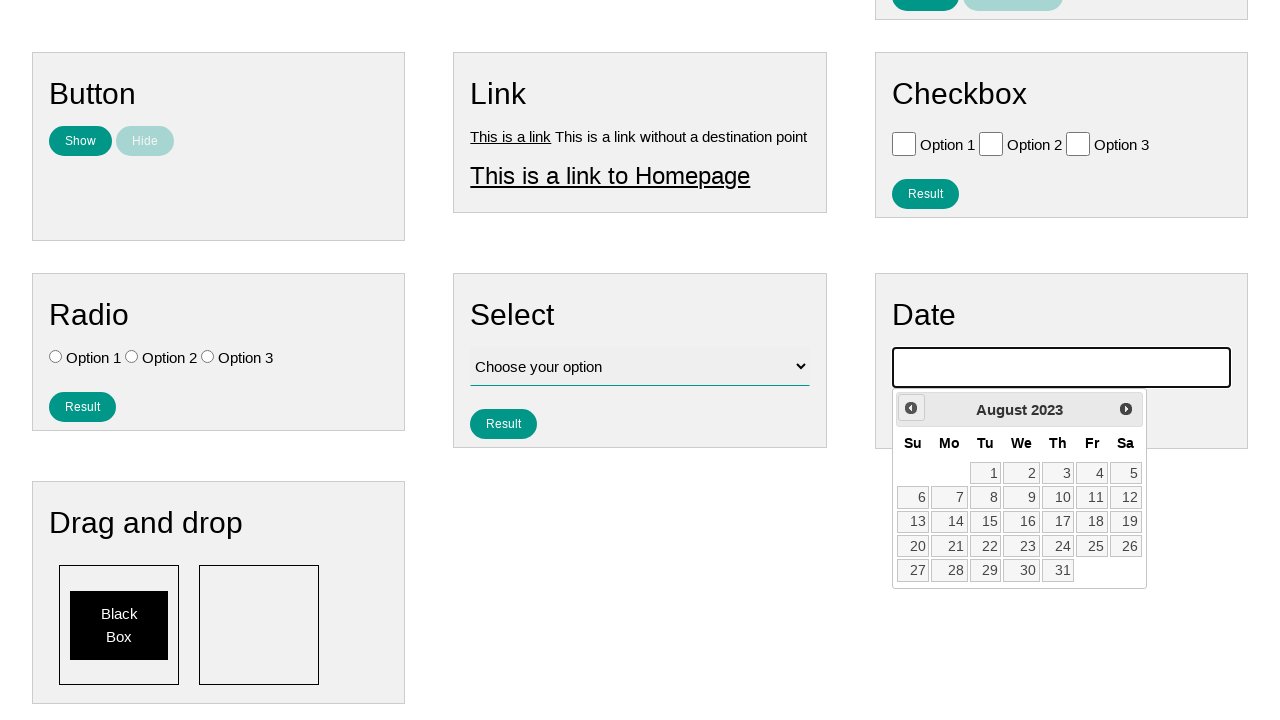

Clicked previous button to navigate to earlier month (currently at August 2023) at (911, 408) on .ui-datepicker-prev
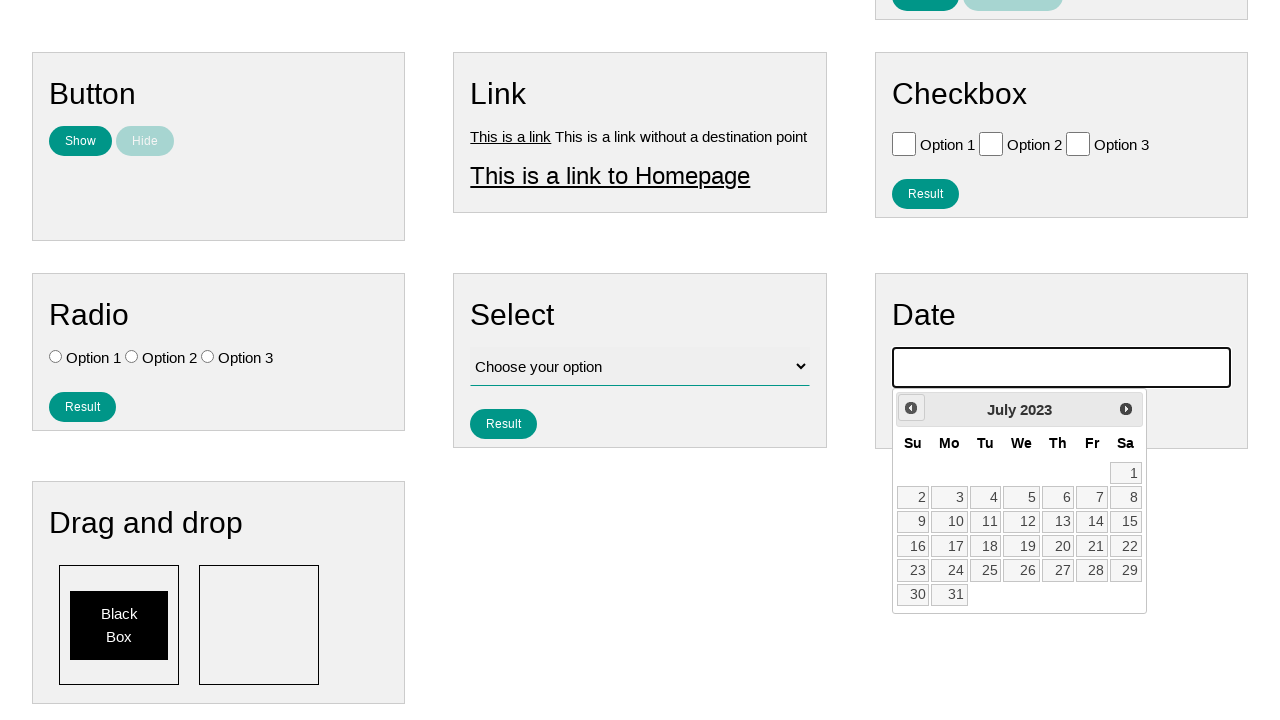

Clicked previous button to navigate to earlier month (currently at July 2023) at (911, 408) on .ui-datepicker-prev
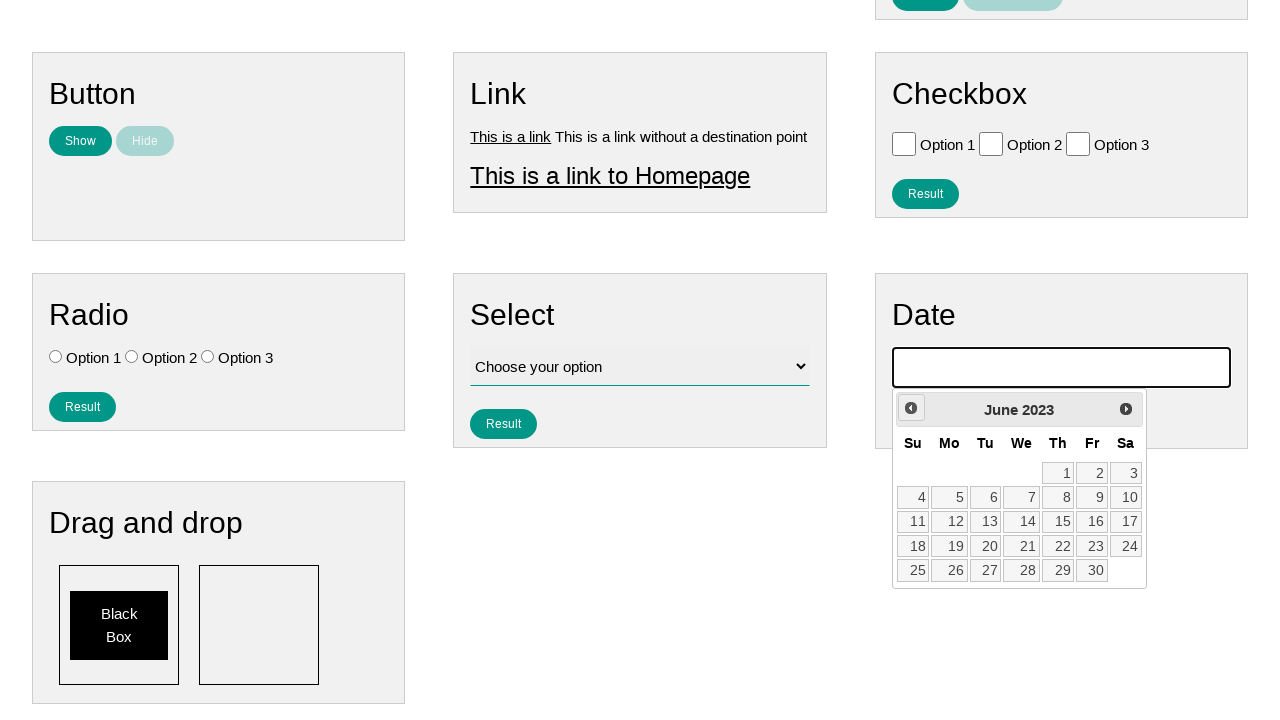

Clicked previous button to navigate to earlier month (currently at June 2023) at (911, 408) on .ui-datepicker-prev
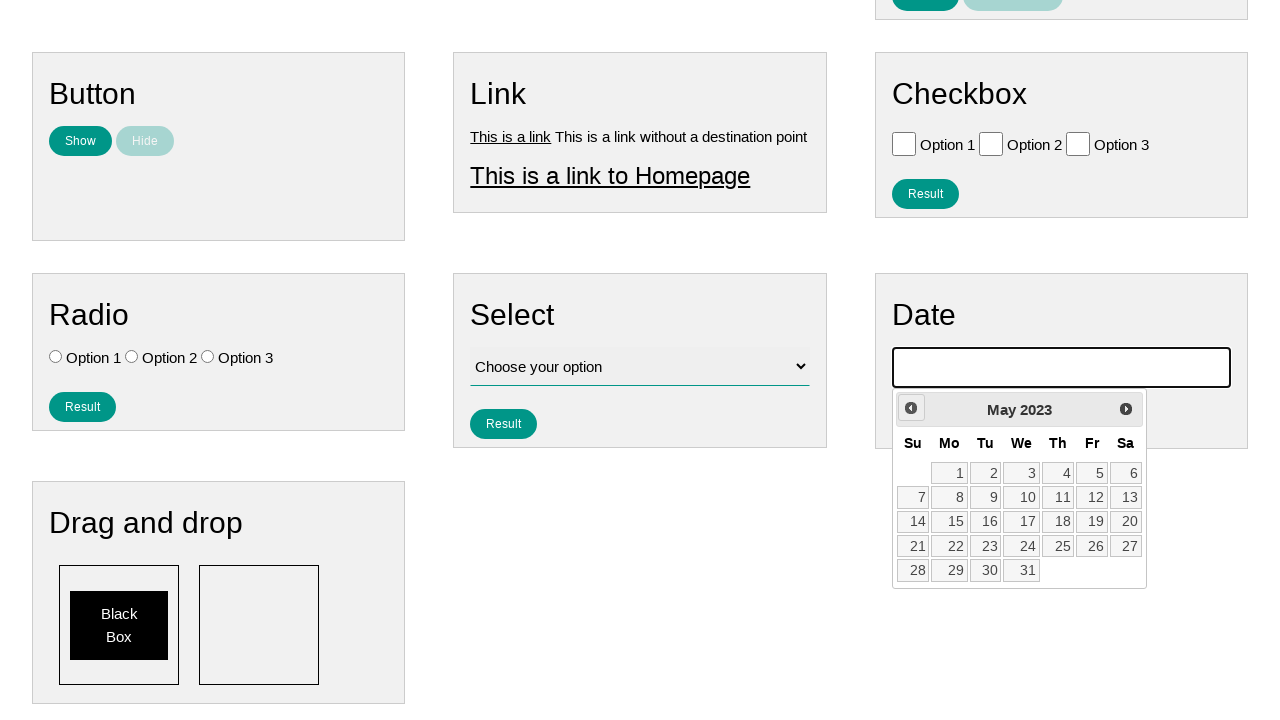

Clicked previous button to navigate to earlier month (currently at May 2023) at (911, 408) on .ui-datepicker-prev
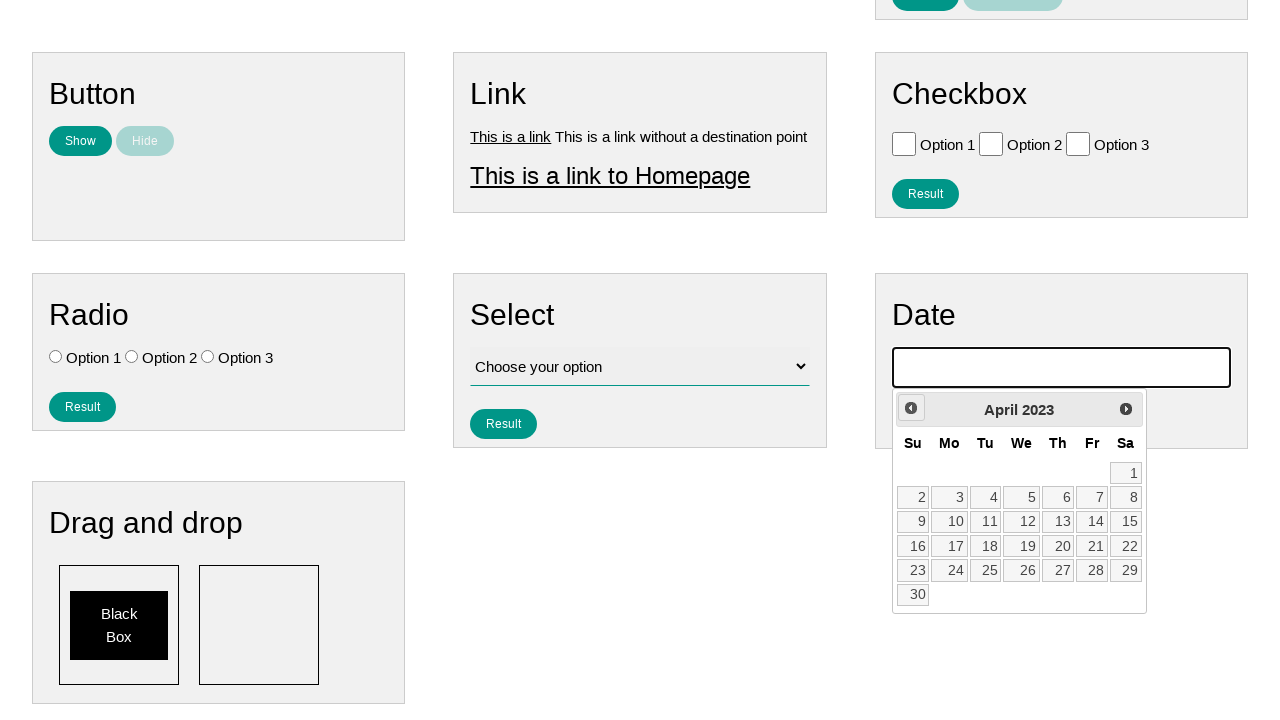

Clicked previous button to navigate to earlier month (currently at April 2023) at (911, 408) on .ui-datepicker-prev
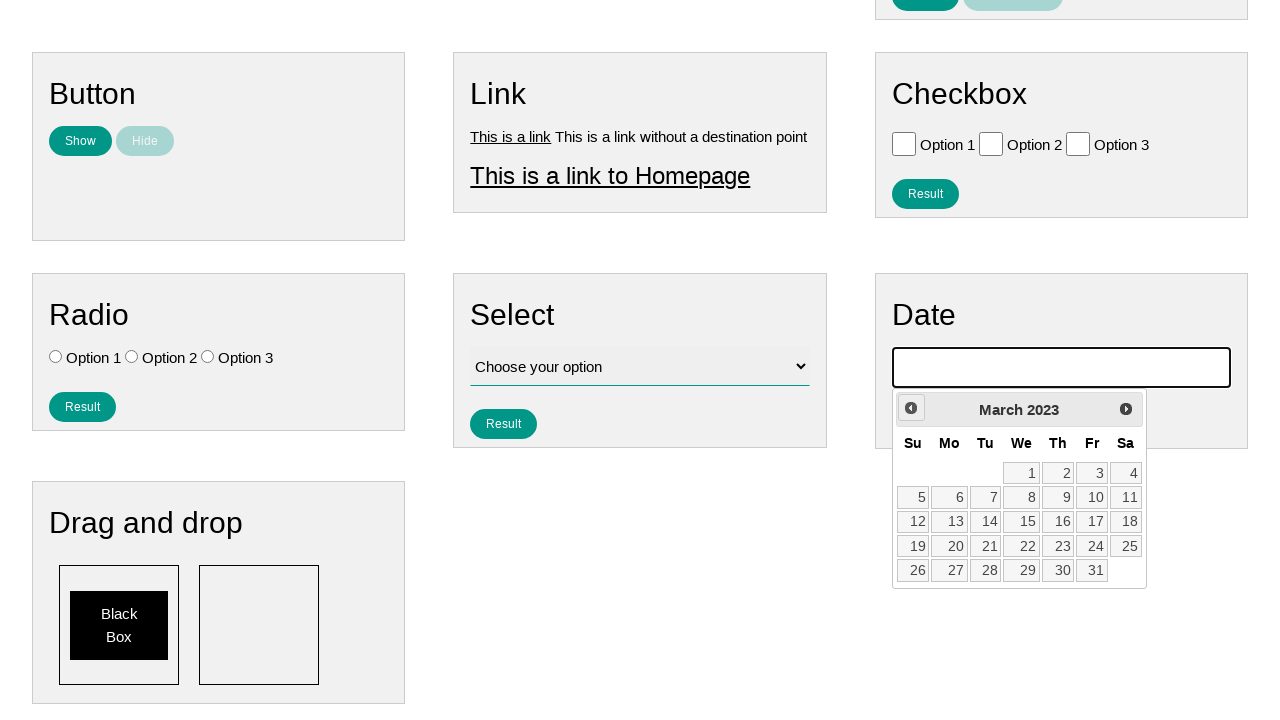

Clicked previous button to navigate to earlier month (currently at March 2023) at (911, 408) on .ui-datepicker-prev
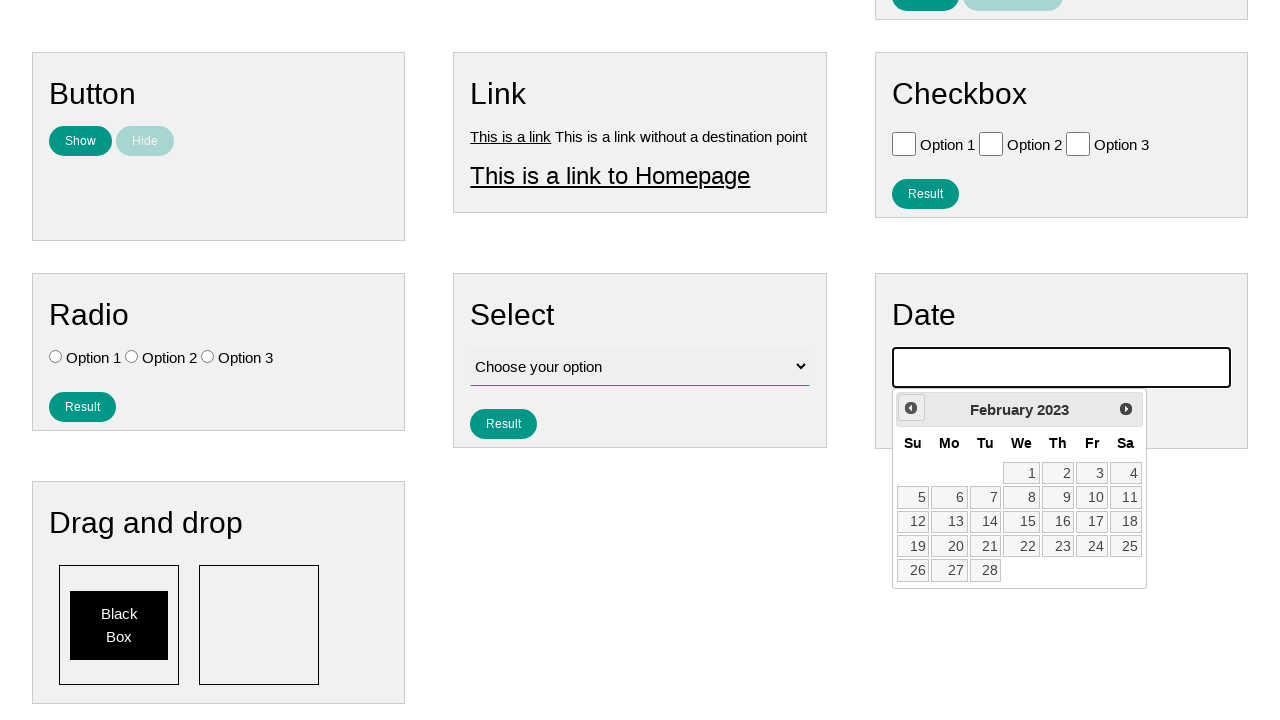

Clicked previous button to navigate to earlier month (currently at February 2023) at (911, 408) on .ui-datepicker-prev
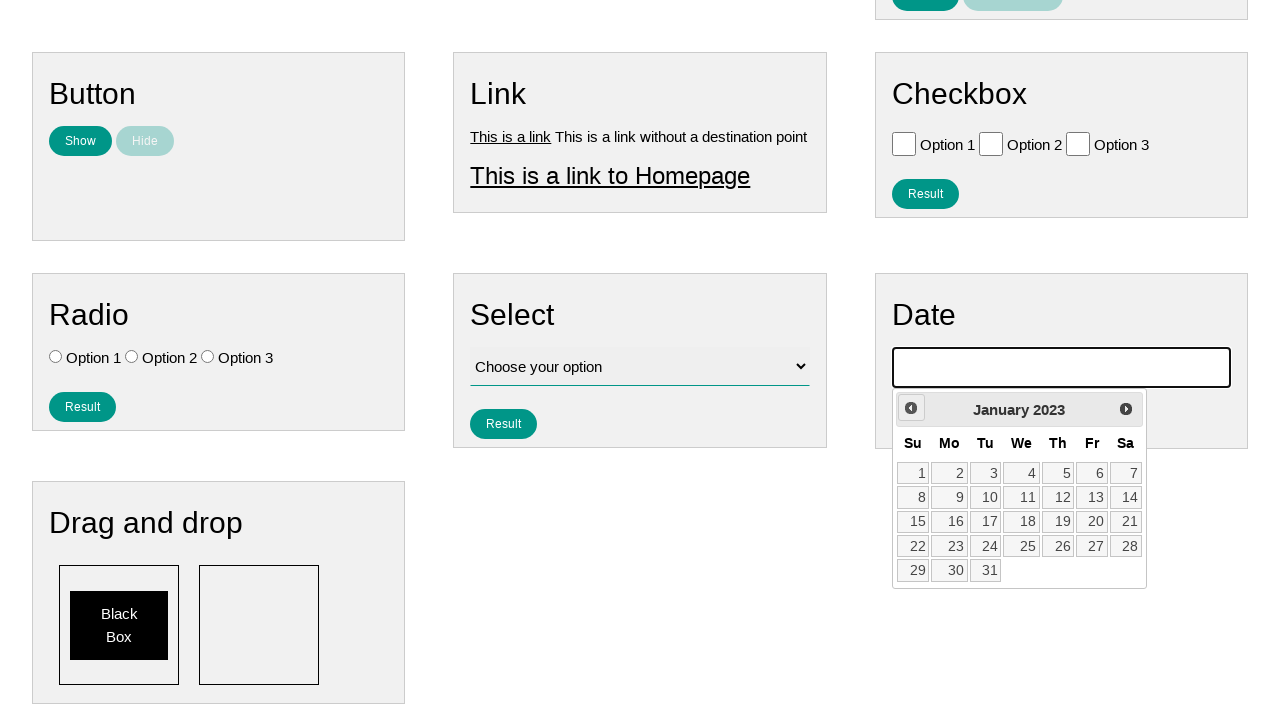

Clicked previous button to navigate to earlier month (currently at January 2023) at (911, 408) on .ui-datepicker-prev
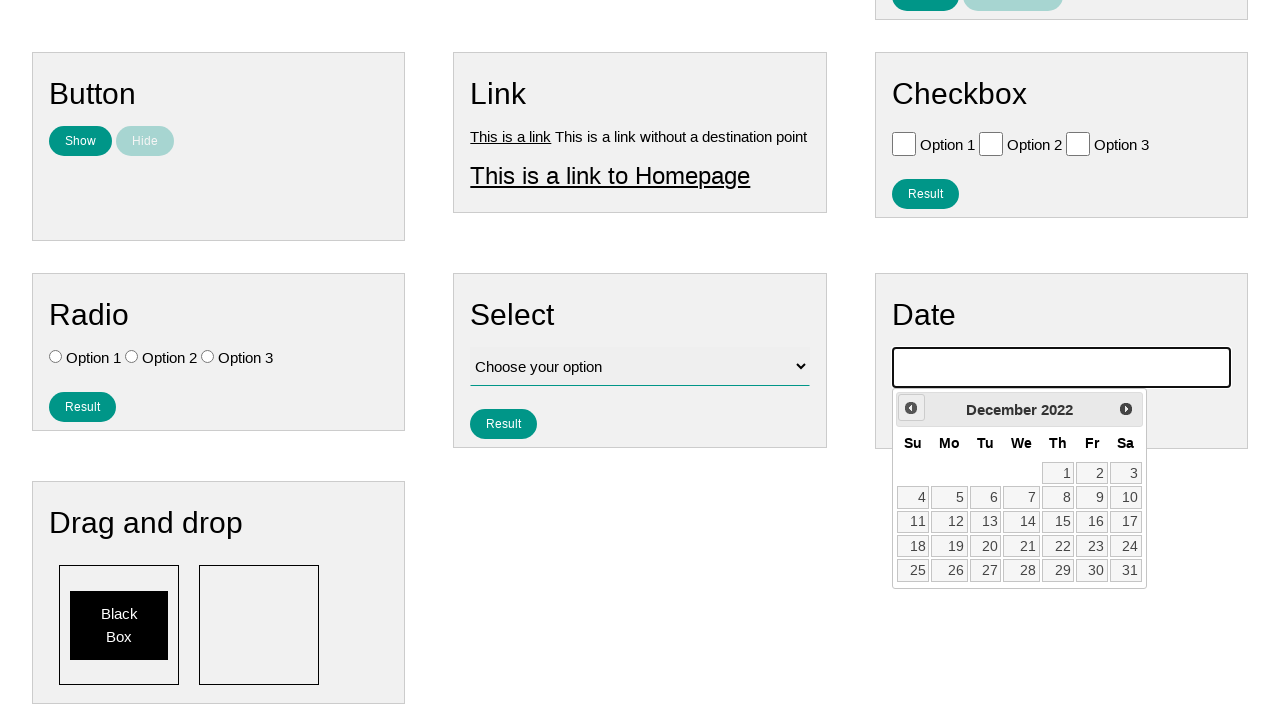

Clicked previous button to navigate to earlier month (currently at December 2022) at (911, 408) on .ui-datepicker-prev
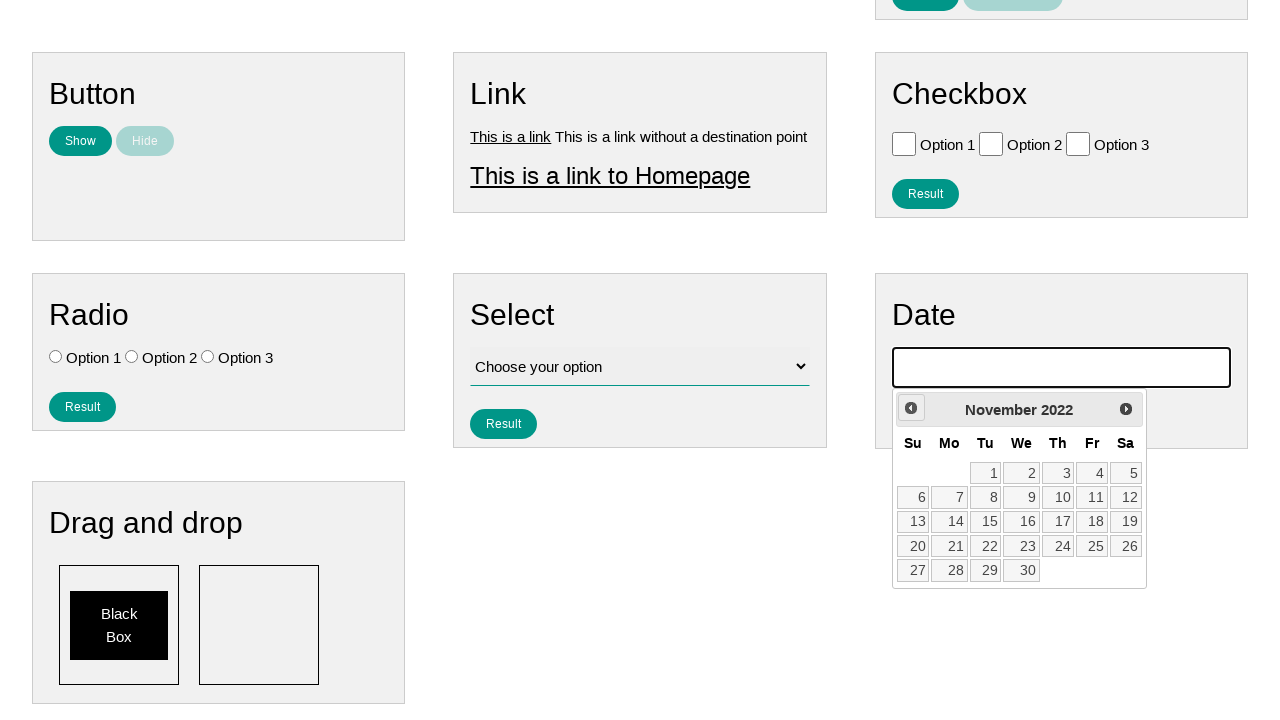

Clicked previous button to navigate to earlier month (currently at November 2022) at (911, 408) on .ui-datepicker-prev
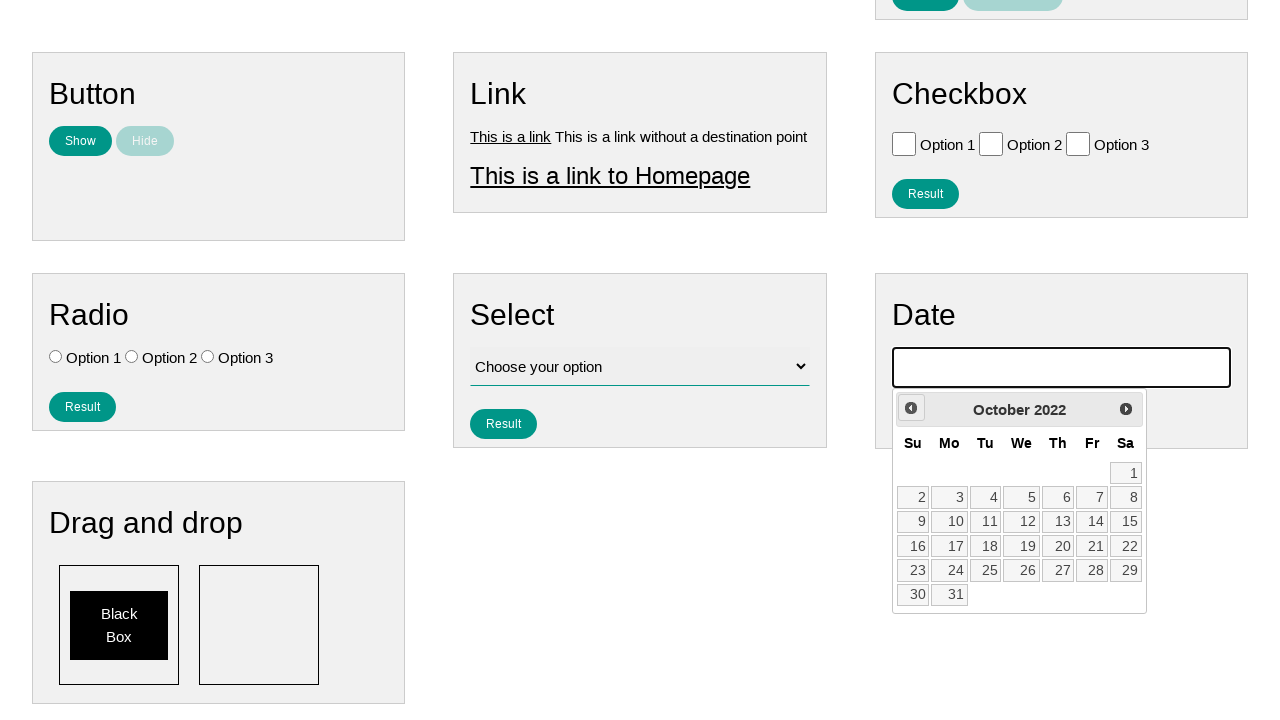

Clicked previous button to navigate to earlier month (currently at October 2022) at (911, 408) on .ui-datepicker-prev
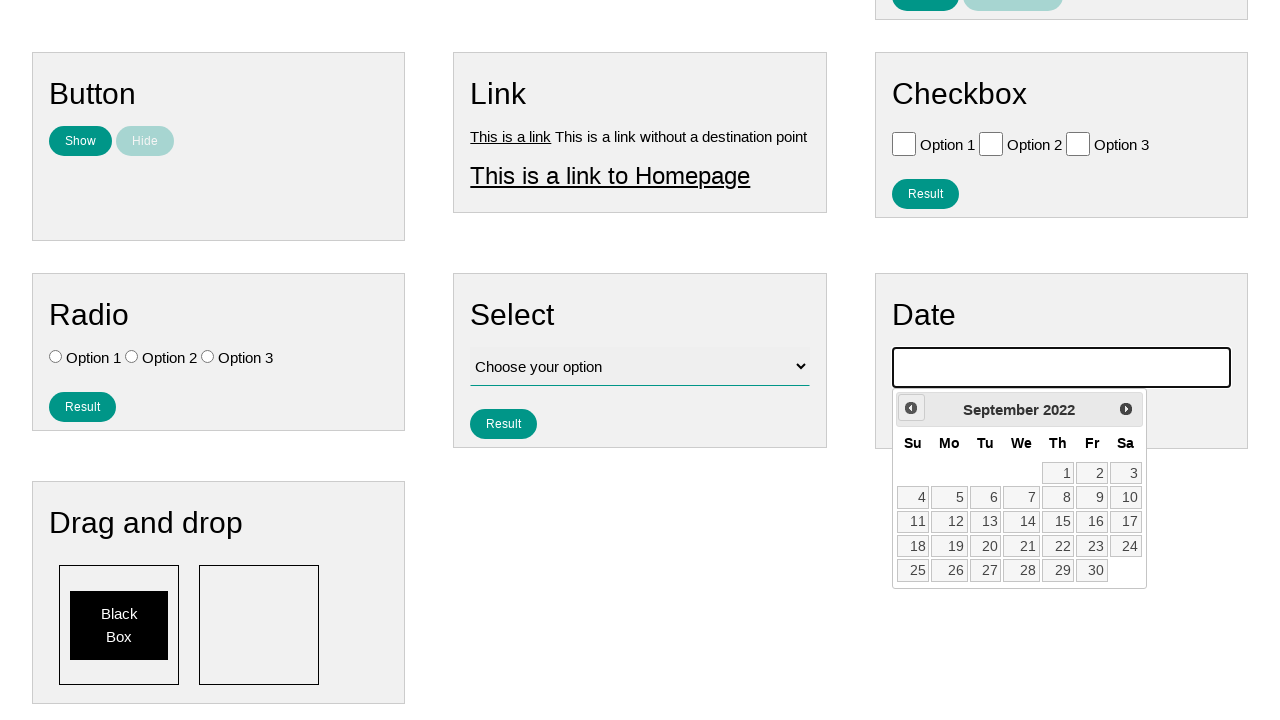

Clicked previous button to navigate to earlier month (currently at September 2022) at (911, 408) on .ui-datepicker-prev
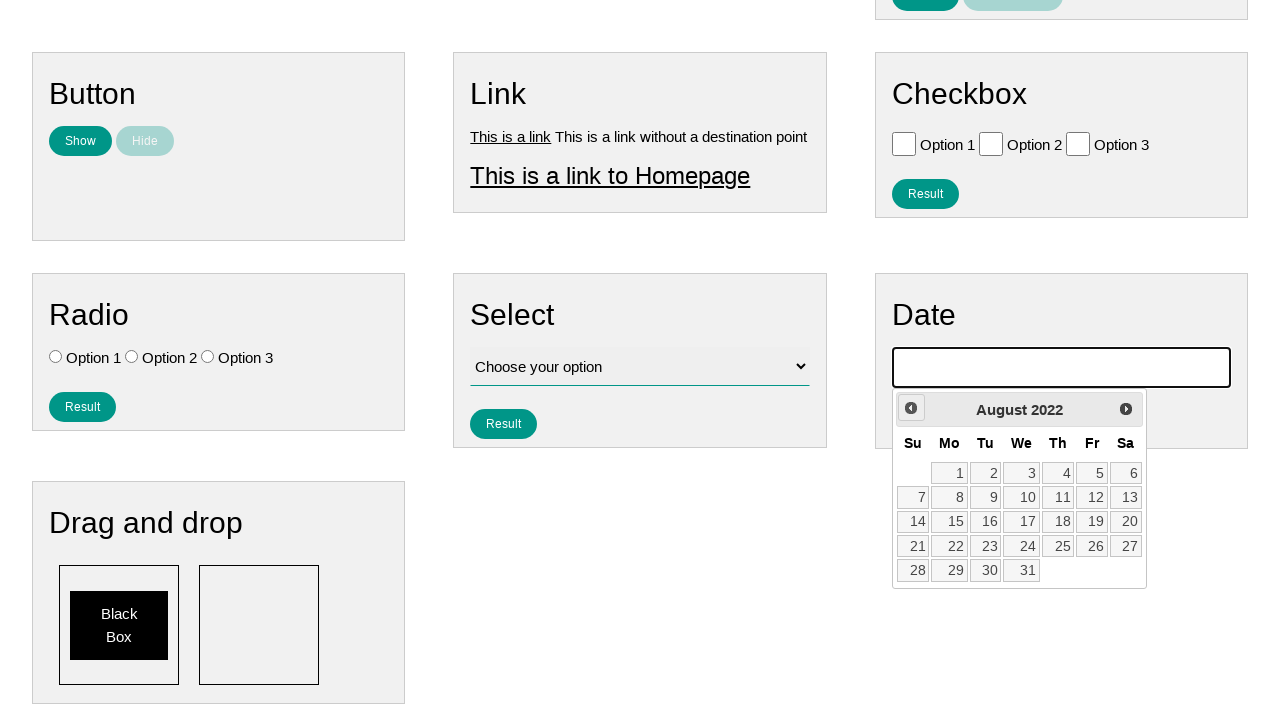

Clicked previous button to navigate to earlier month (currently at August 2022) at (911, 408) on .ui-datepicker-prev
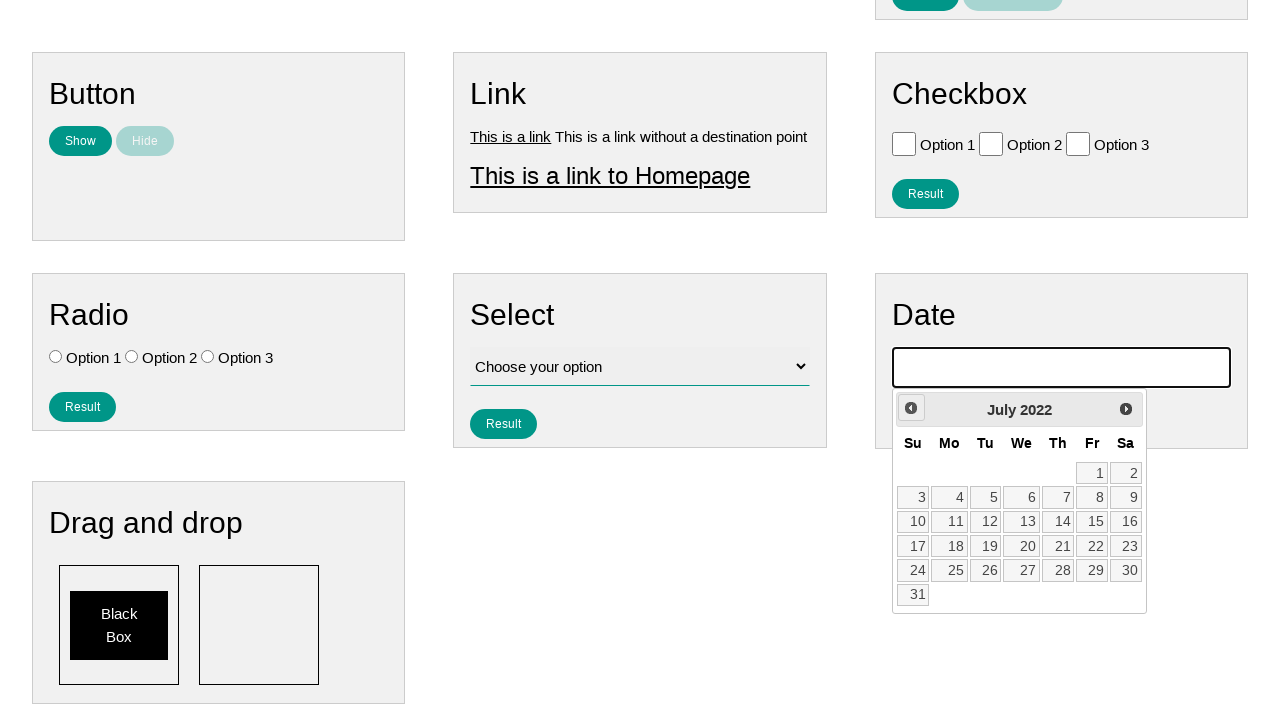

Clicked previous button to navigate to earlier month (currently at July 2022) at (911, 408) on .ui-datepicker-prev
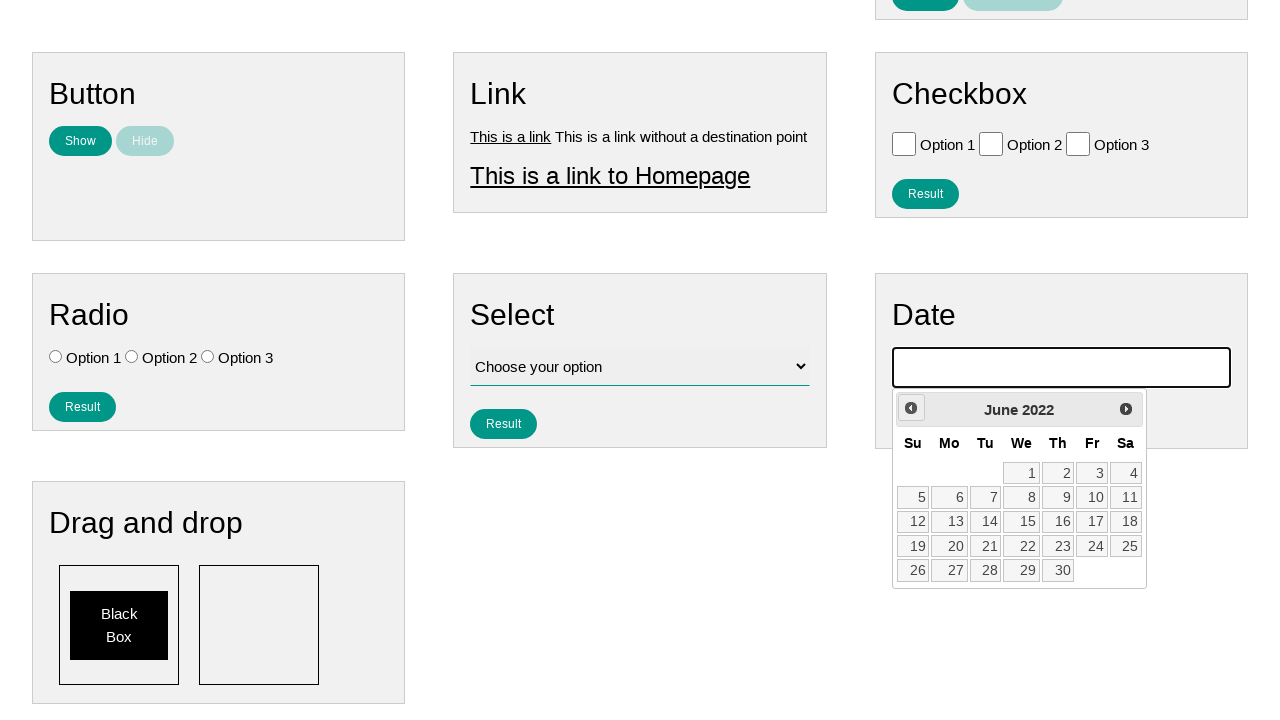

Clicked previous button to navigate to earlier month (currently at June 2022) at (911, 408) on .ui-datepicker-prev
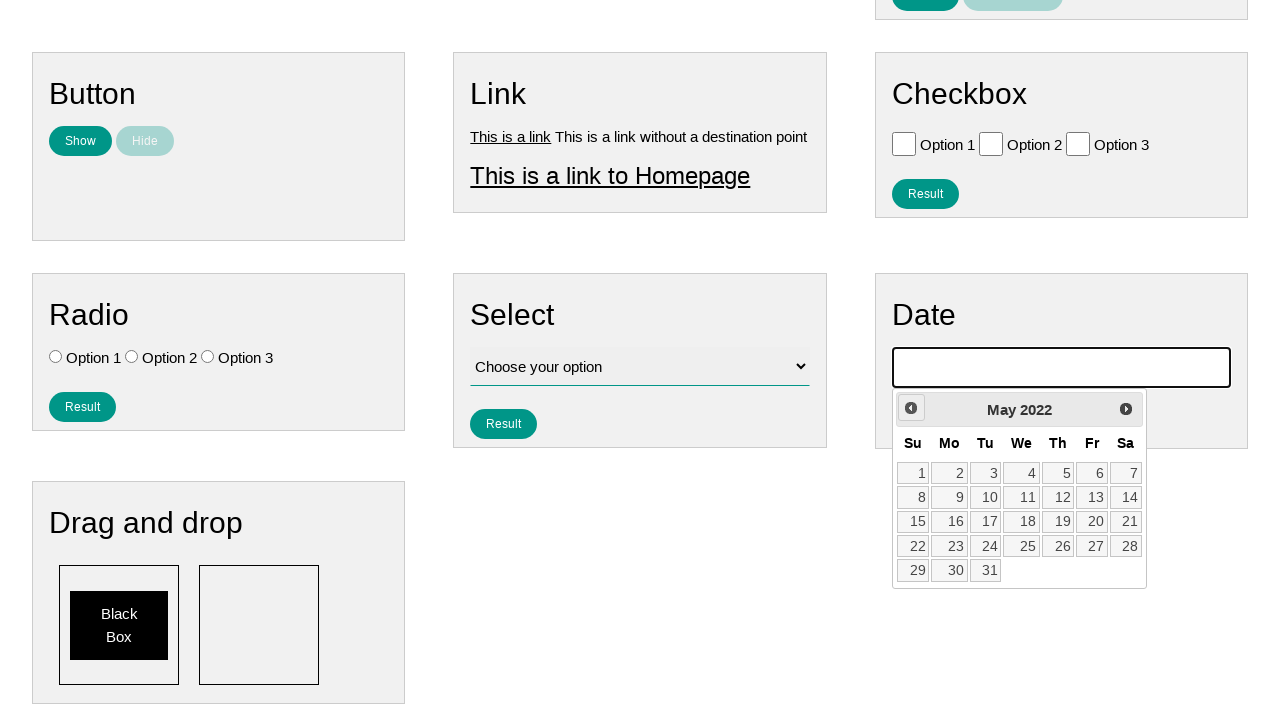

Clicked previous button to navigate to earlier month (currently at May 2022) at (911, 408) on .ui-datepicker-prev
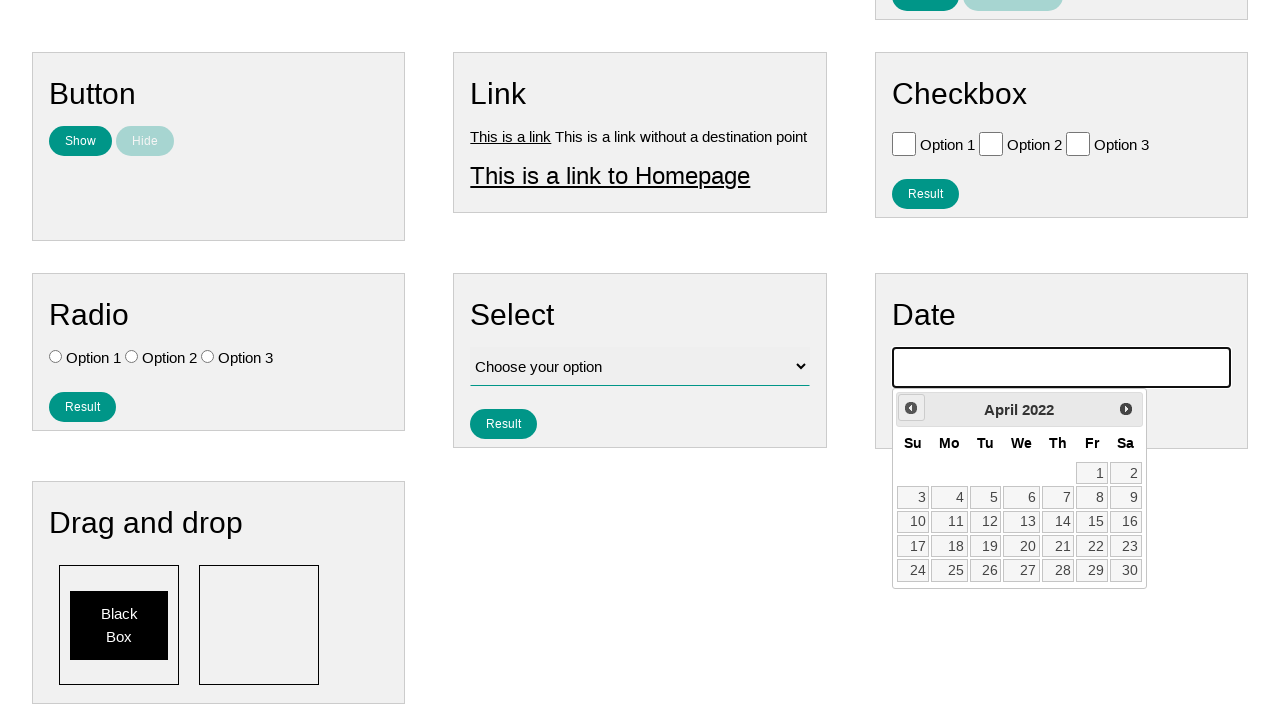

Clicked previous button to navigate to earlier month (currently at April 2022) at (911, 408) on .ui-datepicker-prev
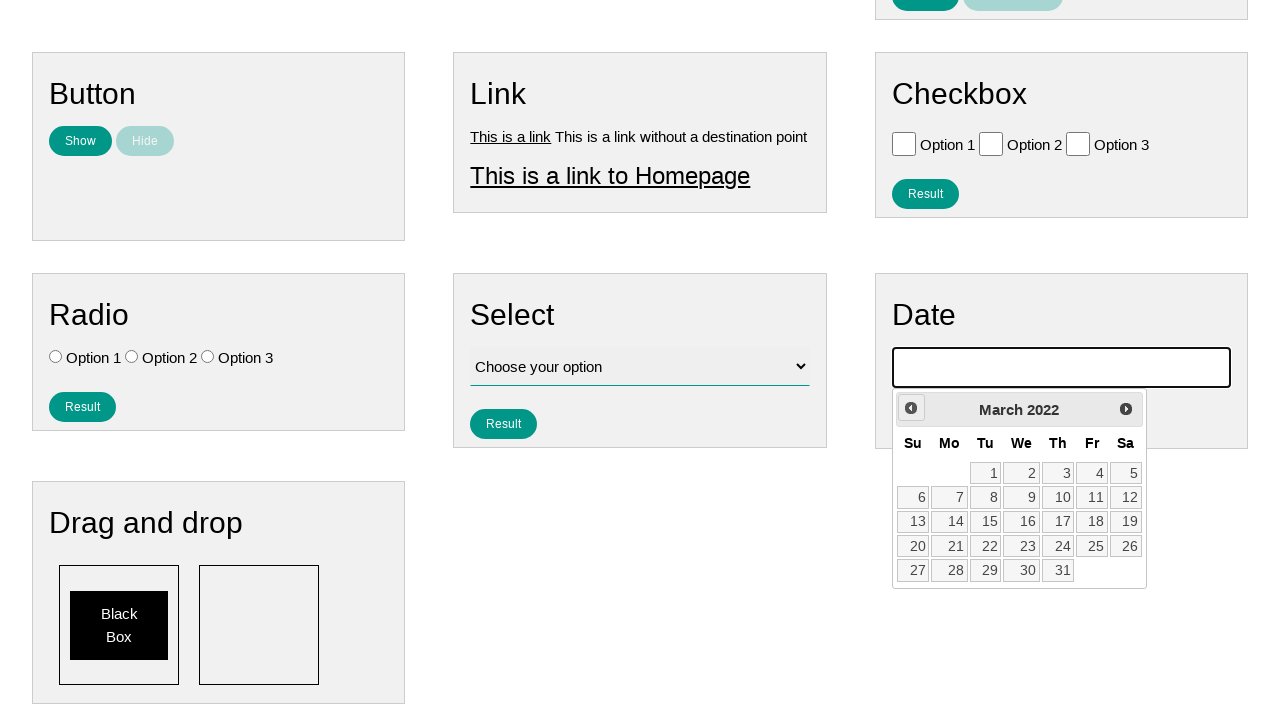

Clicked previous button to navigate to earlier month (currently at March 2022) at (911, 408) on .ui-datepicker-prev
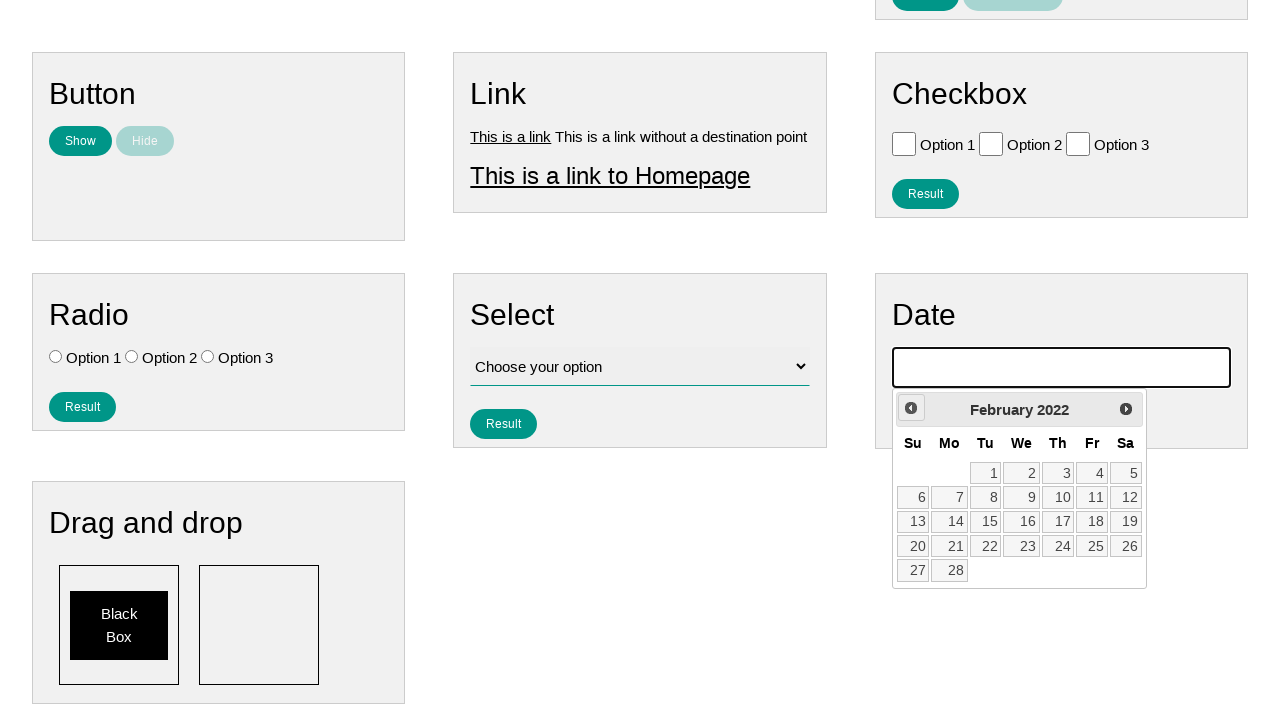

Clicked previous button to navigate to earlier month (currently at February 2022) at (911, 408) on .ui-datepicker-prev
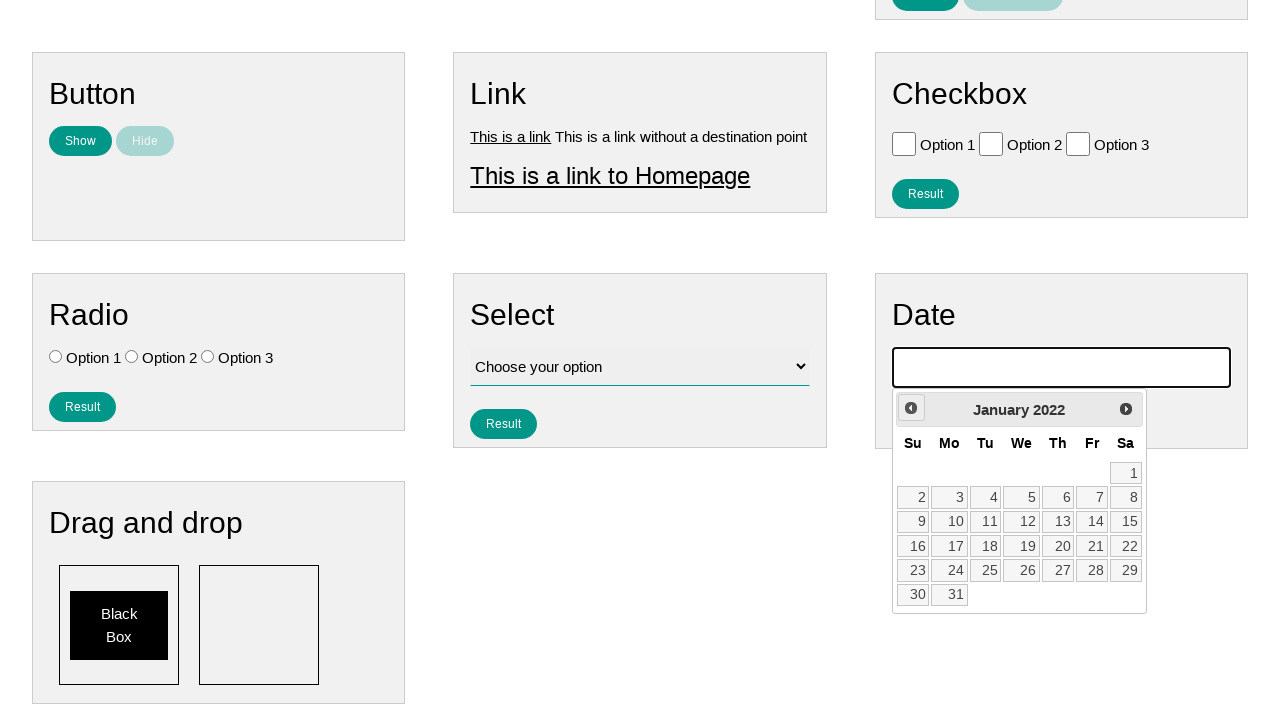

Clicked previous button to navigate to earlier month (currently at January 2022) at (911, 408) on .ui-datepicker-prev
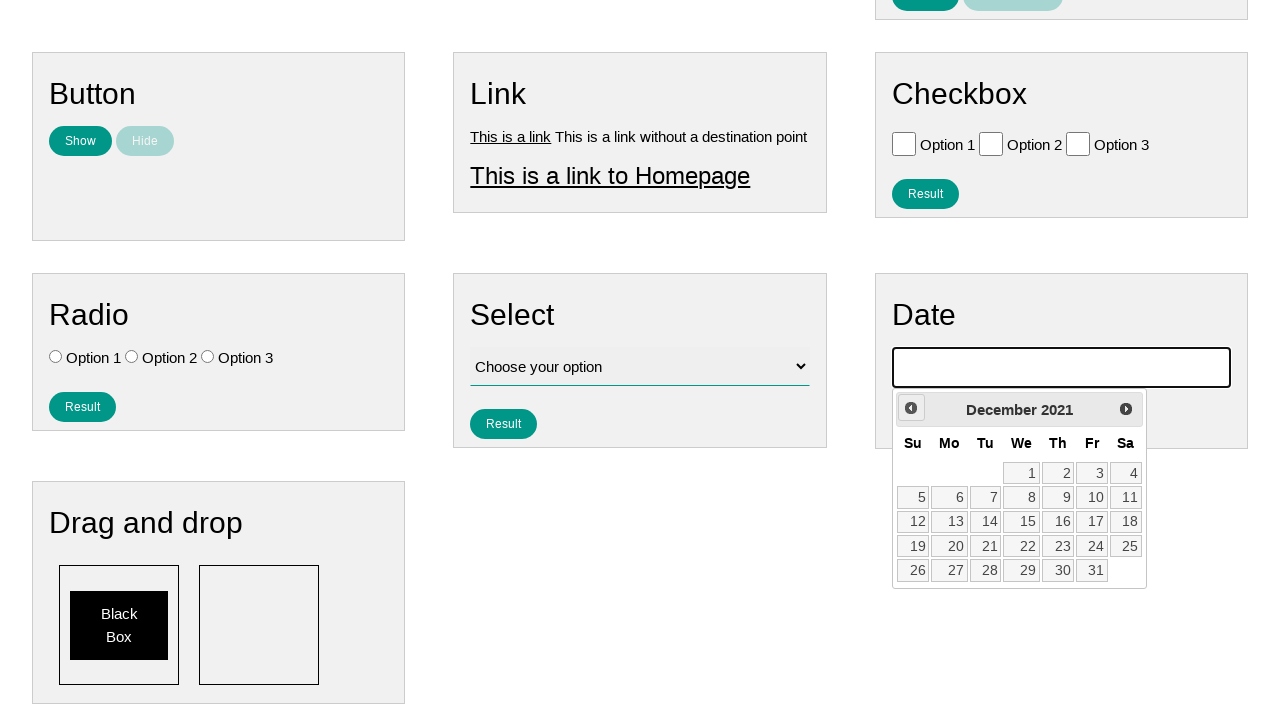

Clicked previous button to navigate to earlier month (currently at December 2021) at (911, 408) on .ui-datepicker-prev
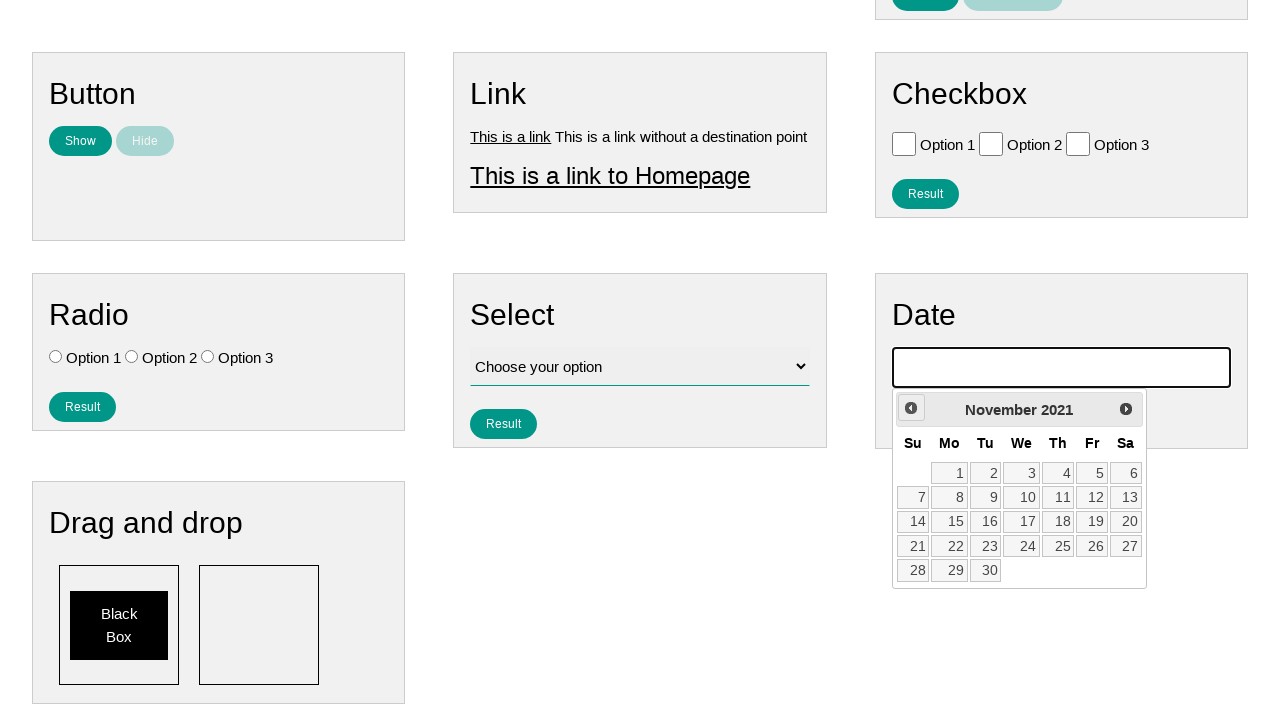

Clicked previous button to navigate to earlier month (currently at November 2021) at (911, 408) on .ui-datepicker-prev
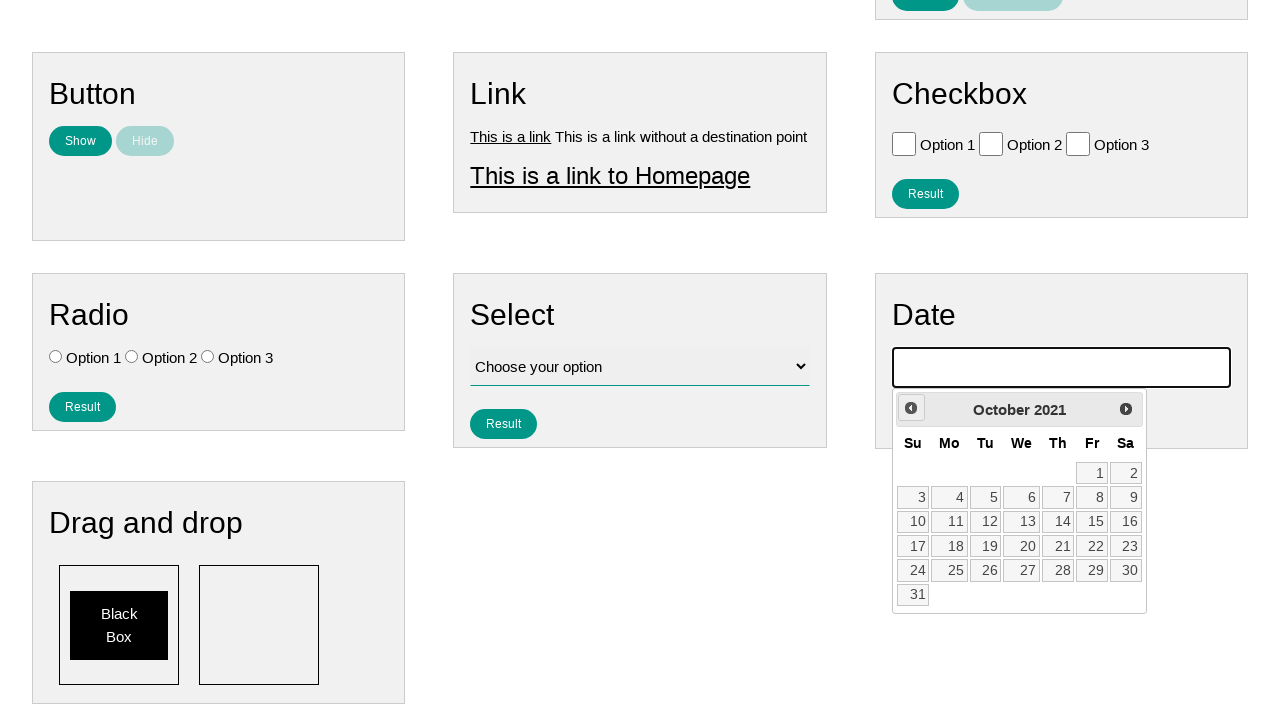

Clicked previous button to navigate to earlier month (currently at October 2021) at (911, 408) on .ui-datepicker-prev
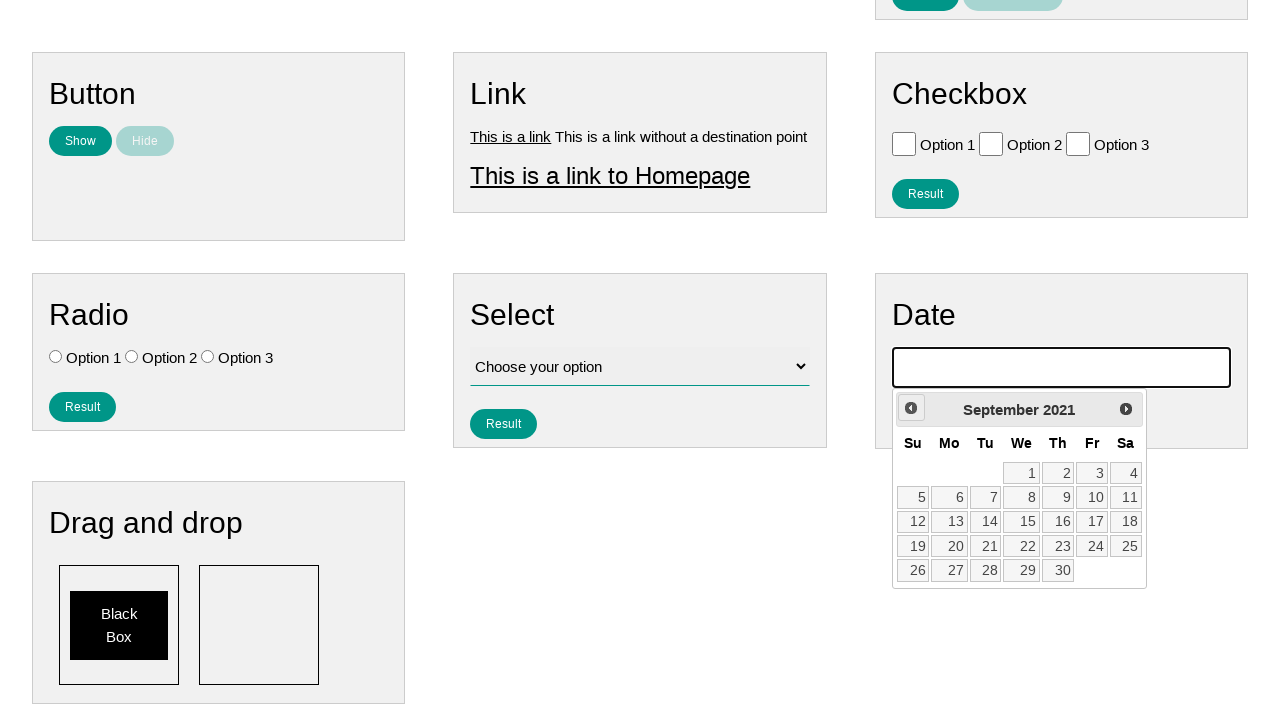

Clicked previous button to navigate to earlier month (currently at September 2021) at (911, 408) on .ui-datepicker-prev
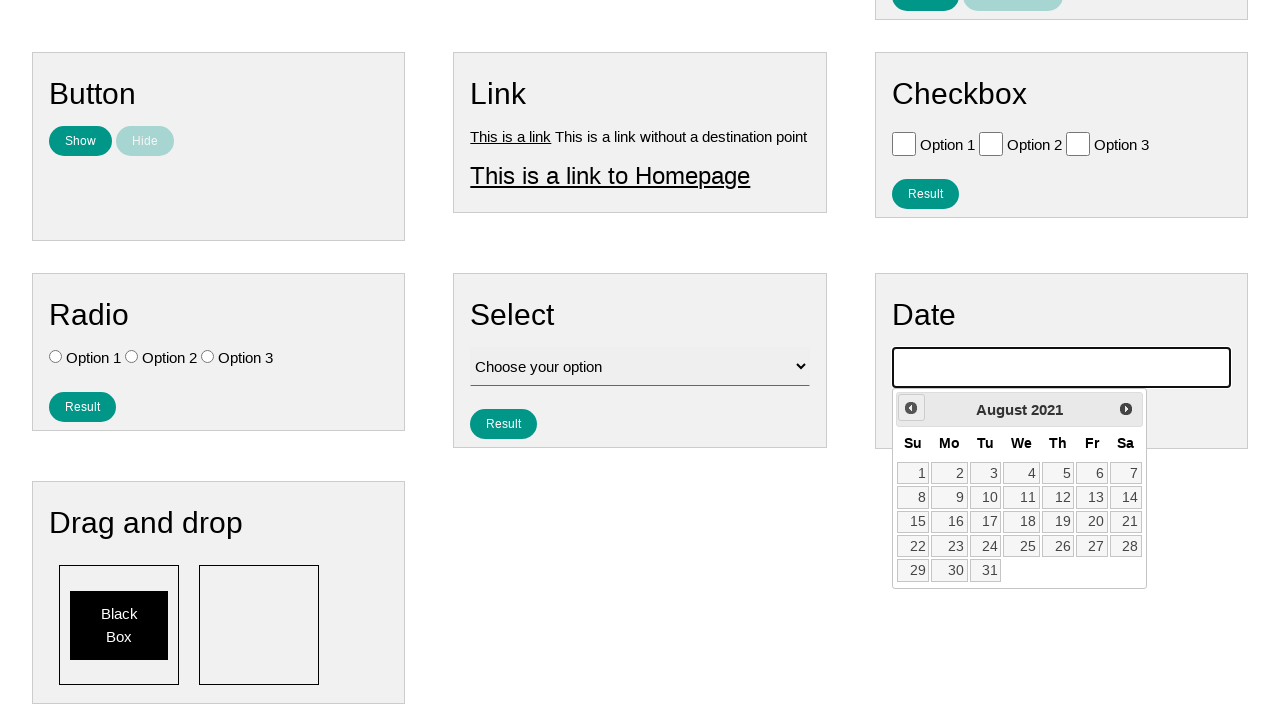

Clicked previous button to navigate to earlier month (currently at August 2021) at (911, 408) on .ui-datepicker-prev
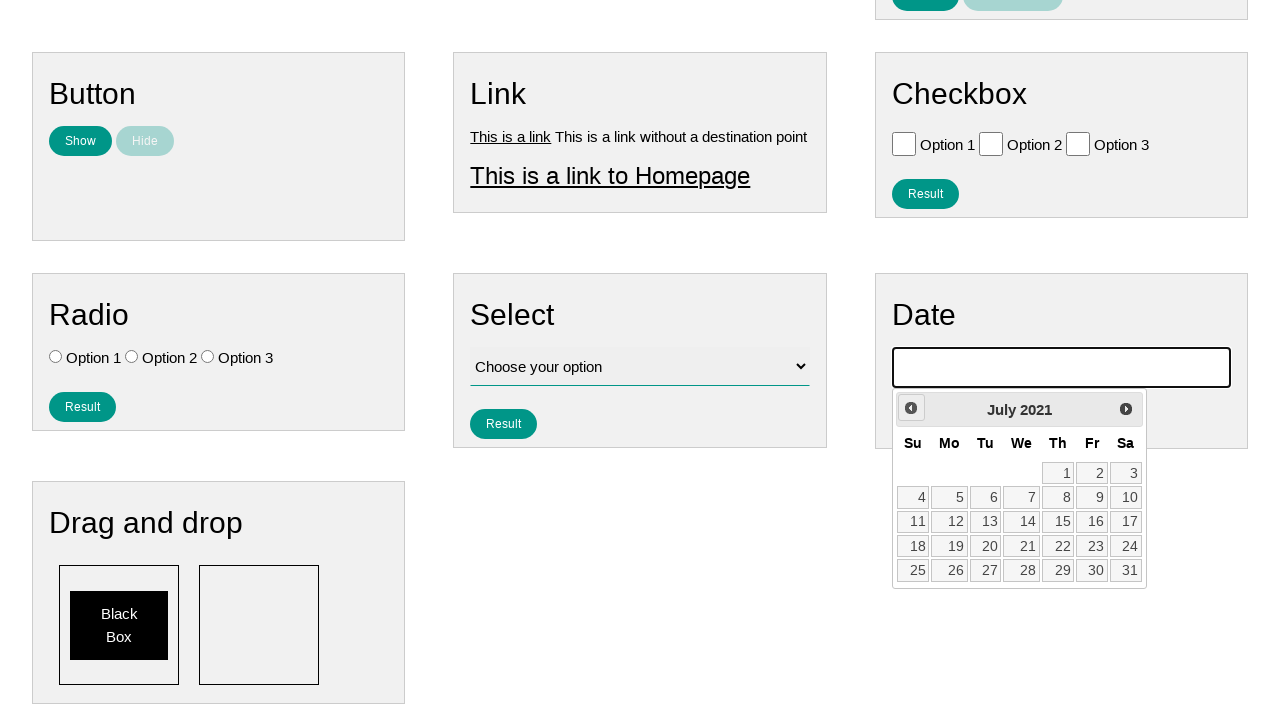

Clicked previous button to navigate to earlier month (currently at July 2021) at (911, 408) on .ui-datepicker-prev
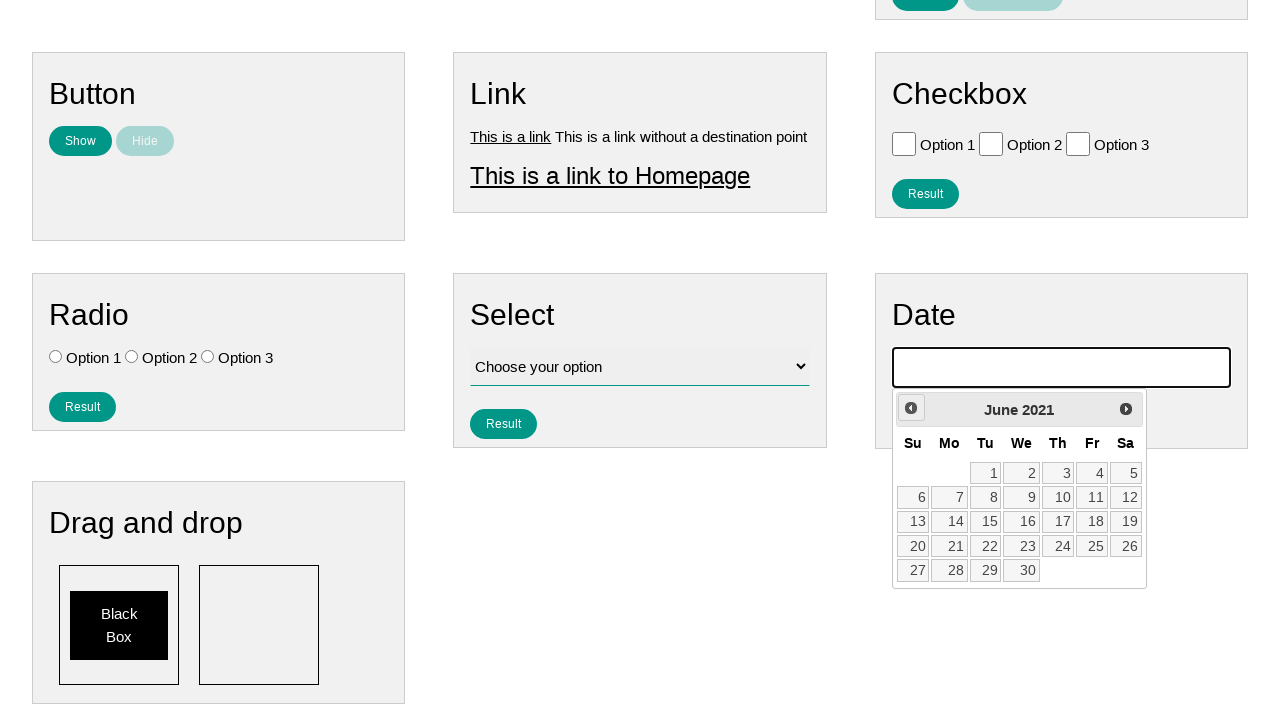

Clicked previous button to navigate to earlier month (currently at June 2021) at (911, 408) on .ui-datepicker-prev
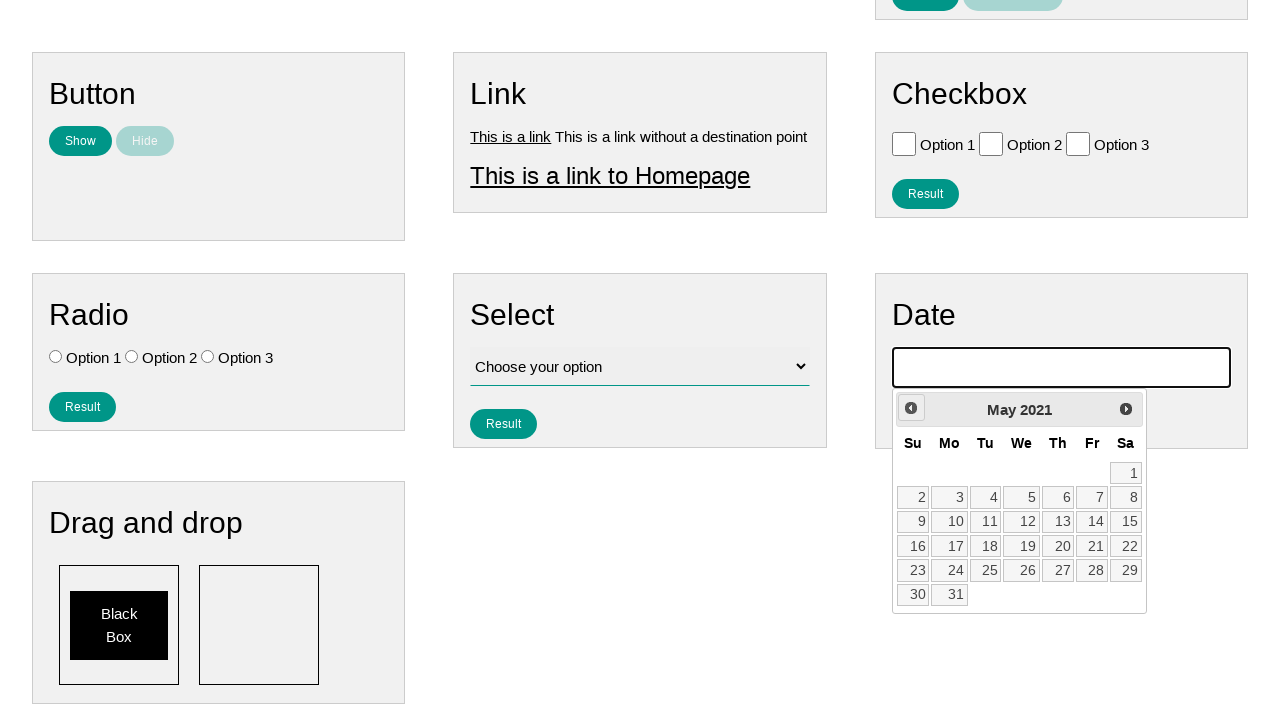

Clicked previous button to navigate to earlier month (currently at May 2021) at (911, 408) on .ui-datepicker-prev
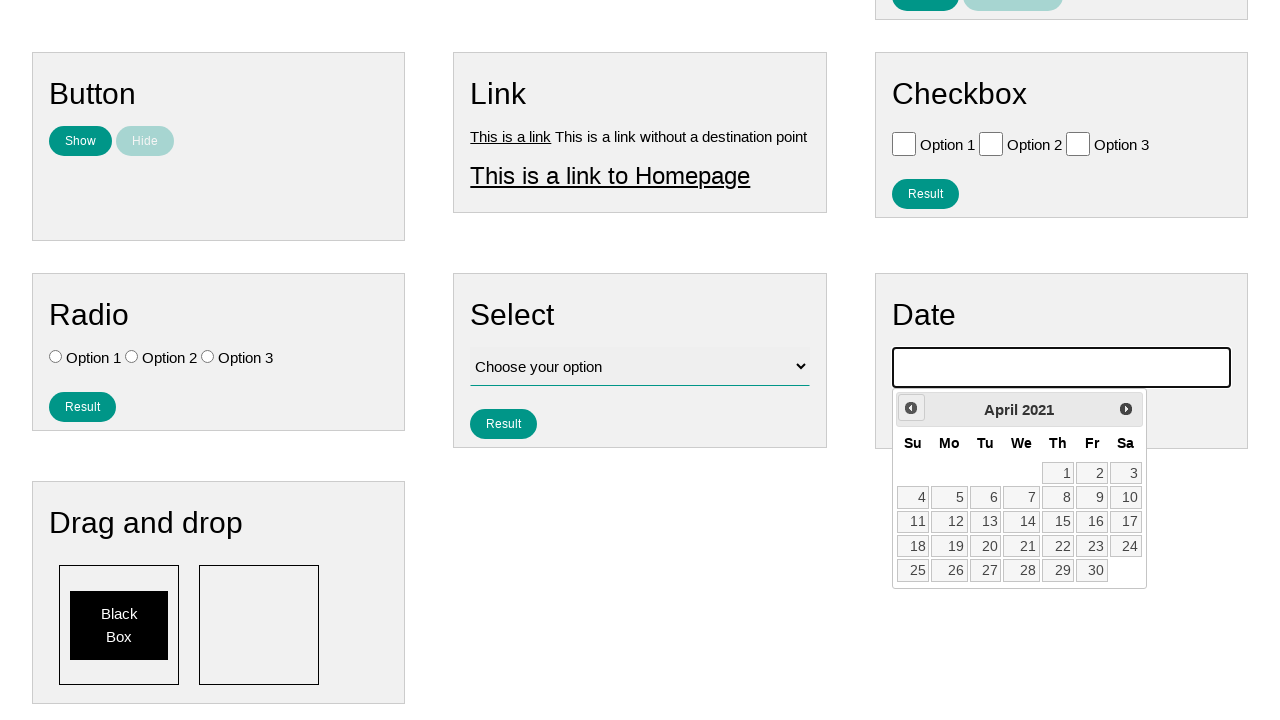

Clicked previous button to navigate to earlier month (currently at April 2021) at (911, 408) on .ui-datepicker-prev
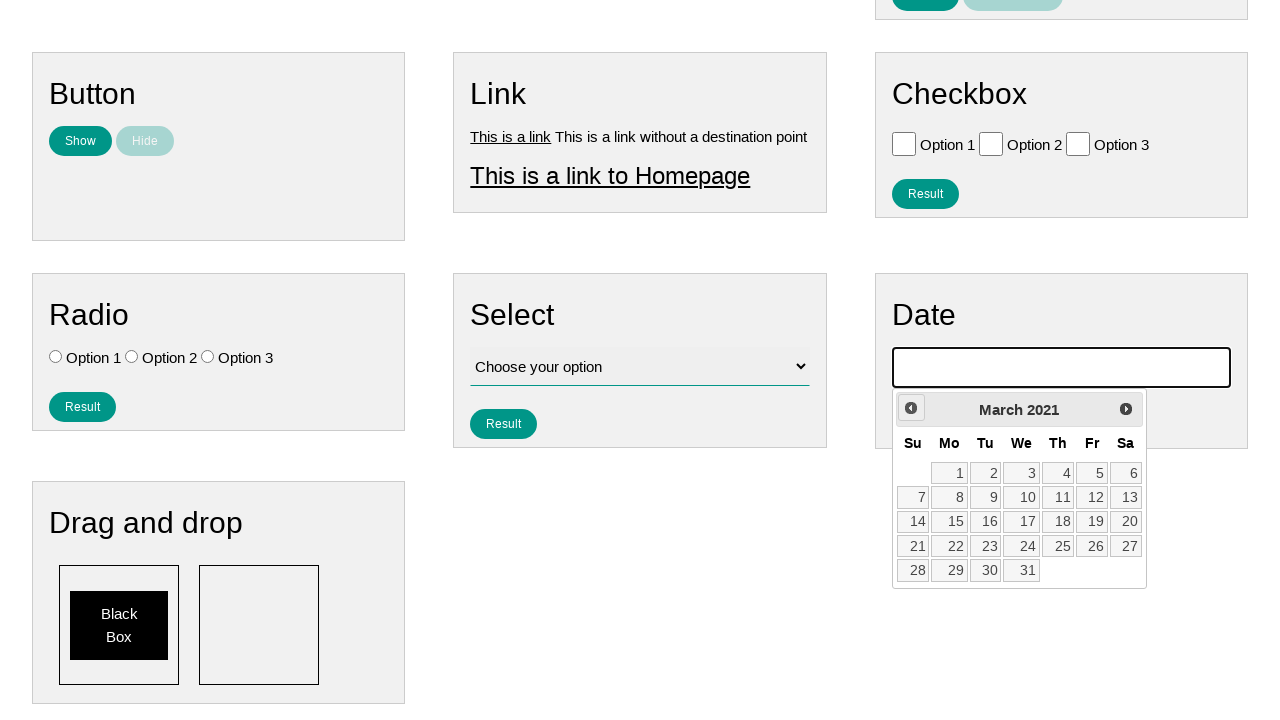

Clicked previous button to navigate to earlier month (currently at March 2021) at (911, 408) on .ui-datepicker-prev
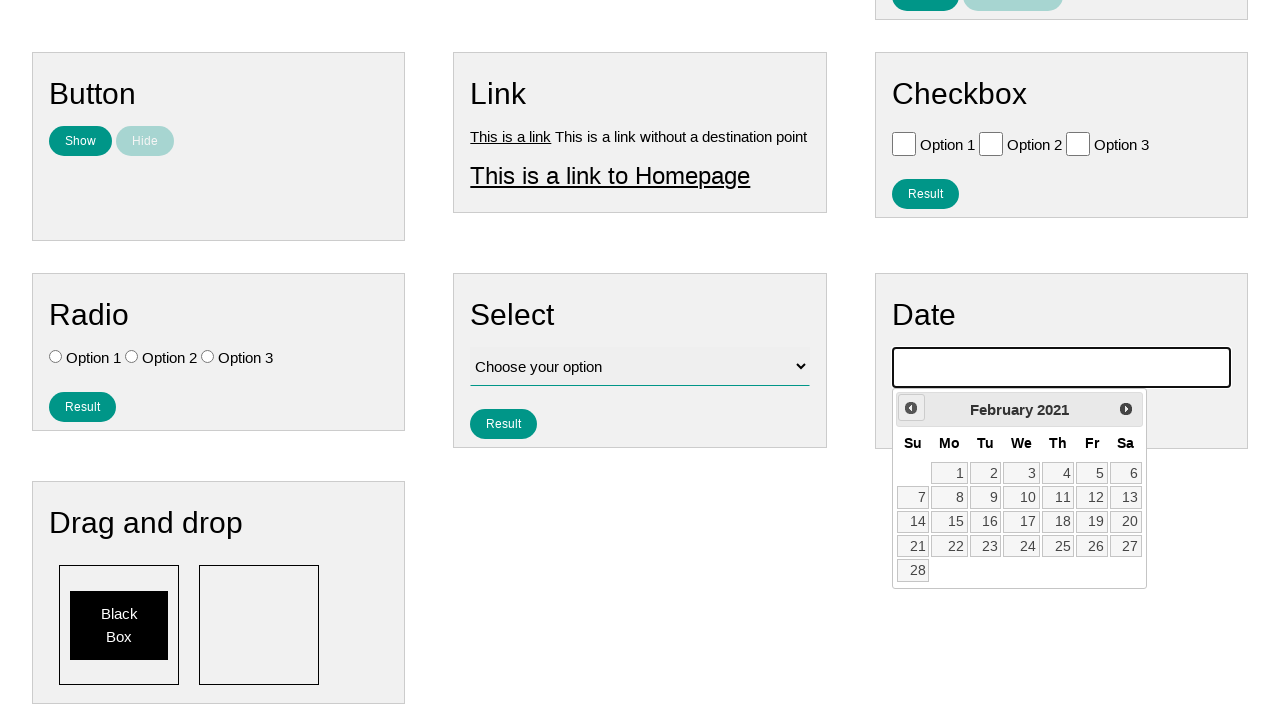

Clicked previous button to navigate to earlier month (currently at February 2021) at (911, 408) on .ui-datepicker-prev
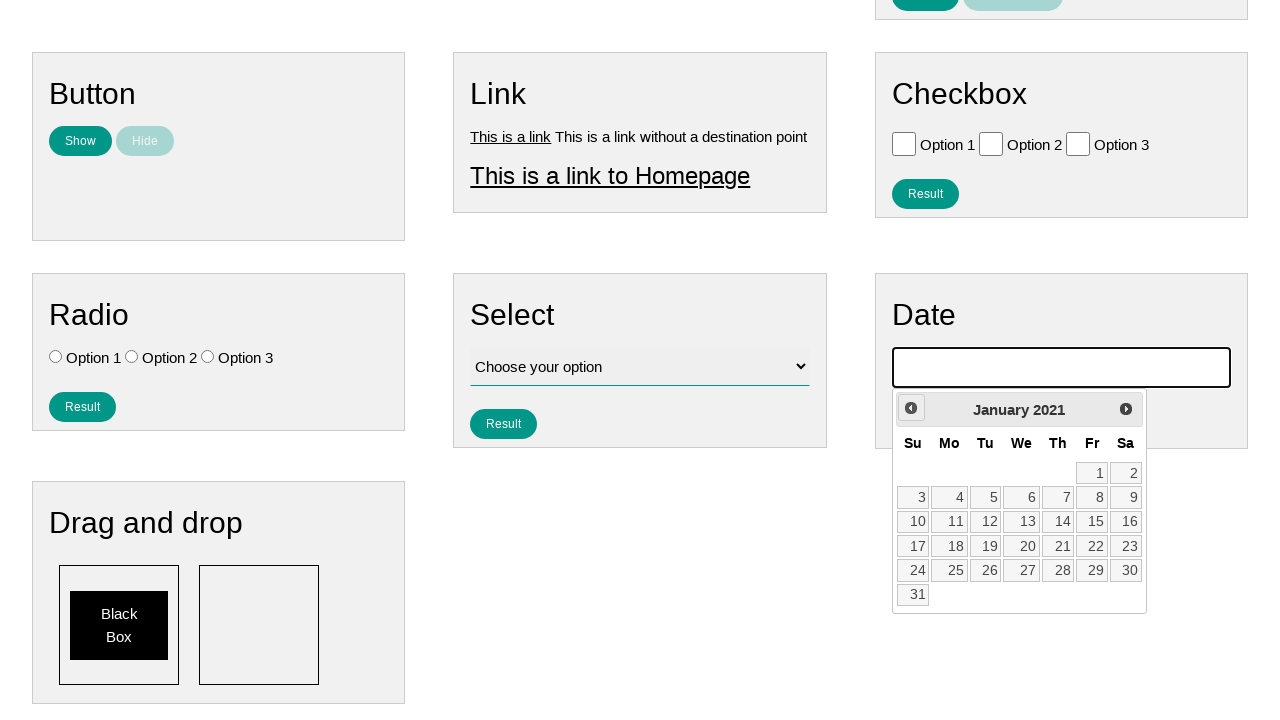

Clicked previous button to navigate to earlier month (currently at January 2021) at (911, 408) on .ui-datepicker-prev
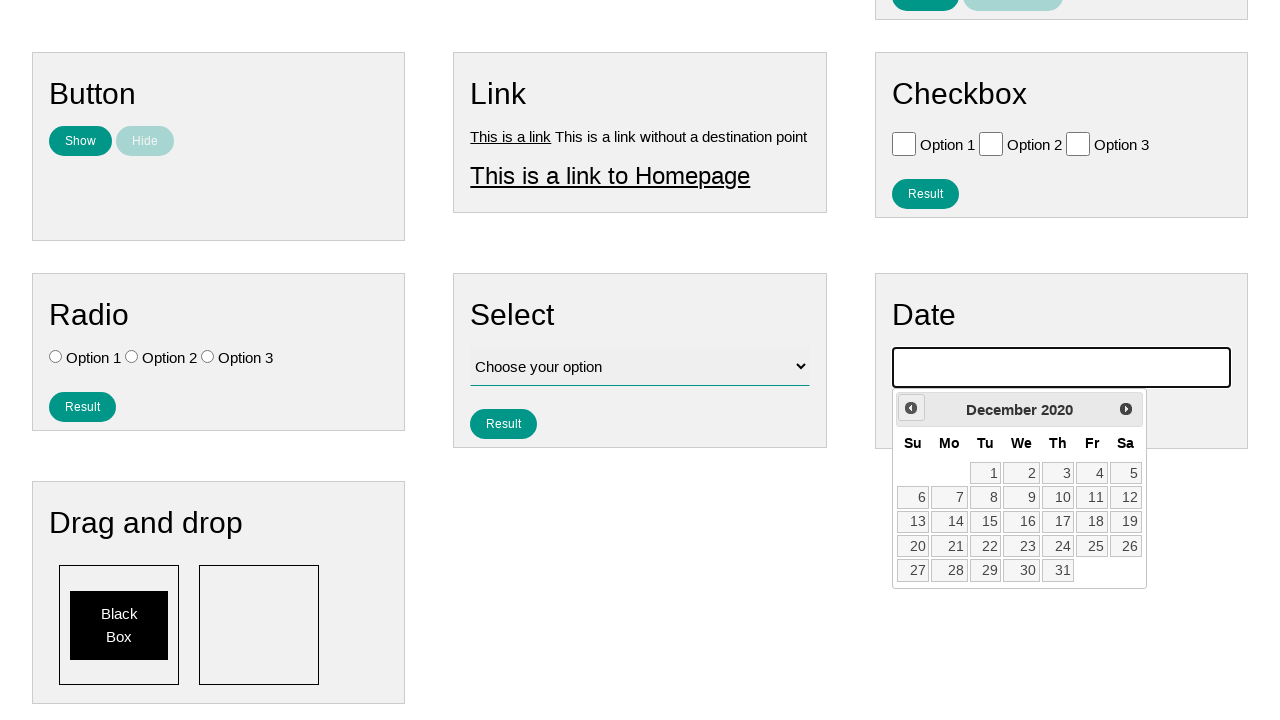

Clicked previous button to navigate to earlier month (currently at December 2020) at (911, 408) on .ui-datepicker-prev
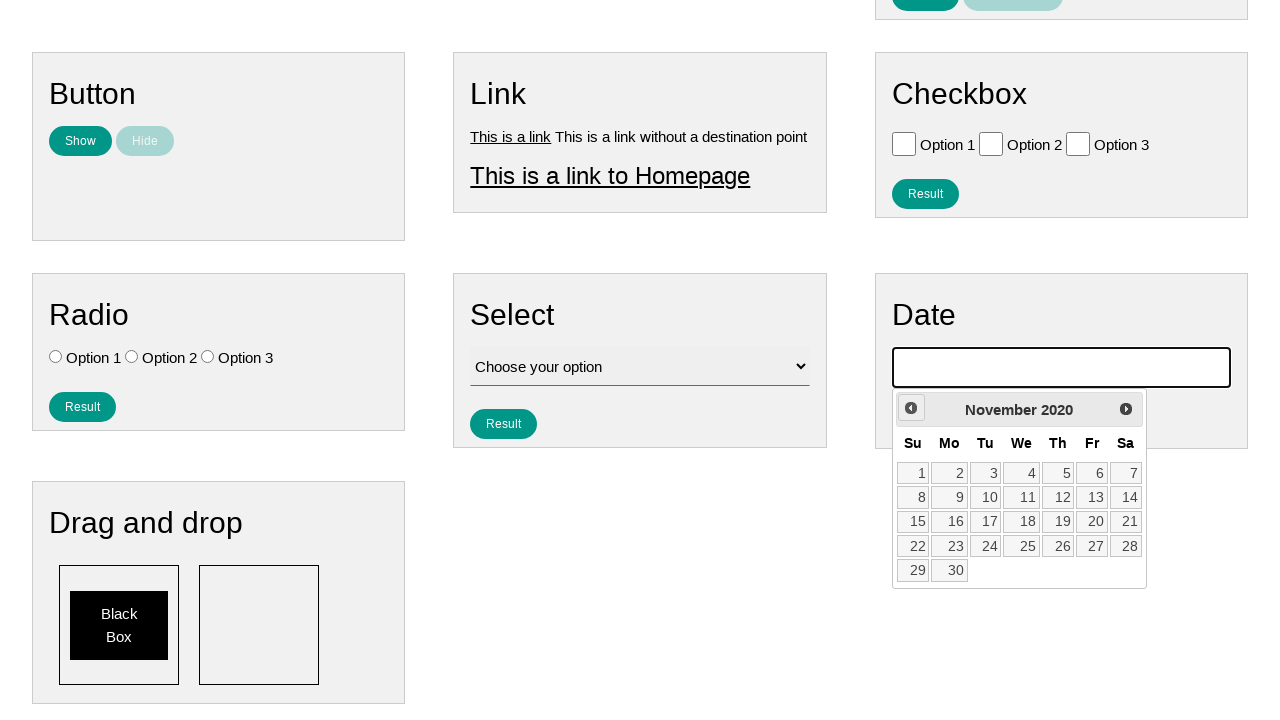

Clicked previous button to navigate to earlier month (currently at November 2020) at (911, 408) on .ui-datepicker-prev
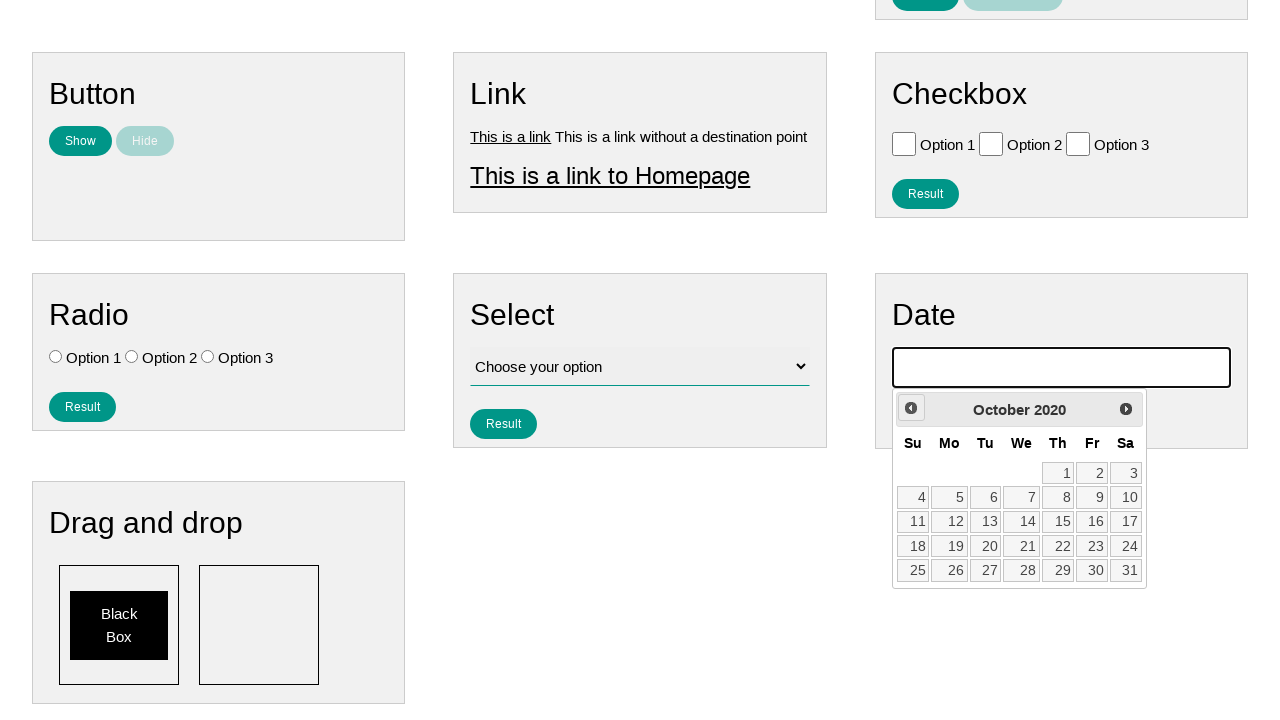

Clicked previous button to navigate to earlier month (currently at October 2020) at (911, 408) on .ui-datepicker-prev
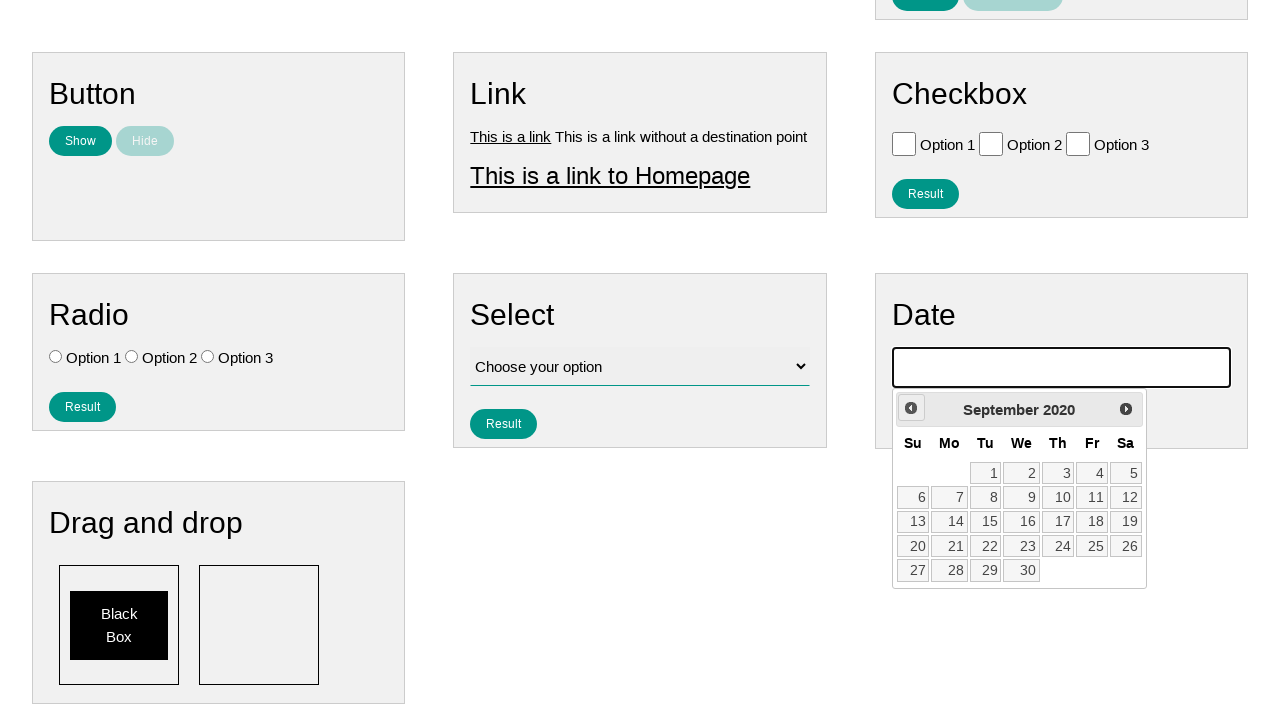

Clicked previous button to navigate to earlier month (currently at September 2020) at (911, 408) on .ui-datepicker-prev
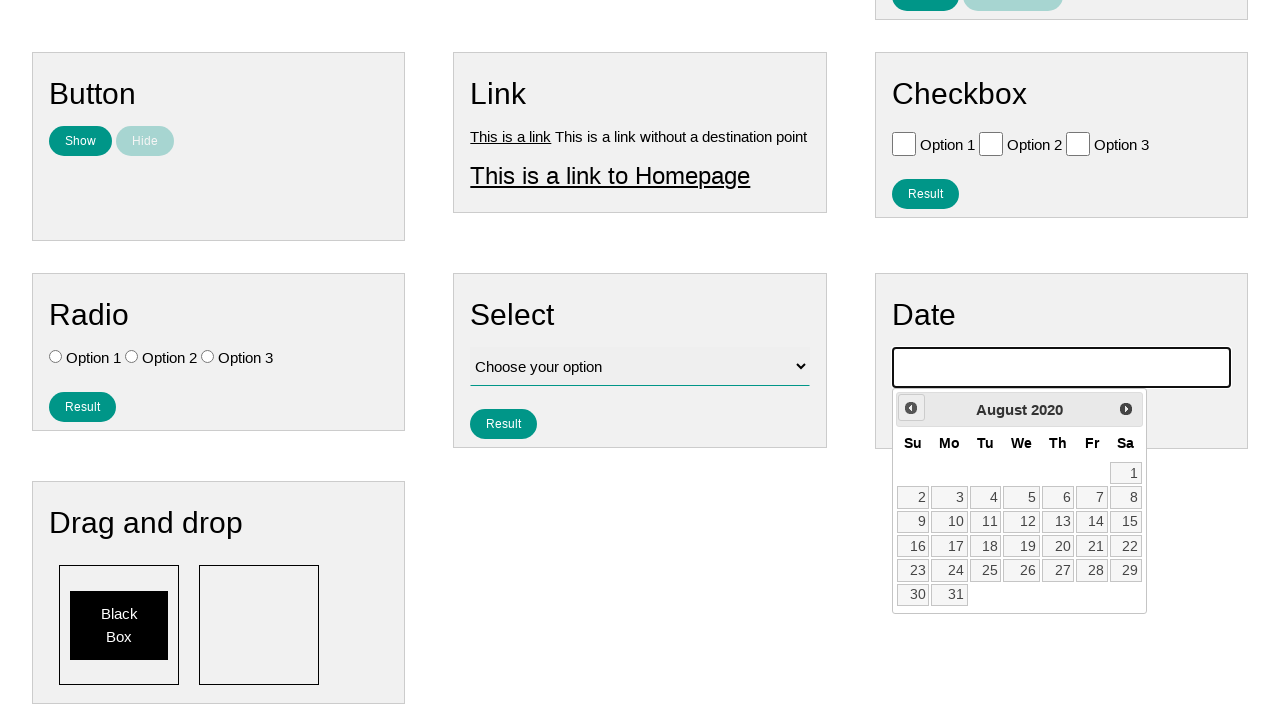

Clicked previous button to navigate to earlier month (currently at August 2020) at (911, 408) on .ui-datepicker-prev
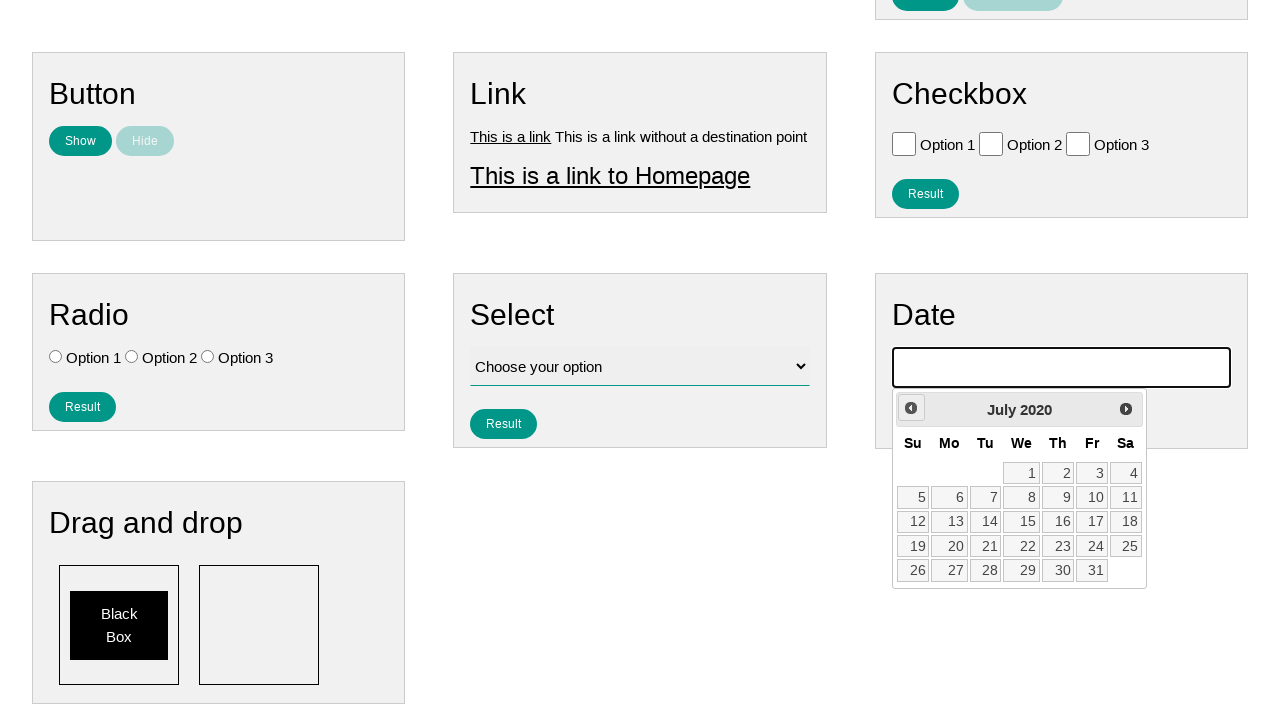

Clicked previous button to navigate to earlier month (currently at July 2020) at (911, 408) on .ui-datepicker-prev
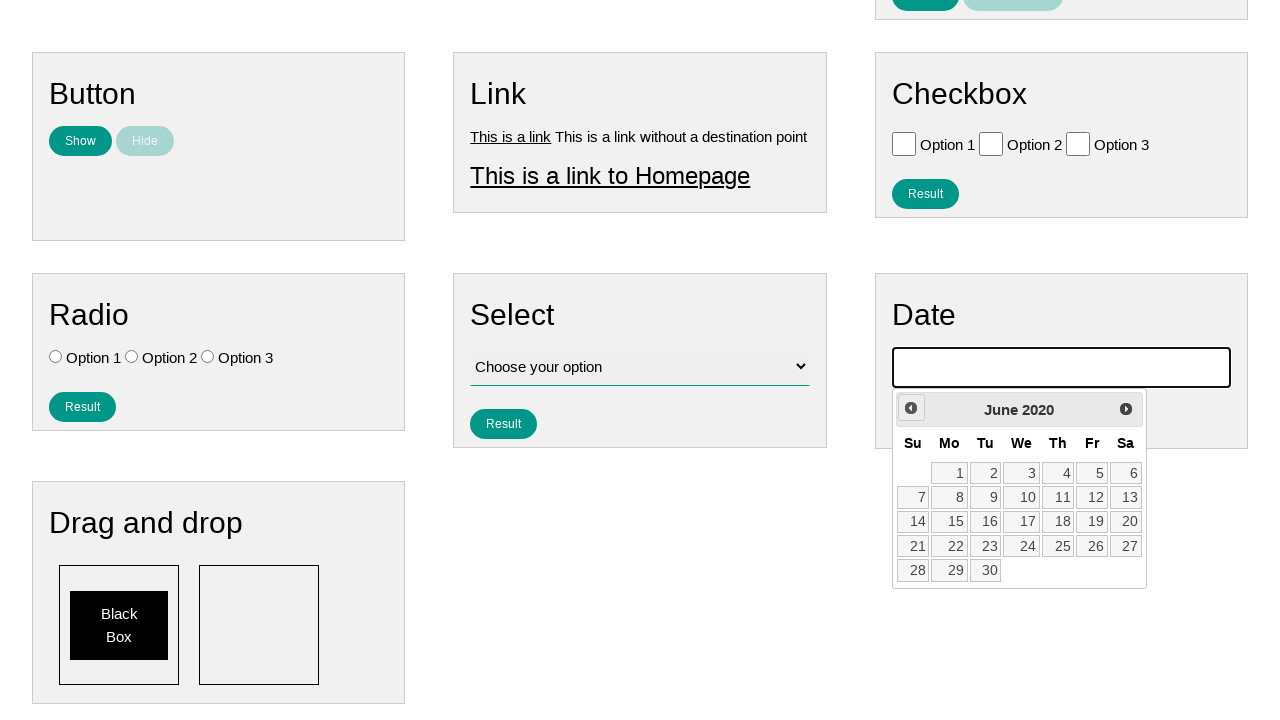

Clicked previous button to navigate to earlier month (currently at June 2020) at (911, 408) on .ui-datepicker-prev
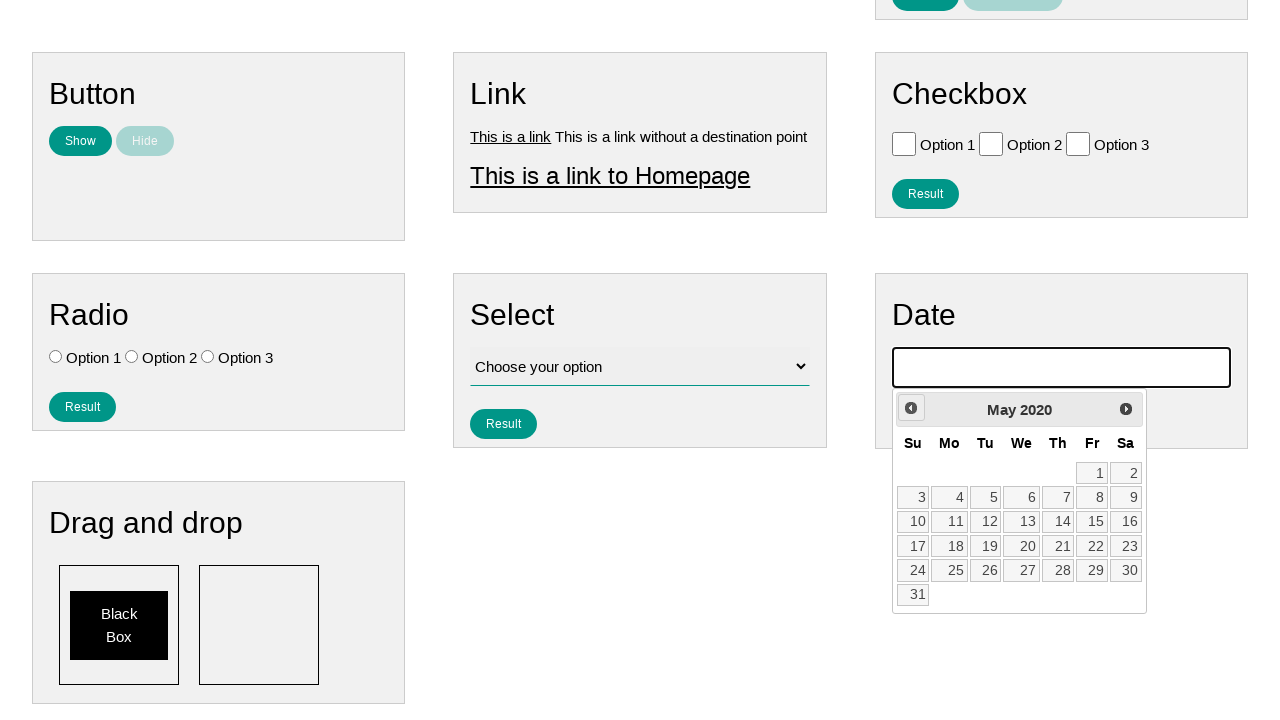

Clicked previous button to navigate to earlier month (currently at May 2020) at (911, 408) on .ui-datepicker-prev
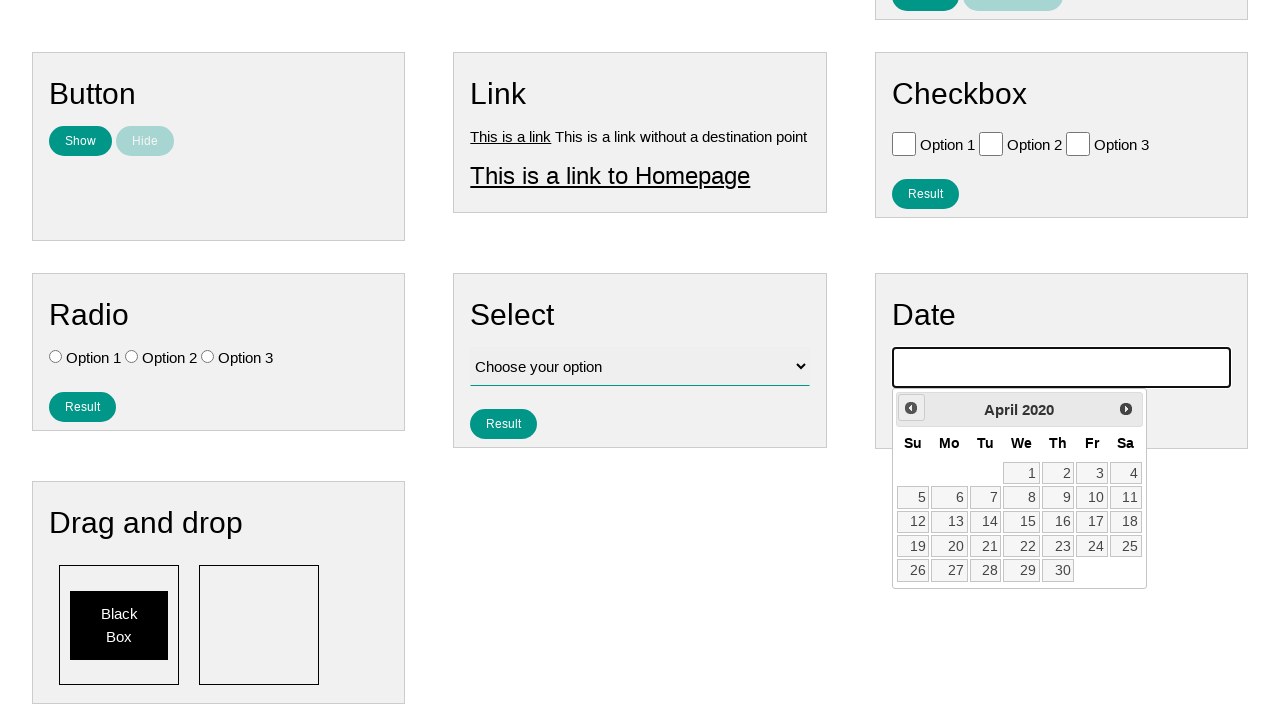

Clicked previous button to navigate to earlier month (currently at April 2020) at (911, 408) on .ui-datepicker-prev
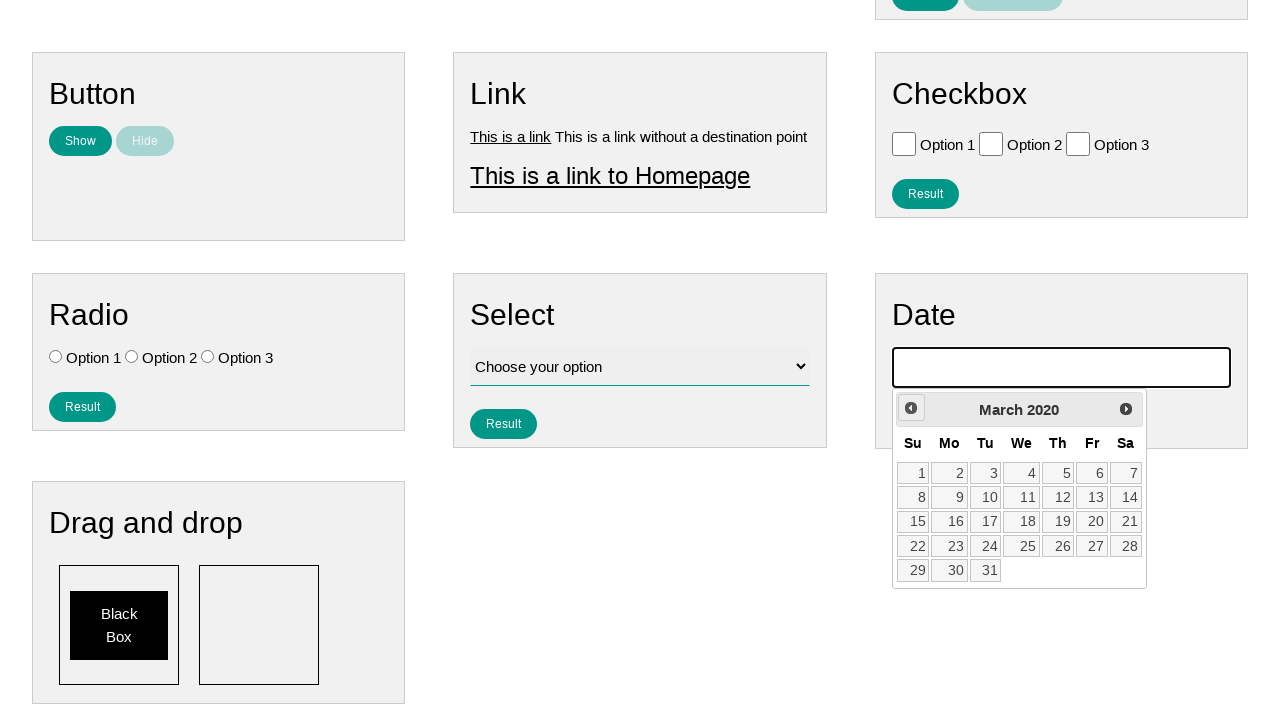

Clicked previous button to navigate to earlier month (currently at March 2020) at (911, 408) on .ui-datepicker-prev
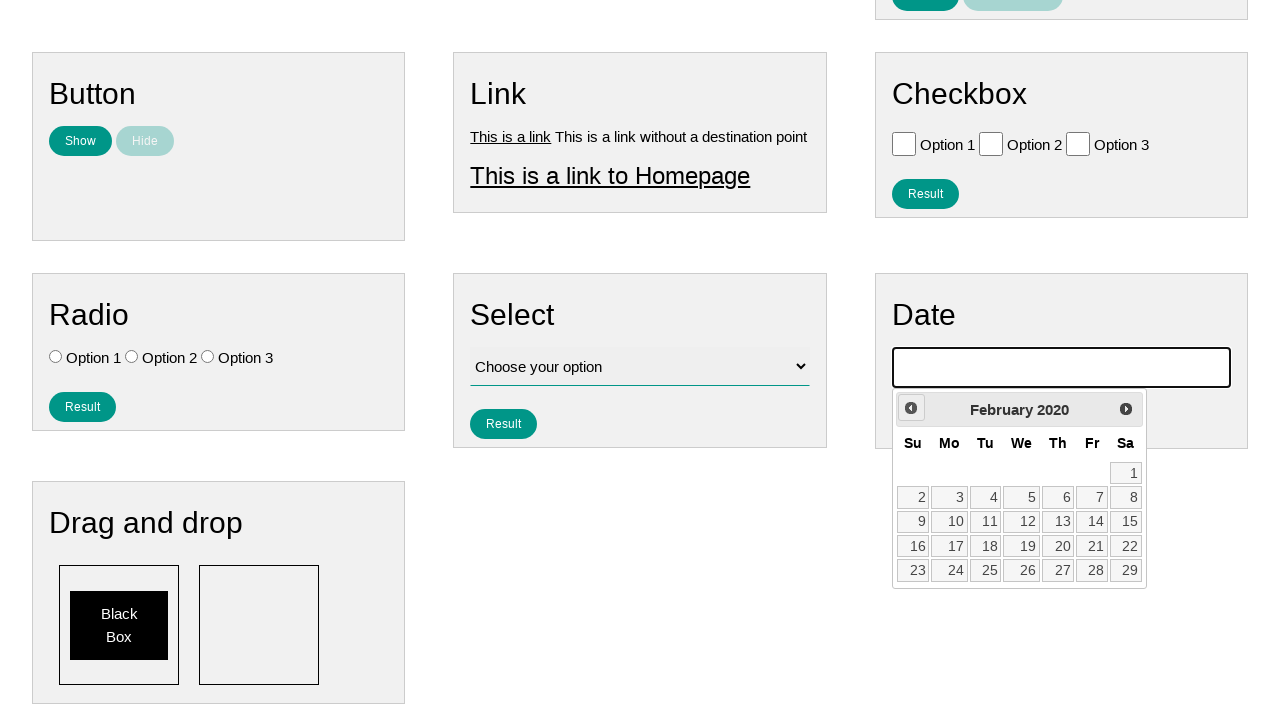

Clicked previous button to navigate to earlier month (currently at February 2020) at (911, 408) on .ui-datepicker-prev
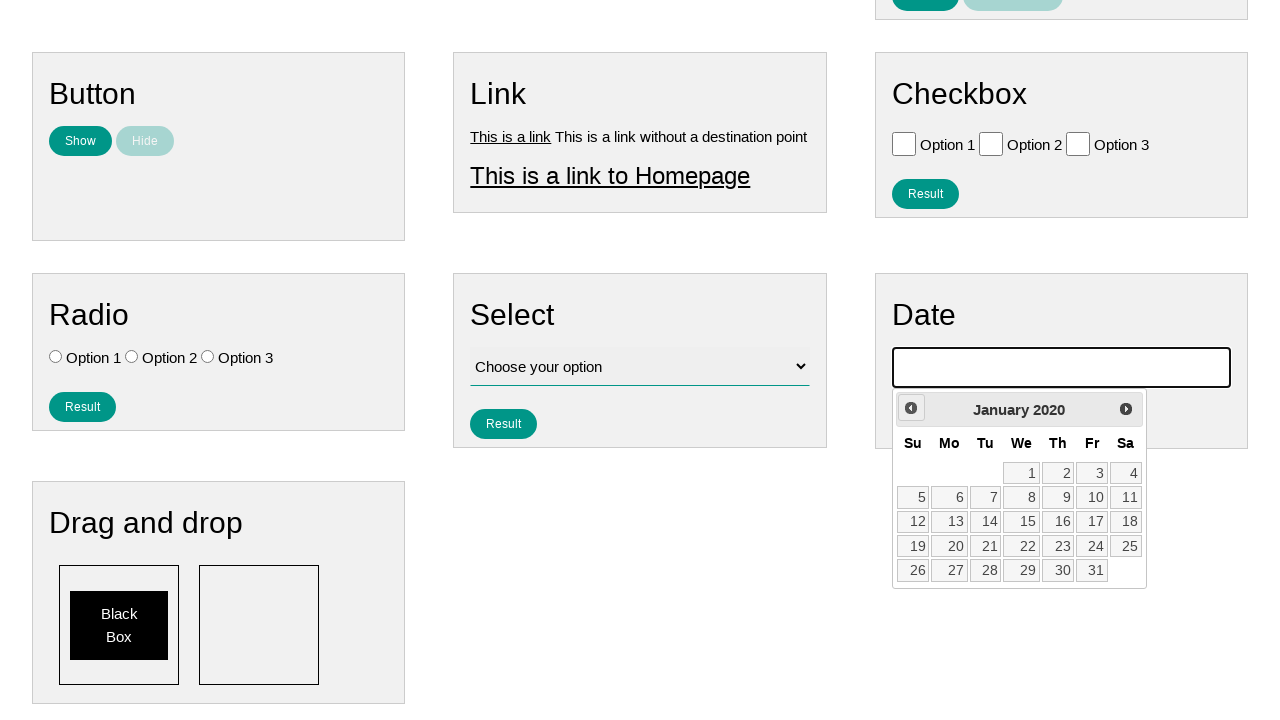

Clicked previous button to navigate to earlier month (currently at January 2020) at (911, 408) on .ui-datepicker-prev
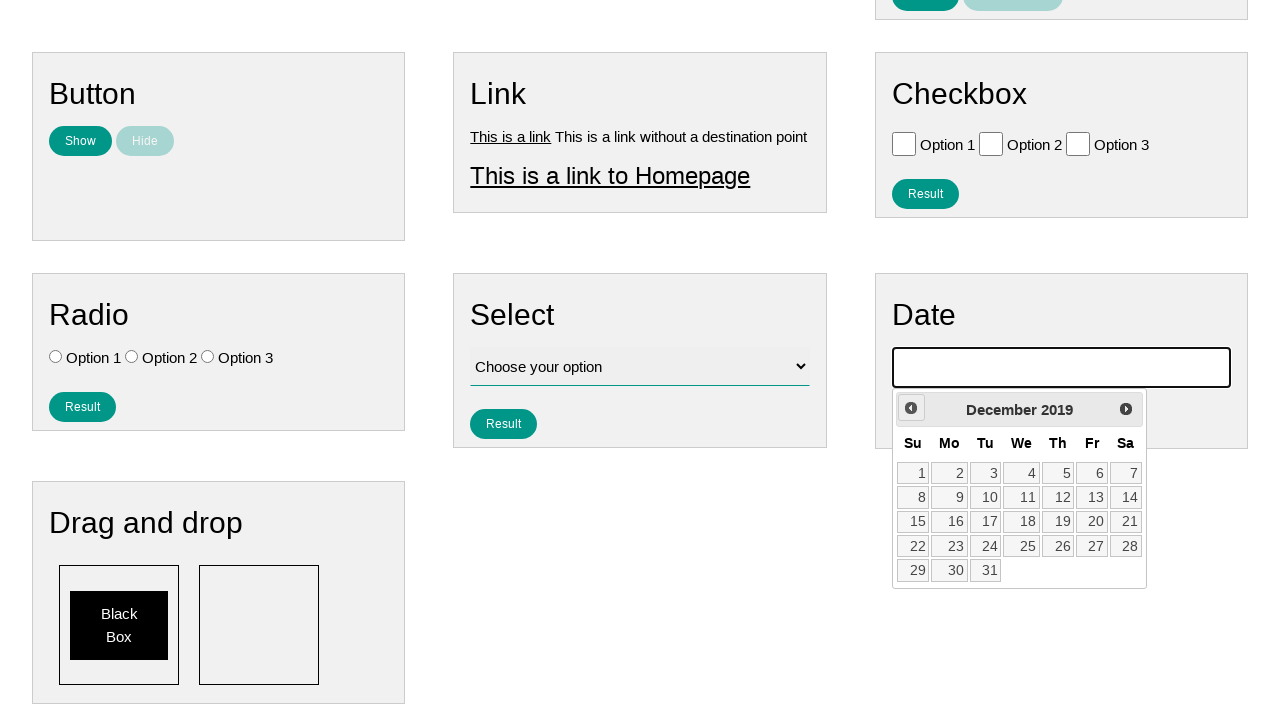

Clicked previous button to navigate to earlier month (currently at December 2019) at (911, 408) on .ui-datepicker-prev
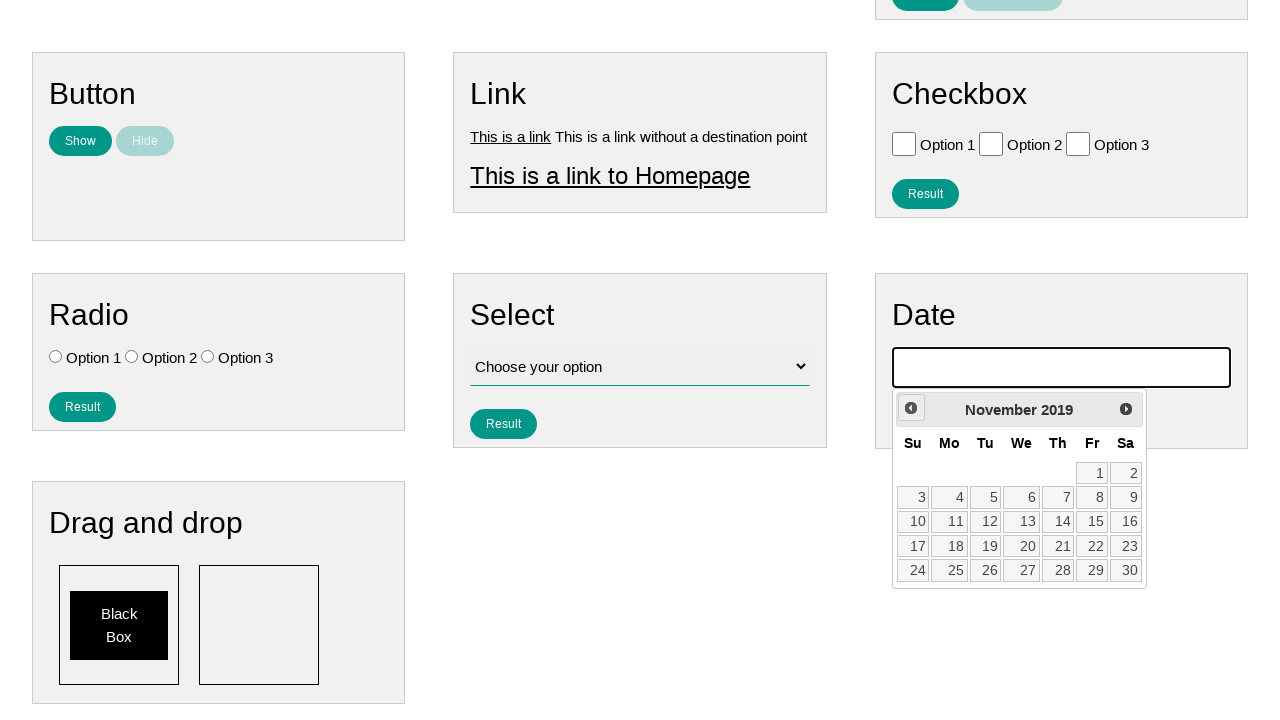

Clicked previous button to navigate to earlier month (currently at November 2019) at (911, 408) on .ui-datepicker-prev
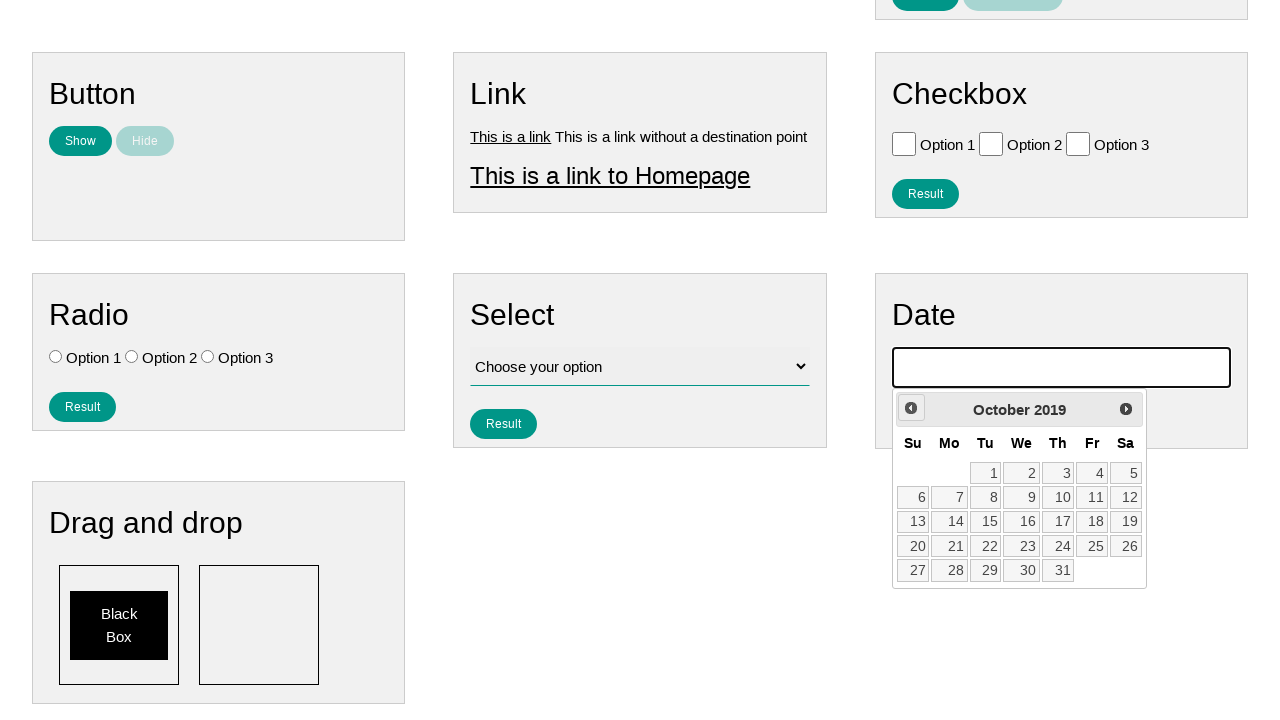

Clicked previous button to navigate to earlier month (currently at October 2019) at (911, 408) on .ui-datepicker-prev
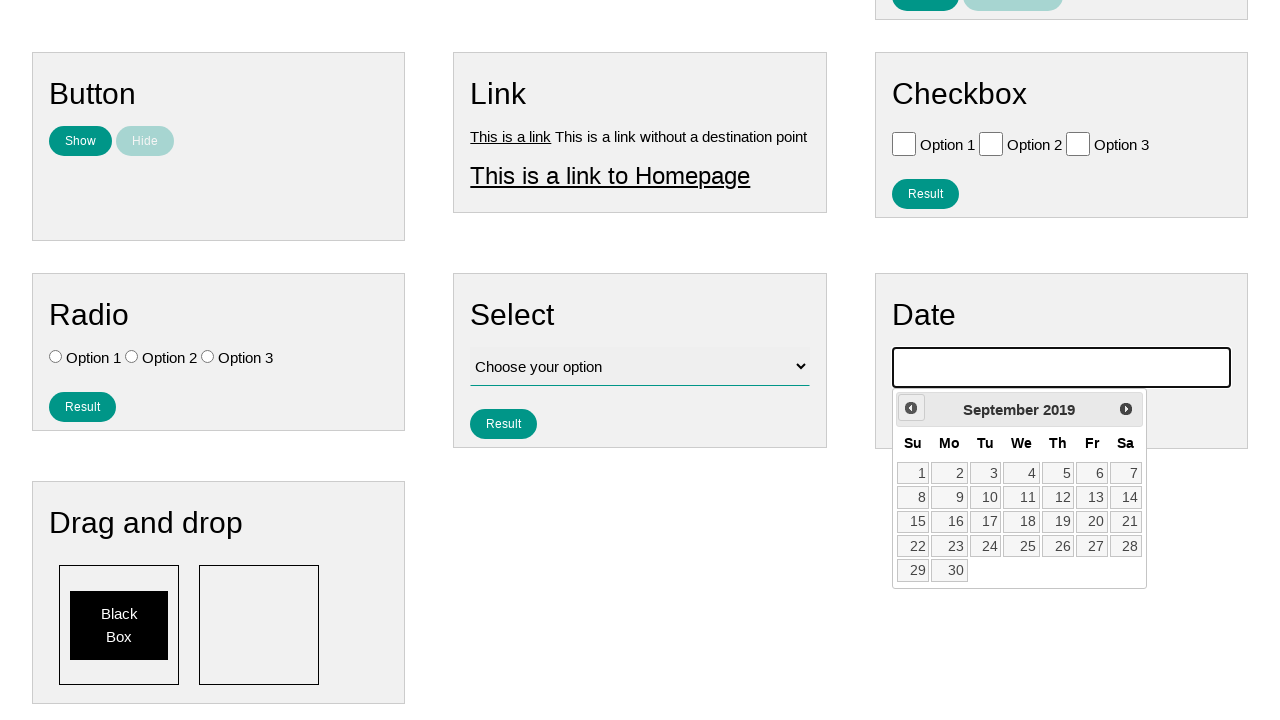

Clicked previous button to navigate to earlier month (currently at September 2019) at (911, 408) on .ui-datepicker-prev
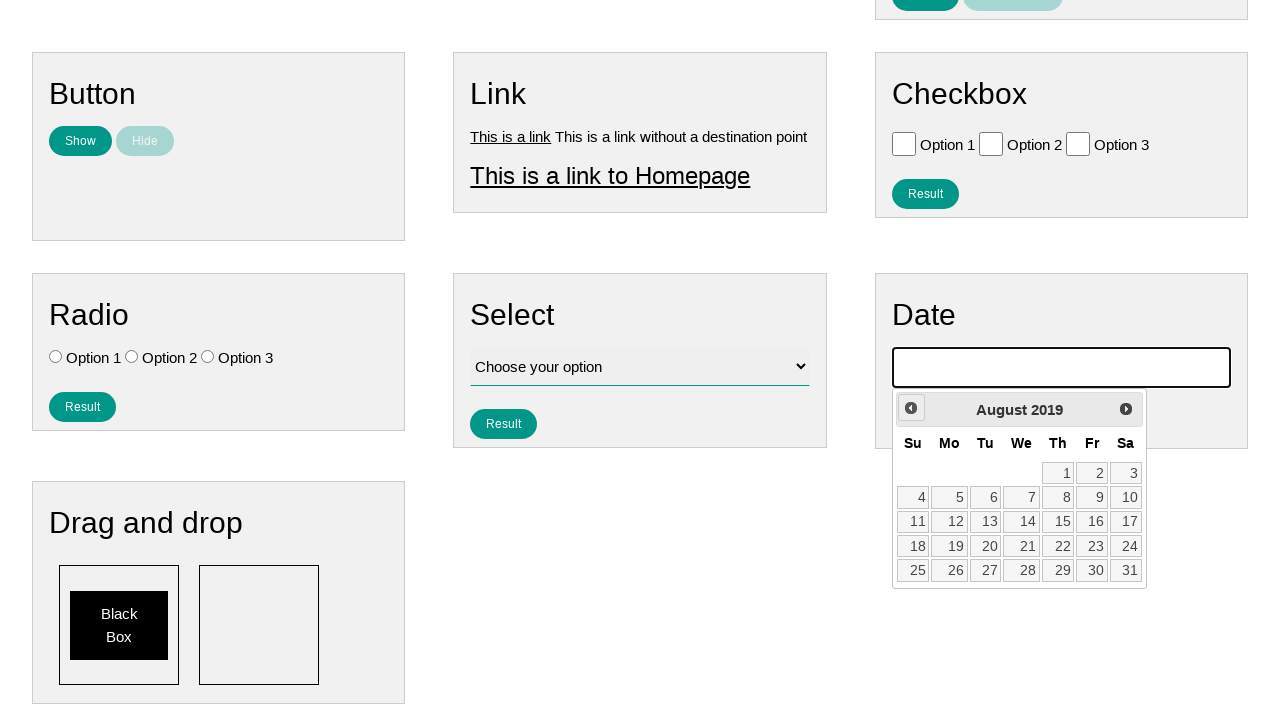

Clicked previous button to navigate to earlier month (currently at August 2019) at (911, 408) on .ui-datepicker-prev
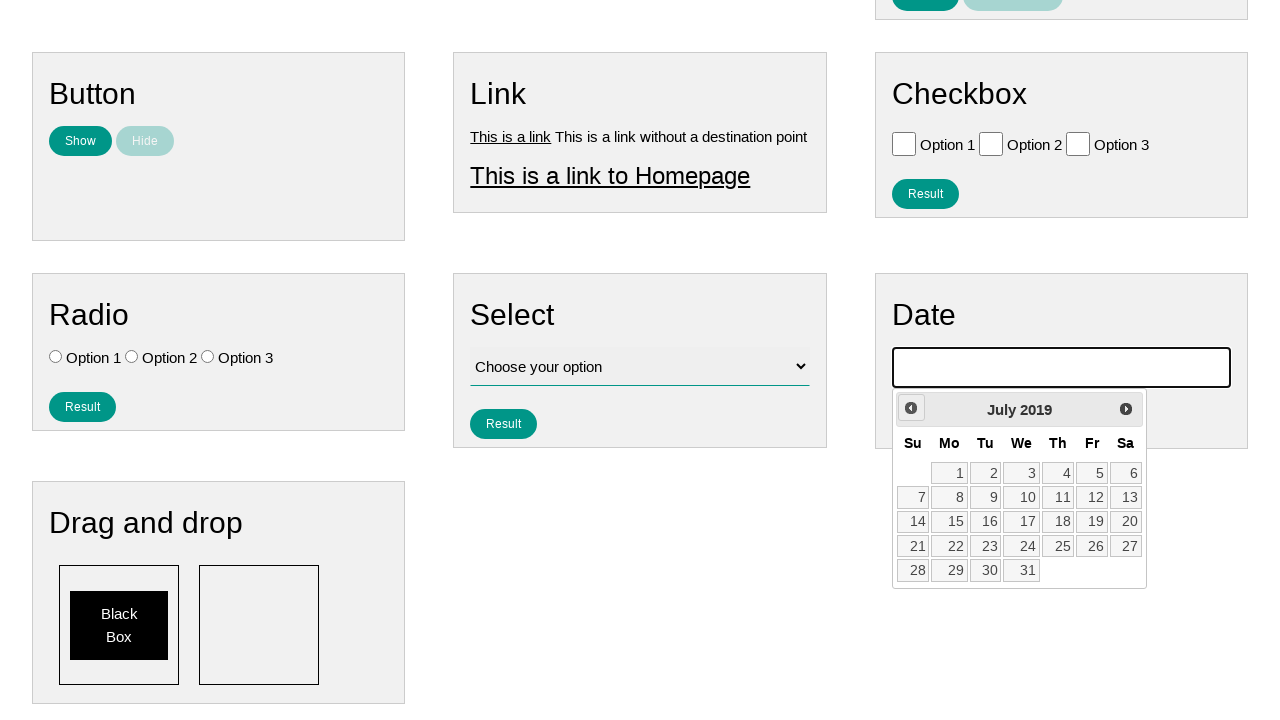

Clicked previous button to navigate to earlier month (currently at July 2019) at (911, 408) on .ui-datepicker-prev
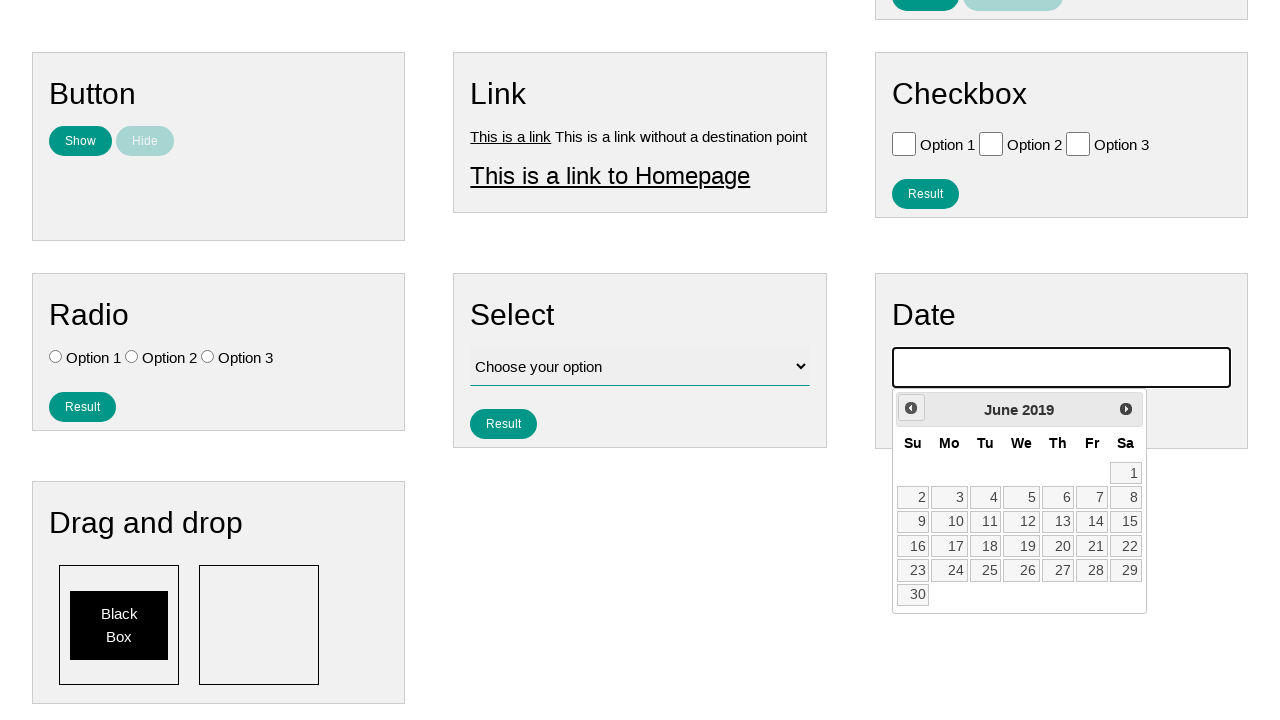

Clicked previous button to navigate to earlier month (currently at June 2019) at (911, 408) on .ui-datepicker-prev
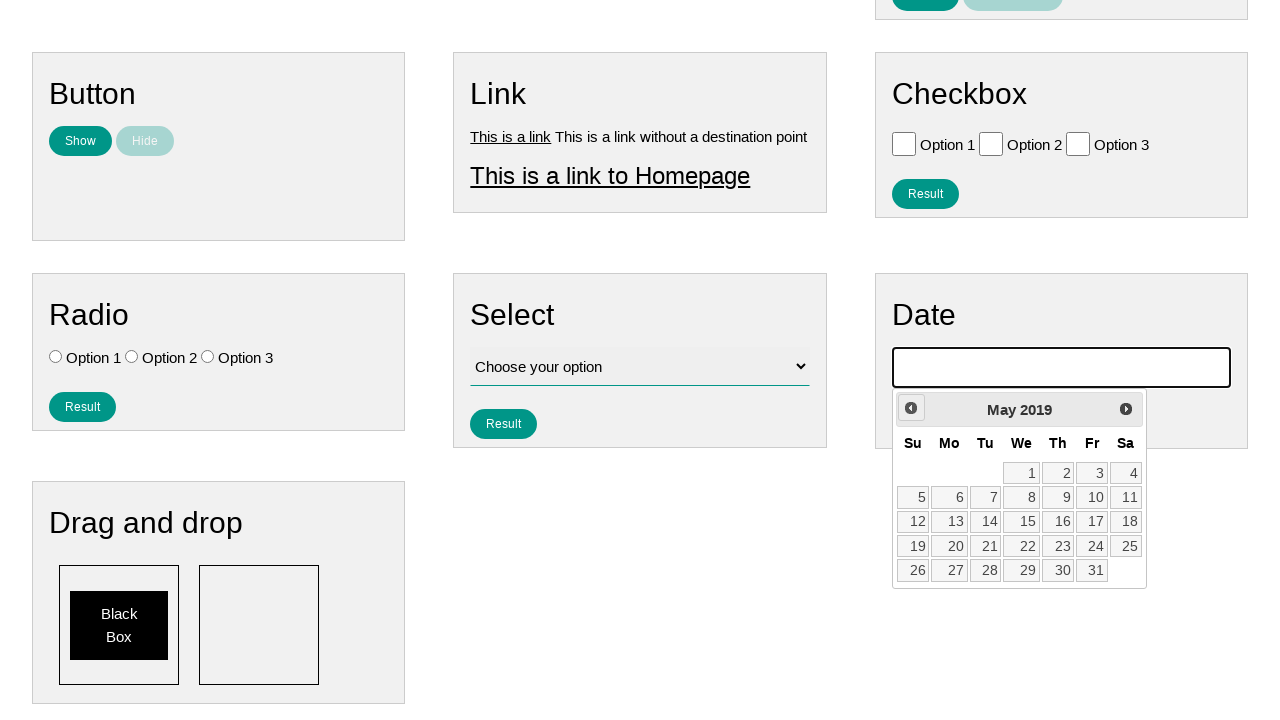

Clicked previous button to navigate to earlier month (currently at May 2019) at (911, 408) on .ui-datepicker-prev
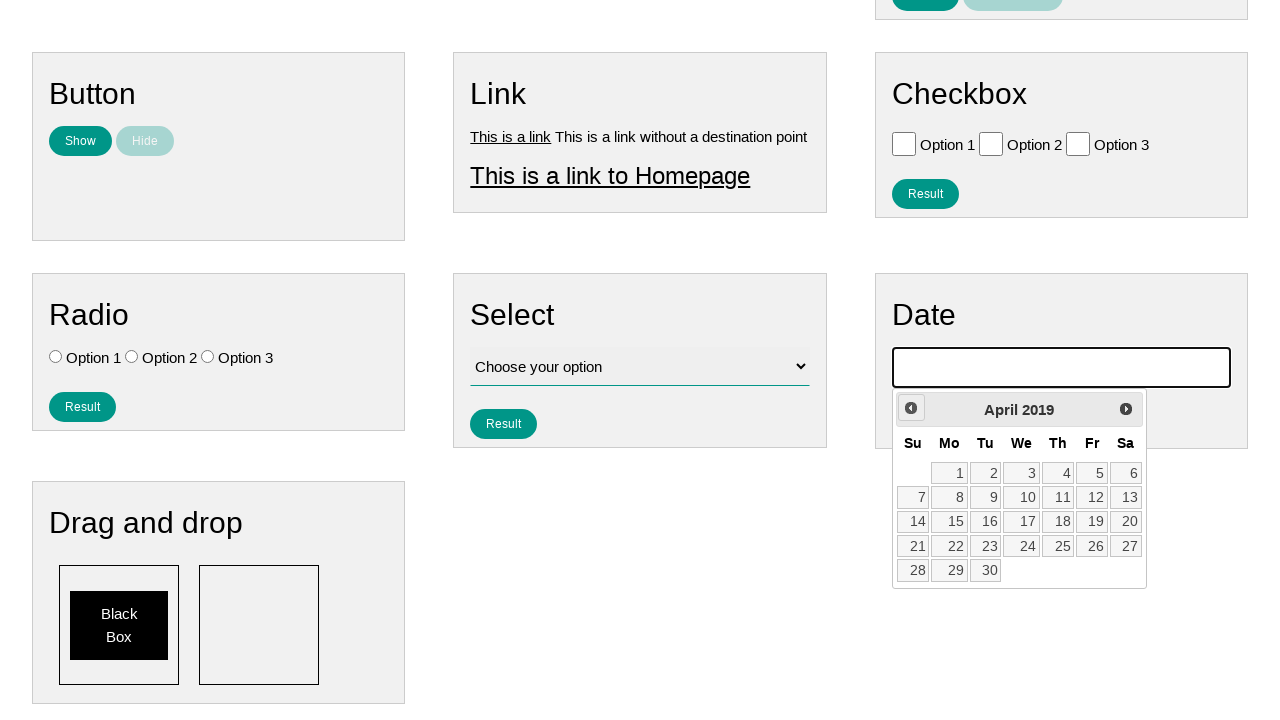

Clicked previous button to navigate to earlier month (currently at April 2019) at (911, 408) on .ui-datepicker-prev
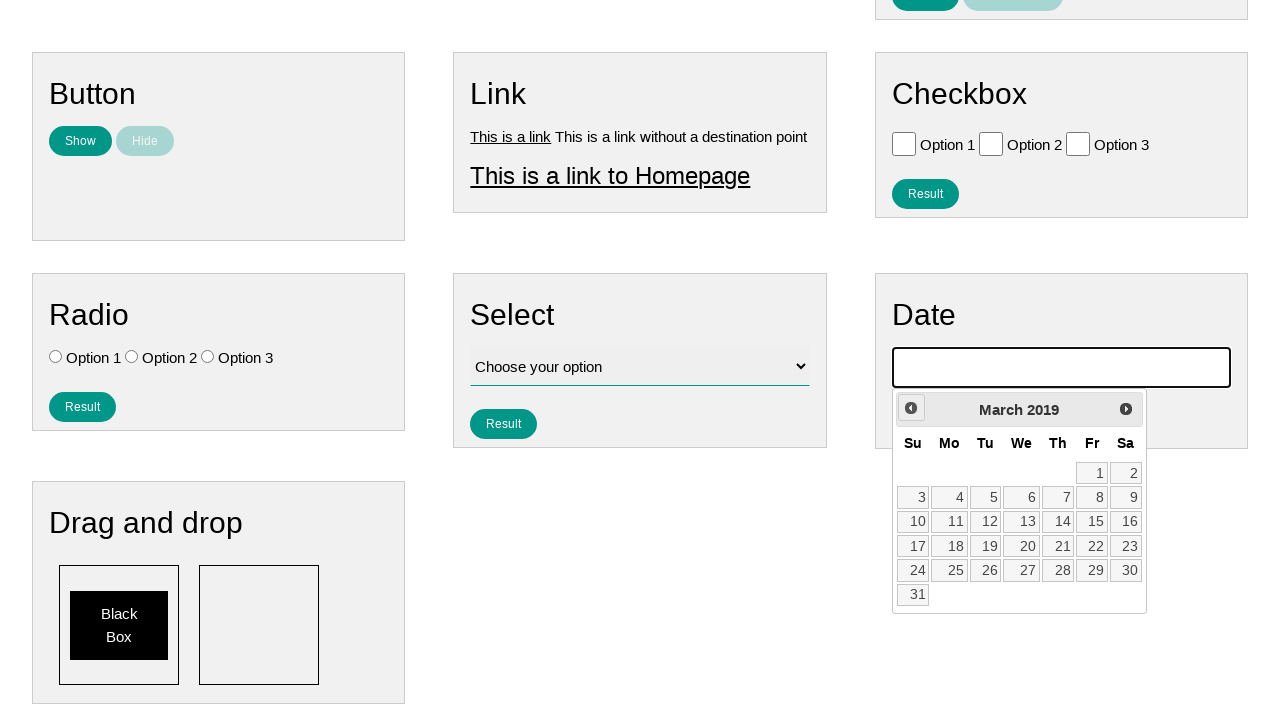

Clicked previous button to navigate to earlier month (currently at March 2019) at (911, 408) on .ui-datepicker-prev
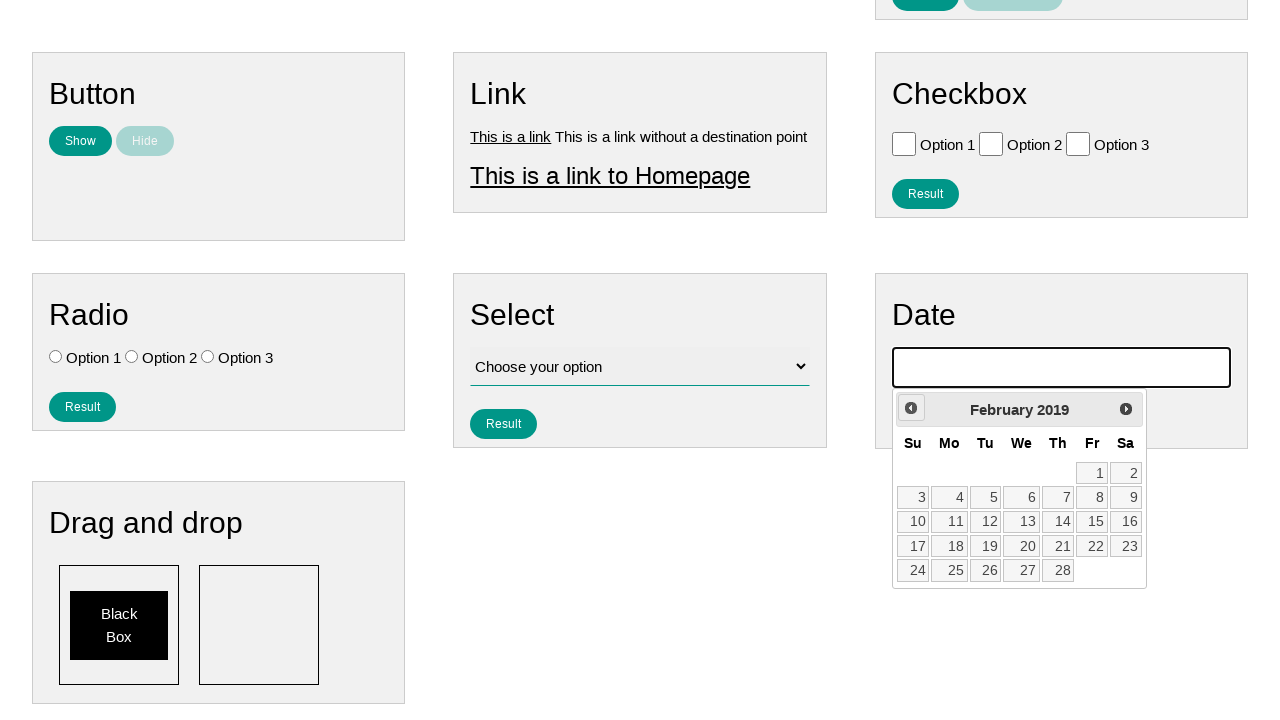

Clicked previous button to navigate to earlier month (currently at February 2019) at (911, 408) on .ui-datepicker-prev
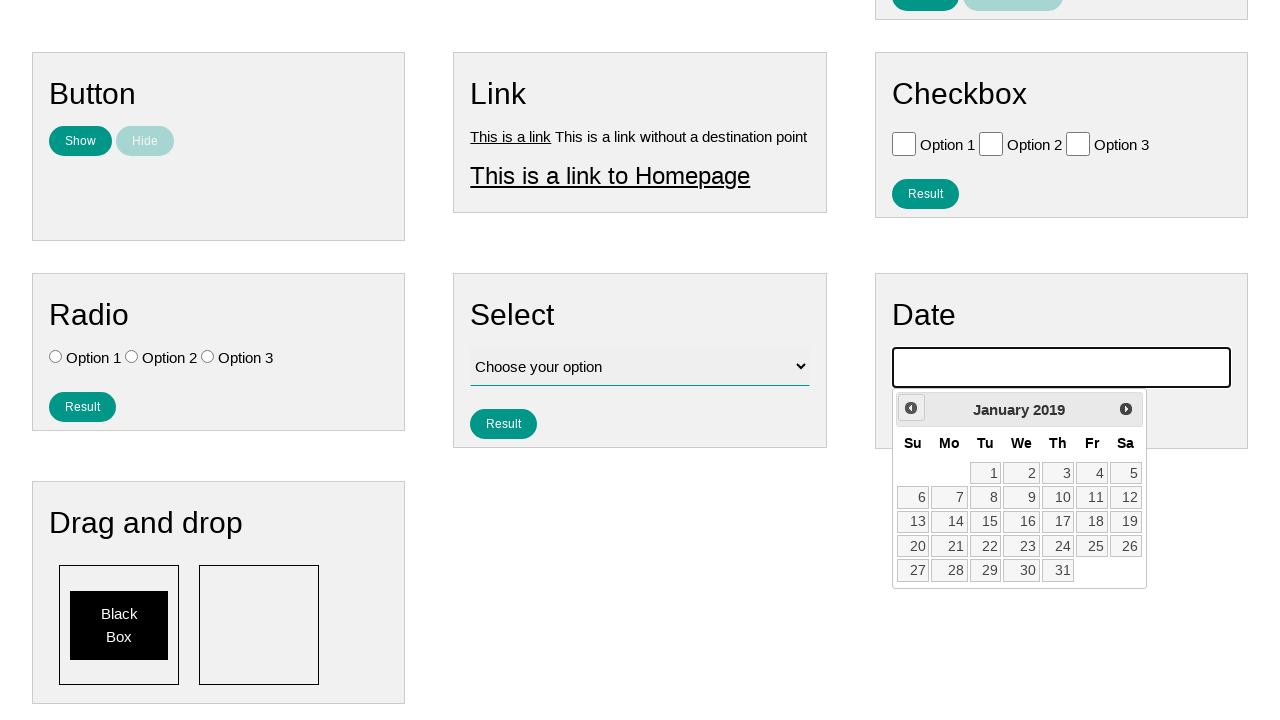

Clicked previous button to navigate to earlier month (currently at January 2019) at (911, 408) on .ui-datepicker-prev
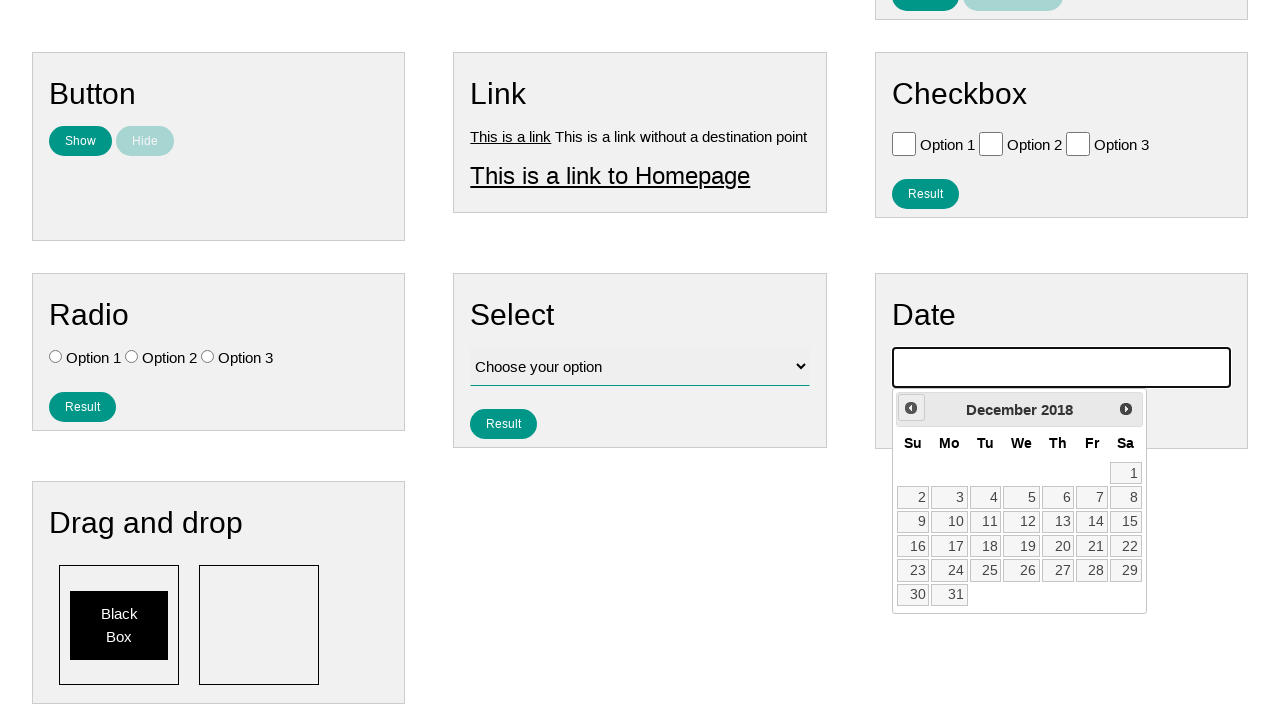

Clicked previous button to navigate to earlier month (currently at December 2018) at (911, 408) on .ui-datepicker-prev
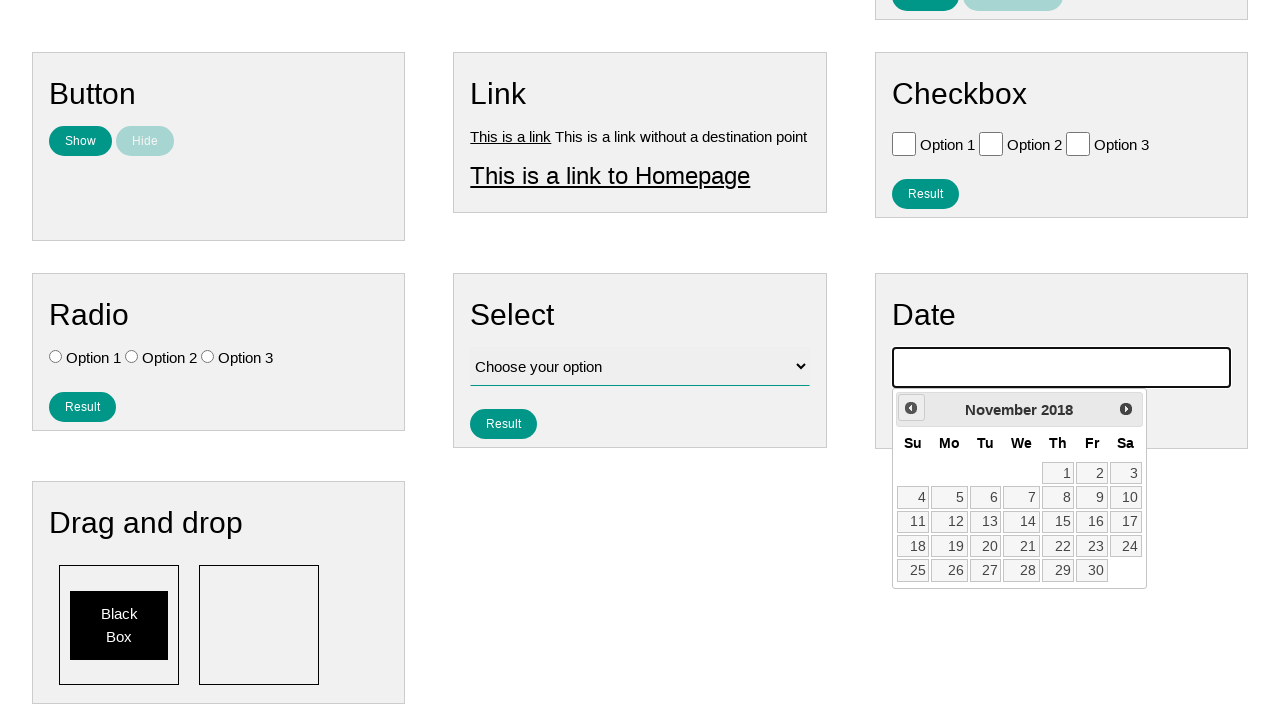

Clicked previous button to navigate to earlier month (currently at November 2018) at (911, 408) on .ui-datepicker-prev
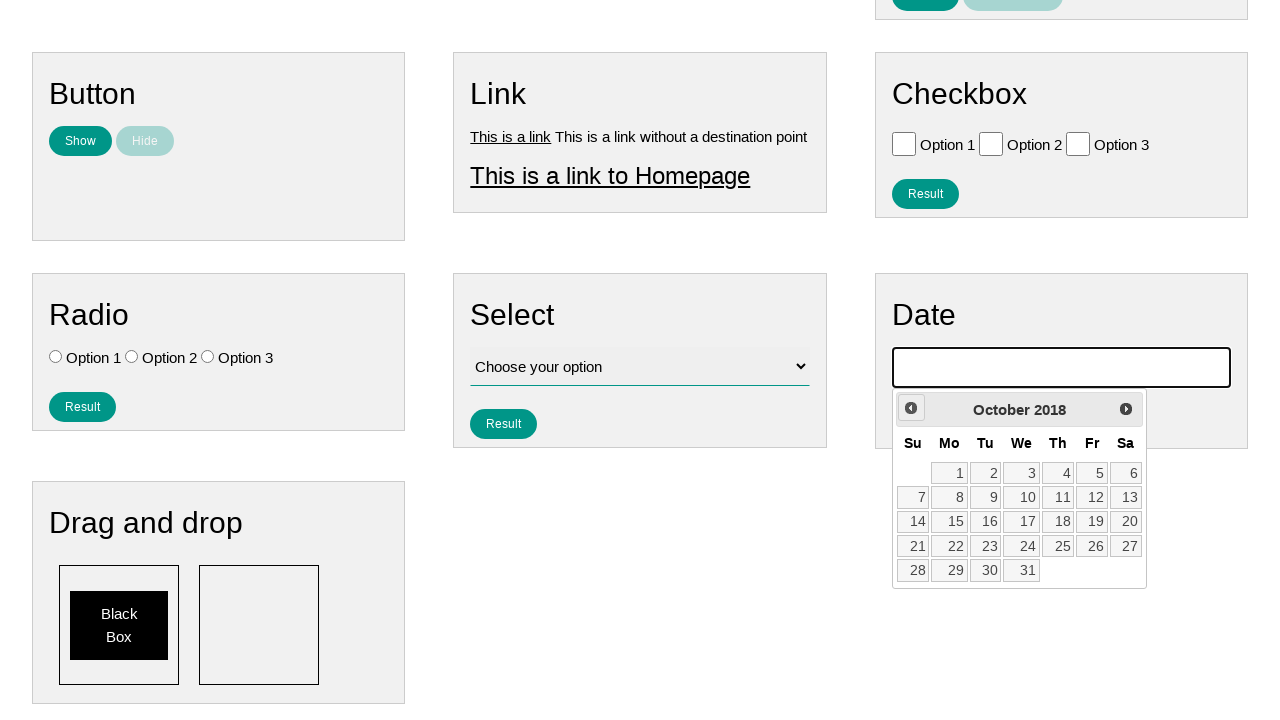

Clicked previous button to navigate to earlier month (currently at October 2018) at (911, 408) on .ui-datepicker-prev
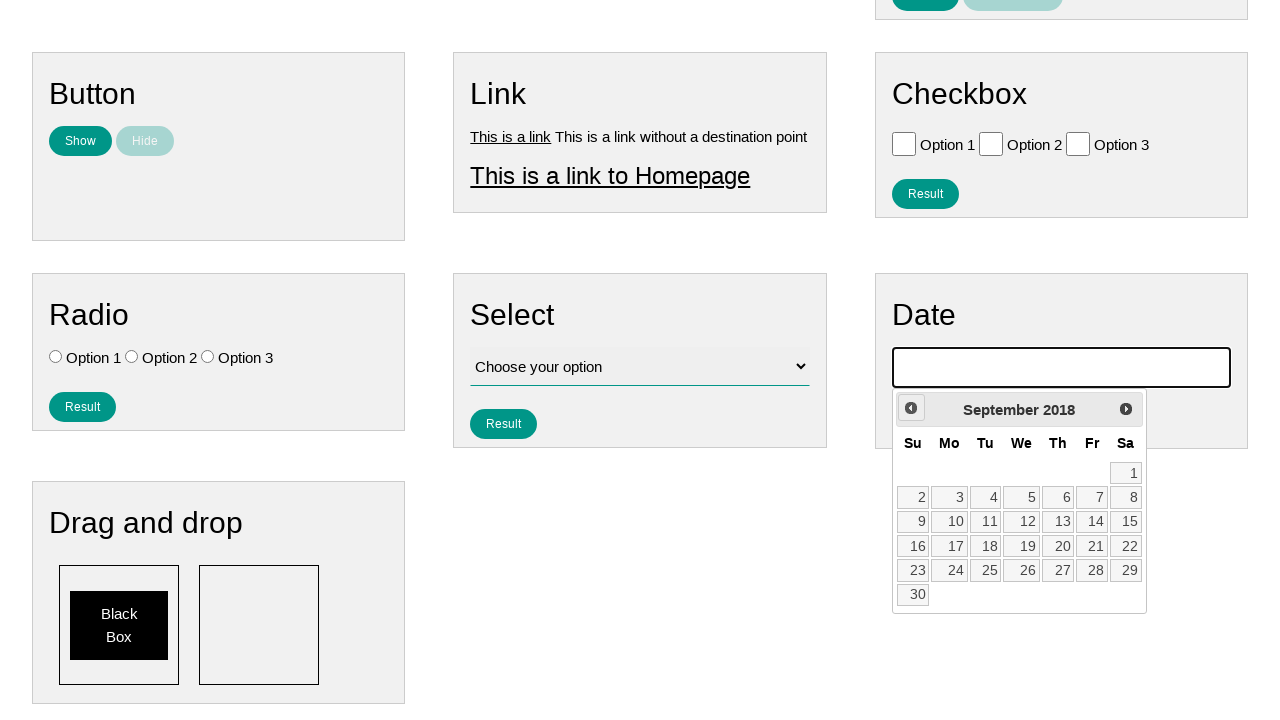

Clicked previous button to navigate to earlier month (currently at September 2018) at (911, 408) on .ui-datepicker-prev
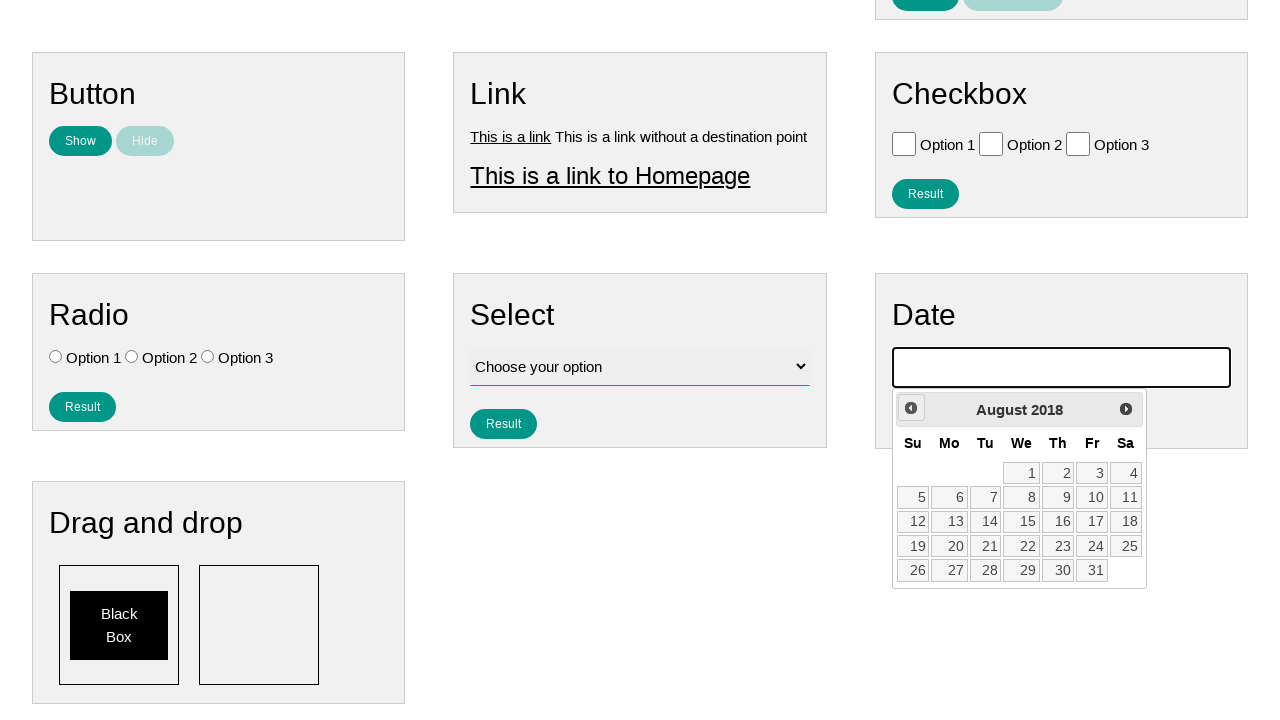

Clicked previous button to navigate to earlier month (currently at August 2018) at (911, 408) on .ui-datepicker-prev
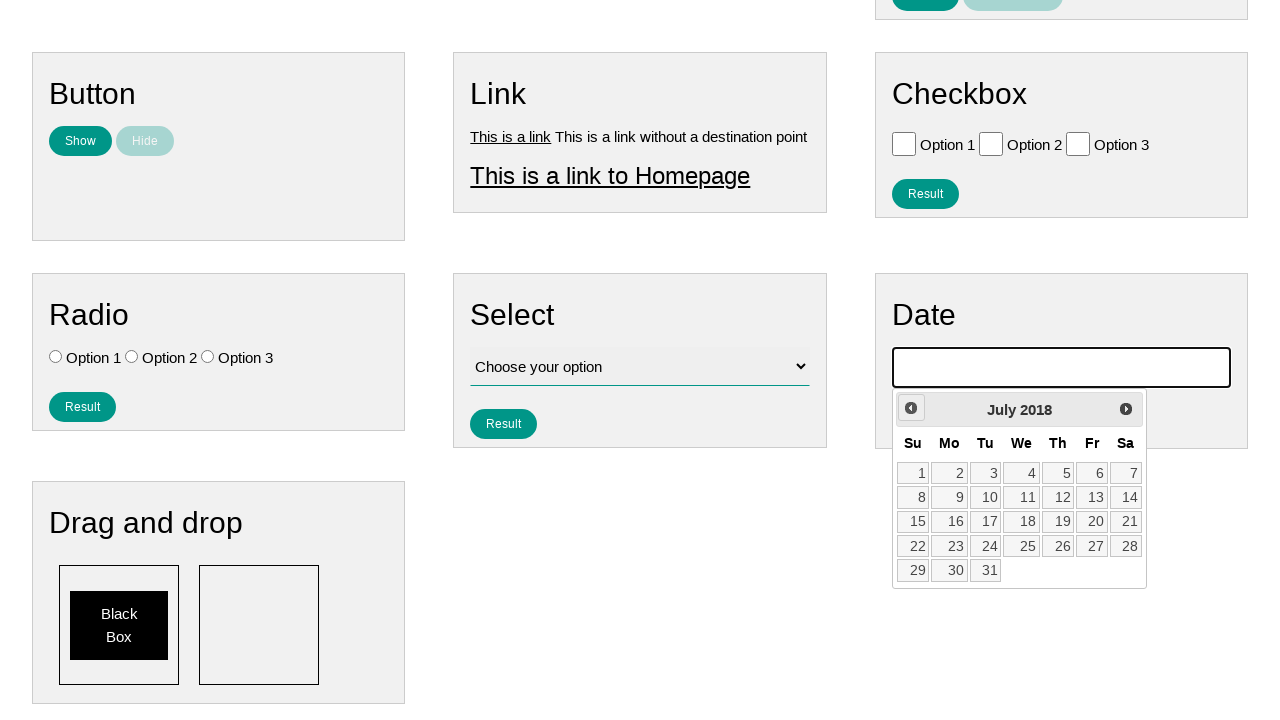

Clicked previous button to navigate to earlier month (currently at July 2018) at (911, 408) on .ui-datepicker-prev
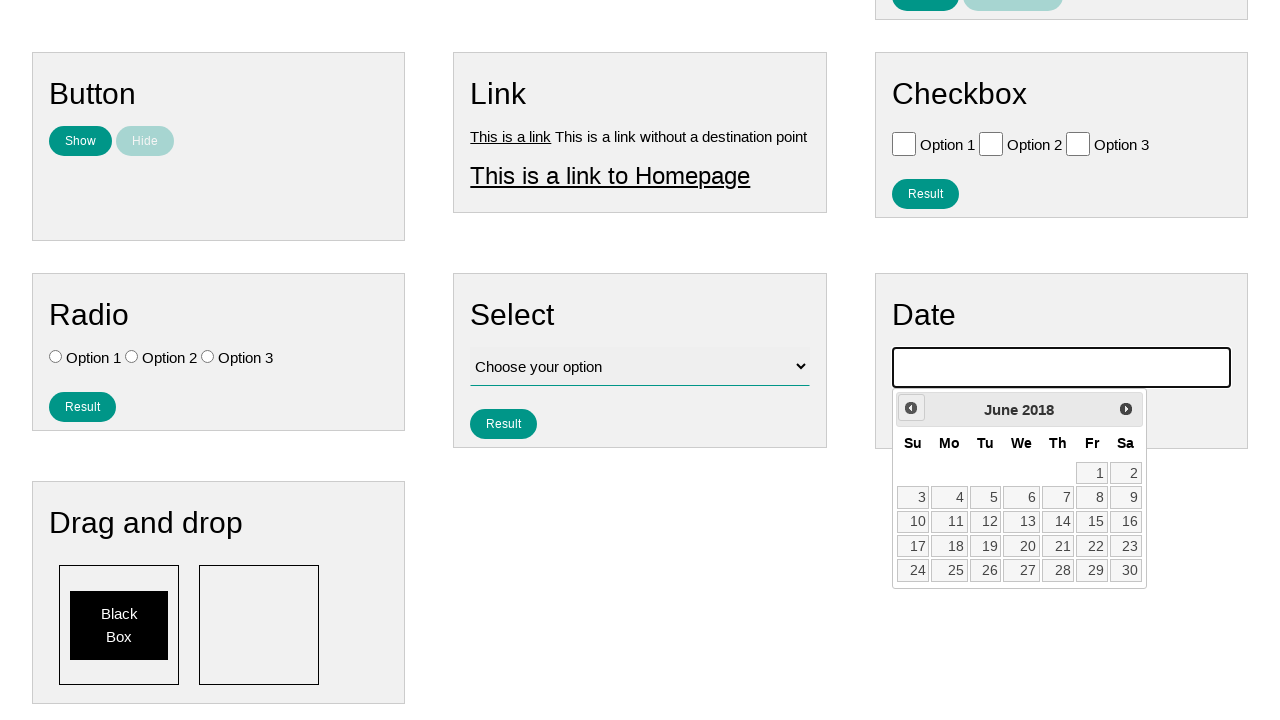

Clicked previous button to navigate to earlier month (currently at June 2018) at (911, 408) on .ui-datepicker-prev
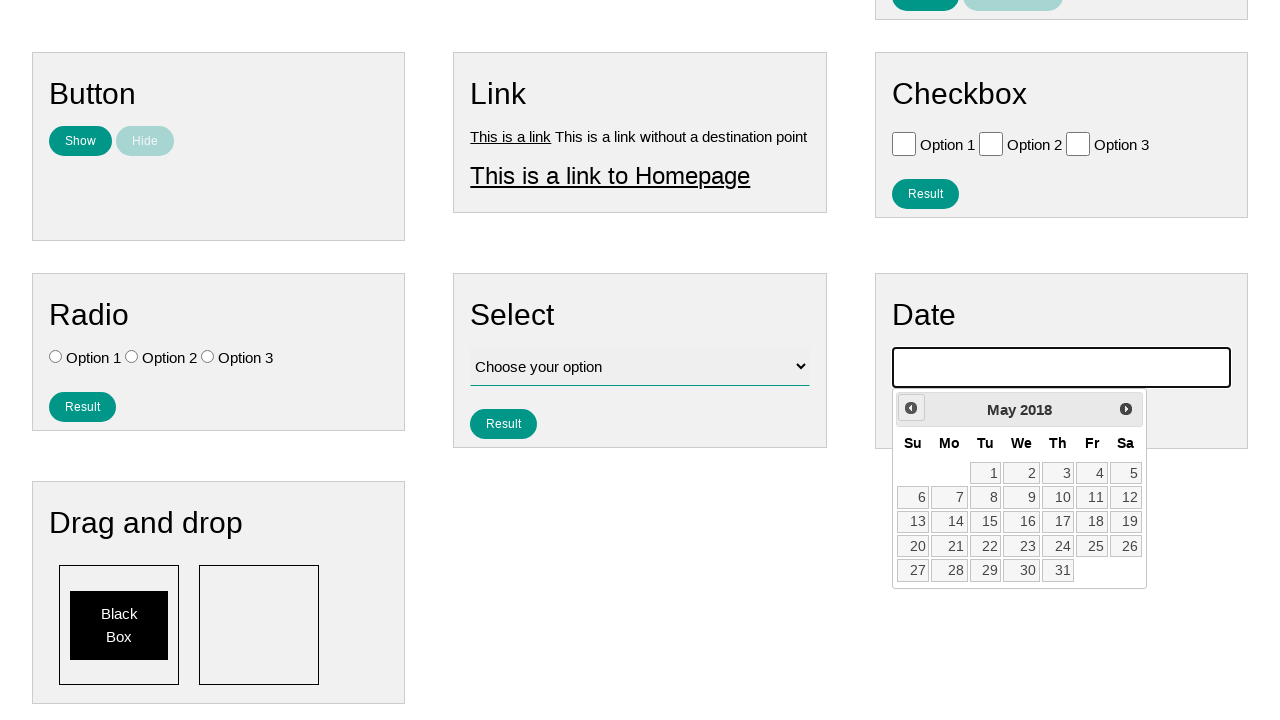

Clicked previous button to navigate to earlier month (currently at May 2018) at (911, 408) on .ui-datepicker-prev
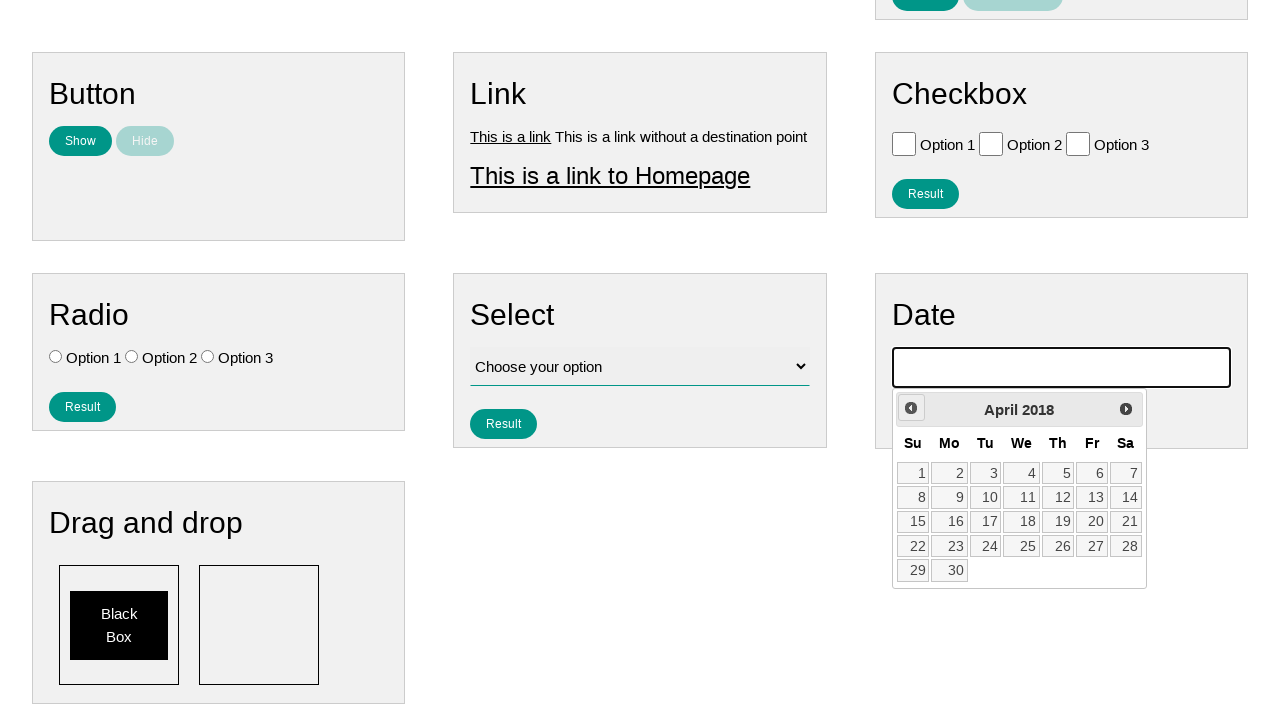

Clicked previous button to navigate to earlier month (currently at April 2018) at (911, 408) on .ui-datepicker-prev
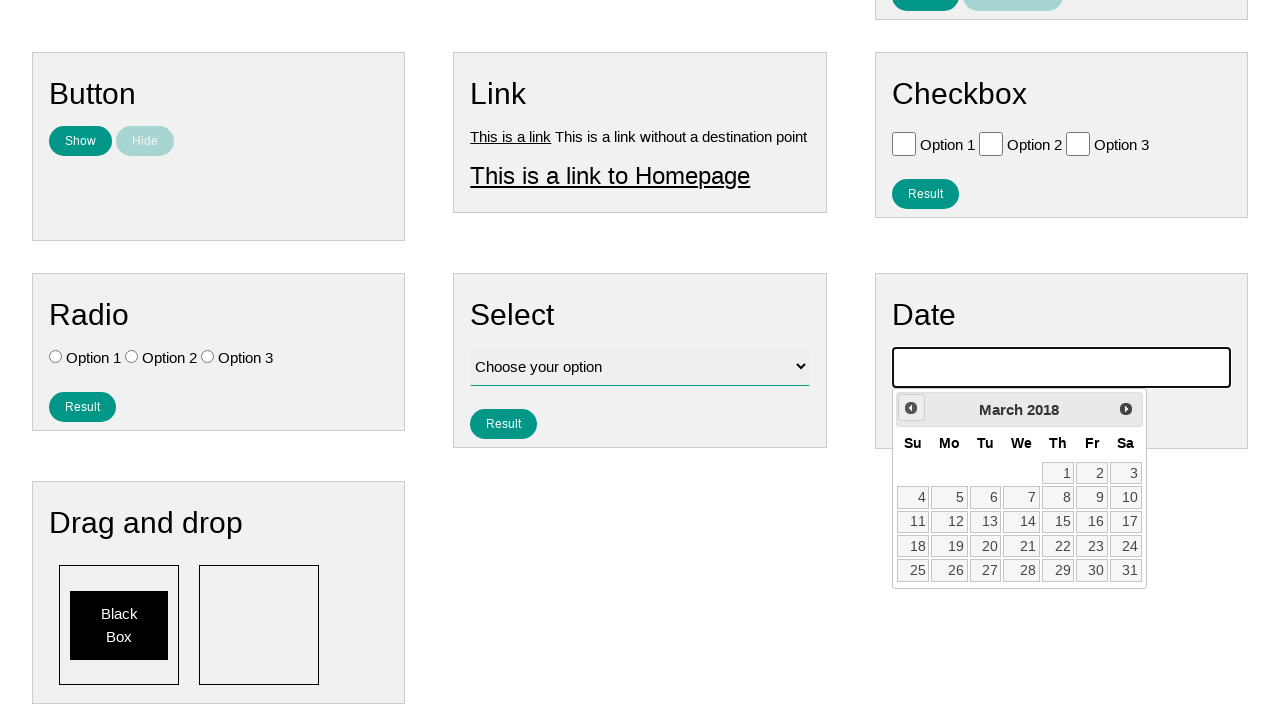

Clicked previous button to navigate to earlier month (currently at March 2018) at (911, 408) on .ui-datepicker-prev
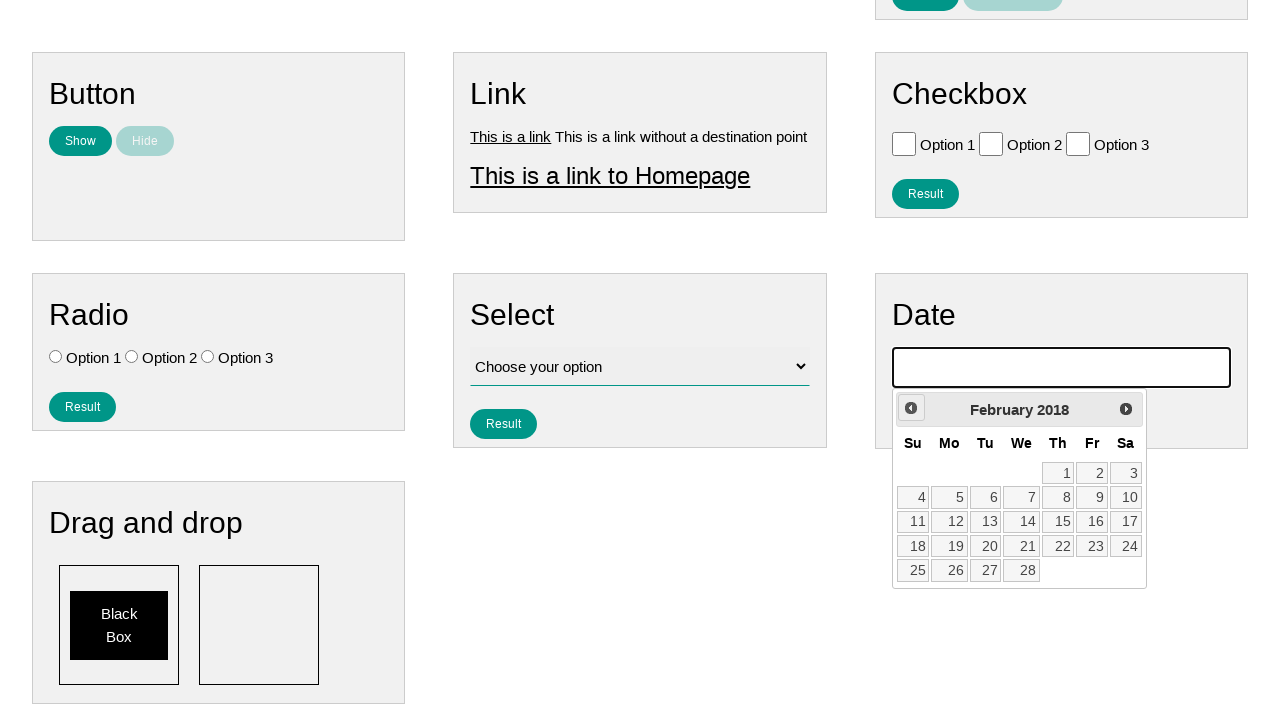

Clicked previous button to navigate to earlier month (currently at February 2018) at (911, 408) on .ui-datepicker-prev
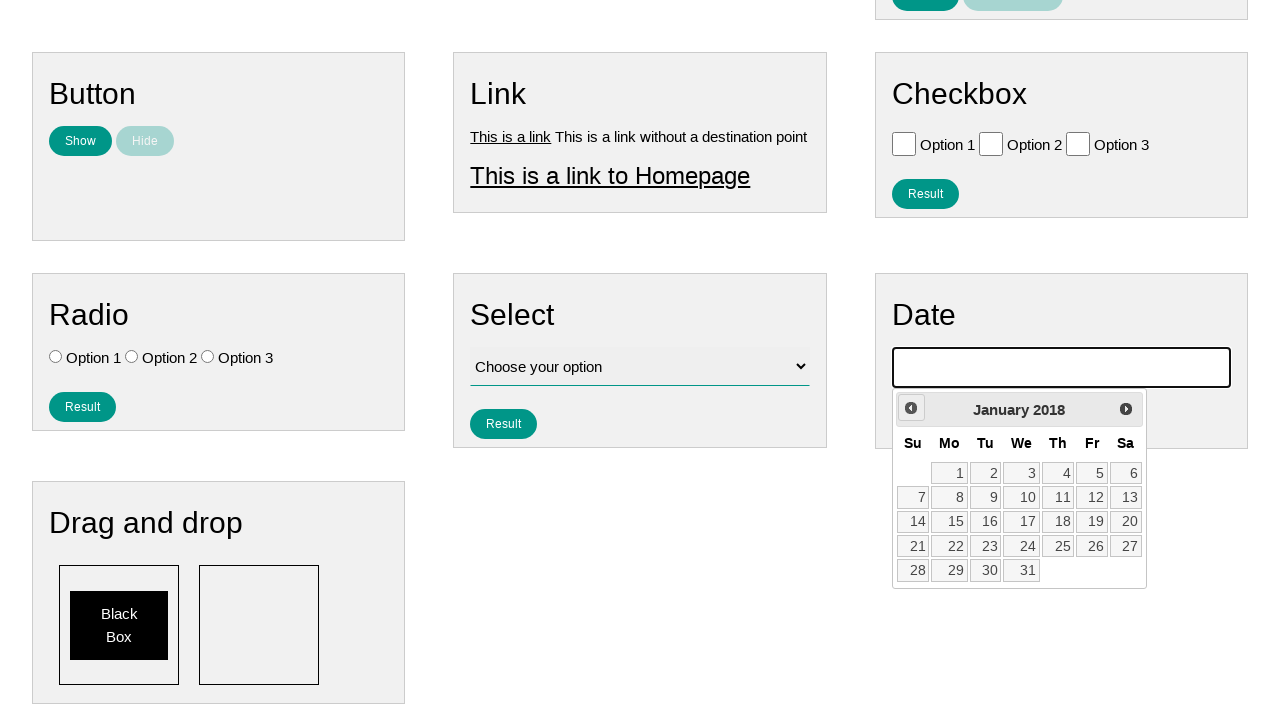

Clicked previous button to navigate to earlier month (currently at January 2018) at (911, 408) on .ui-datepicker-prev
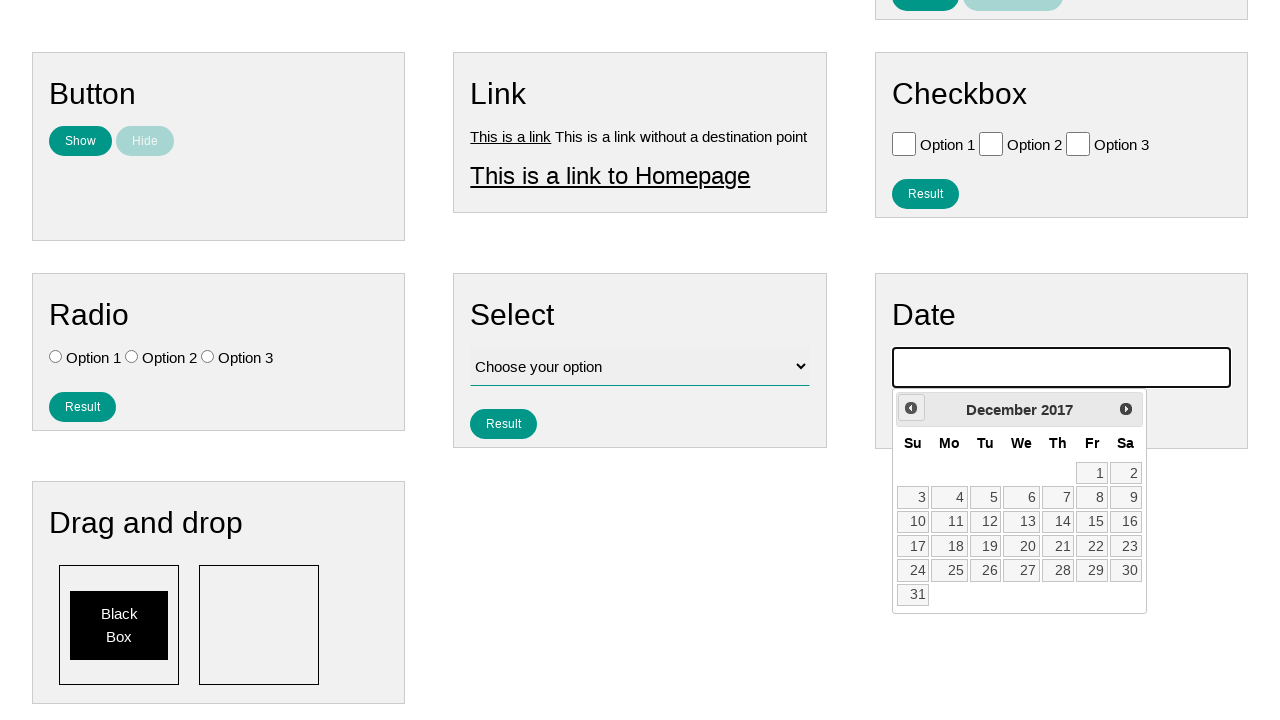

Clicked previous button to navigate to earlier month (currently at December 2017) at (911, 408) on .ui-datepicker-prev
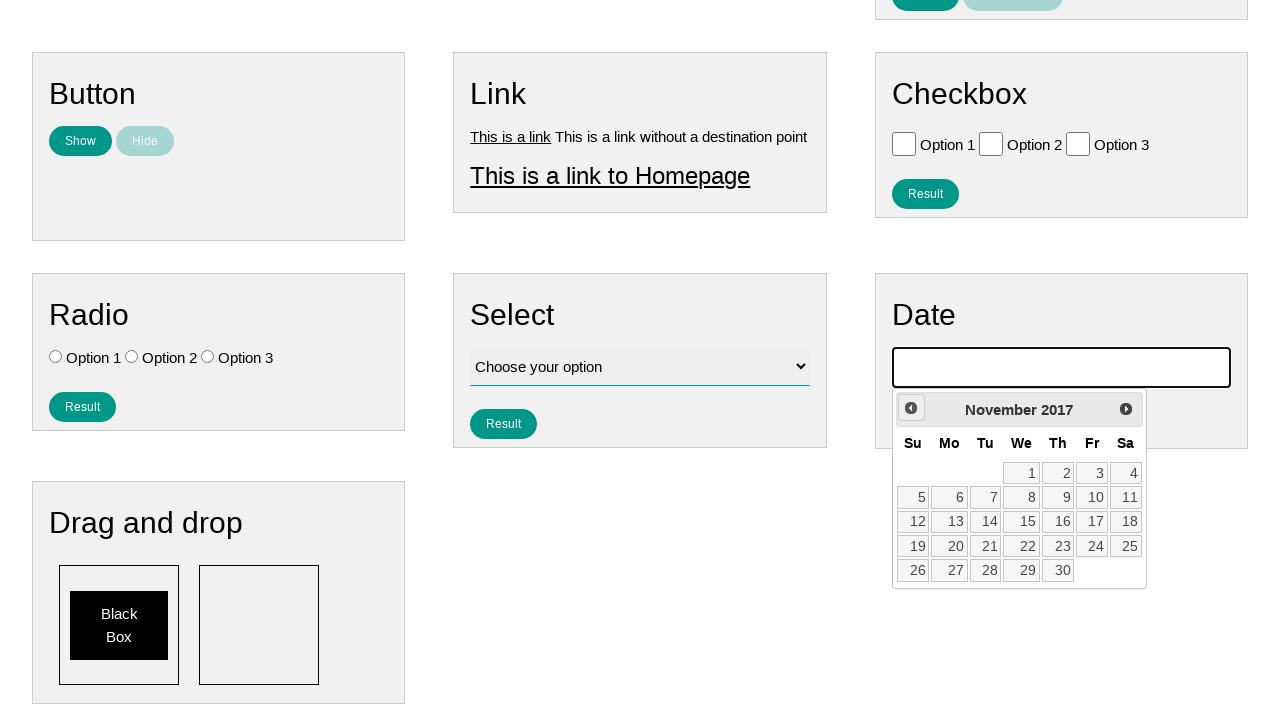

Clicked previous button to navigate to earlier month (currently at November 2017) at (911, 408) on .ui-datepicker-prev
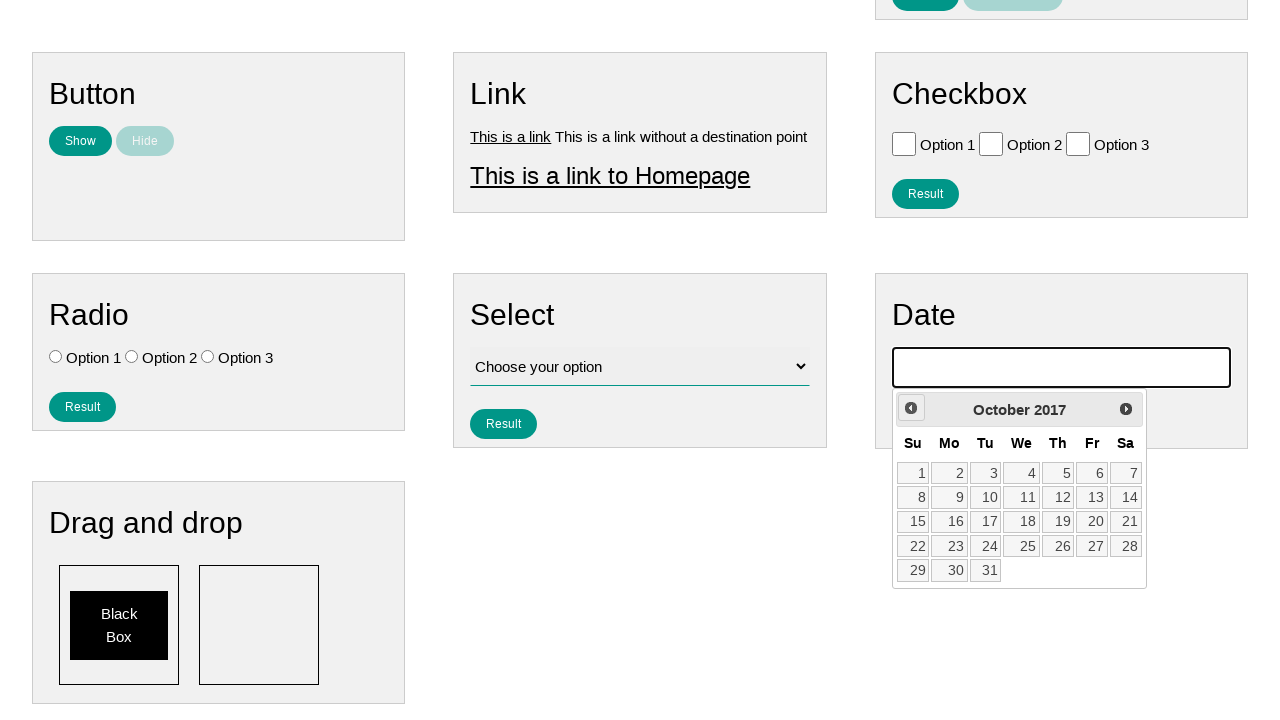

Clicked previous button to navigate to earlier month (currently at October 2017) at (911, 408) on .ui-datepicker-prev
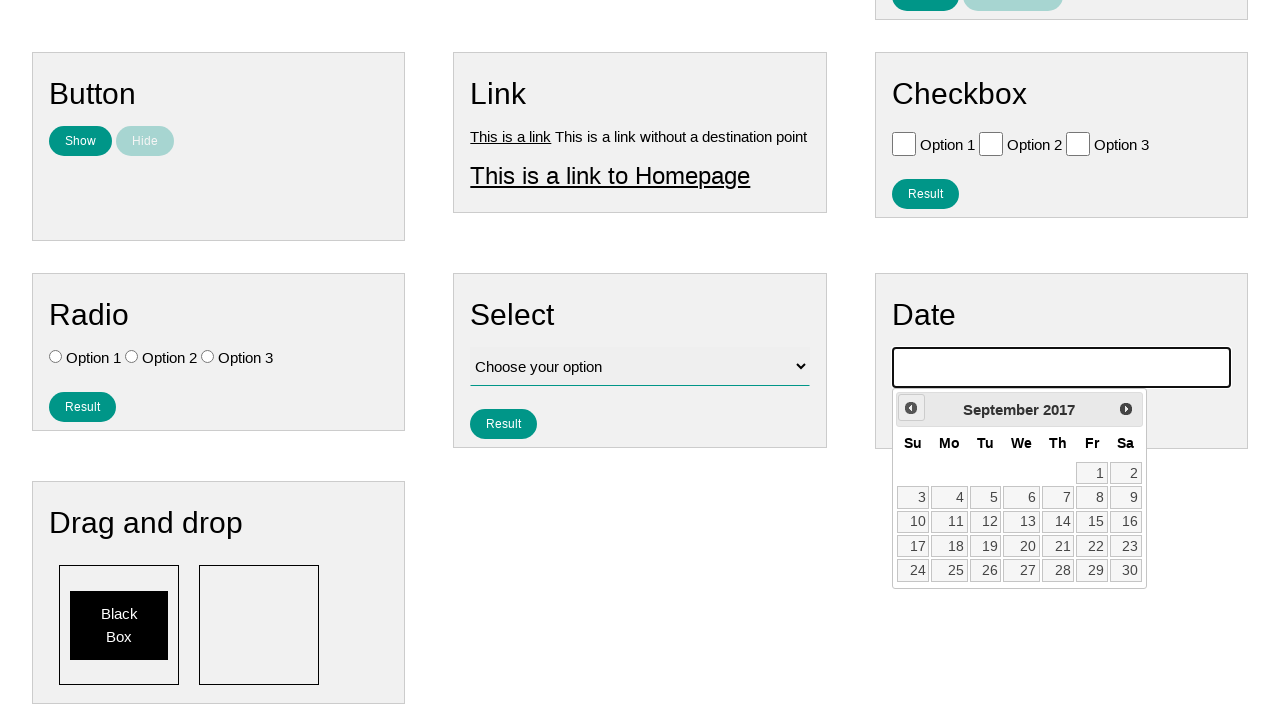

Clicked previous button to navigate to earlier month (currently at September 2017) at (911, 408) on .ui-datepicker-prev
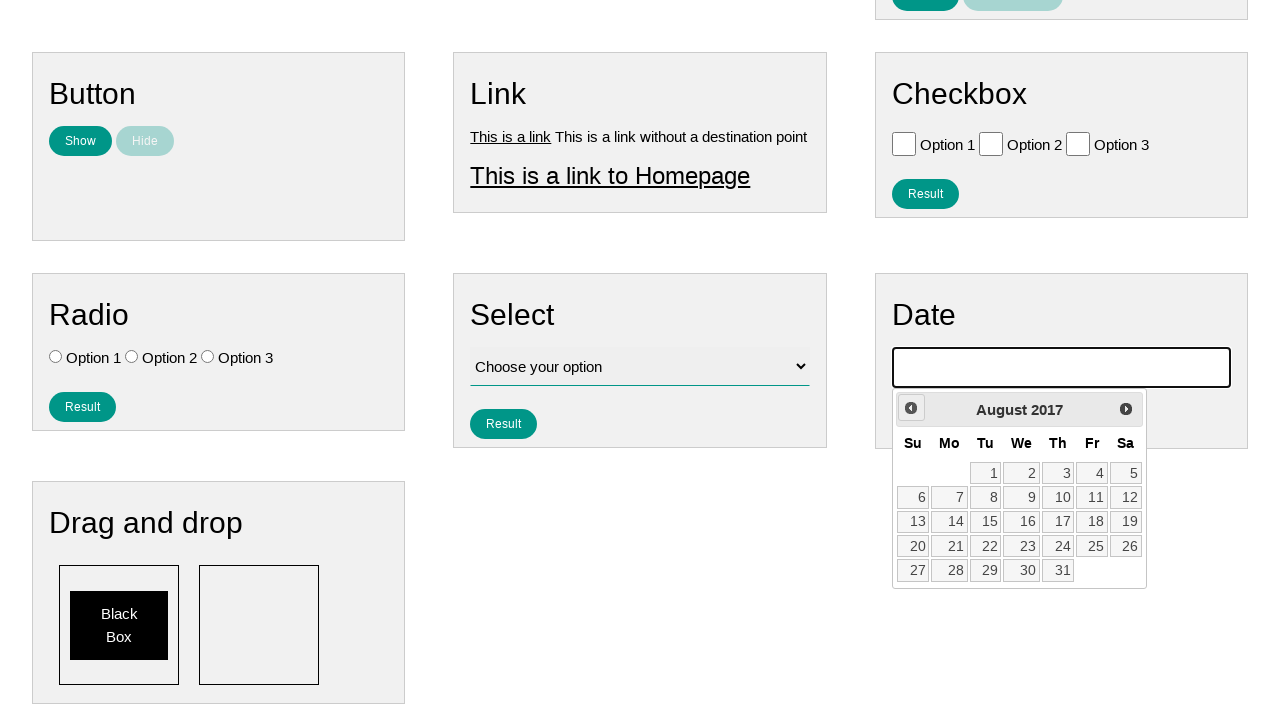

Clicked previous button to navigate to earlier month (currently at August 2017) at (911, 408) on .ui-datepicker-prev
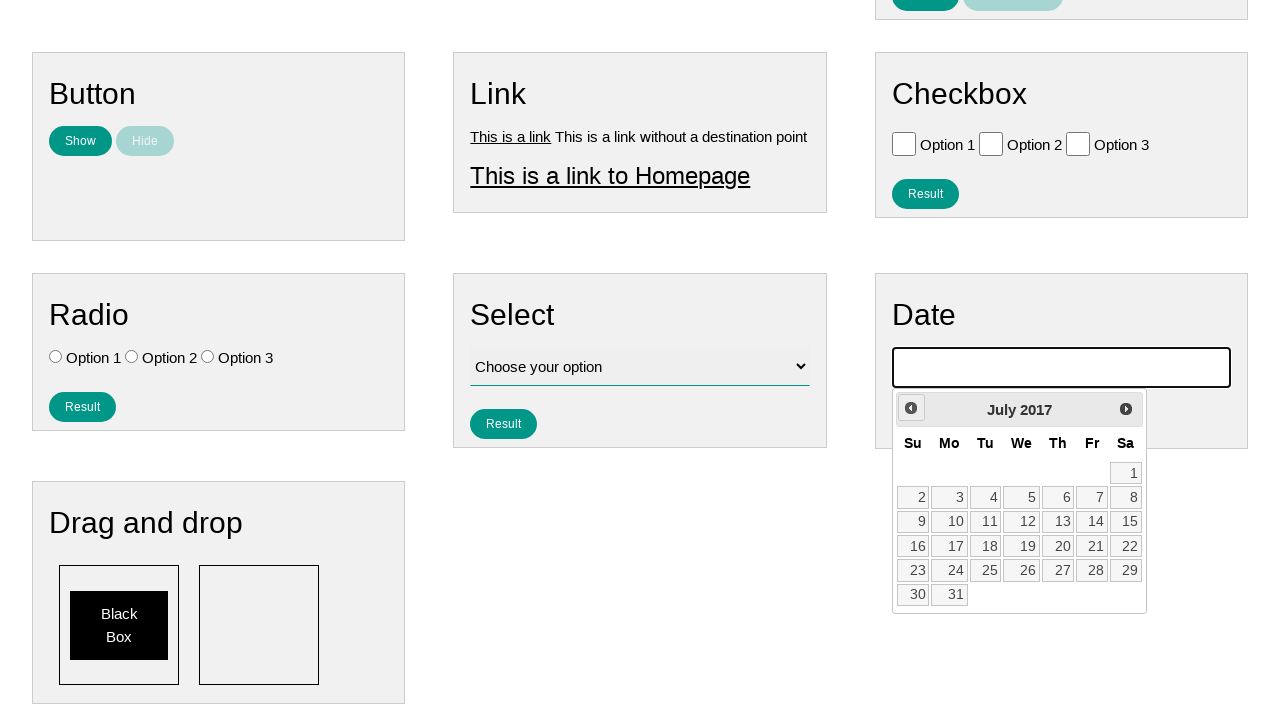

Clicked previous button to navigate to earlier month (currently at July 2017) at (911, 408) on .ui-datepicker-prev
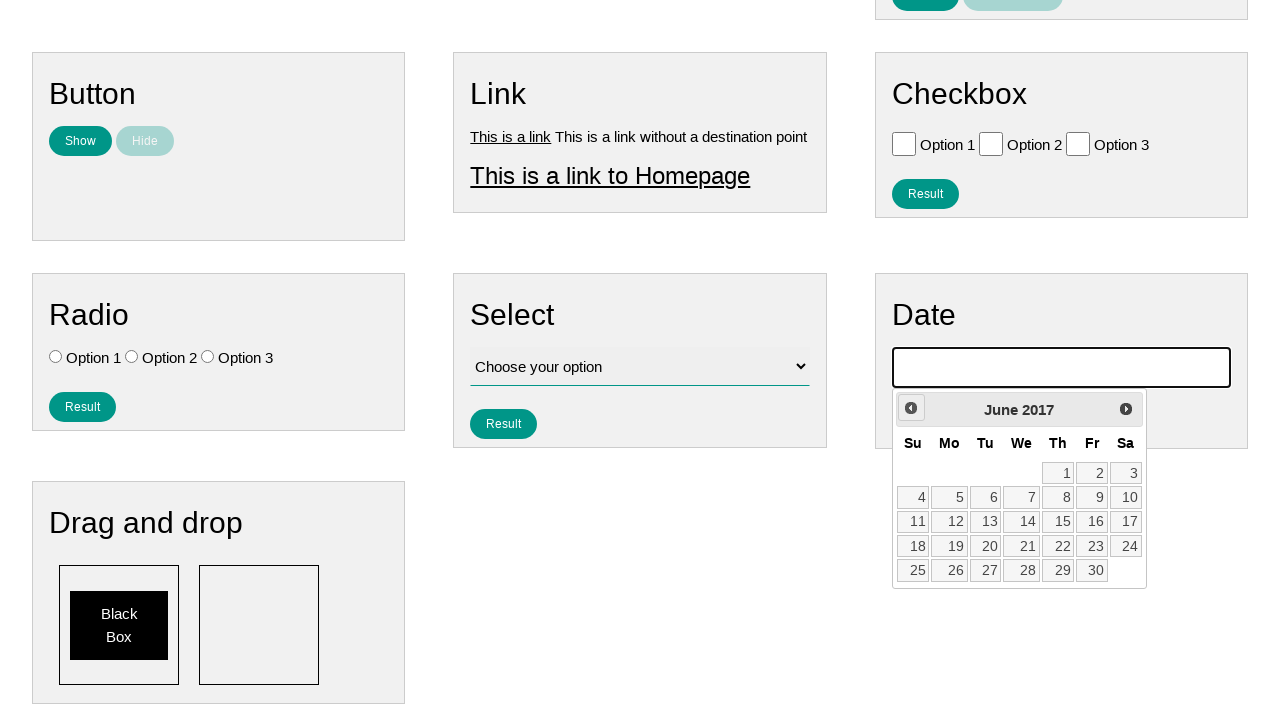

Clicked previous button to navigate to earlier month (currently at June 2017) at (911, 408) on .ui-datepicker-prev
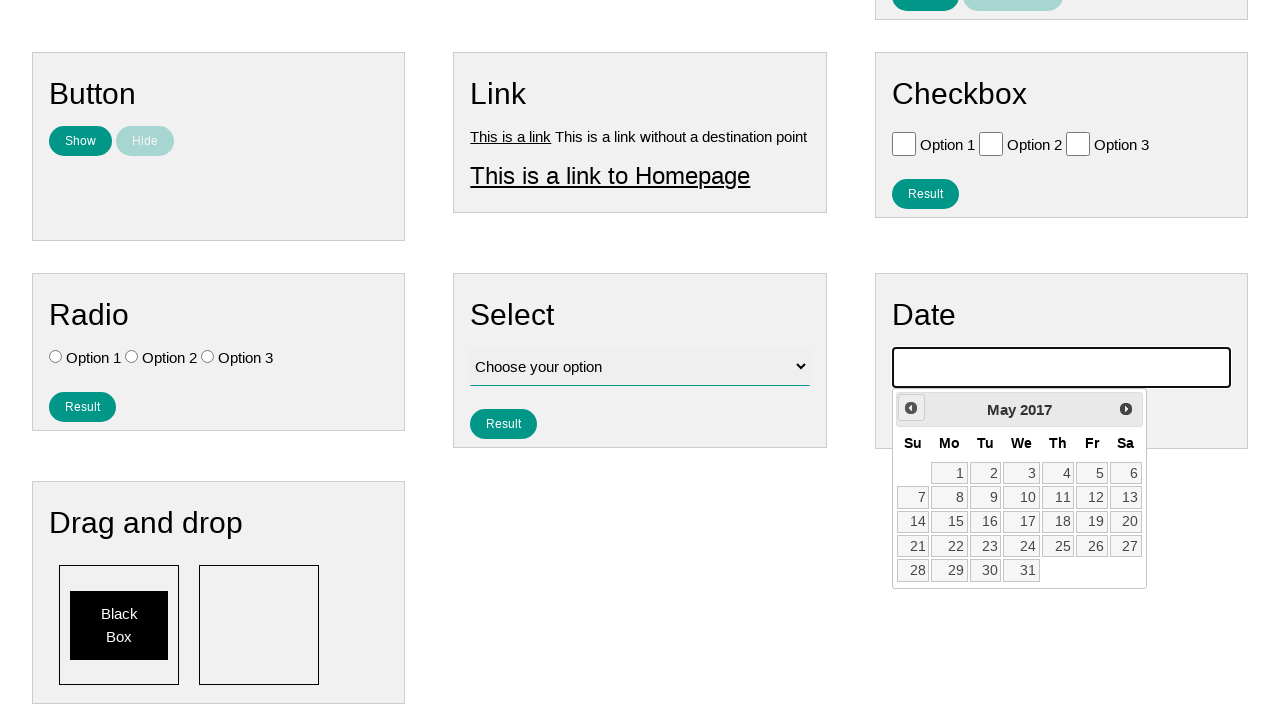

Clicked previous button to navigate to earlier month (currently at May 2017) at (911, 408) on .ui-datepicker-prev
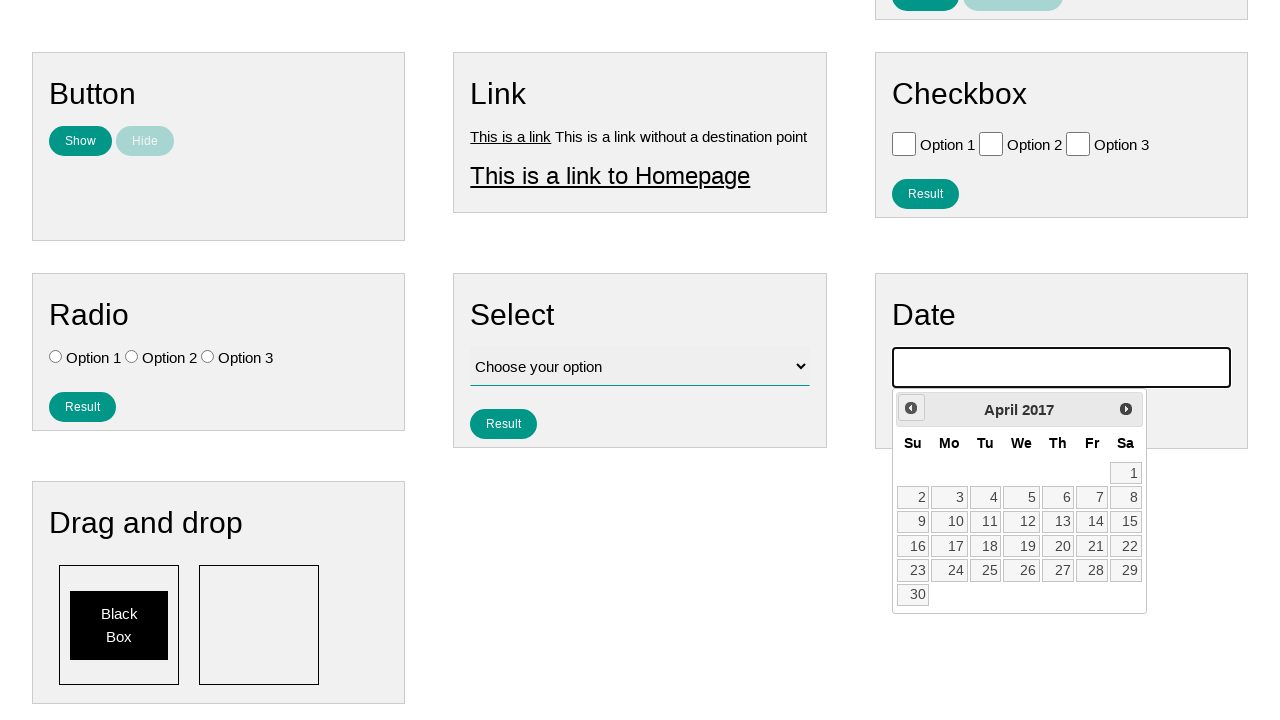

Clicked previous button to navigate to earlier month (currently at April 2017) at (911, 408) on .ui-datepicker-prev
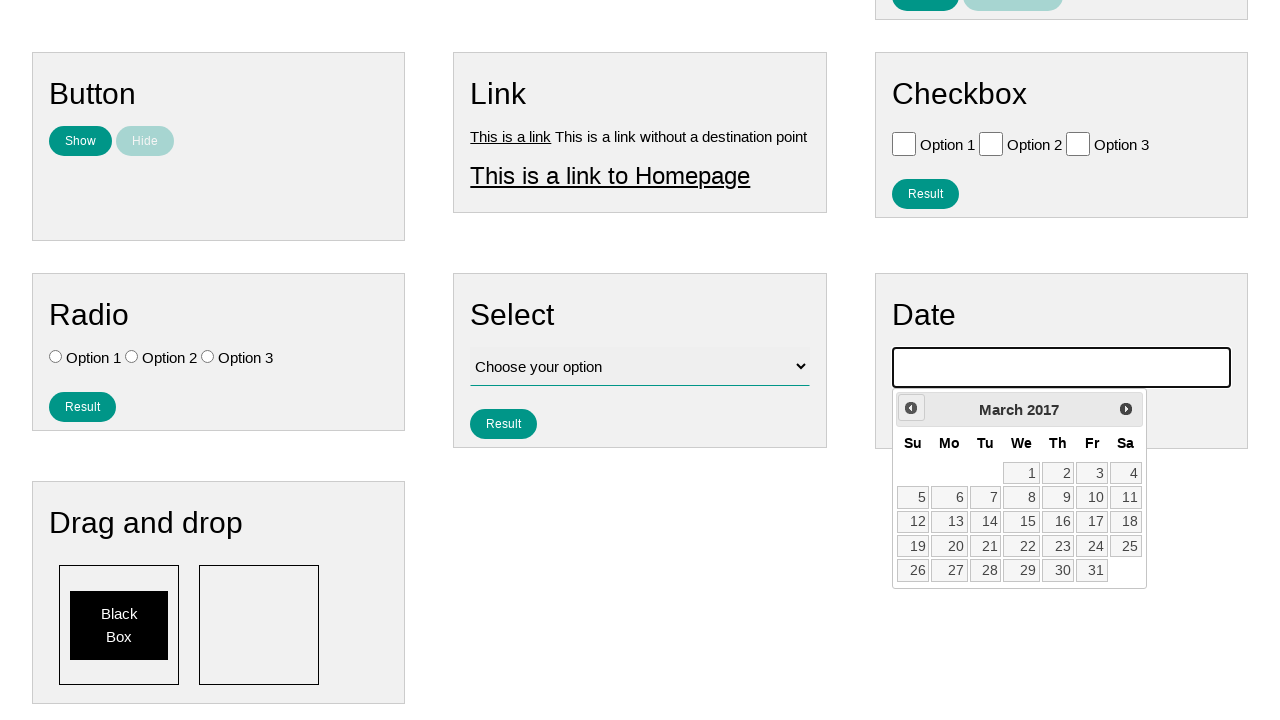

Clicked previous button to navigate to earlier month (currently at March 2017) at (911, 408) on .ui-datepicker-prev
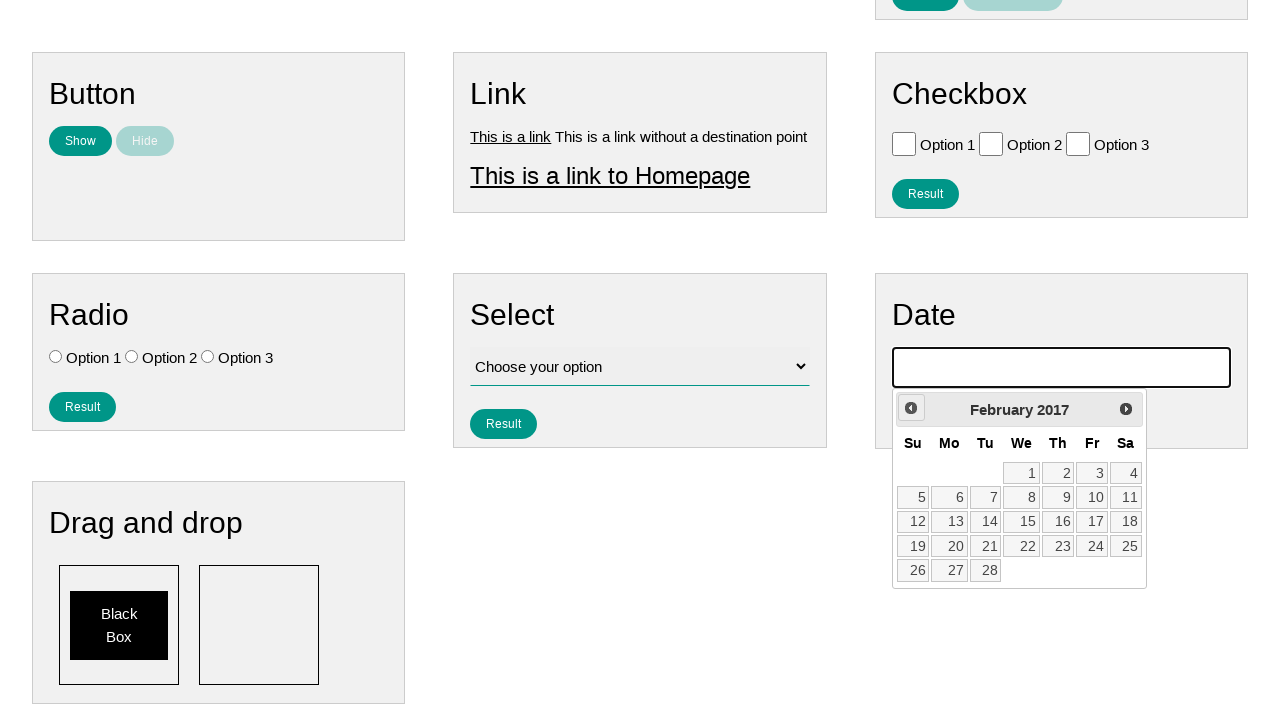

Clicked previous button to navigate to earlier month (currently at February 2017) at (911, 408) on .ui-datepicker-prev
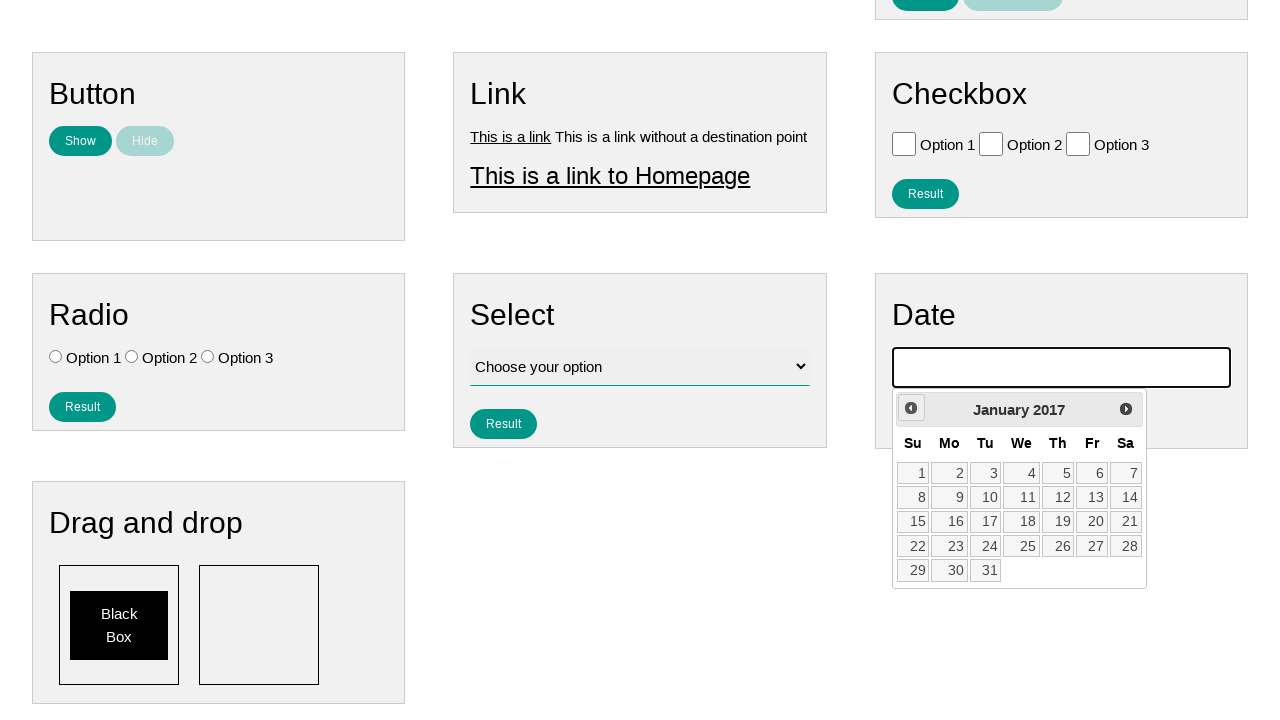

Clicked previous button to navigate to earlier month (currently at January 2017) at (911, 408) on .ui-datepicker-prev
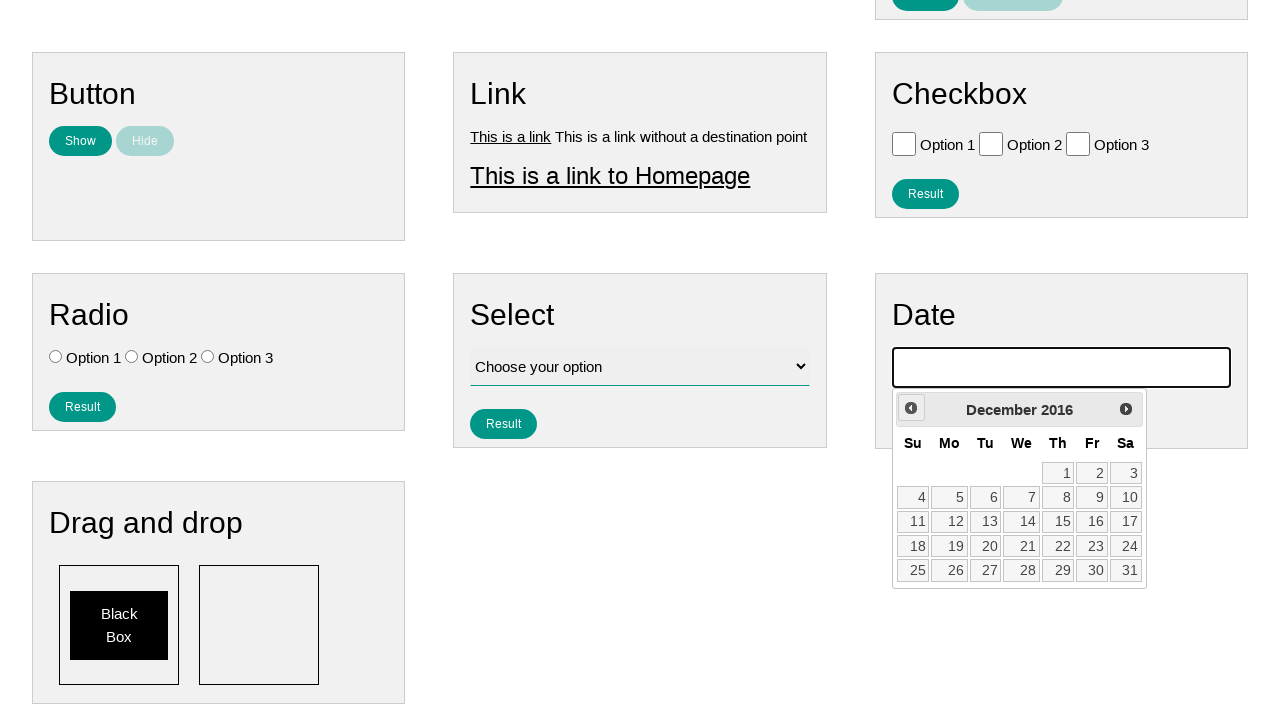

Clicked previous button to navigate to earlier month (currently at December 2016) at (911, 408) on .ui-datepicker-prev
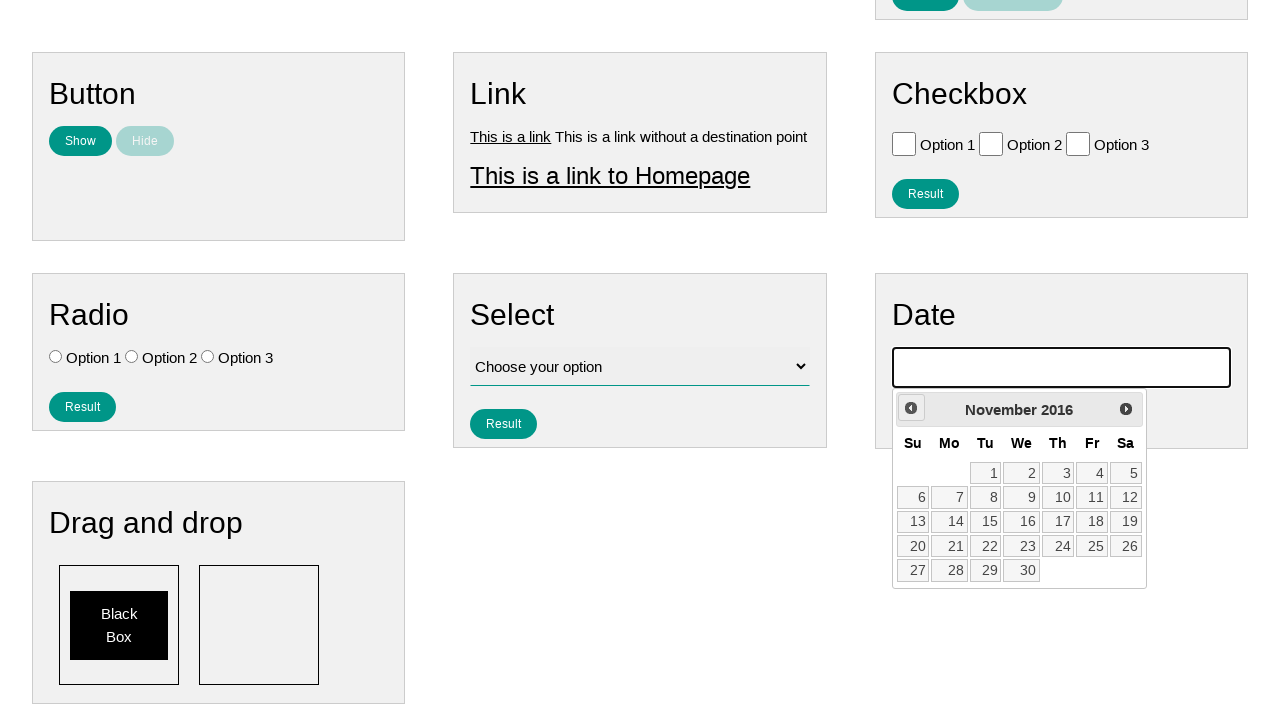

Clicked previous button to navigate to earlier month (currently at November 2016) at (911, 408) on .ui-datepicker-prev
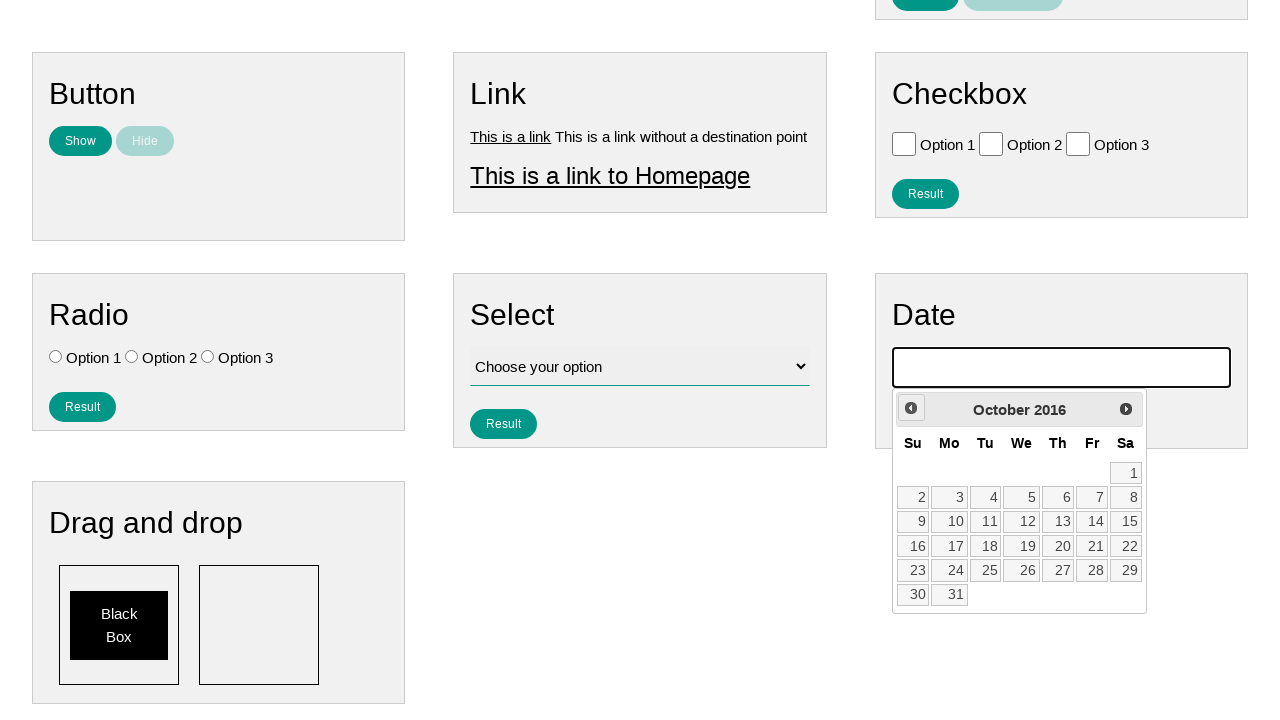

Clicked previous button to navigate to earlier month (currently at October 2016) at (911, 408) on .ui-datepicker-prev
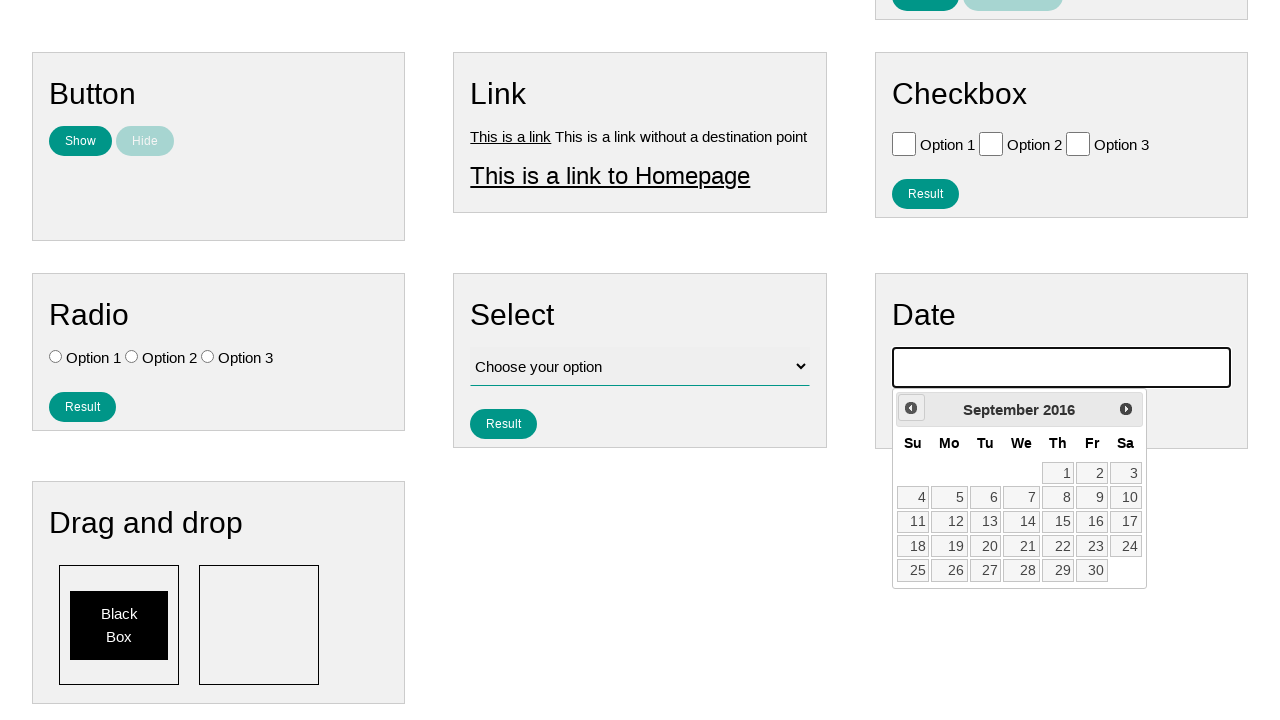

Clicked previous button to navigate to earlier month (currently at September 2016) at (911, 408) on .ui-datepicker-prev
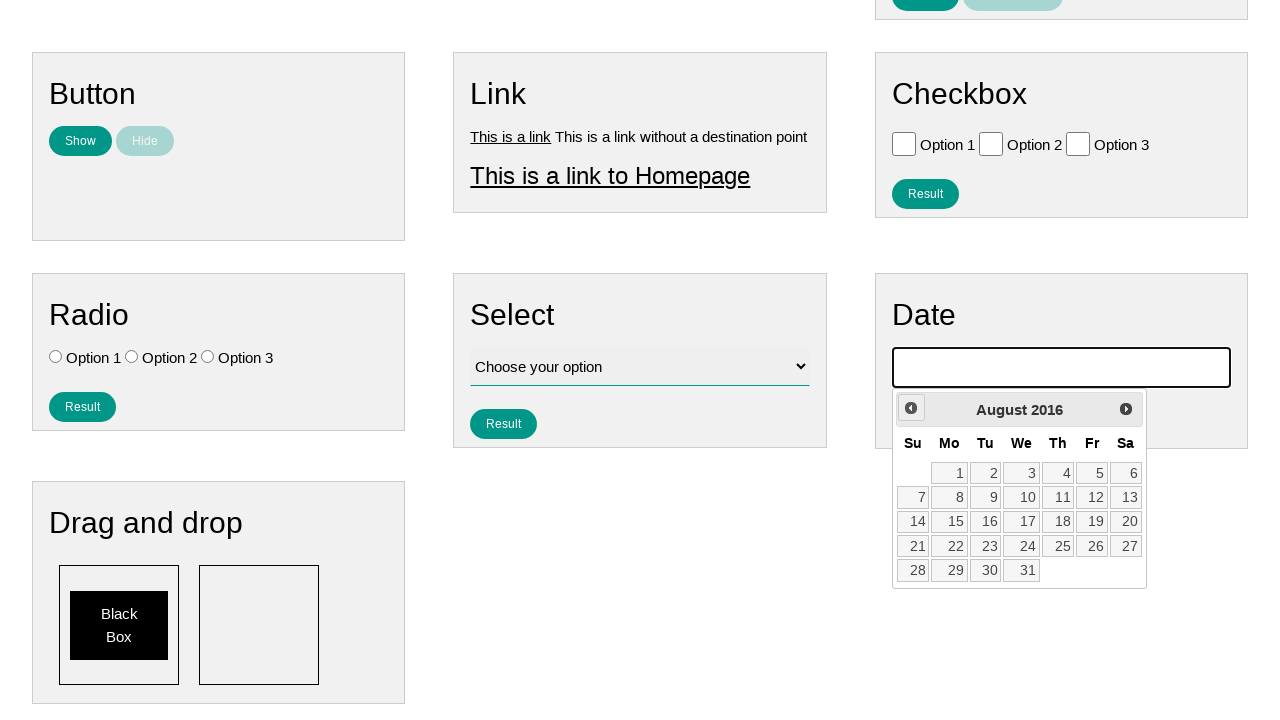

Clicked previous button to navigate to earlier month (currently at August 2016) at (911, 408) on .ui-datepicker-prev
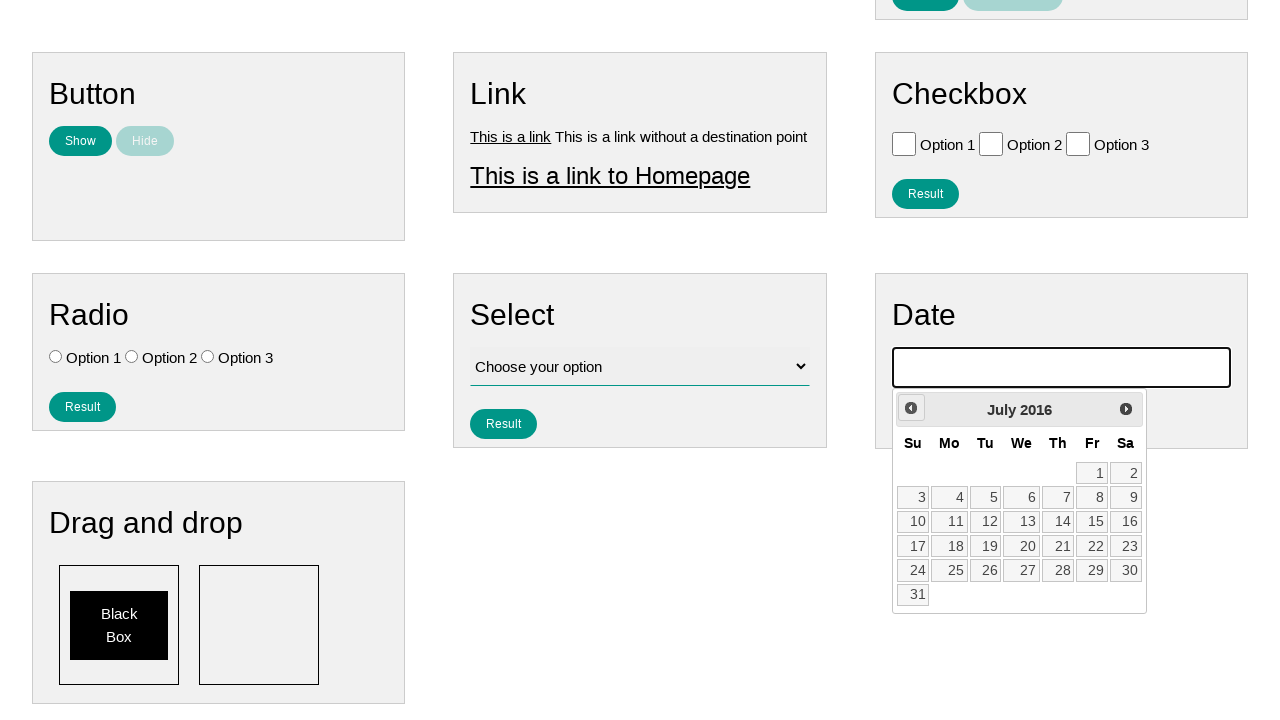

Clicked previous button to navigate to earlier month (currently at July 2016) at (911, 408) on .ui-datepicker-prev
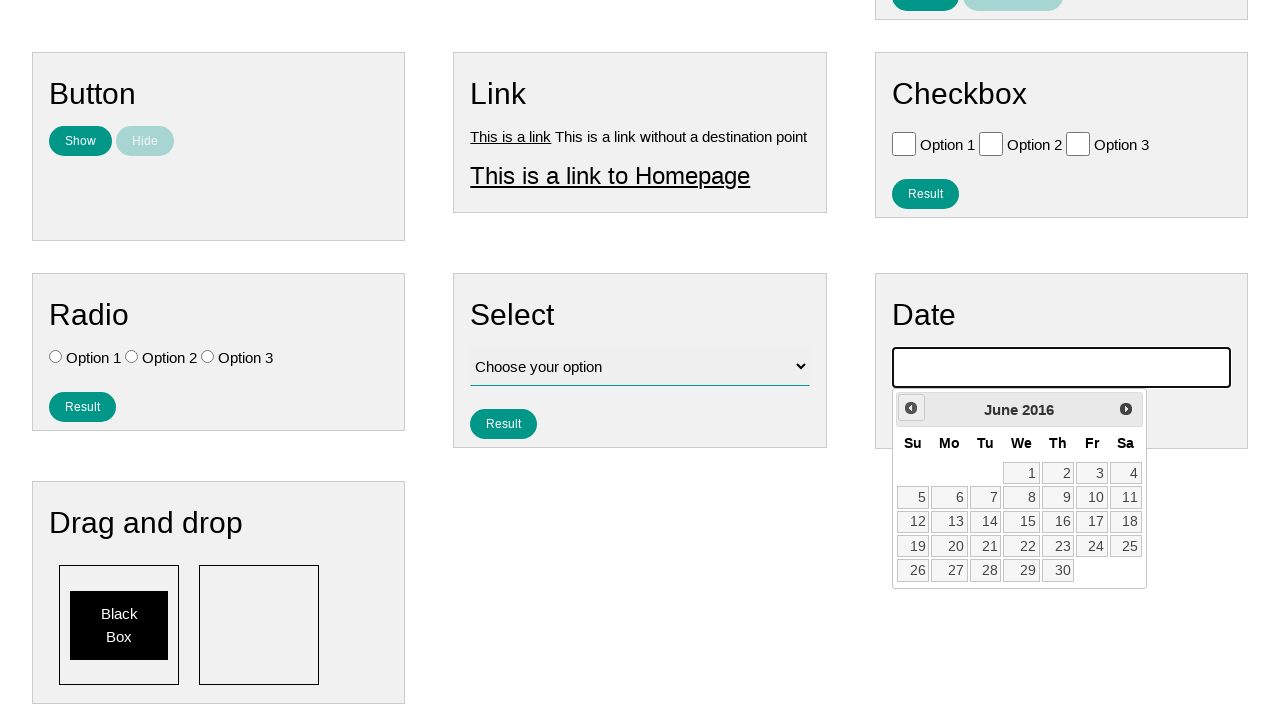

Clicked previous button to navigate to earlier month (currently at June 2016) at (911, 408) on .ui-datepicker-prev
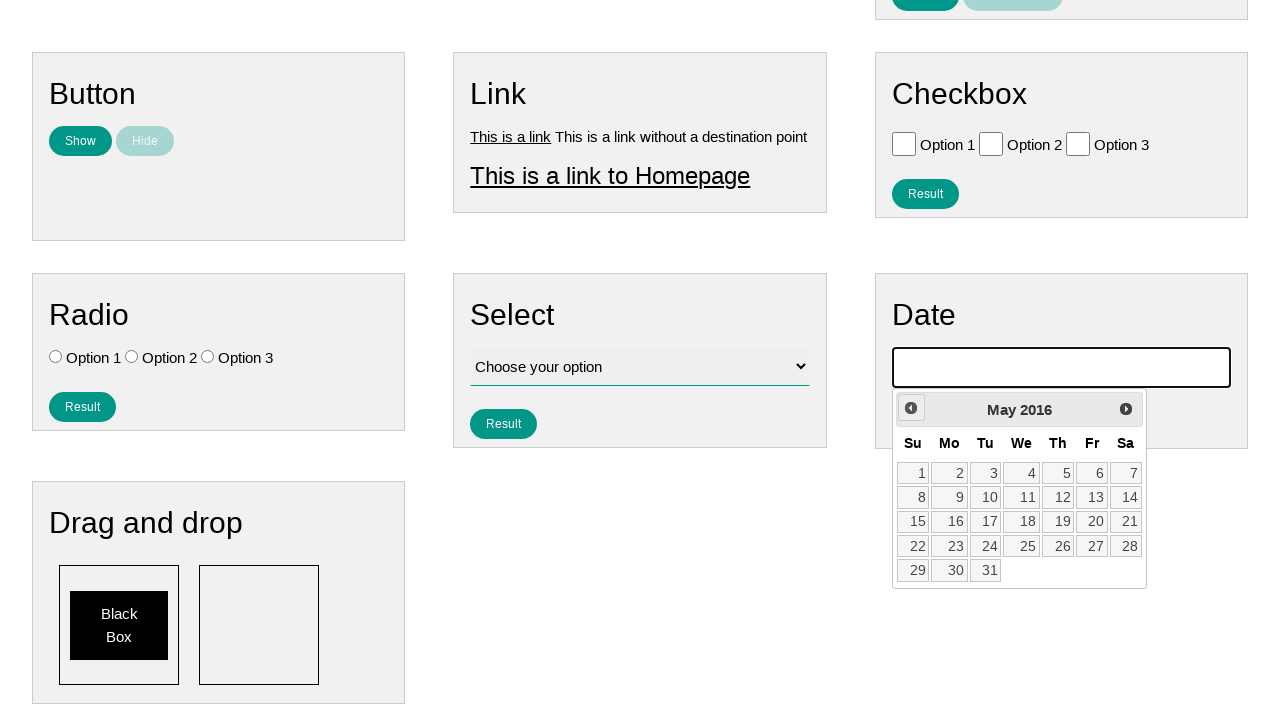

Clicked previous button to navigate to earlier month (currently at May 2016) at (911, 408) on .ui-datepicker-prev
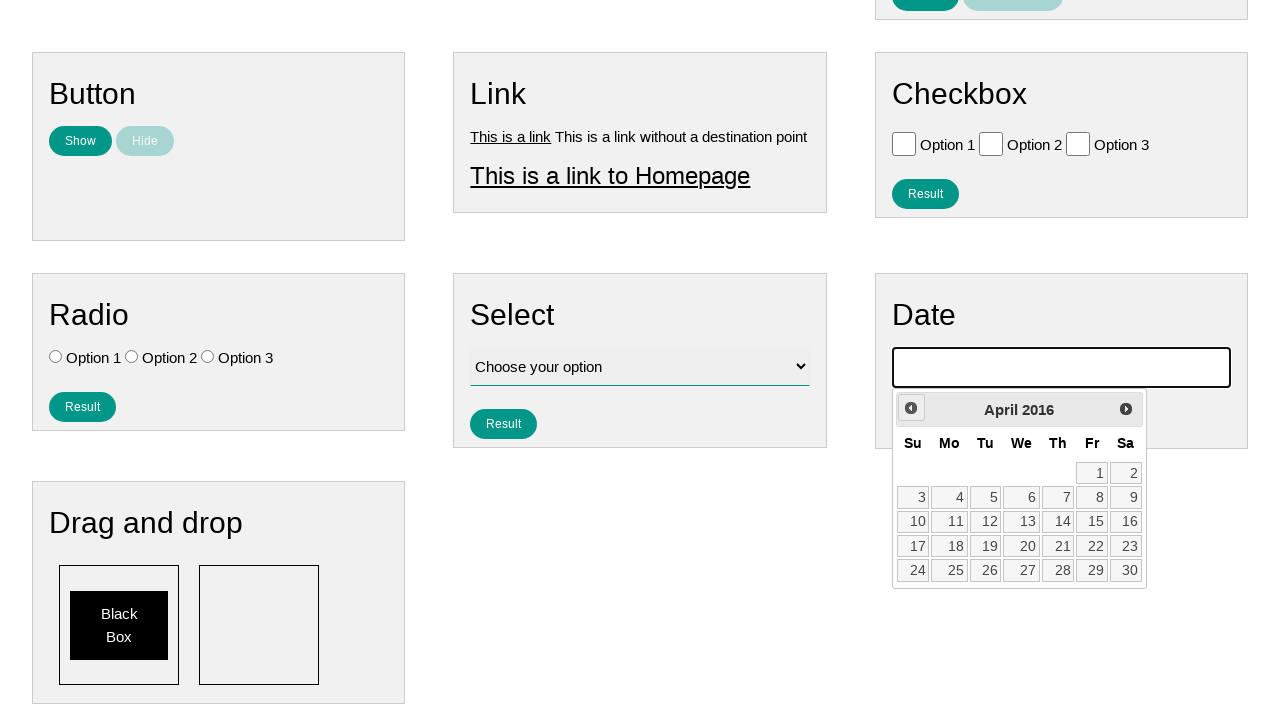

Clicked previous button to navigate to earlier month (currently at April 2016) at (911, 408) on .ui-datepicker-prev
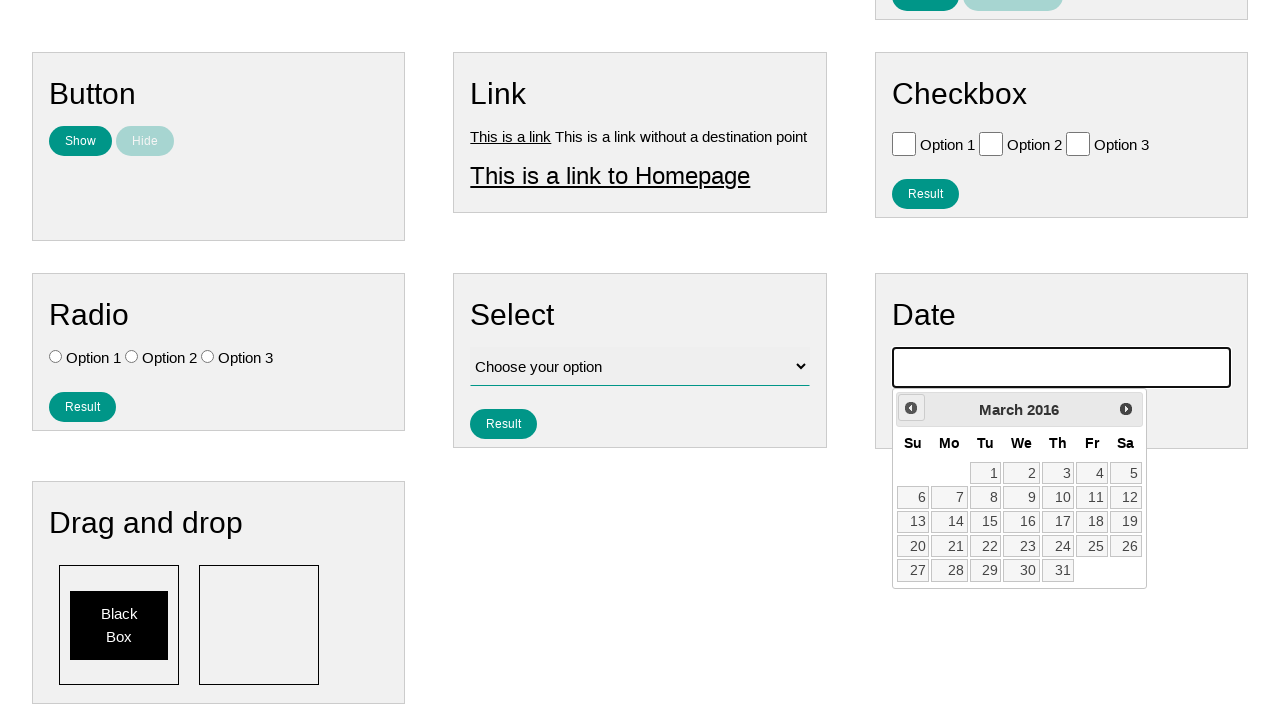

Clicked previous button to navigate to earlier month (currently at March 2016) at (911, 408) on .ui-datepicker-prev
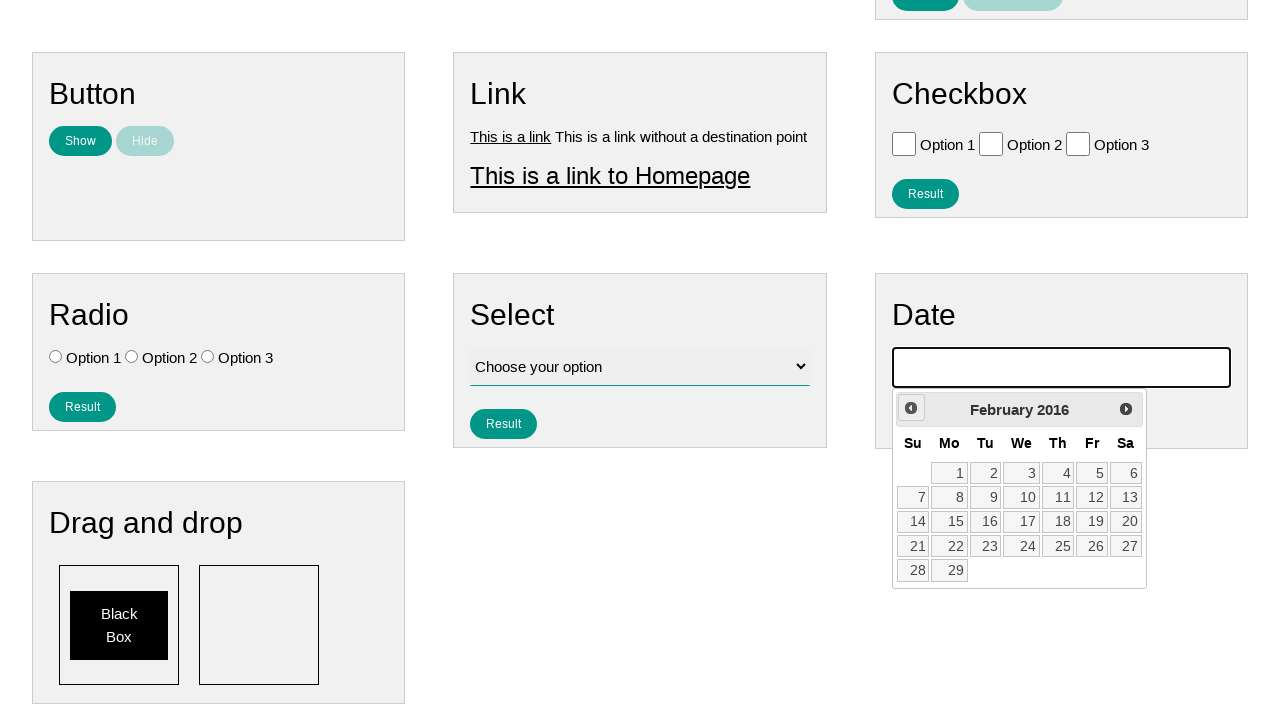

Clicked previous button to navigate to earlier month (currently at February 2016) at (911, 408) on .ui-datepicker-prev
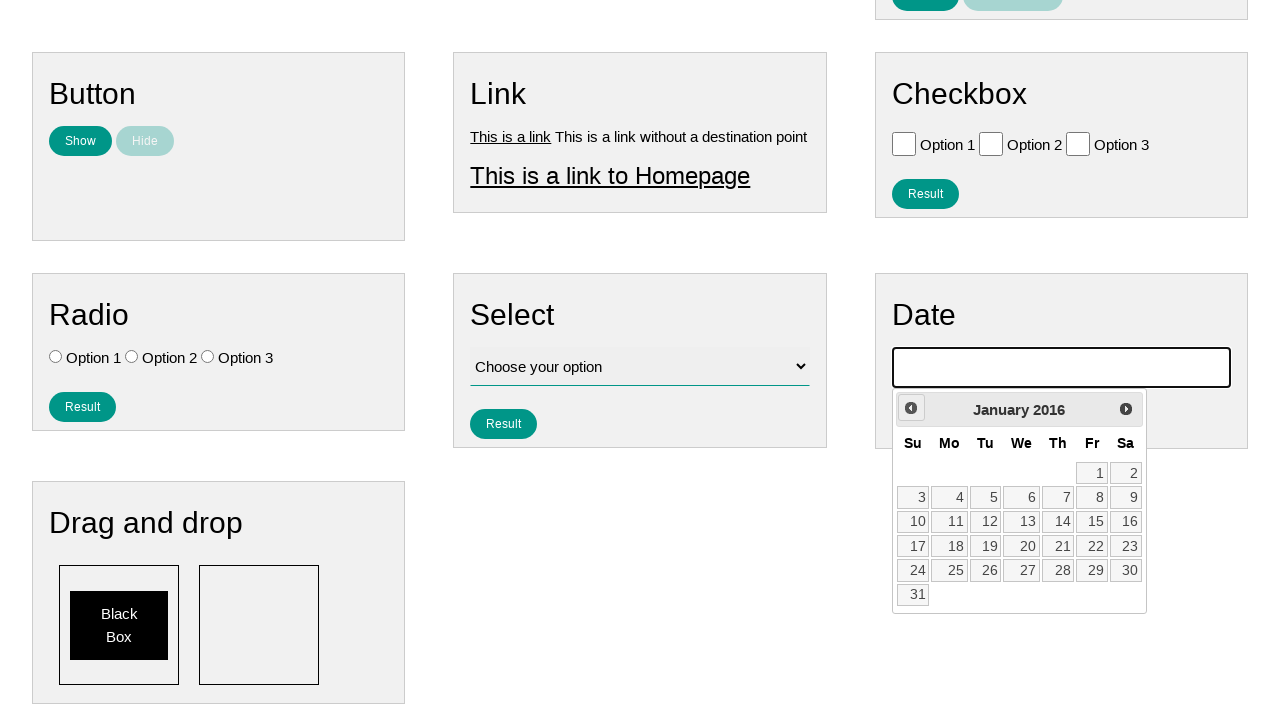

Clicked previous button to navigate to earlier month (currently at January 2016) at (911, 408) on .ui-datepicker-prev
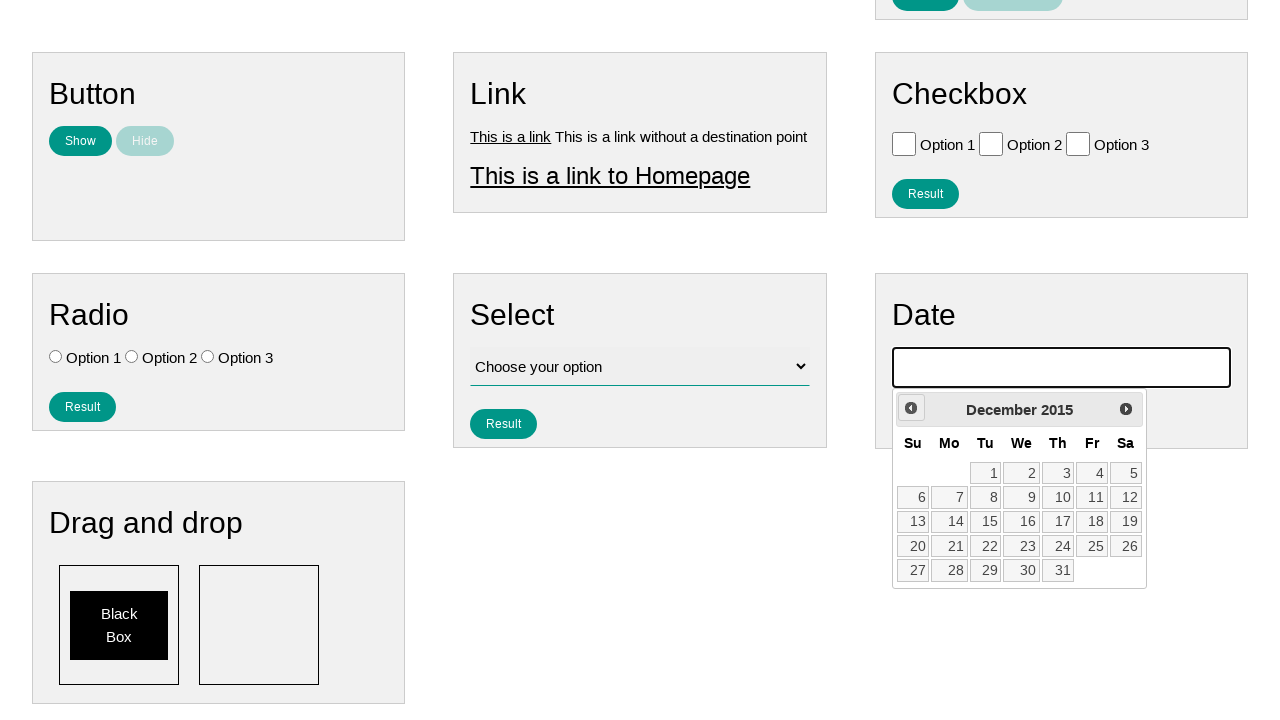

Clicked previous button to navigate to earlier month (currently at December 2015) at (911, 408) on .ui-datepicker-prev
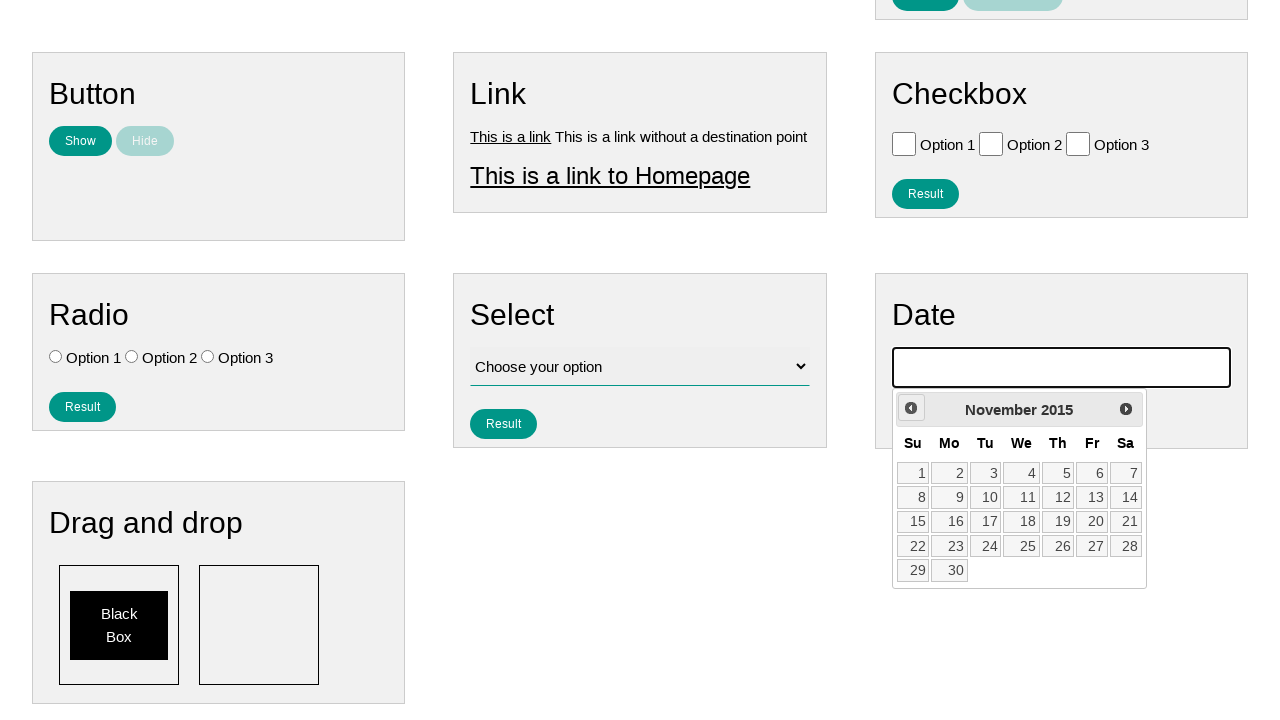

Clicked previous button to navigate to earlier month (currently at November 2015) at (911, 408) on .ui-datepicker-prev
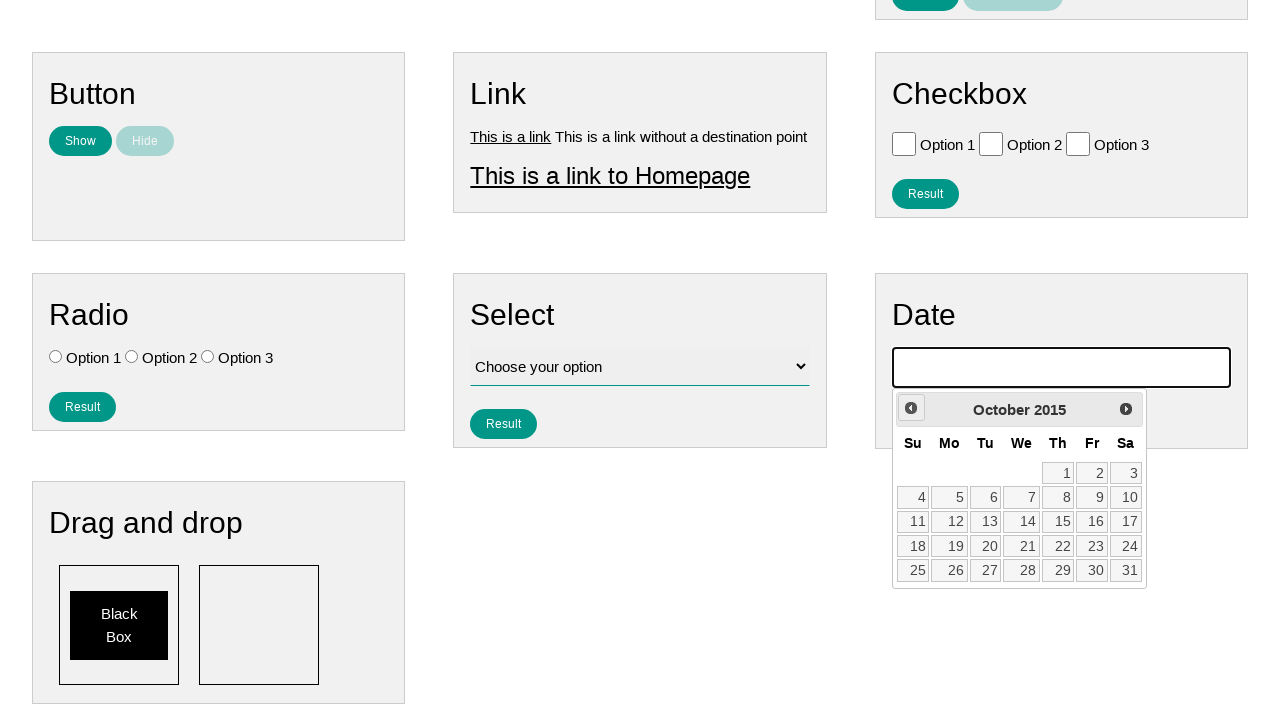

Clicked previous button to navigate to earlier month (currently at October 2015) at (911, 408) on .ui-datepicker-prev
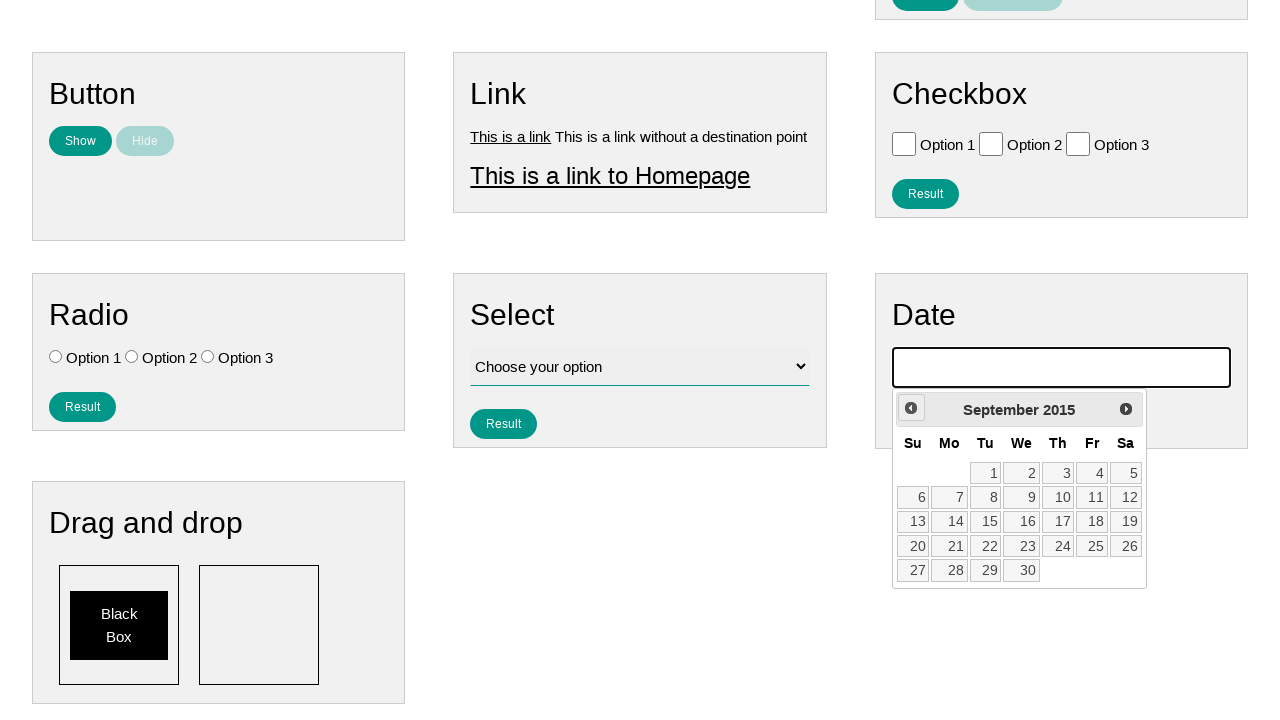

Clicked previous button to navigate to earlier month (currently at September 2015) at (911, 408) on .ui-datepicker-prev
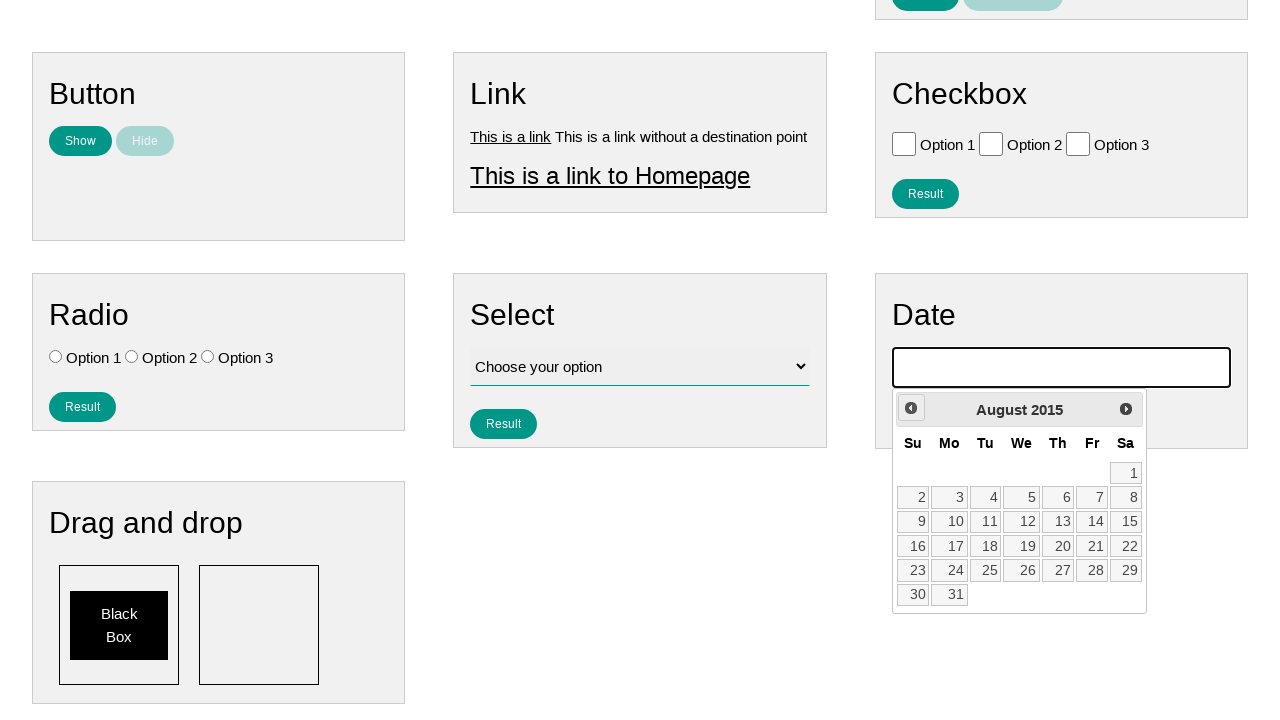

Clicked previous button to navigate to earlier month (currently at August 2015) at (911, 408) on .ui-datepicker-prev
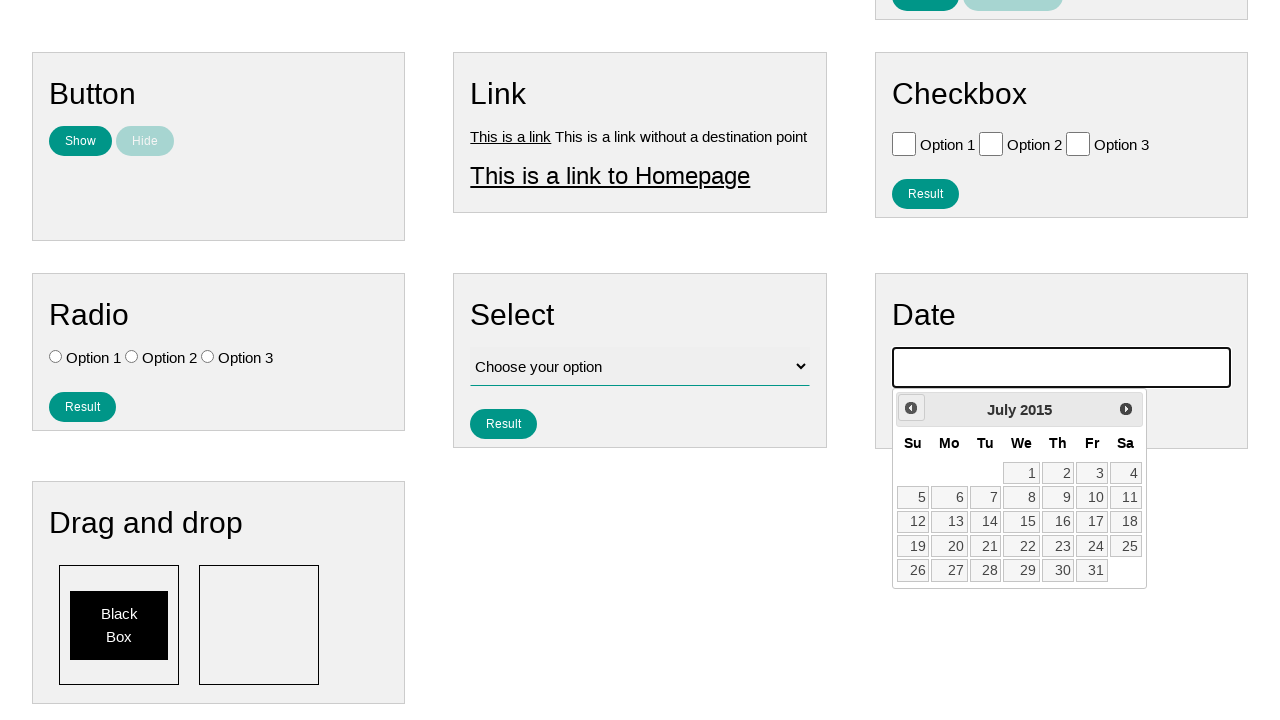

Clicked previous button to navigate to earlier month (currently at July 2015) at (911, 408) on .ui-datepicker-prev
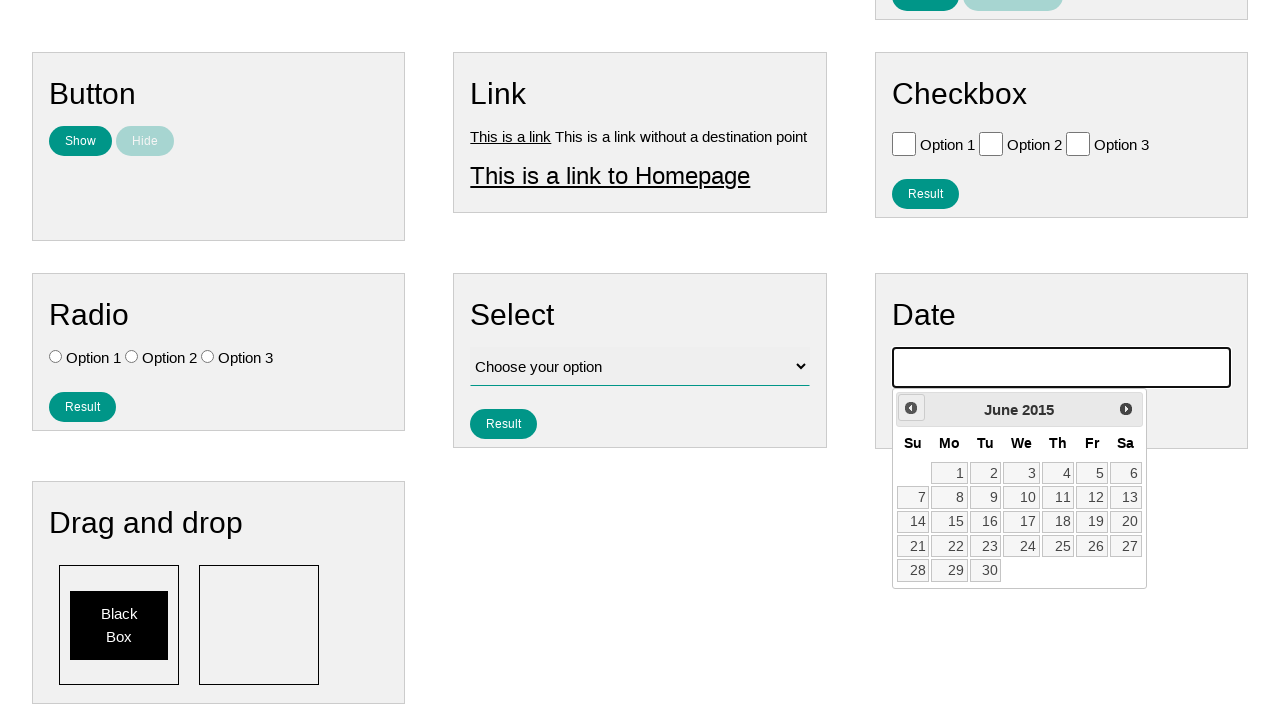

Clicked previous button to navigate to earlier month (currently at June 2015) at (911, 408) on .ui-datepicker-prev
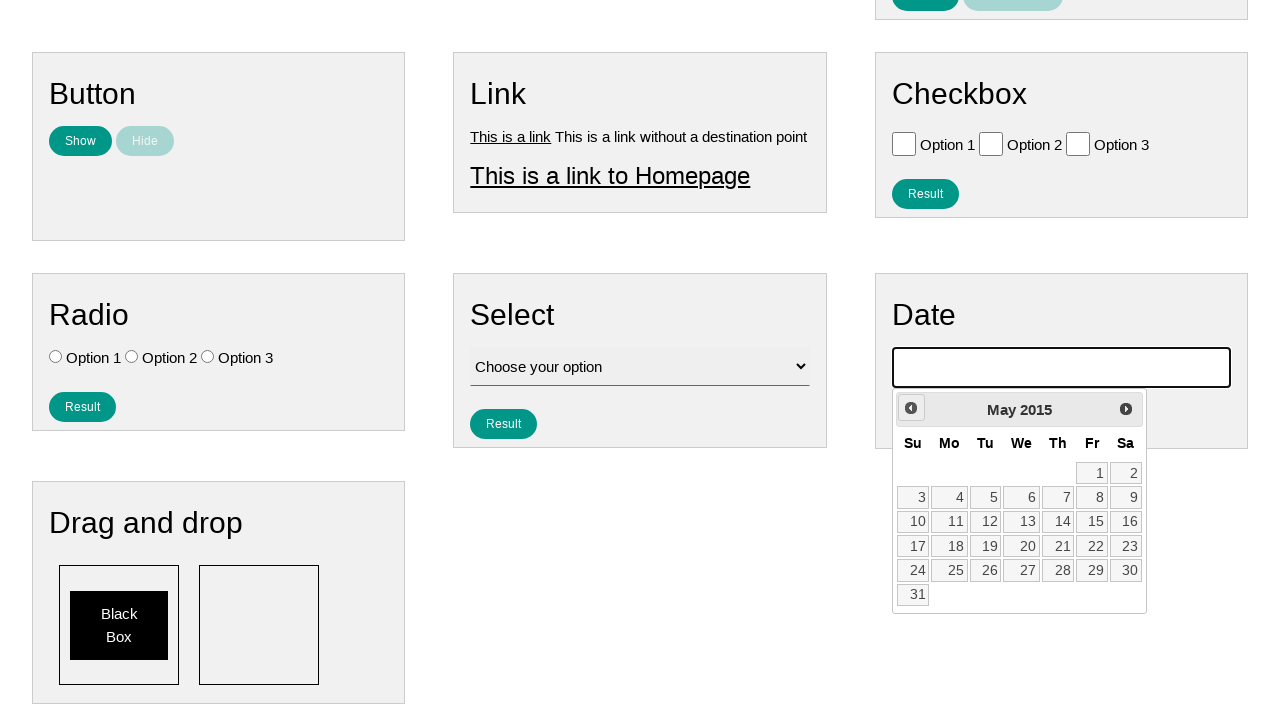

Clicked previous button to navigate to earlier month (currently at May 2015) at (911, 408) on .ui-datepicker-prev
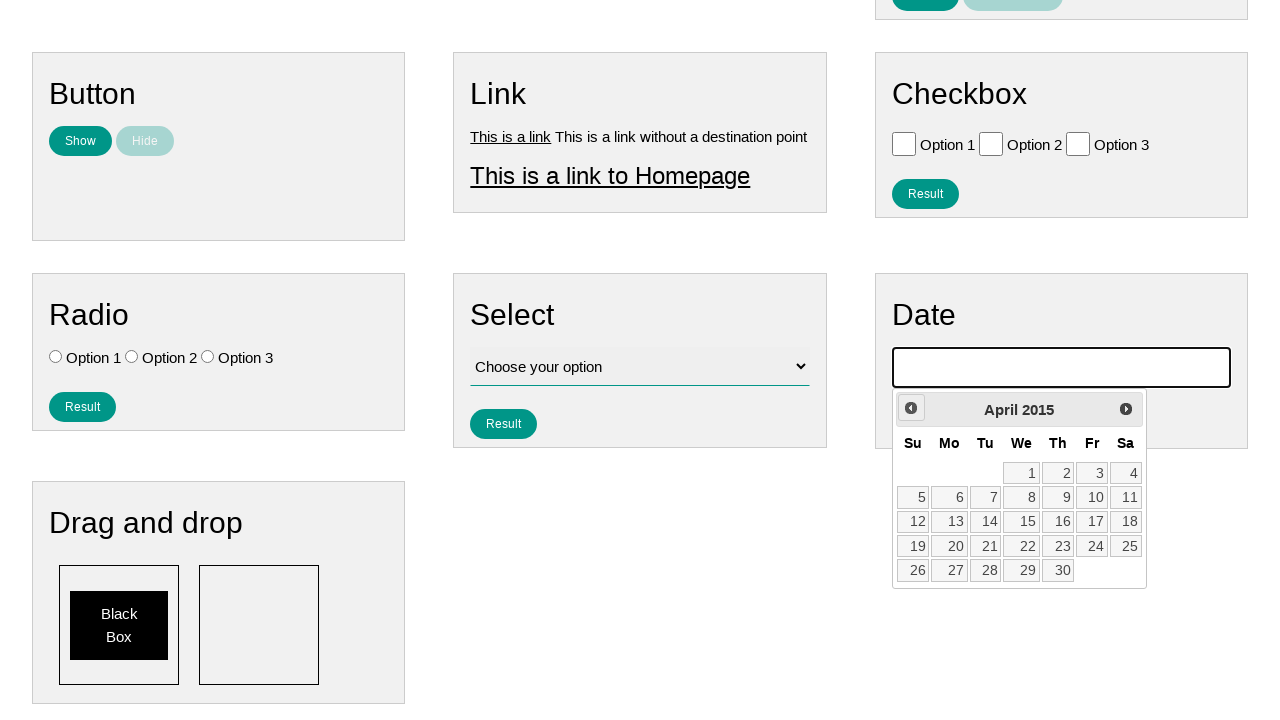

Clicked previous button to navigate to earlier month (currently at April 2015) at (911, 408) on .ui-datepicker-prev
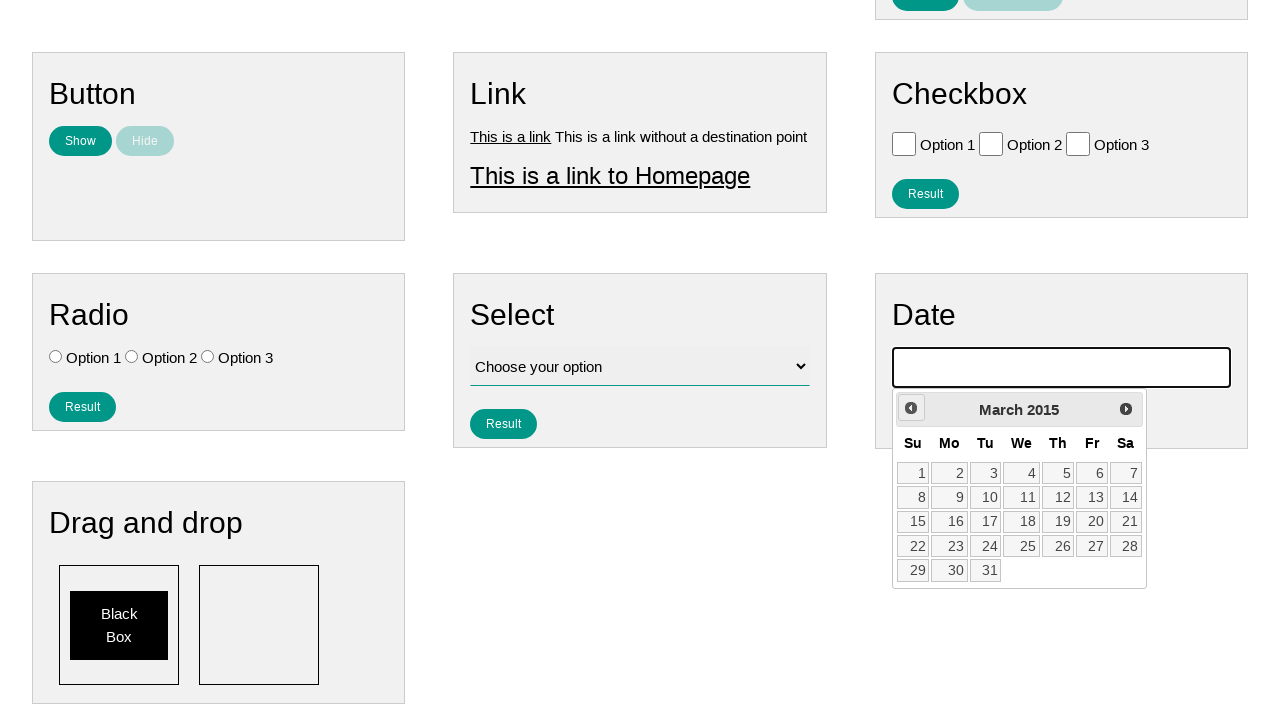

Clicked previous button to navigate to earlier month (currently at March 2015) at (911, 408) on .ui-datepicker-prev
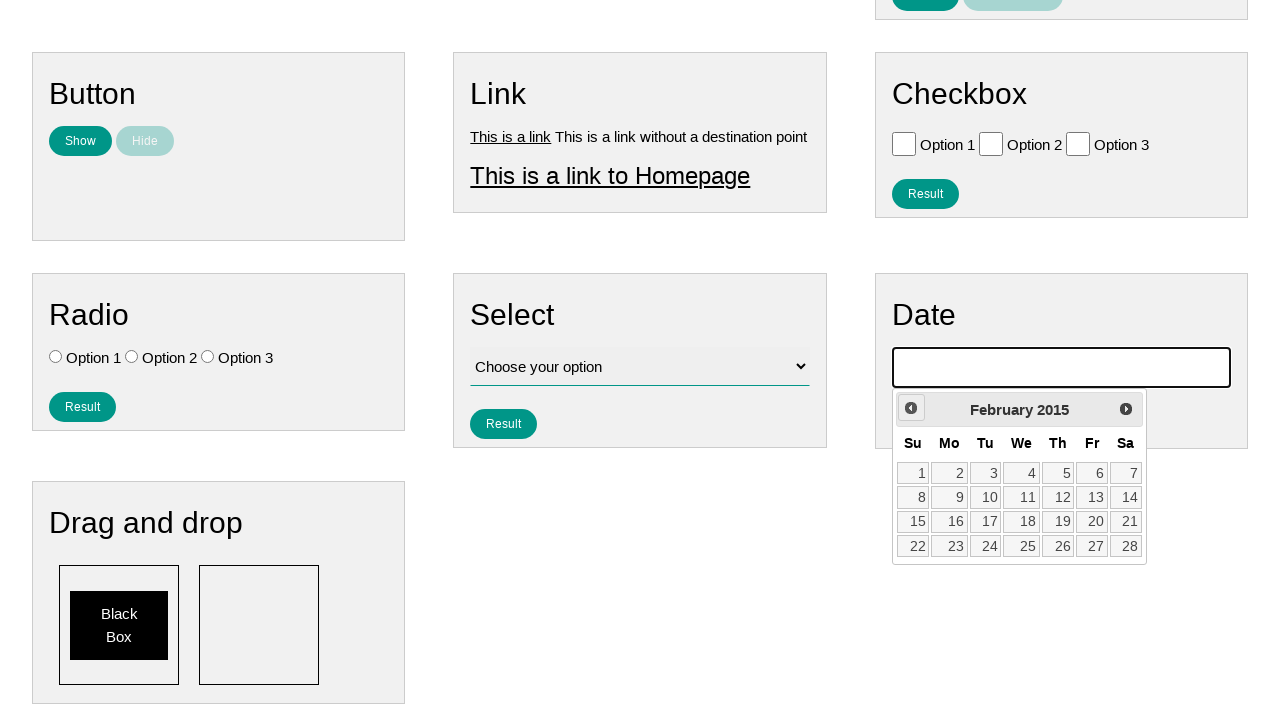

Clicked previous button to navigate to earlier month (currently at February 2015) at (911, 408) on .ui-datepicker-prev
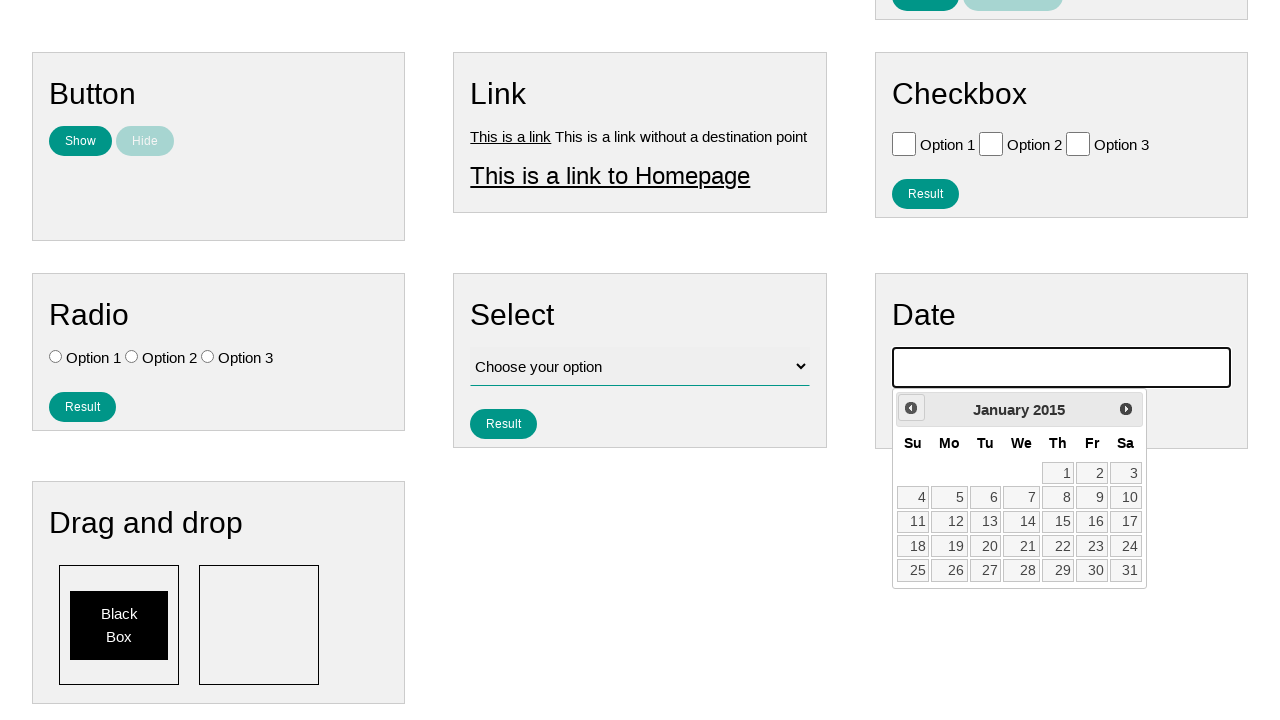

Clicked previous button to navigate to earlier month (currently at January 2015) at (911, 408) on .ui-datepicker-prev
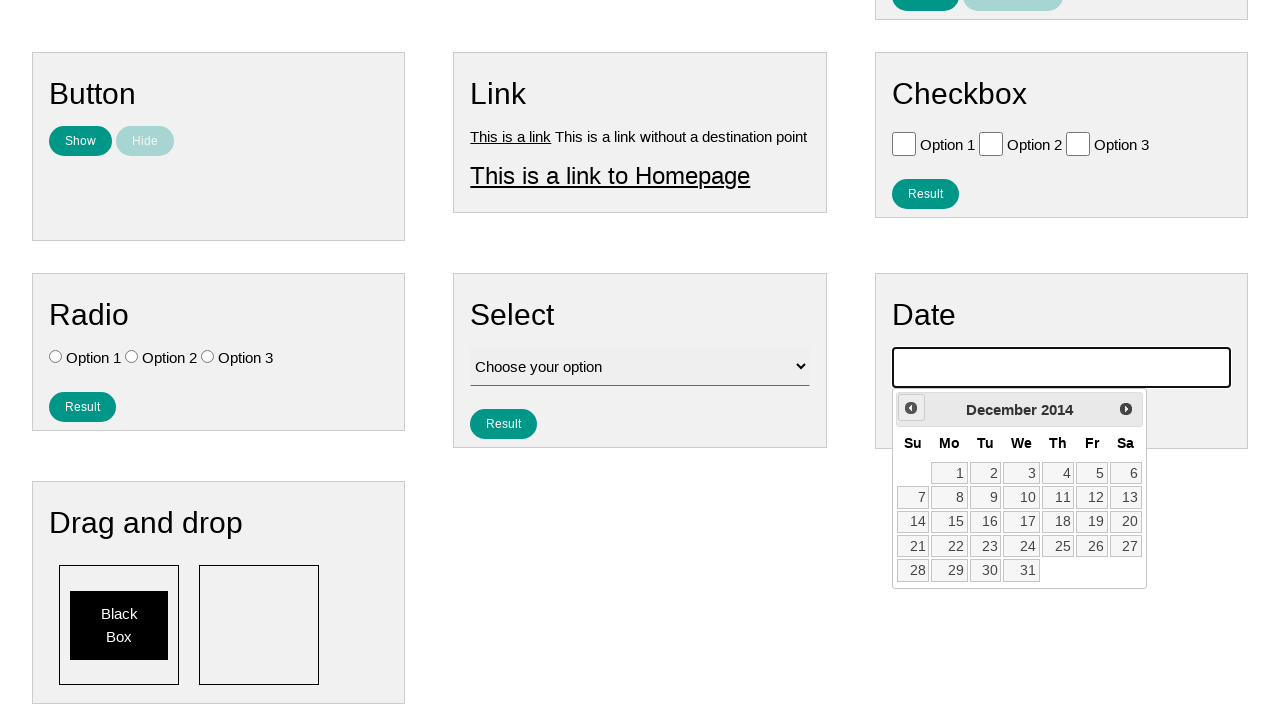

Clicked previous button to navigate to earlier month (currently at December 2014) at (911, 408) on .ui-datepicker-prev
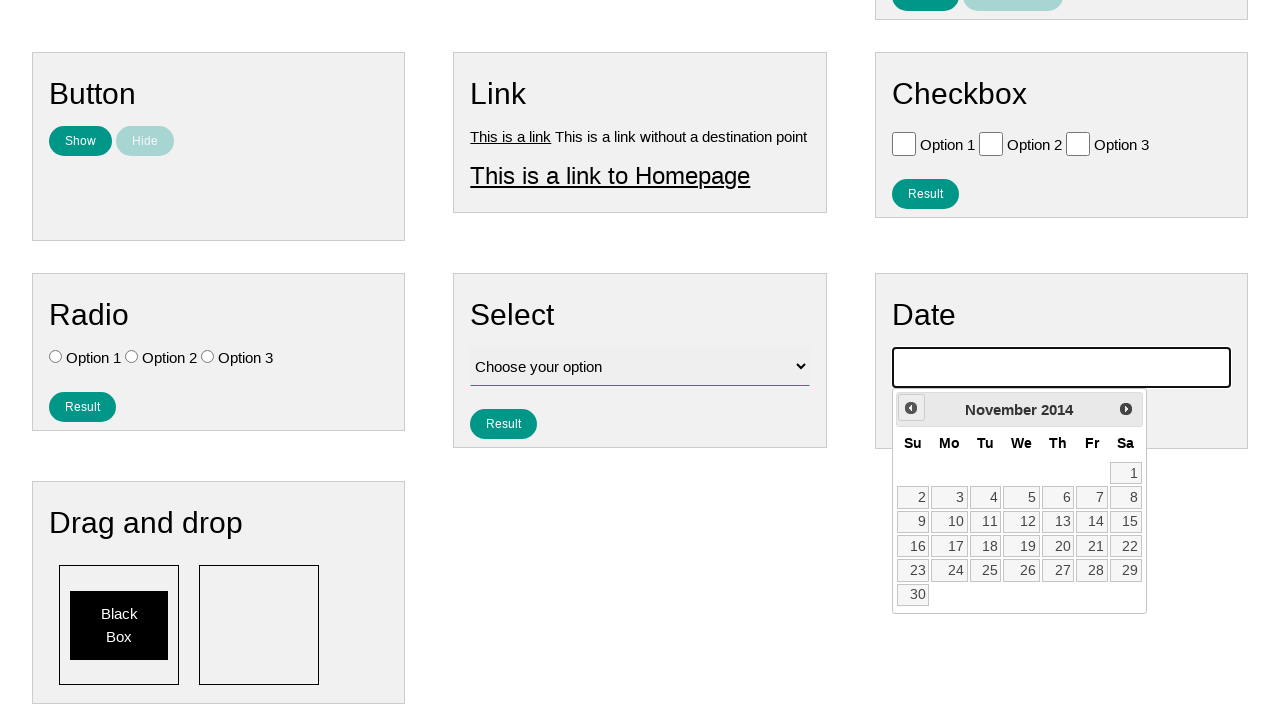

Clicked previous button to navigate to earlier month (currently at November 2014) at (911, 408) on .ui-datepicker-prev
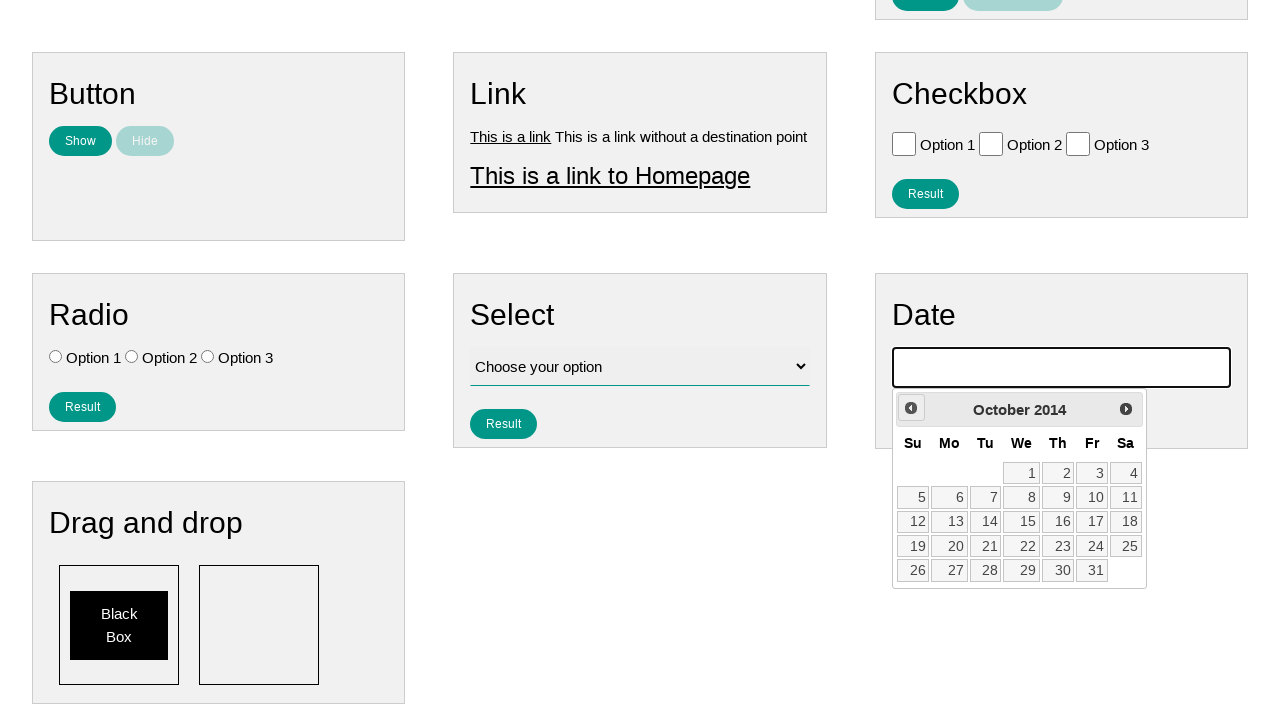

Clicked previous button to navigate to earlier month (currently at October 2014) at (911, 408) on .ui-datepicker-prev
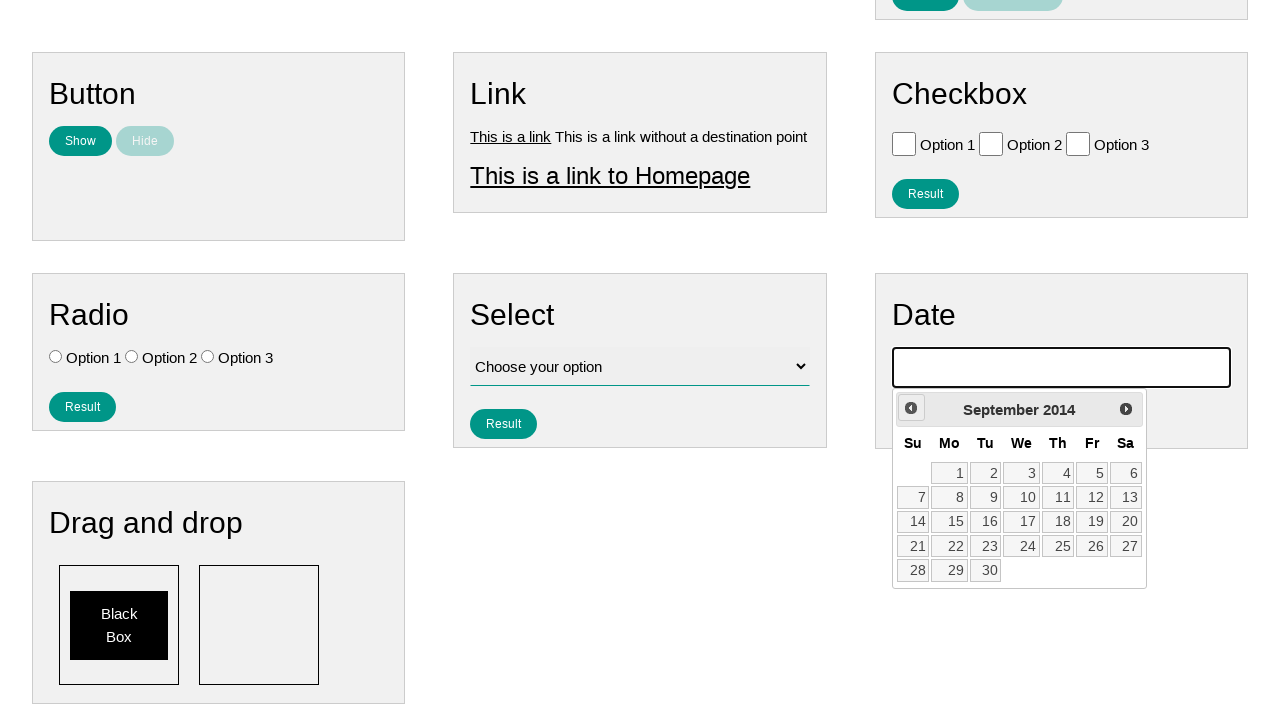

Clicked previous button to navigate to earlier month (currently at September 2014) at (911, 408) on .ui-datepicker-prev
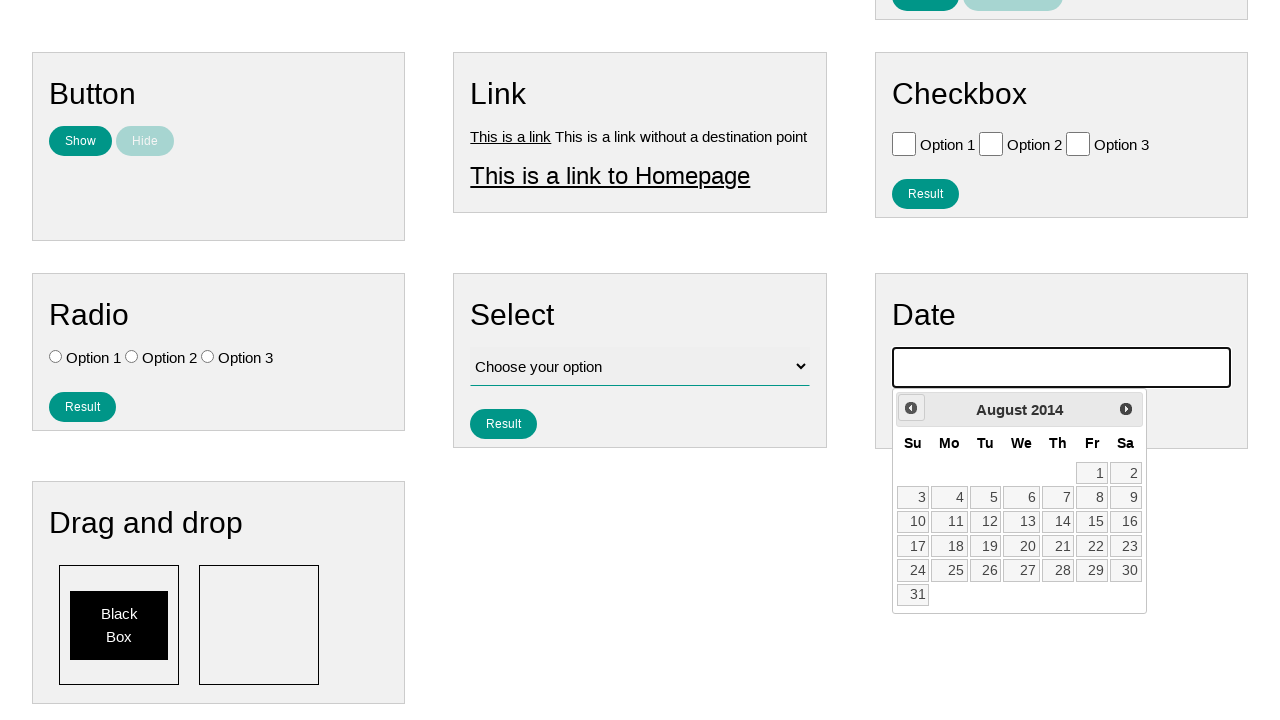

Clicked previous button to navigate to earlier month (currently at August 2014) at (911, 408) on .ui-datepicker-prev
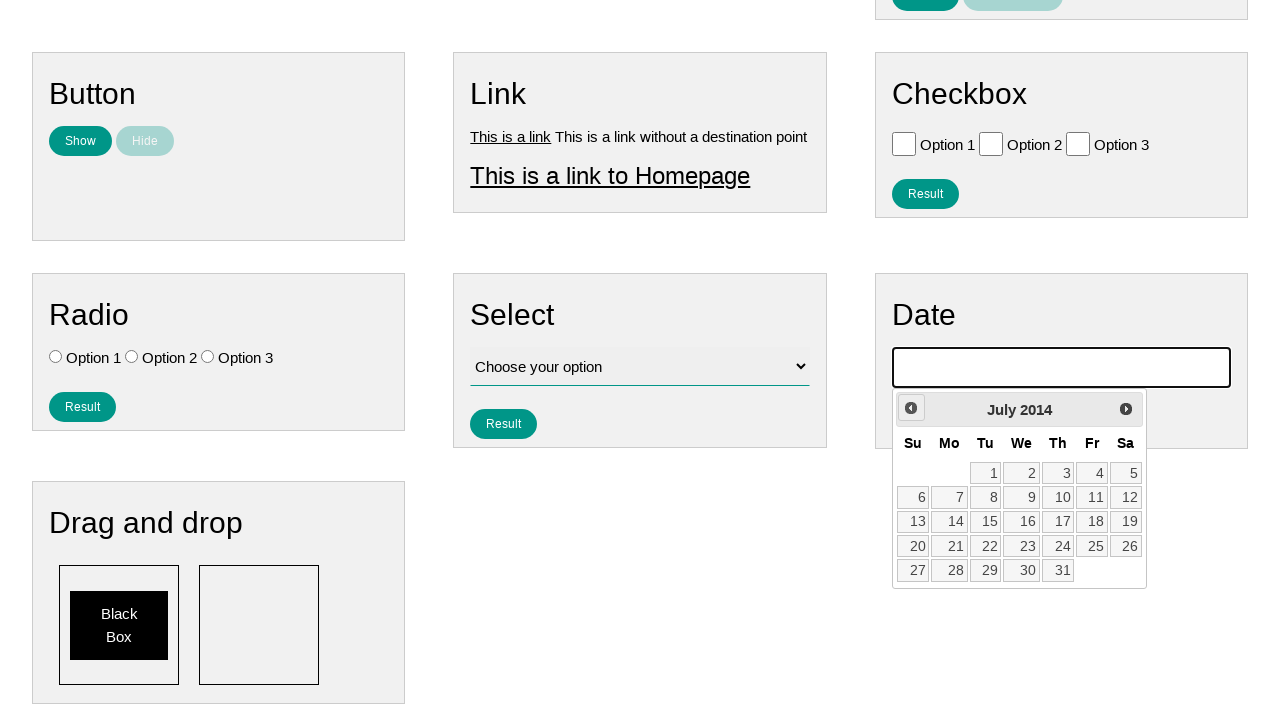

Clicked previous button to navigate to earlier month (currently at July 2014) at (911, 408) on .ui-datepicker-prev
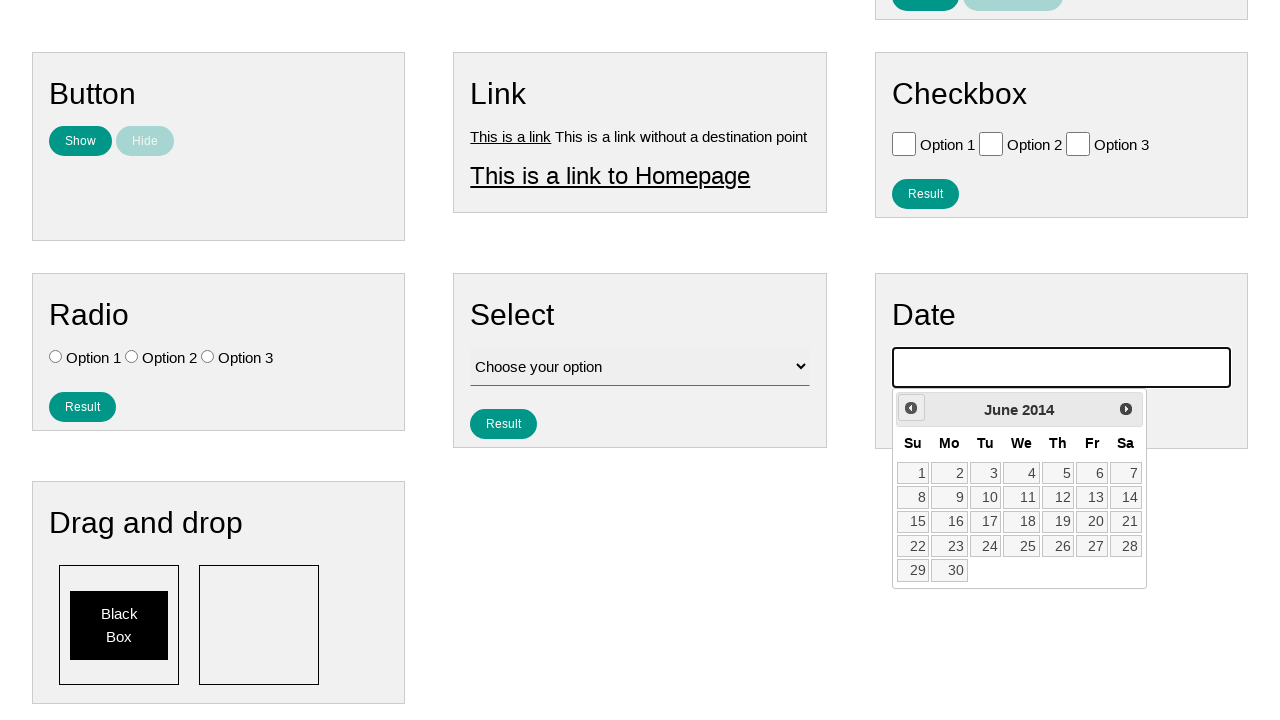

Clicked previous button to navigate to earlier month (currently at June 2014) at (911, 408) on .ui-datepicker-prev
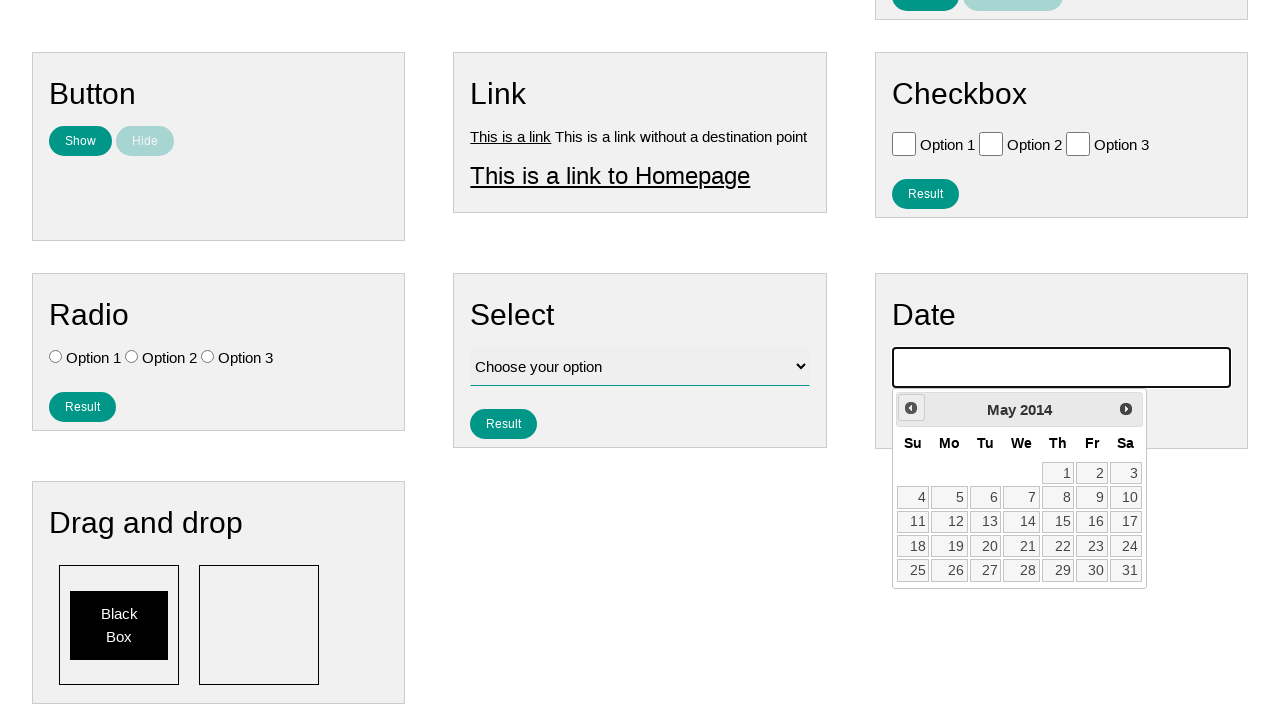

Clicked previous button to navigate to earlier month (currently at May 2014) at (911, 408) on .ui-datepicker-prev
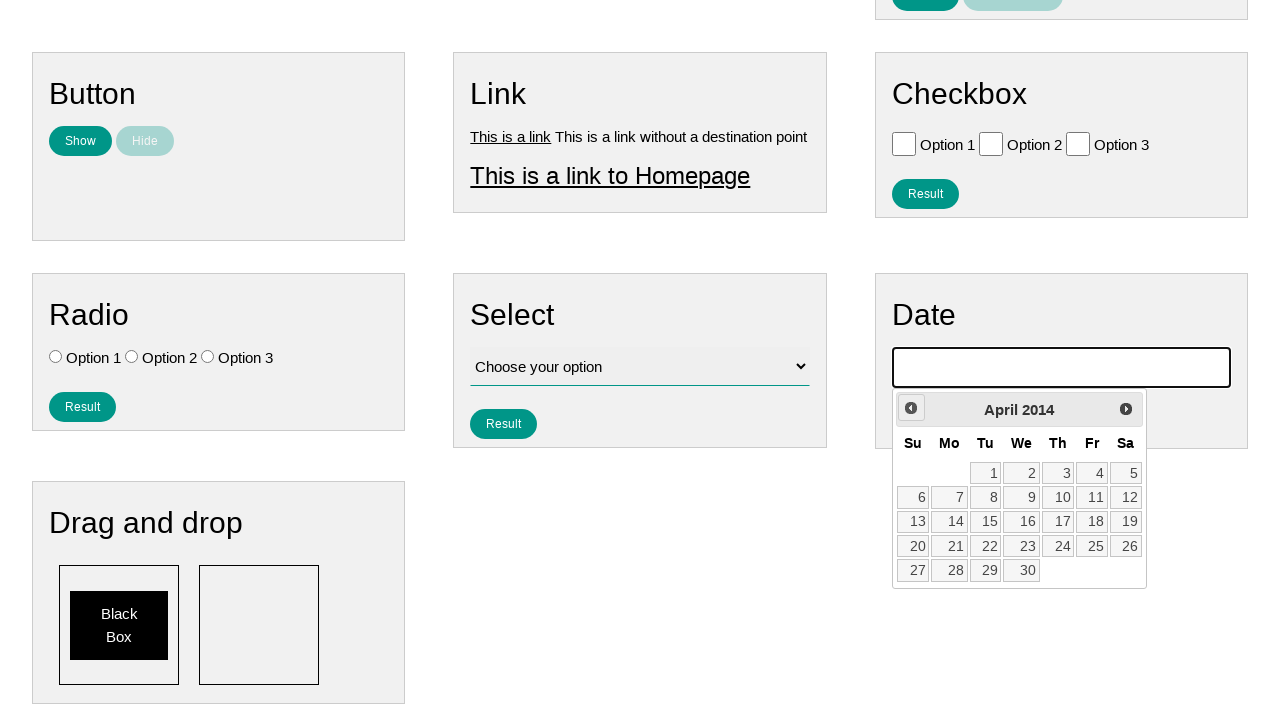

Clicked previous button to navigate to earlier month (currently at April 2014) at (911, 408) on .ui-datepicker-prev
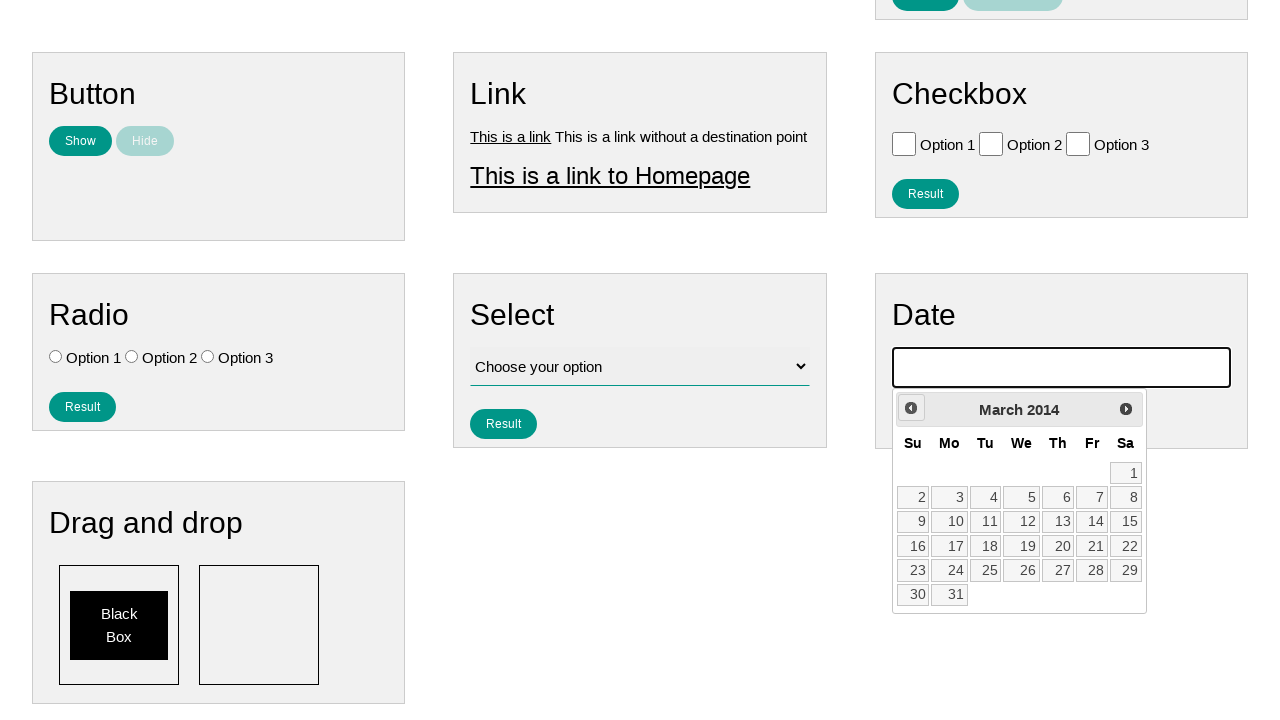

Clicked previous button to navigate to earlier month (currently at March 2014) at (911, 408) on .ui-datepicker-prev
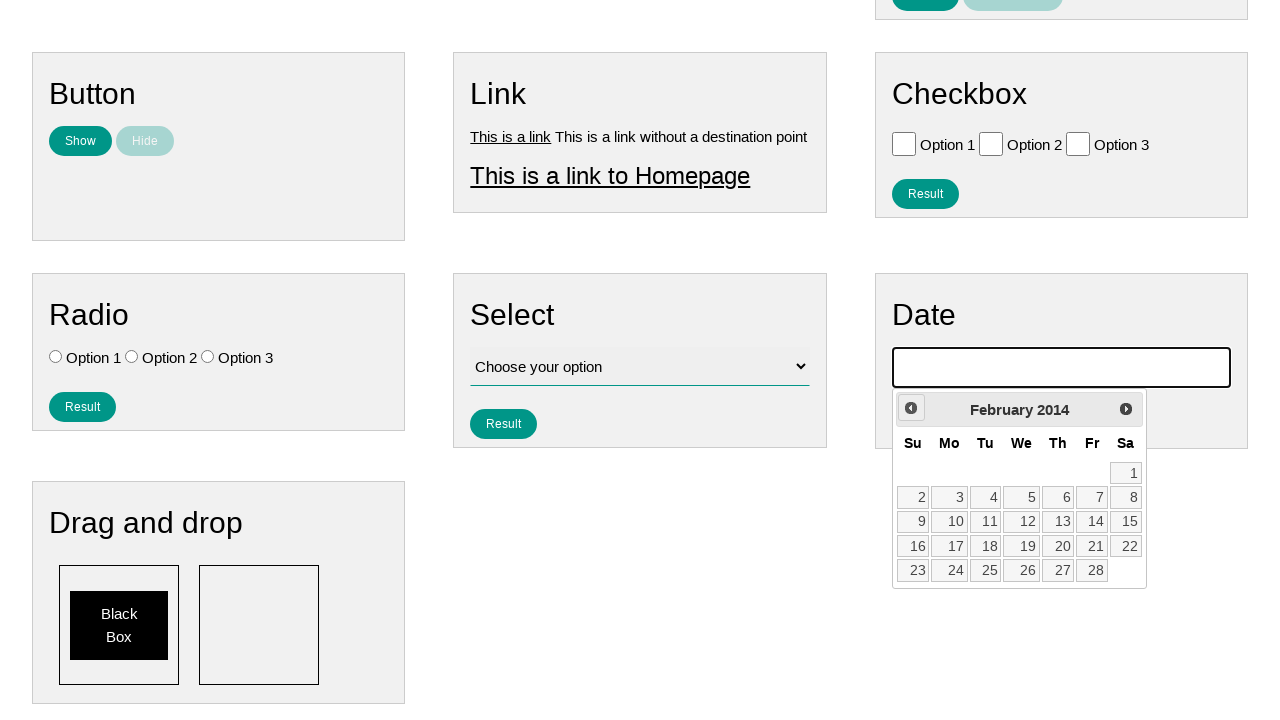

Clicked previous button to navigate to earlier month (currently at February 2014) at (911, 408) on .ui-datepicker-prev
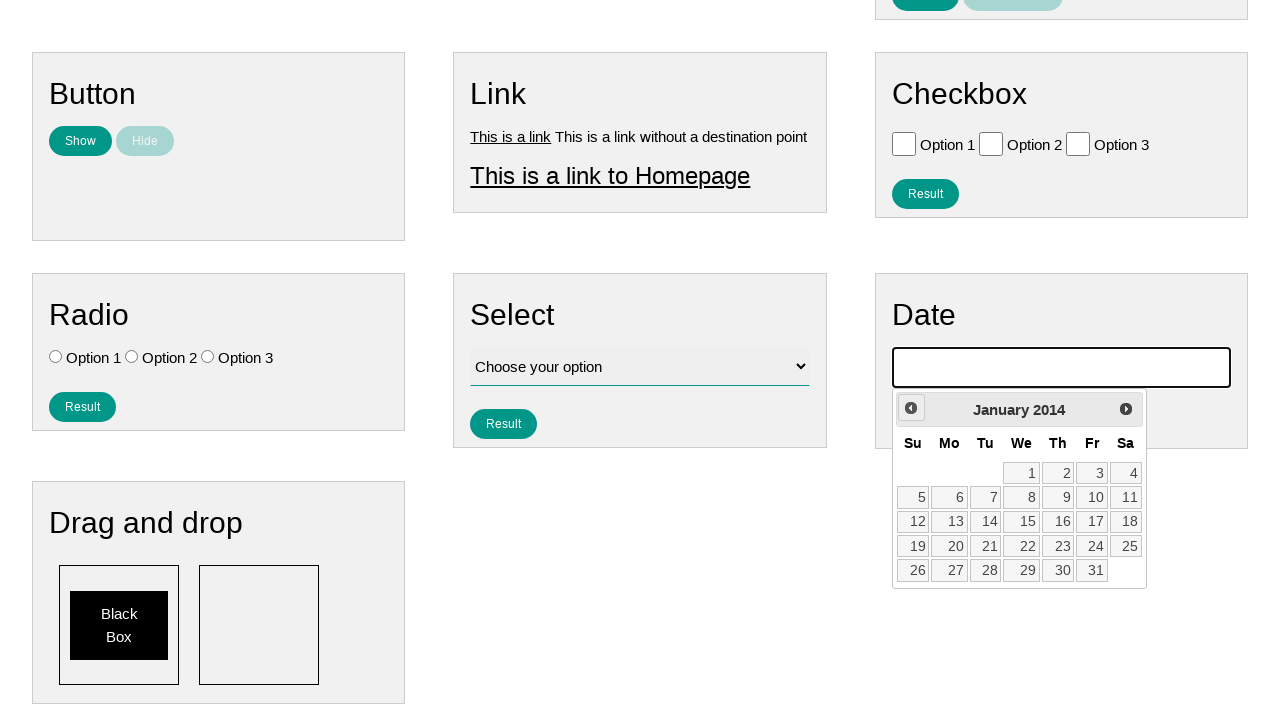

Clicked previous button to navigate to earlier month (currently at January 2014) at (911, 408) on .ui-datepicker-prev
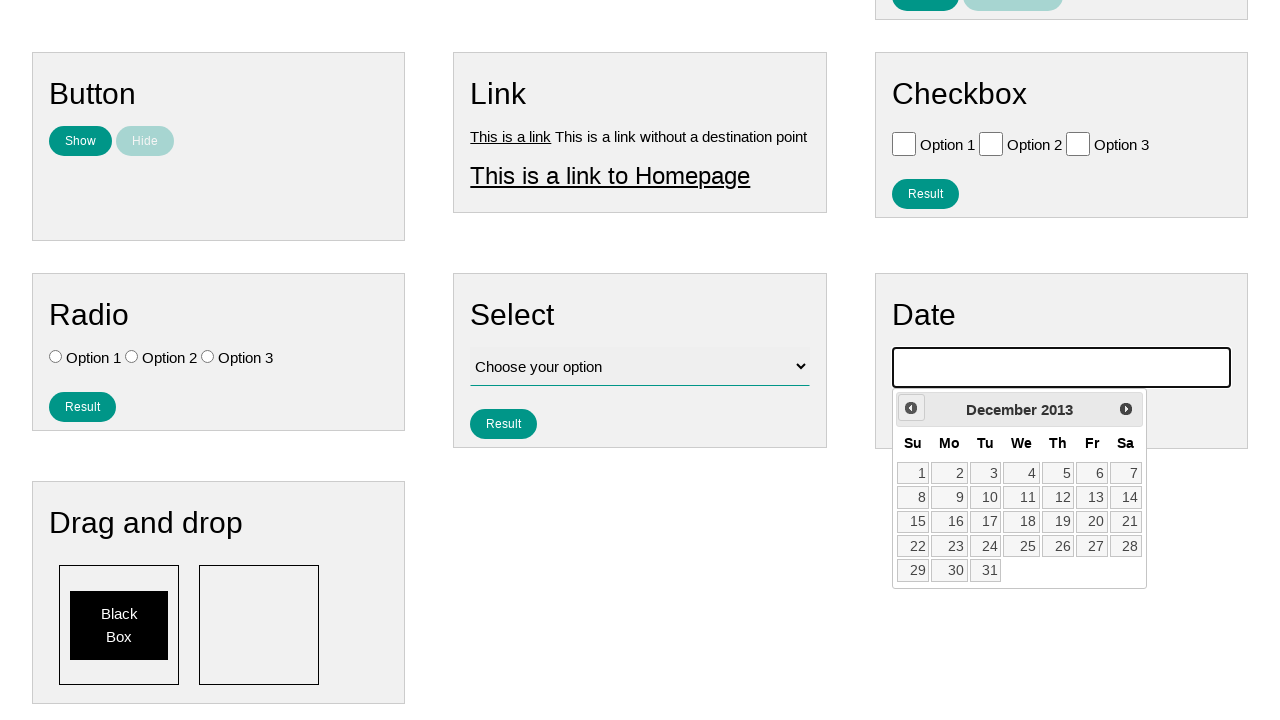

Clicked previous button to navigate to earlier month (currently at December 2013) at (911, 408) on .ui-datepicker-prev
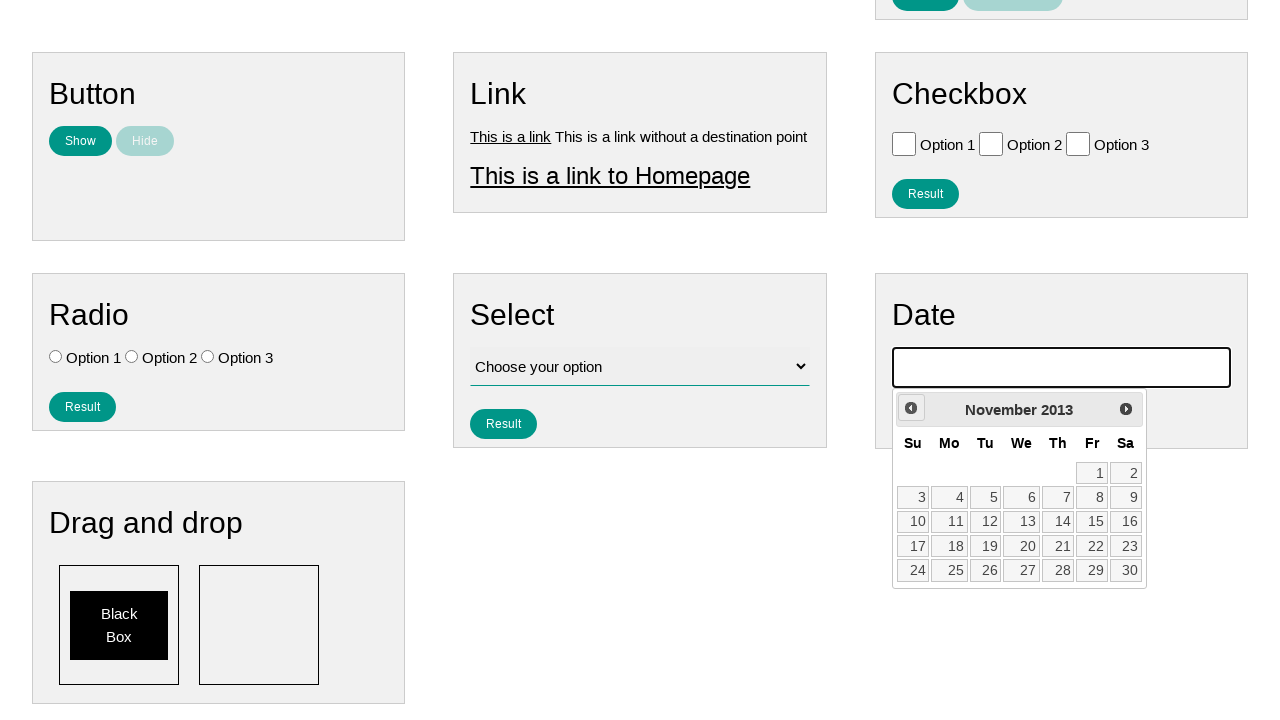

Clicked previous button to navigate to earlier month (currently at November 2013) at (911, 408) on .ui-datepicker-prev
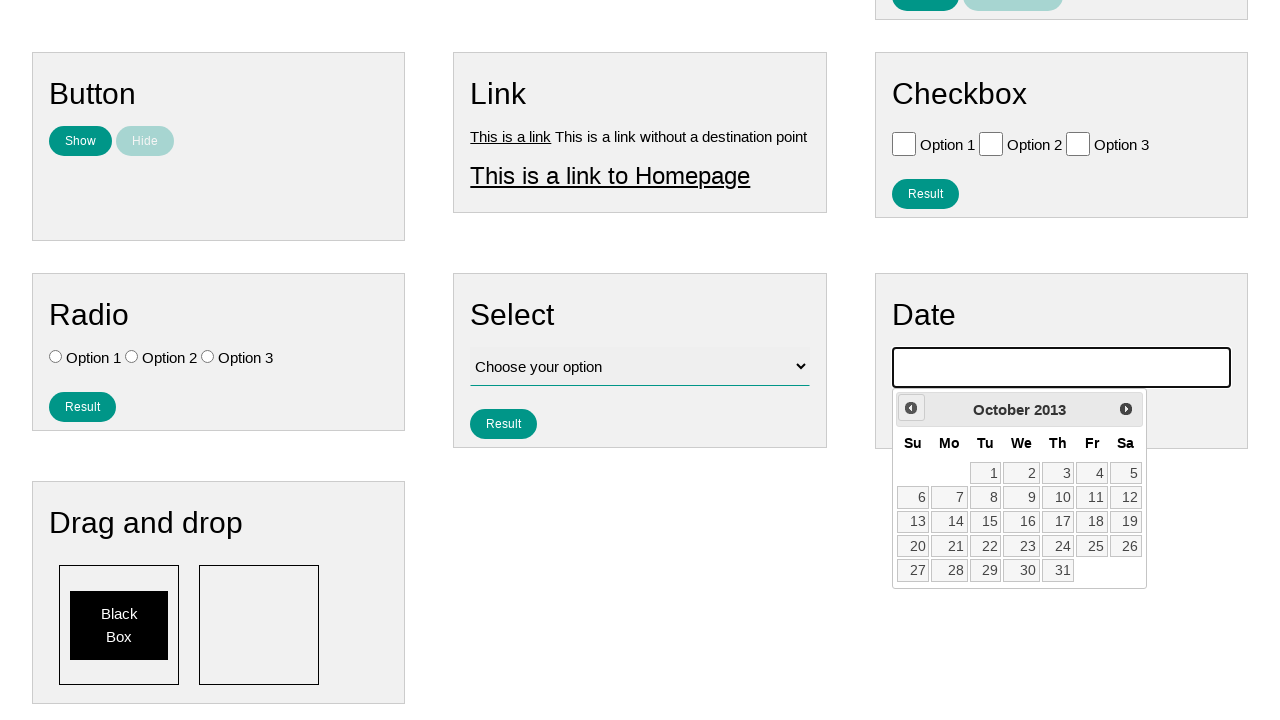

Clicked previous button to navigate to earlier month (currently at October 2013) at (911, 408) on .ui-datepicker-prev
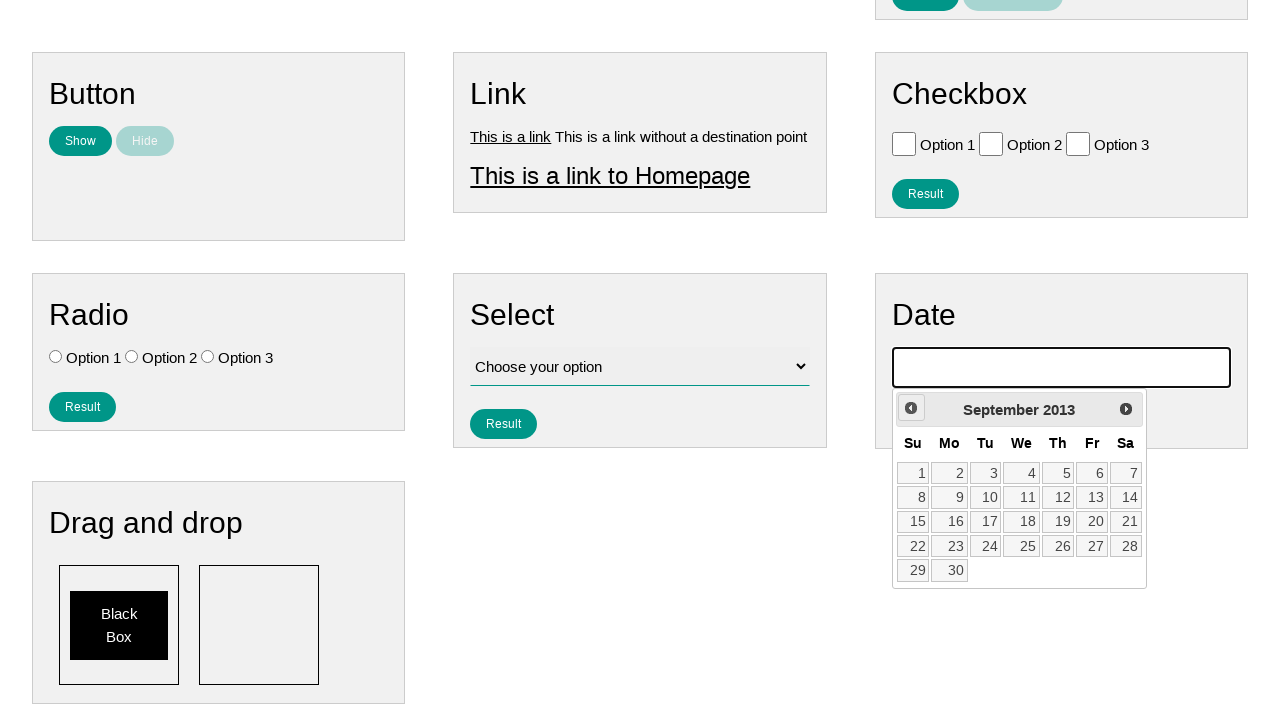

Clicked previous button to navigate to earlier month (currently at September 2013) at (911, 408) on .ui-datepicker-prev
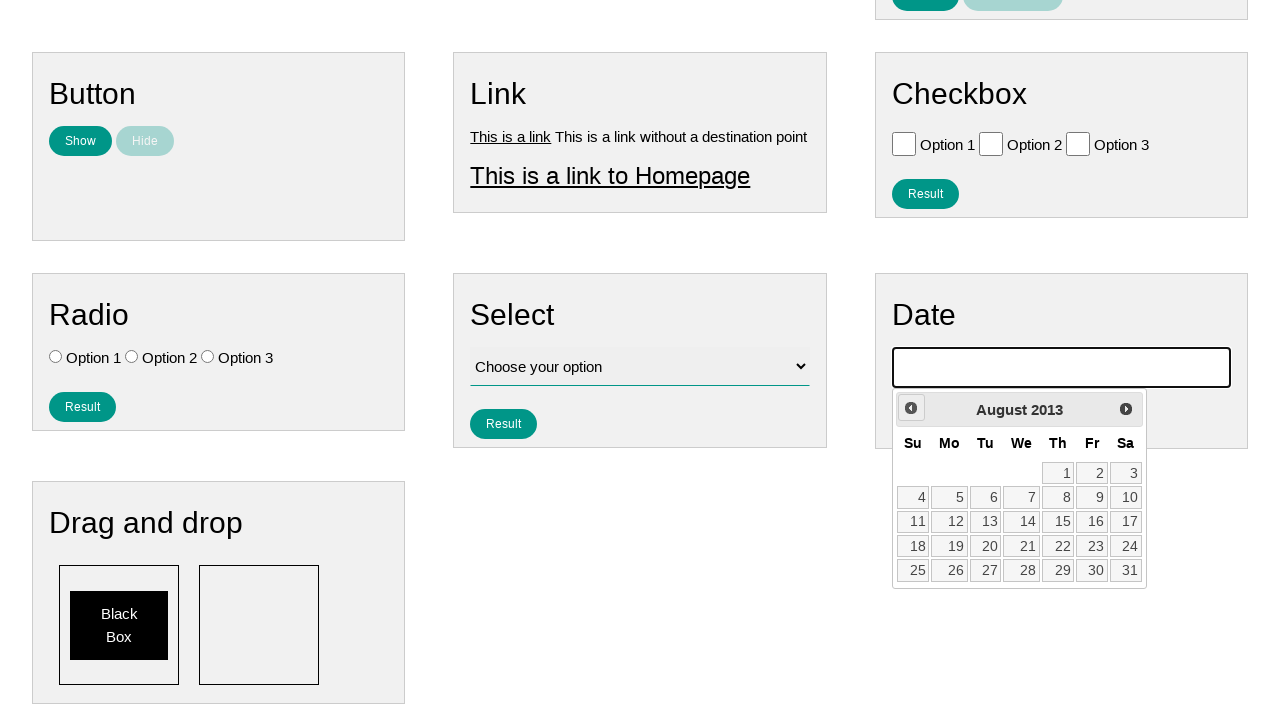

Clicked previous button to navigate to earlier month (currently at August 2013) at (911, 408) on .ui-datepicker-prev
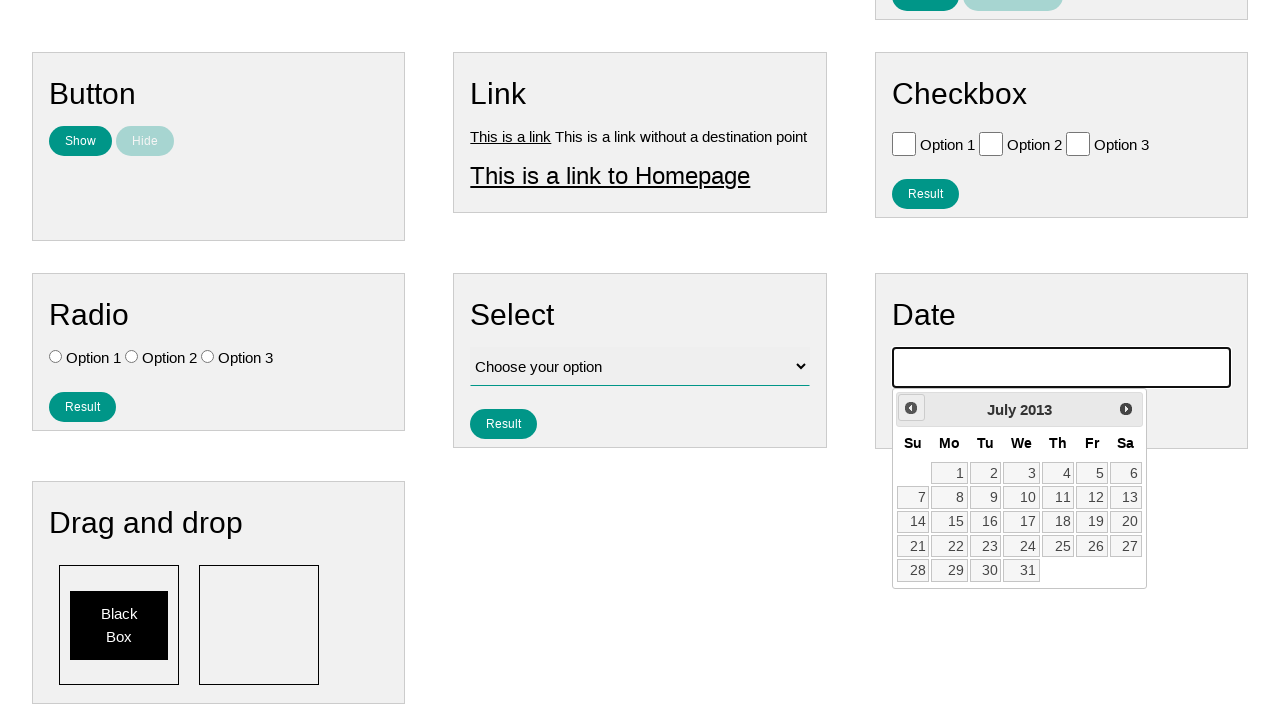

Clicked previous button to navigate to earlier month (currently at July 2013) at (911, 408) on .ui-datepicker-prev
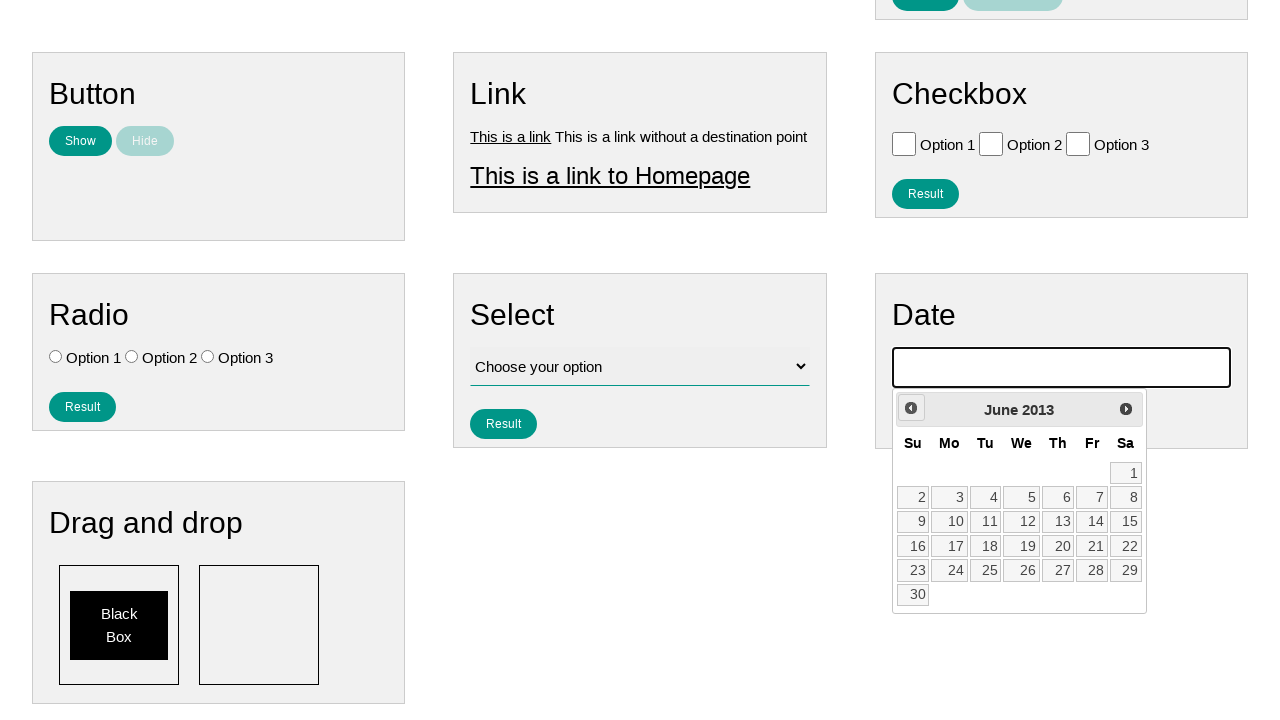

Clicked previous button to navigate to earlier month (currently at June 2013) at (911, 408) on .ui-datepicker-prev
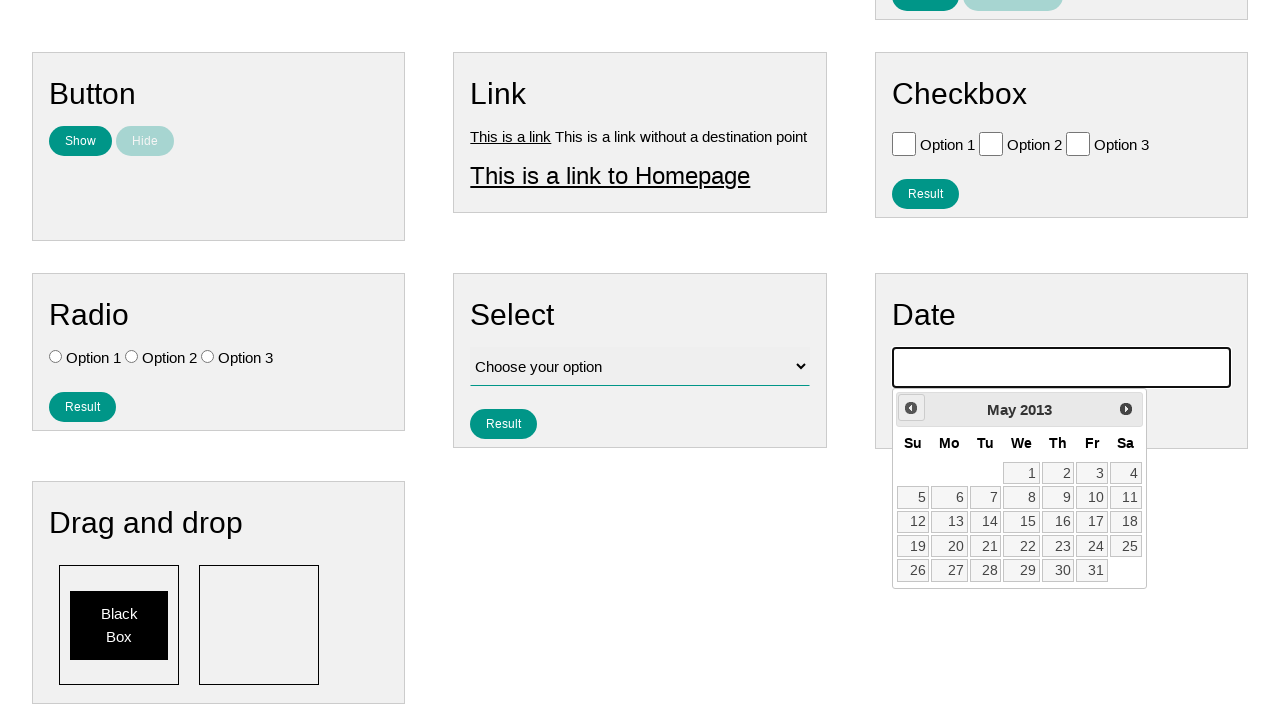

Clicked previous button to navigate to earlier month (currently at May 2013) at (911, 408) on .ui-datepicker-prev
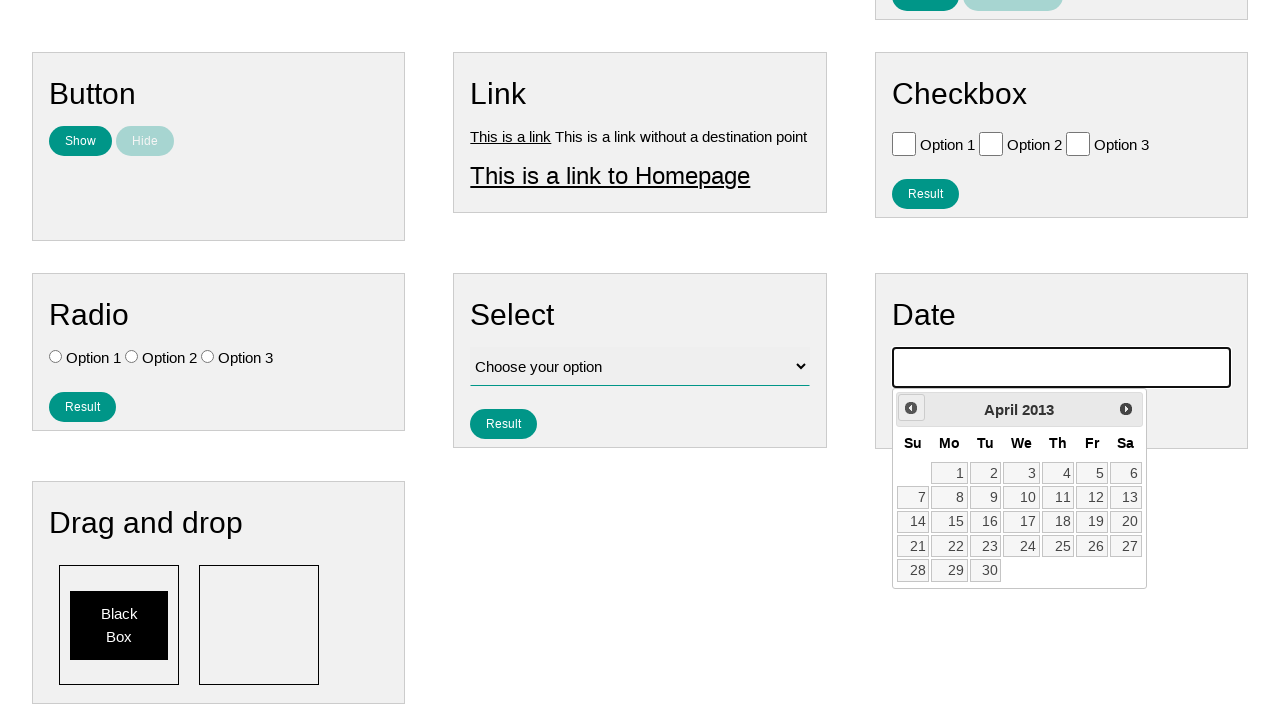

Clicked previous button to navigate to earlier month (currently at April 2013) at (911, 408) on .ui-datepicker-prev
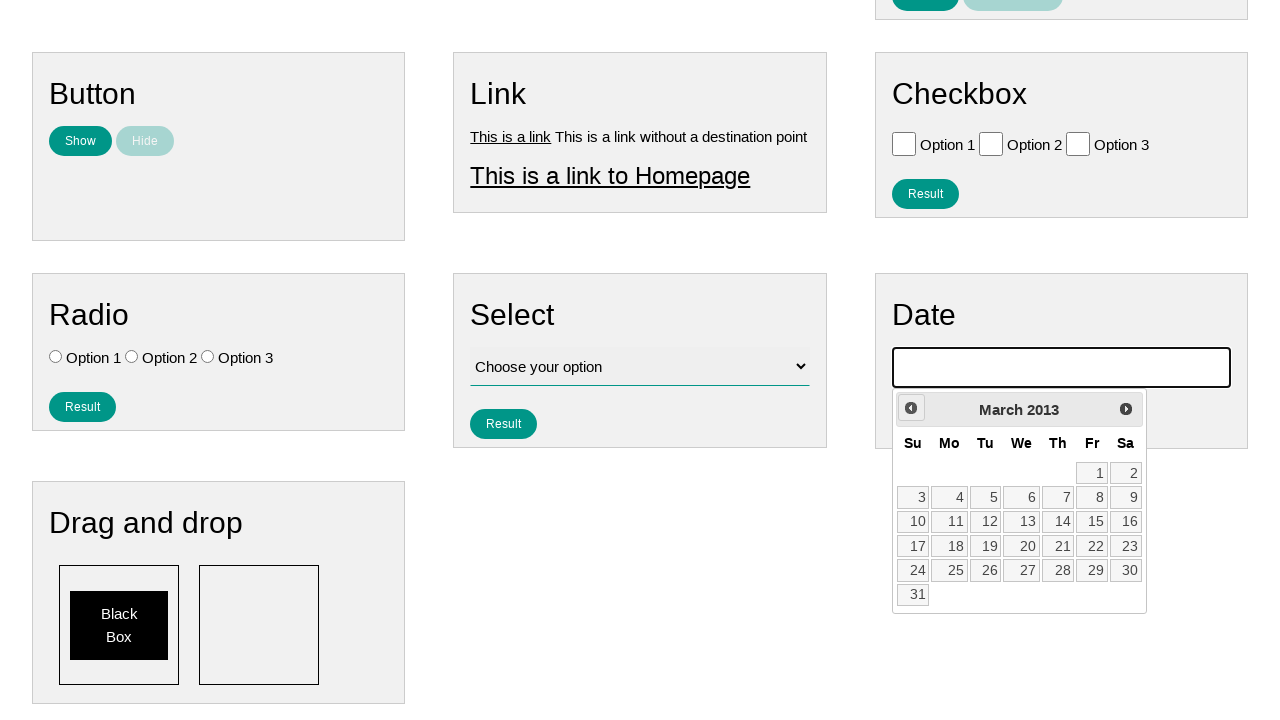

Clicked previous button to navigate to earlier month (currently at March 2013) at (911, 408) on .ui-datepicker-prev
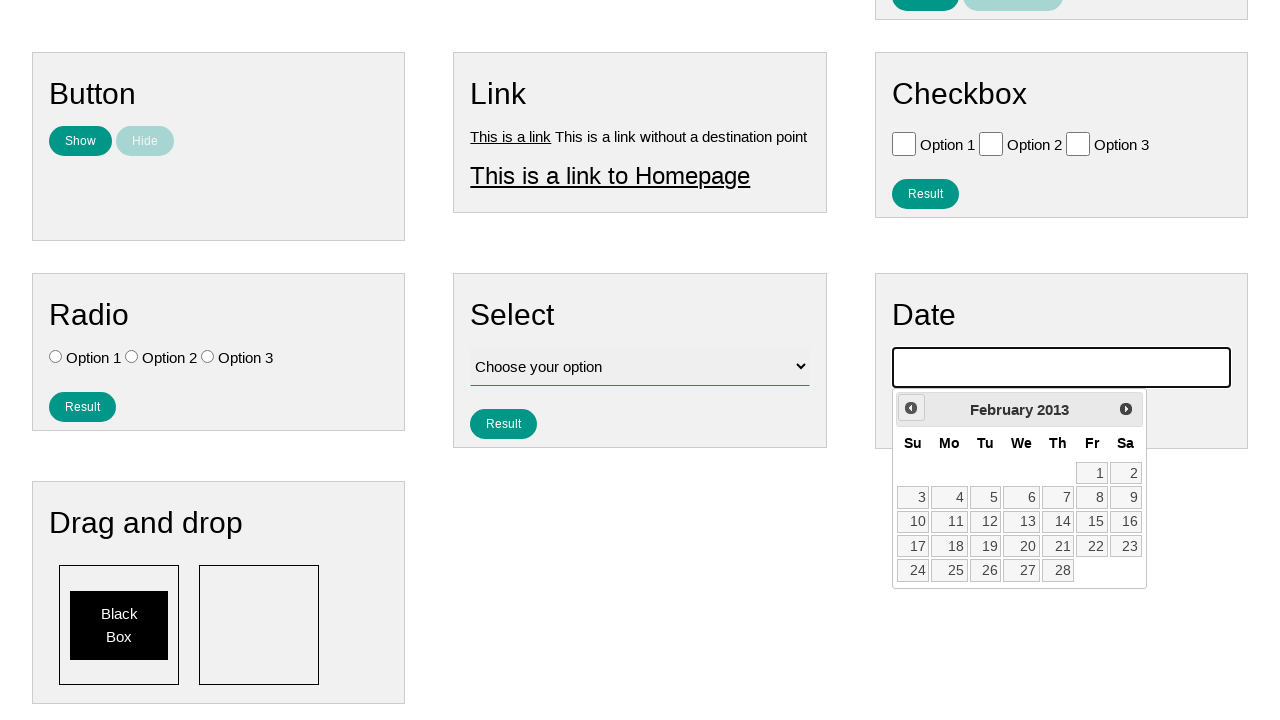

Clicked previous button to navigate to earlier month (currently at February 2013) at (911, 408) on .ui-datepicker-prev
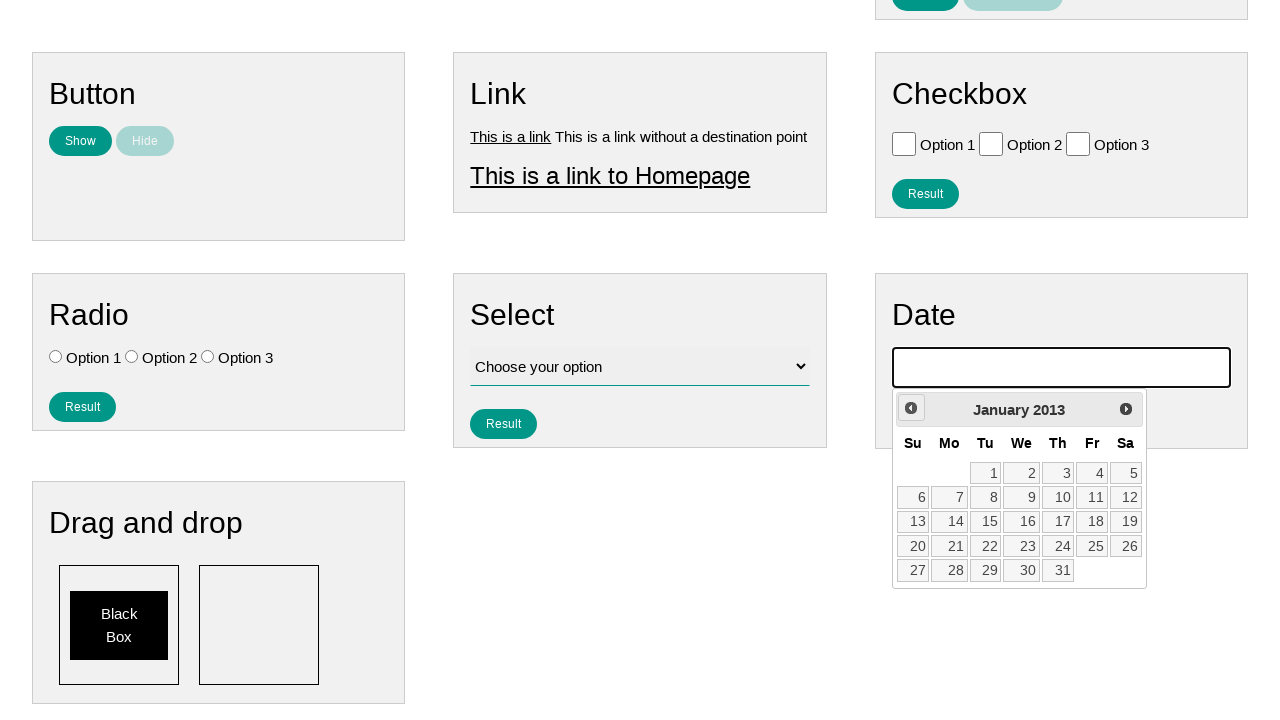

Clicked previous button to navigate to earlier month (currently at January 2013) at (911, 408) on .ui-datepicker-prev
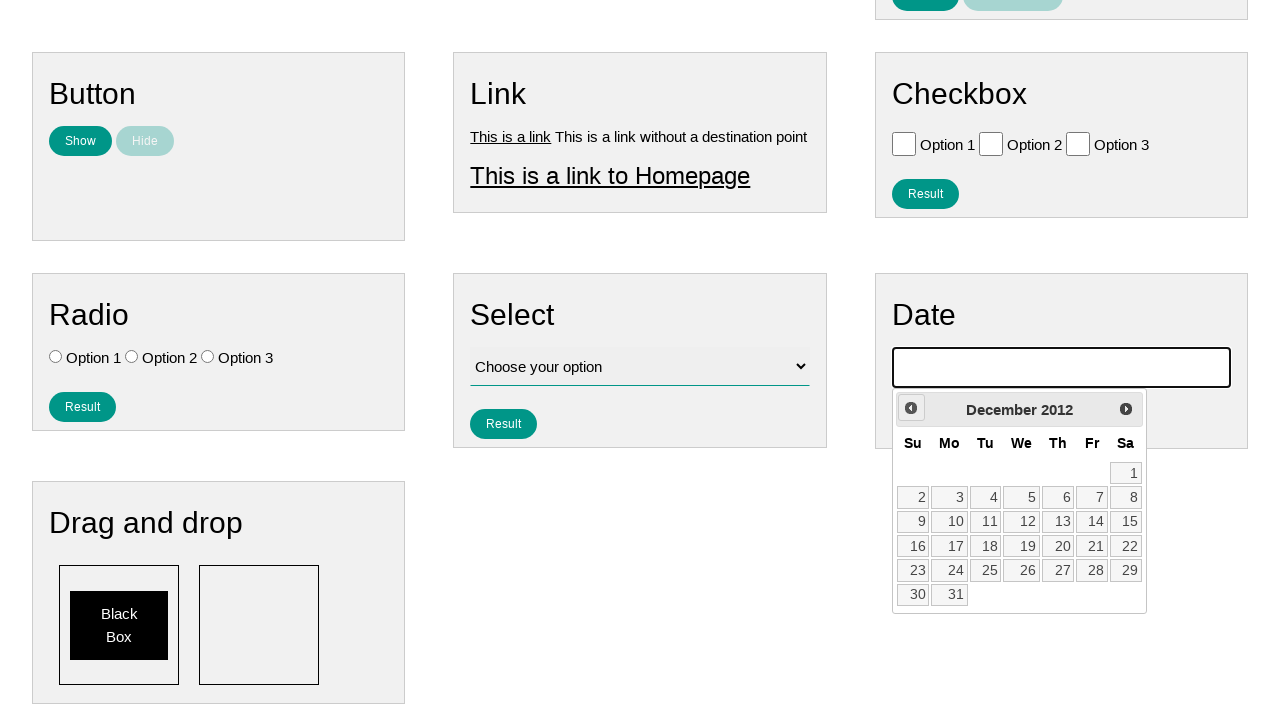

Clicked previous button to navigate to earlier month (currently at December 2012) at (911, 408) on .ui-datepicker-prev
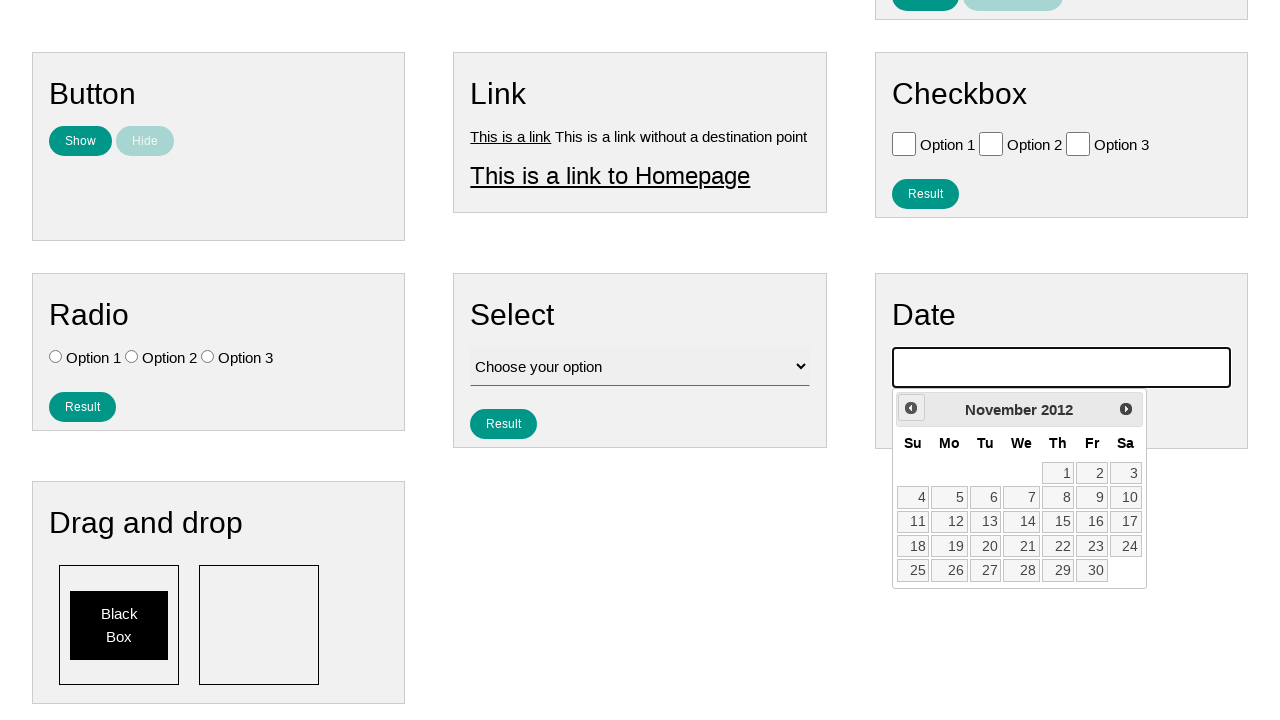

Clicked previous button to navigate to earlier month (currently at November 2012) at (911, 408) on .ui-datepicker-prev
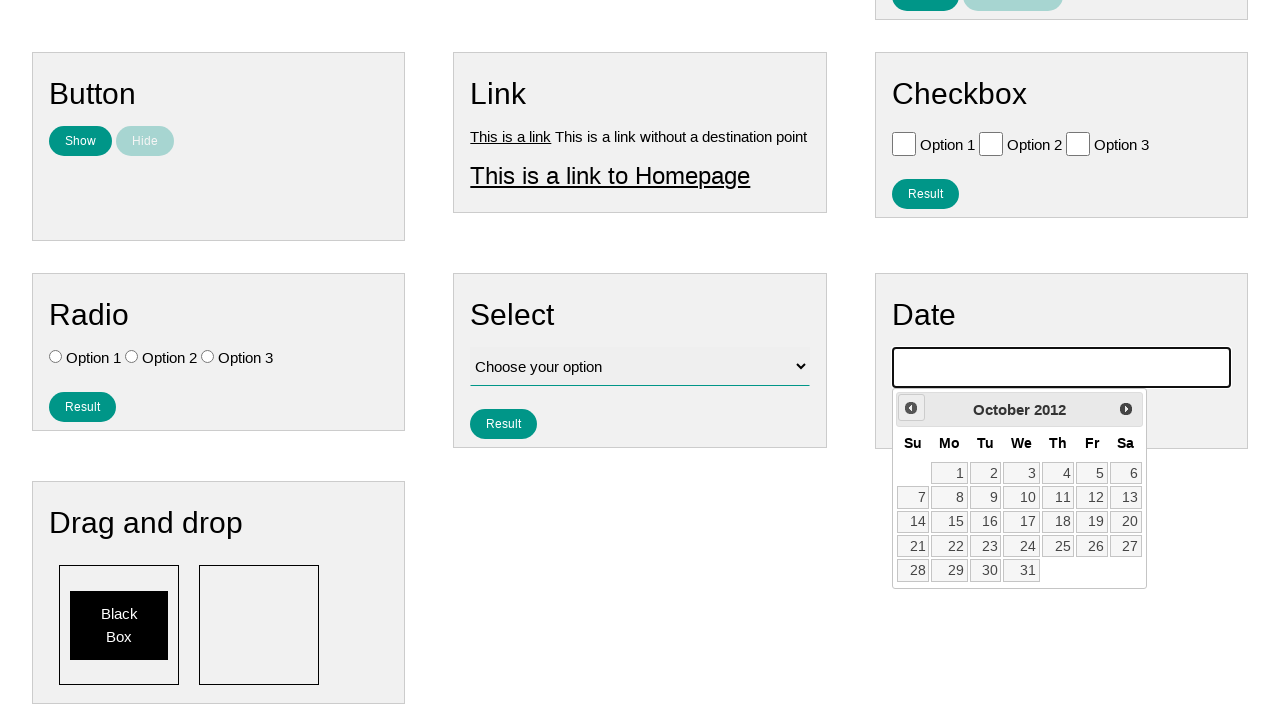

Clicked previous button to navigate to earlier month (currently at October 2012) at (911, 408) on .ui-datepicker-prev
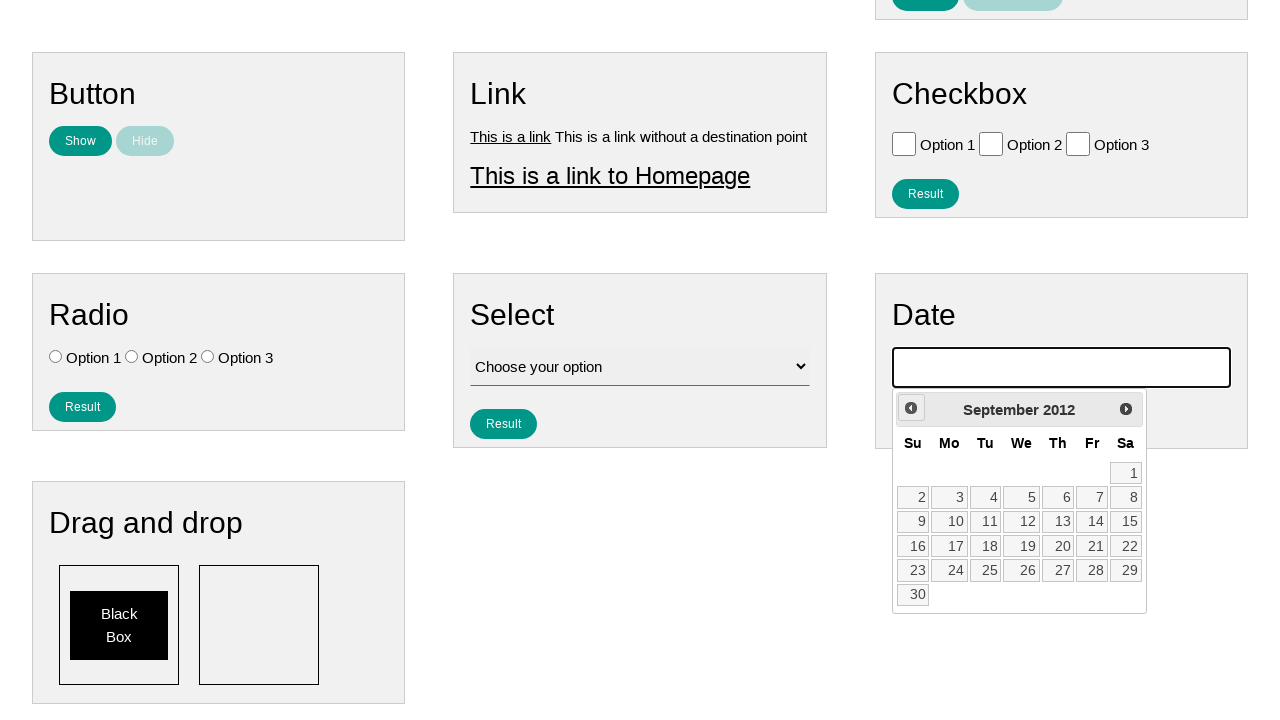

Clicked previous button to navigate to earlier month (currently at September 2012) at (911, 408) on .ui-datepicker-prev
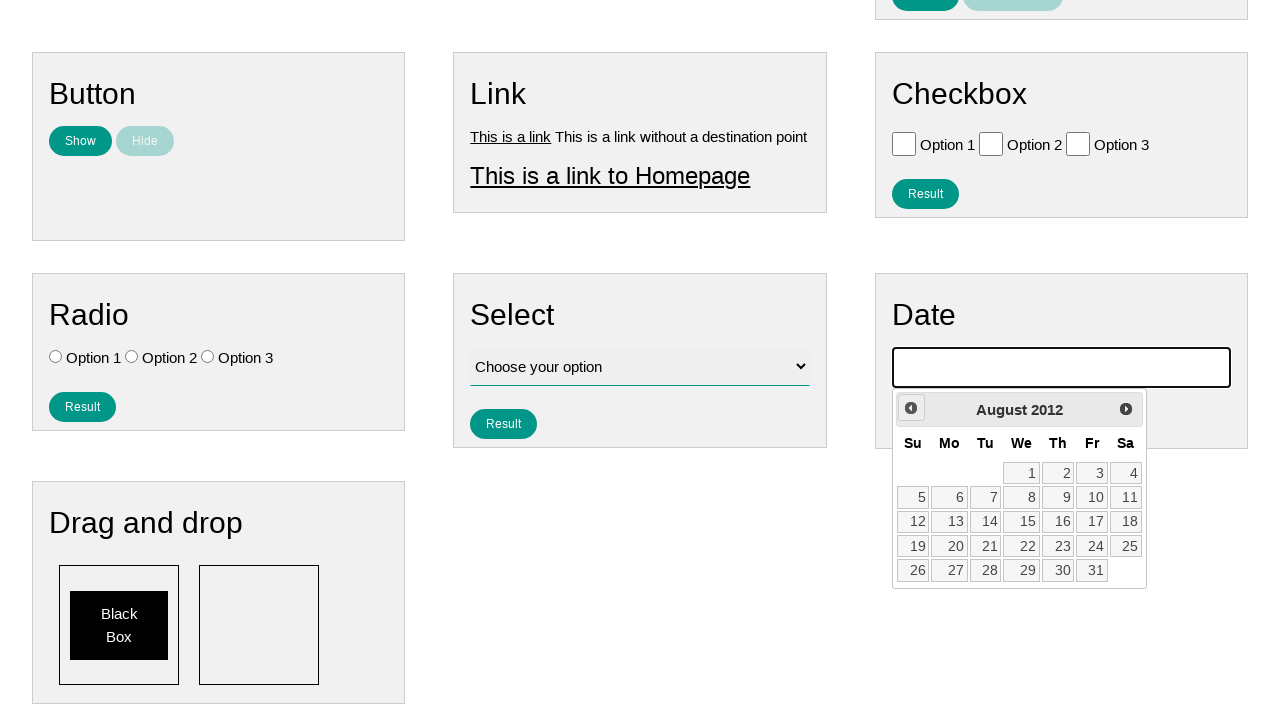

Clicked previous button to navigate to earlier month (currently at August 2012) at (911, 408) on .ui-datepicker-prev
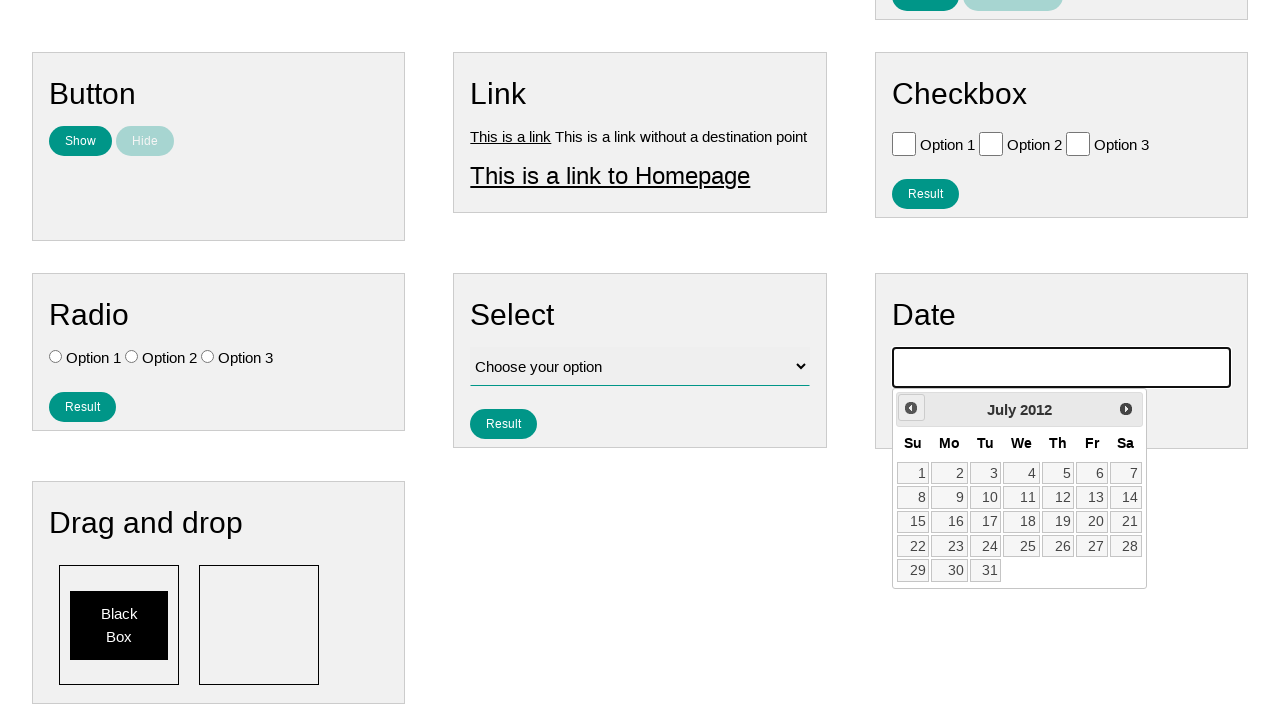

Clicked previous button to navigate to earlier month (currently at July 2012) at (911, 408) on .ui-datepicker-prev
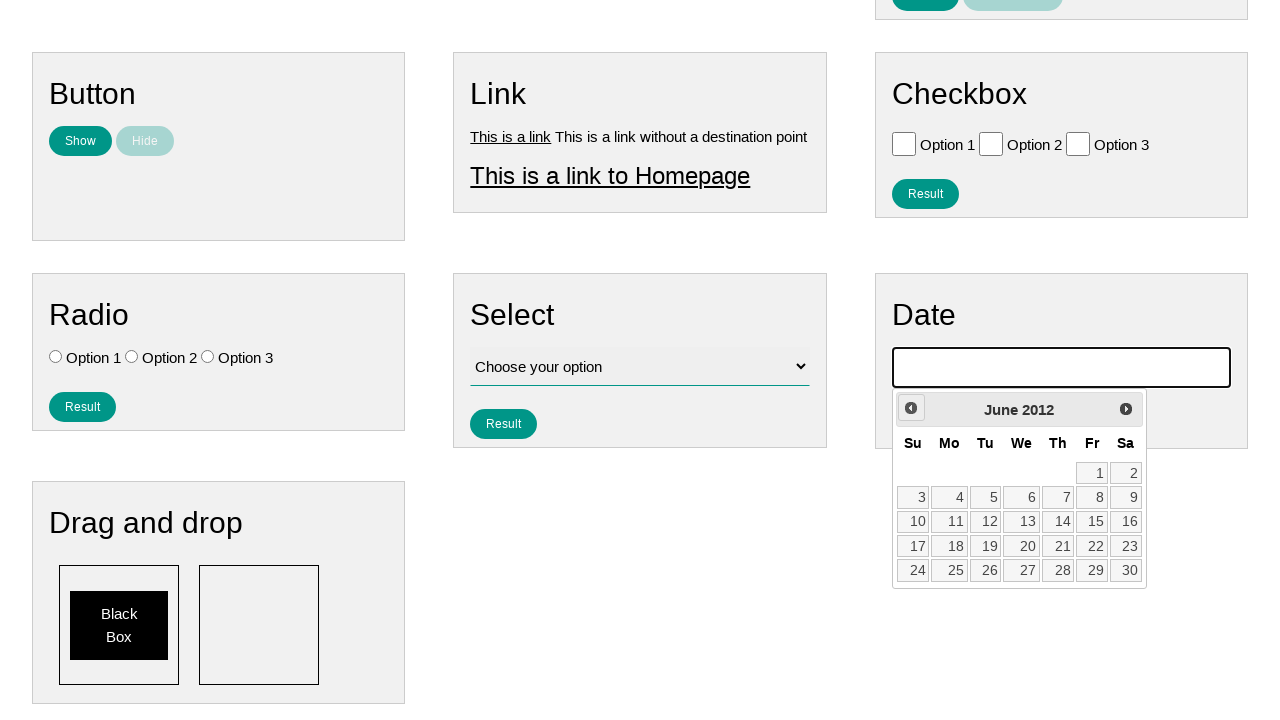

Clicked previous button to navigate to earlier month (currently at June 2012) at (911, 408) on .ui-datepicker-prev
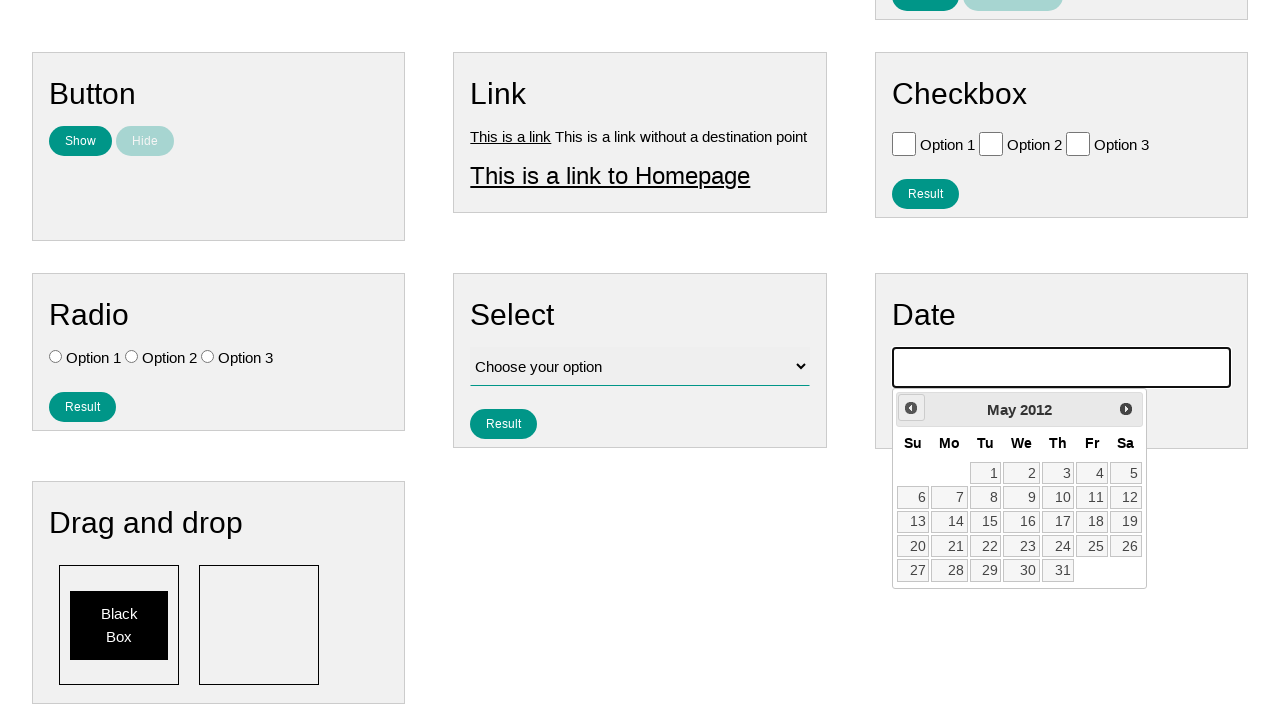

Clicked previous button to navigate to earlier month (currently at May 2012) at (911, 408) on .ui-datepicker-prev
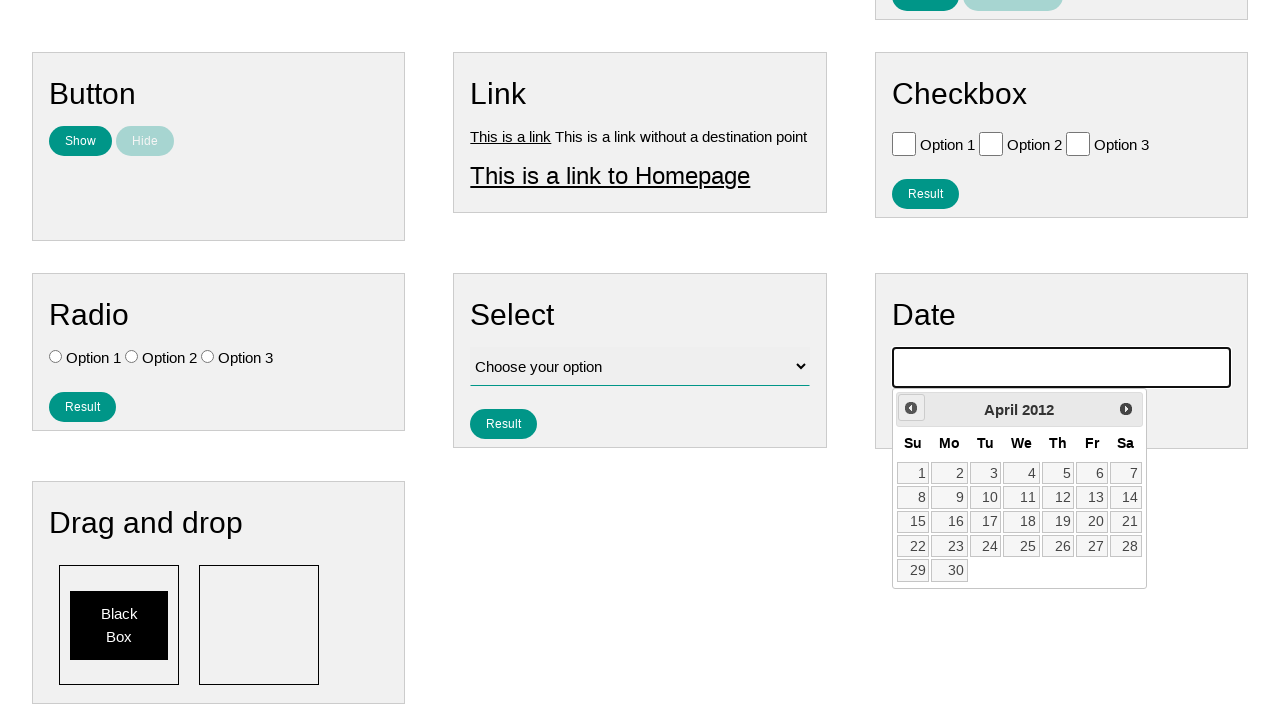

Clicked previous button to navigate to earlier month (currently at April 2012) at (911, 408) on .ui-datepicker-prev
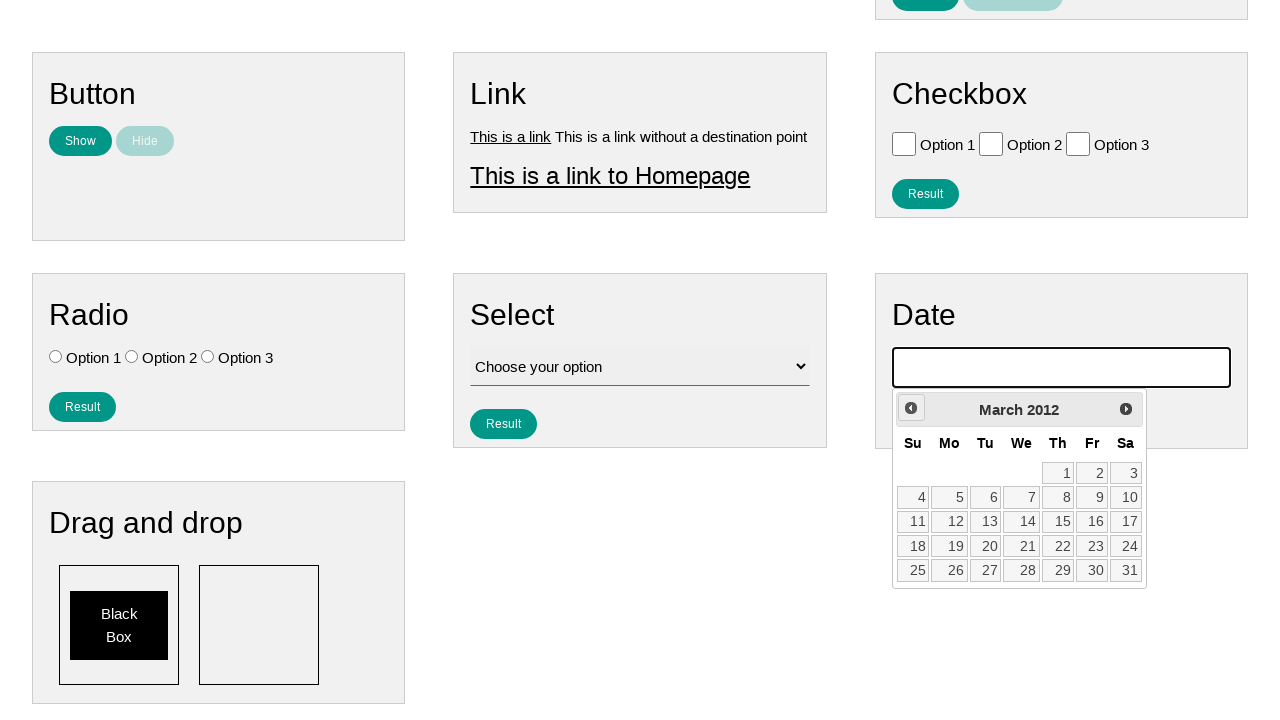

Clicked previous button to navigate to earlier month (currently at March 2012) at (911, 408) on .ui-datepicker-prev
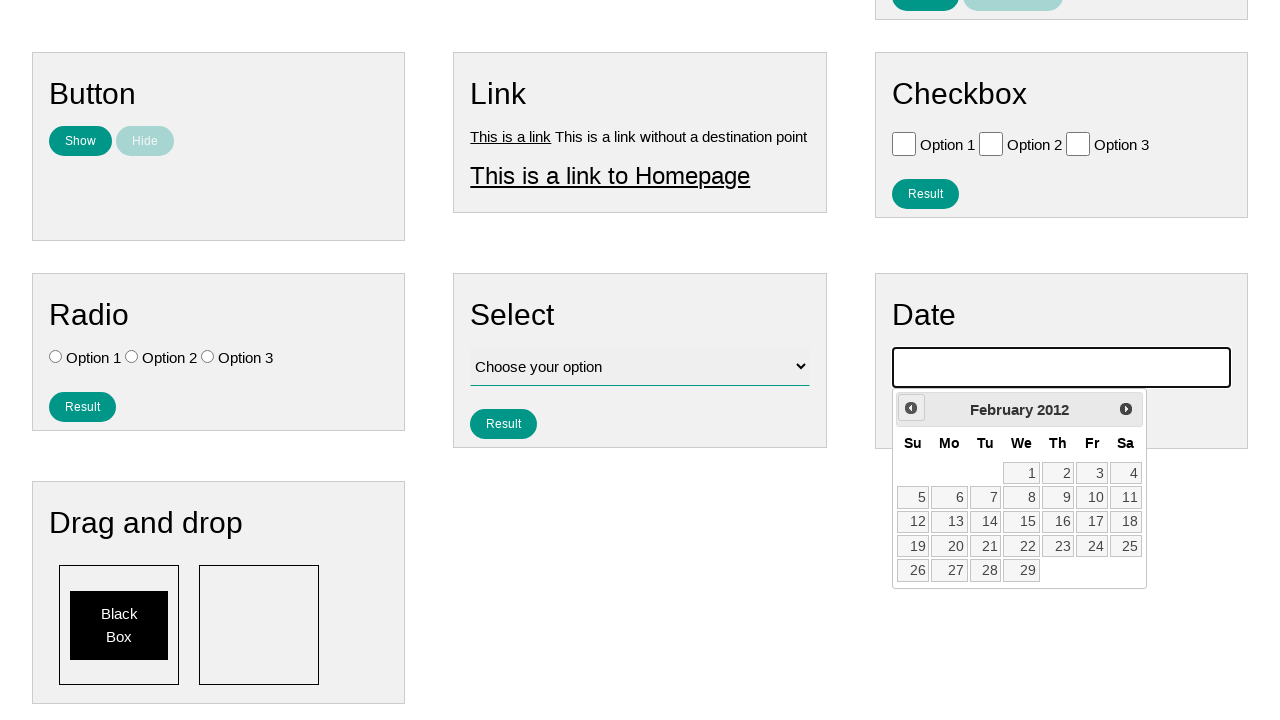

Clicked previous button to navigate to earlier month (currently at February 2012) at (911, 408) on .ui-datepicker-prev
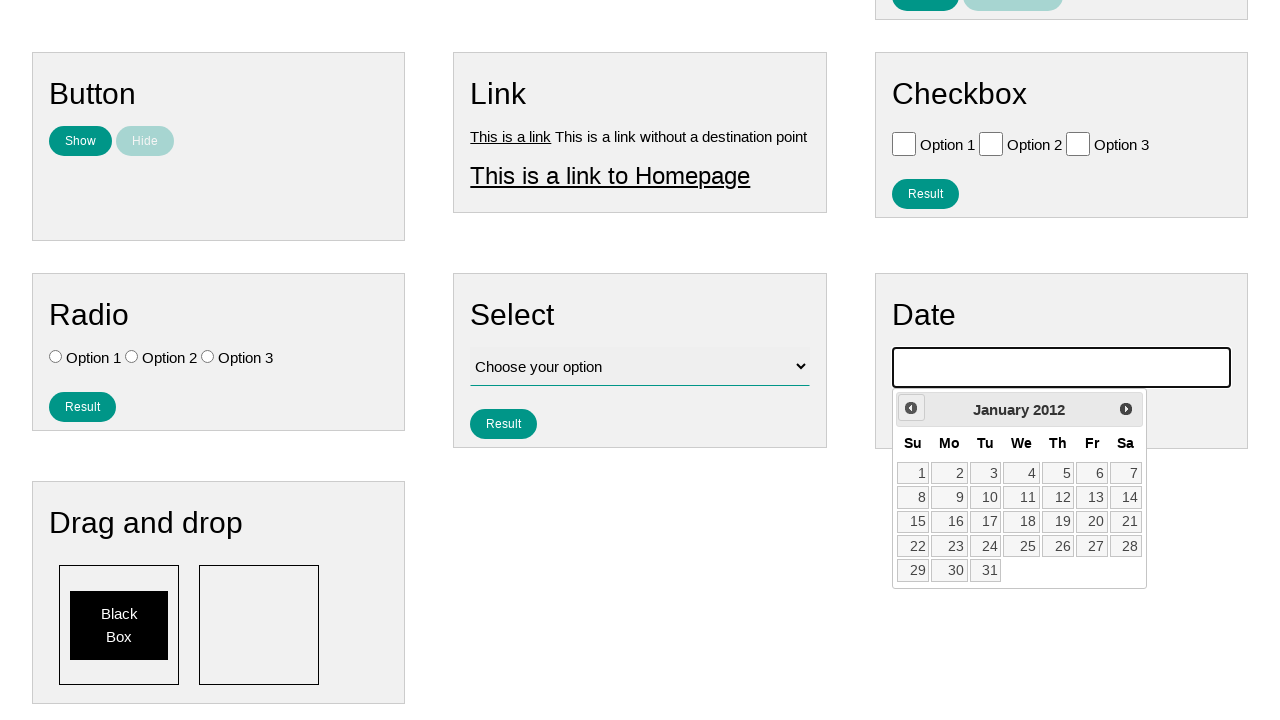

Clicked previous button to navigate to earlier month (currently at January 2012) at (911, 408) on .ui-datepicker-prev
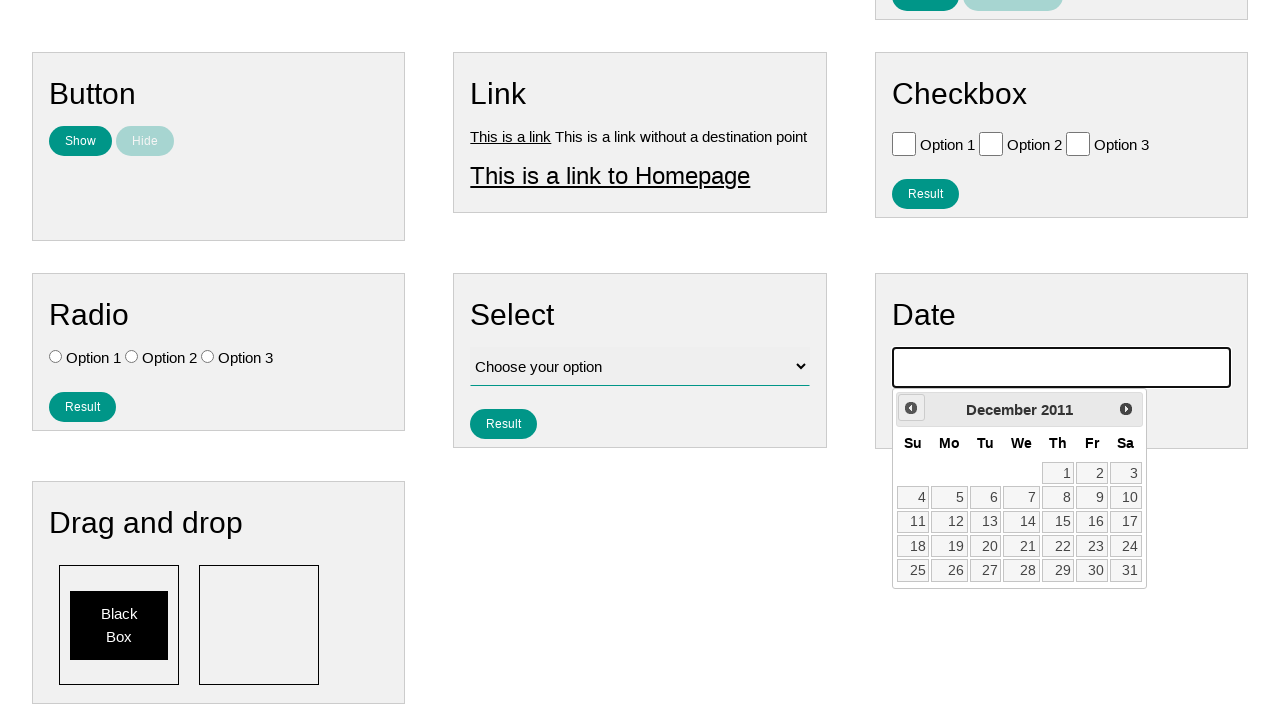

Clicked previous button to navigate to earlier month (currently at December 2011) at (911, 408) on .ui-datepicker-prev
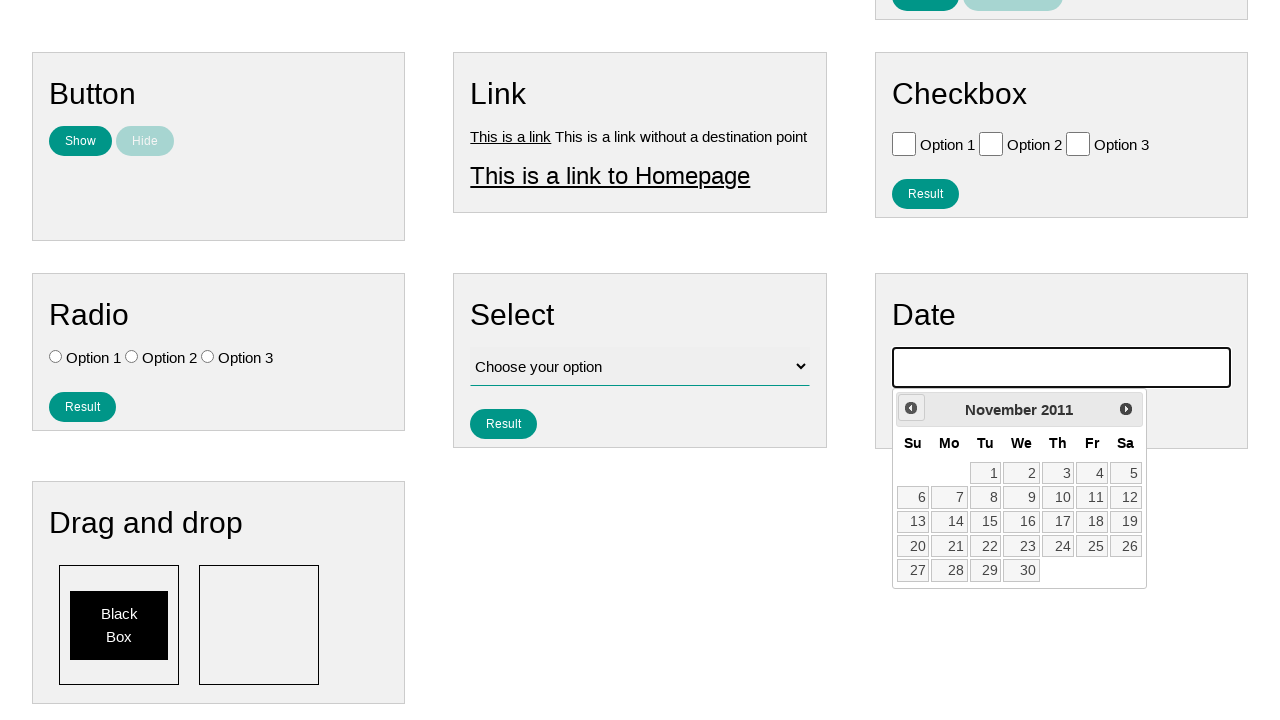

Clicked previous button to navigate to earlier month (currently at November 2011) at (911, 408) on .ui-datepicker-prev
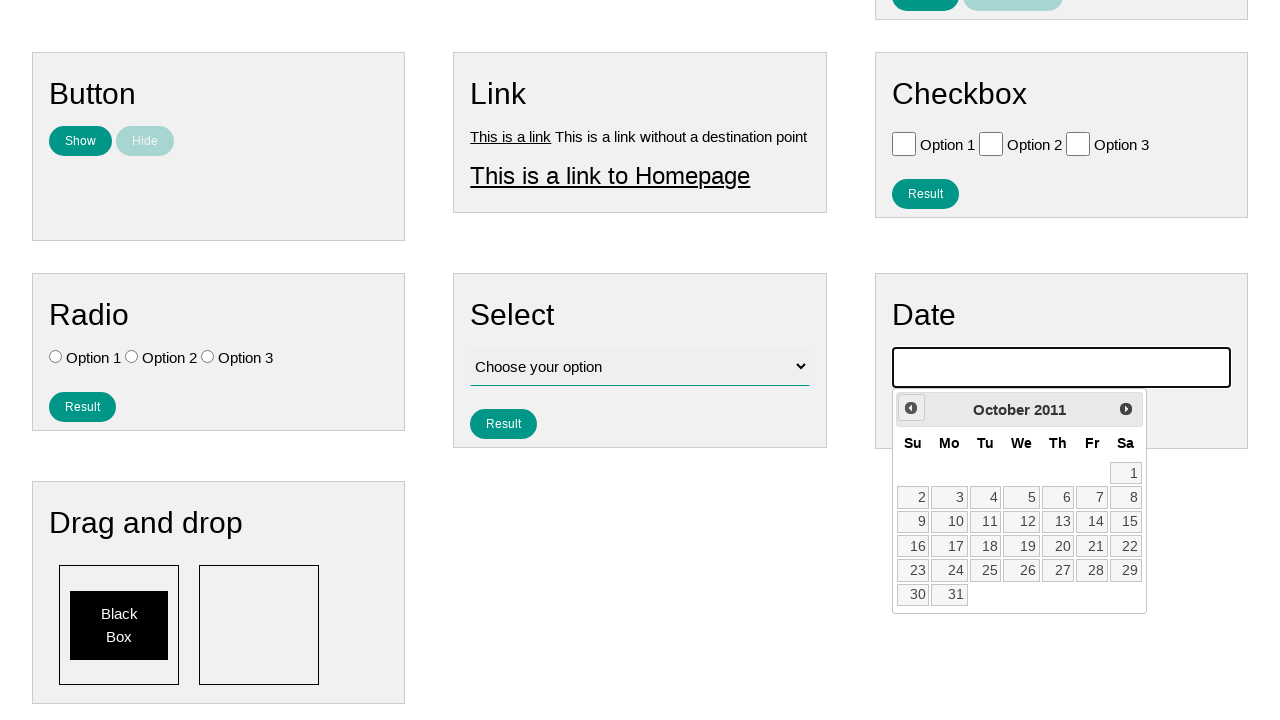

Clicked previous button to navigate to earlier month (currently at October 2011) at (911, 408) on .ui-datepicker-prev
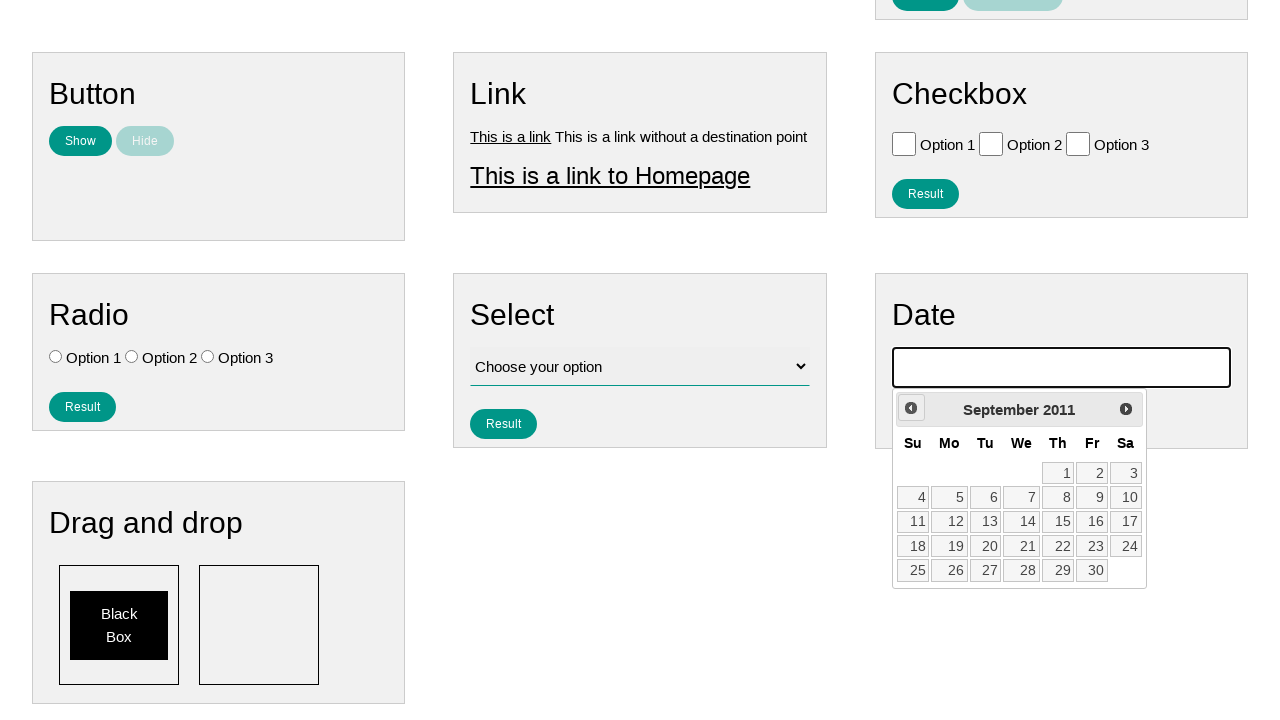

Clicked previous button to navigate to earlier month (currently at September 2011) at (911, 408) on .ui-datepicker-prev
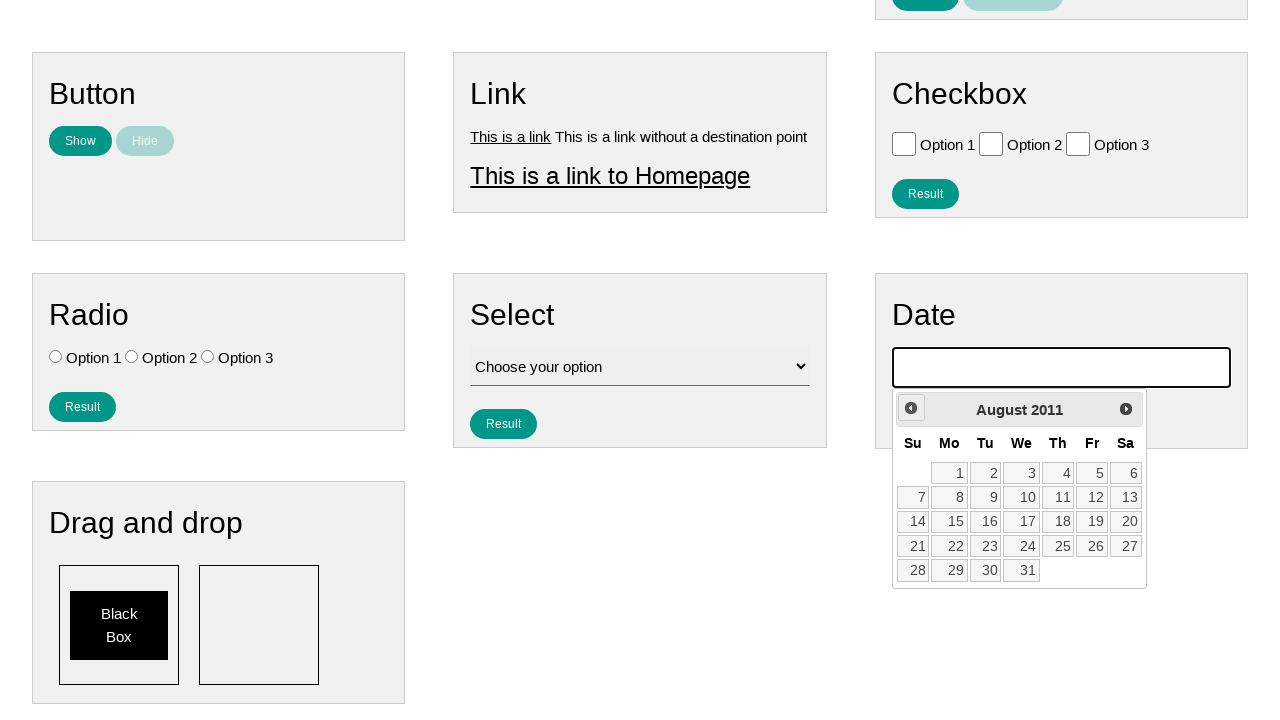

Clicked previous button to navigate to earlier month (currently at August 2011) at (911, 408) on .ui-datepicker-prev
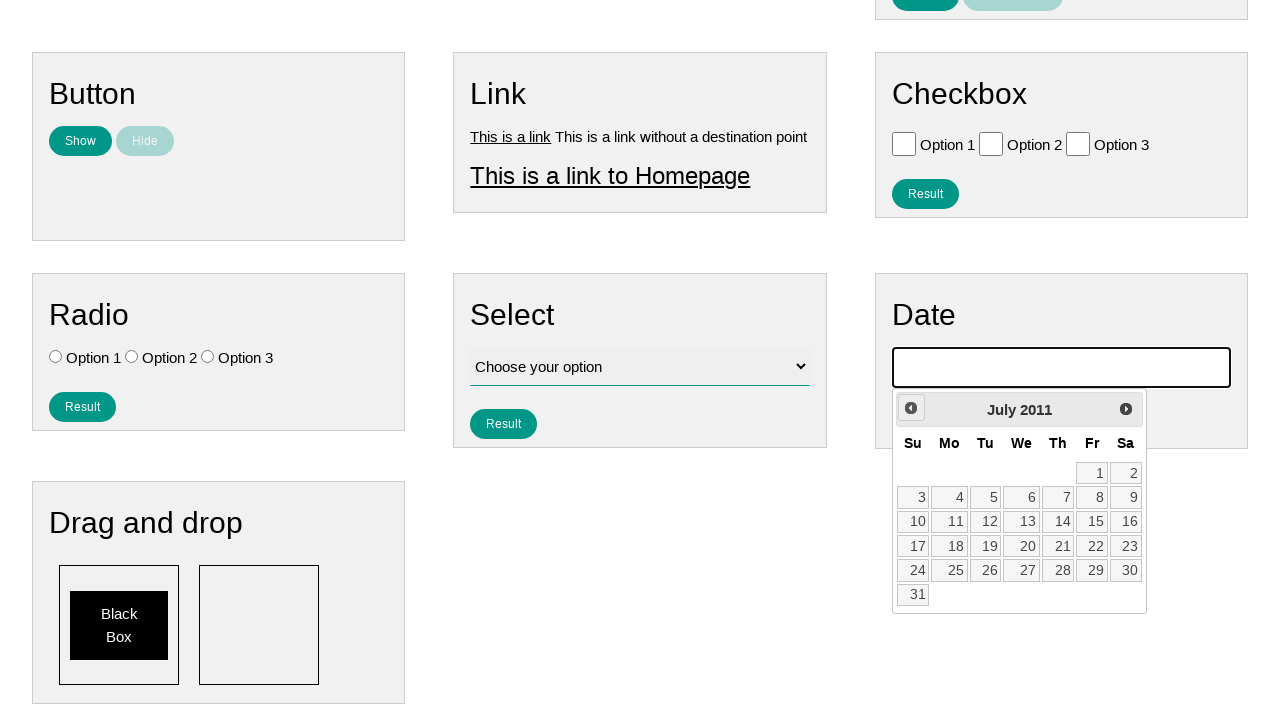

Clicked previous button to navigate to earlier month (currently at July 2011) at (911, 408) on .ui-datepicker-prev
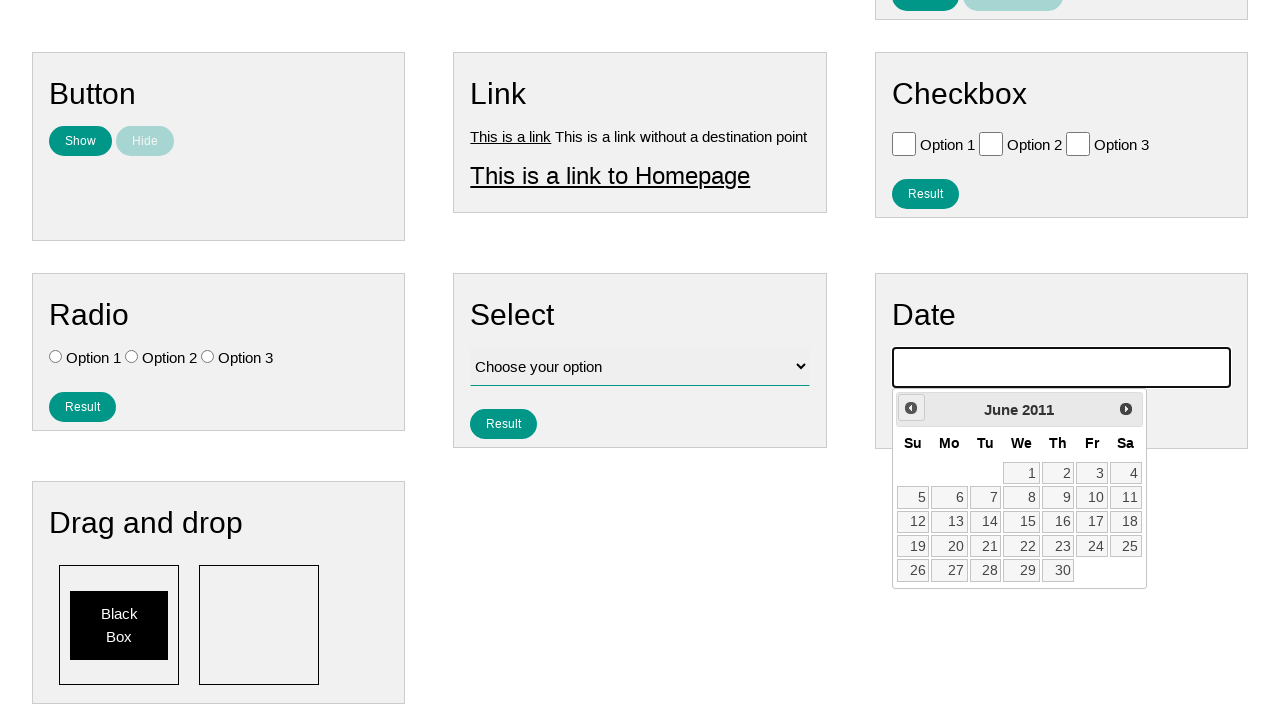

Clicked previous button to navigate to earlier month (currently at June 2011) at (911, 408) on .ui-datepicker-prev
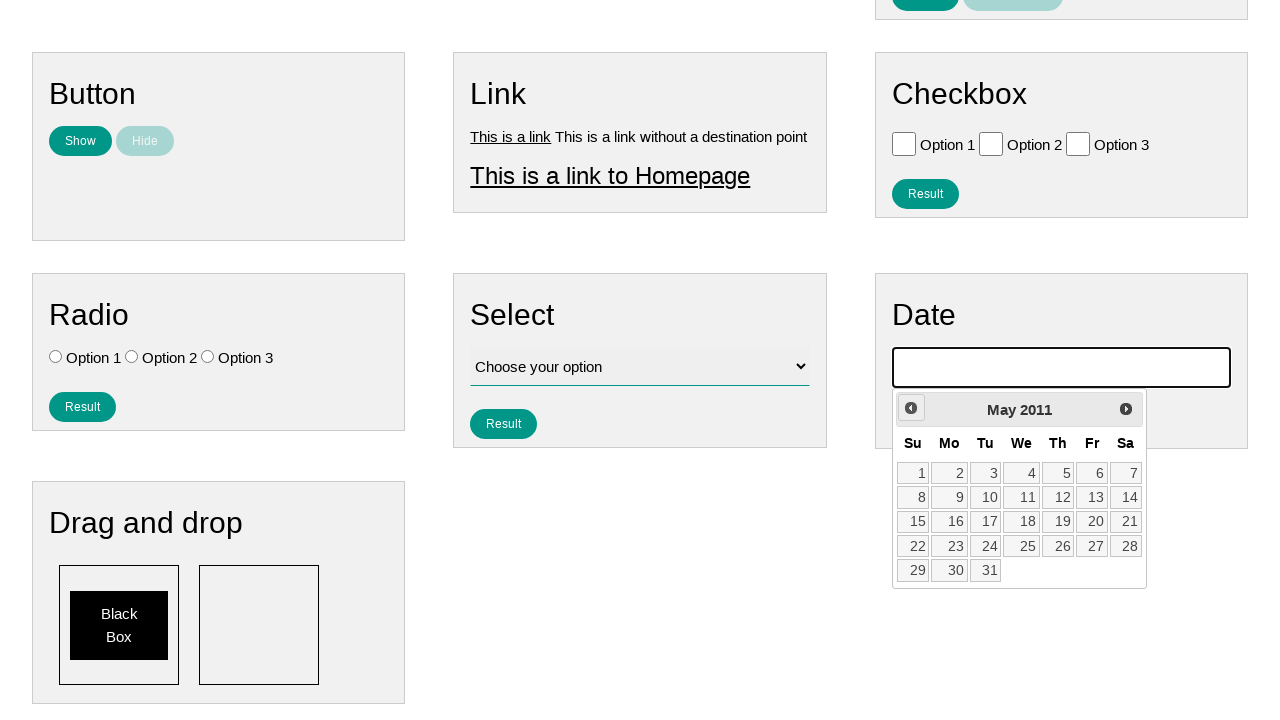

Clicked previous button to navigate to earlier month (currently at May 2011) at (911, 408) on .ui-datepicker-prev
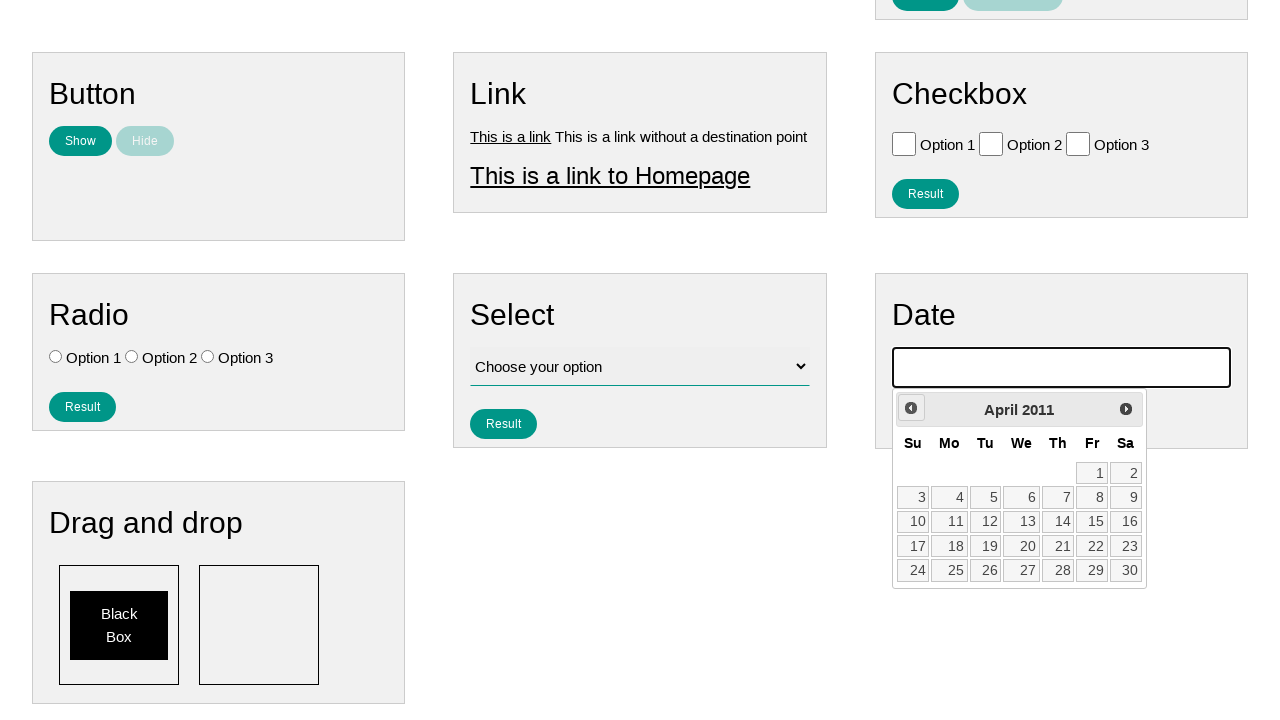

Clicked previous button to navigate to earlier month (currently at April 2011) at (911, 408) on .ui-datepicker-prev
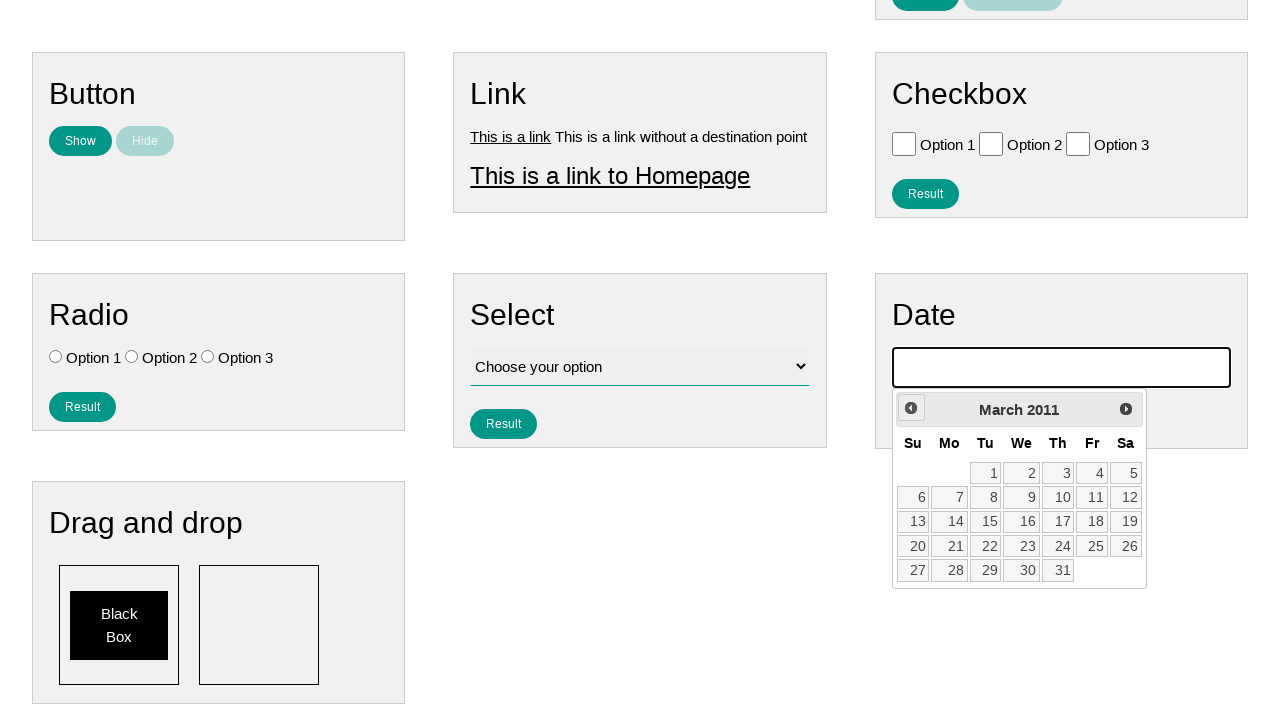

Clicked previous button to navigate to earlier month (currently at March 2011) at (911, 408) on .ui-datepicker-prev
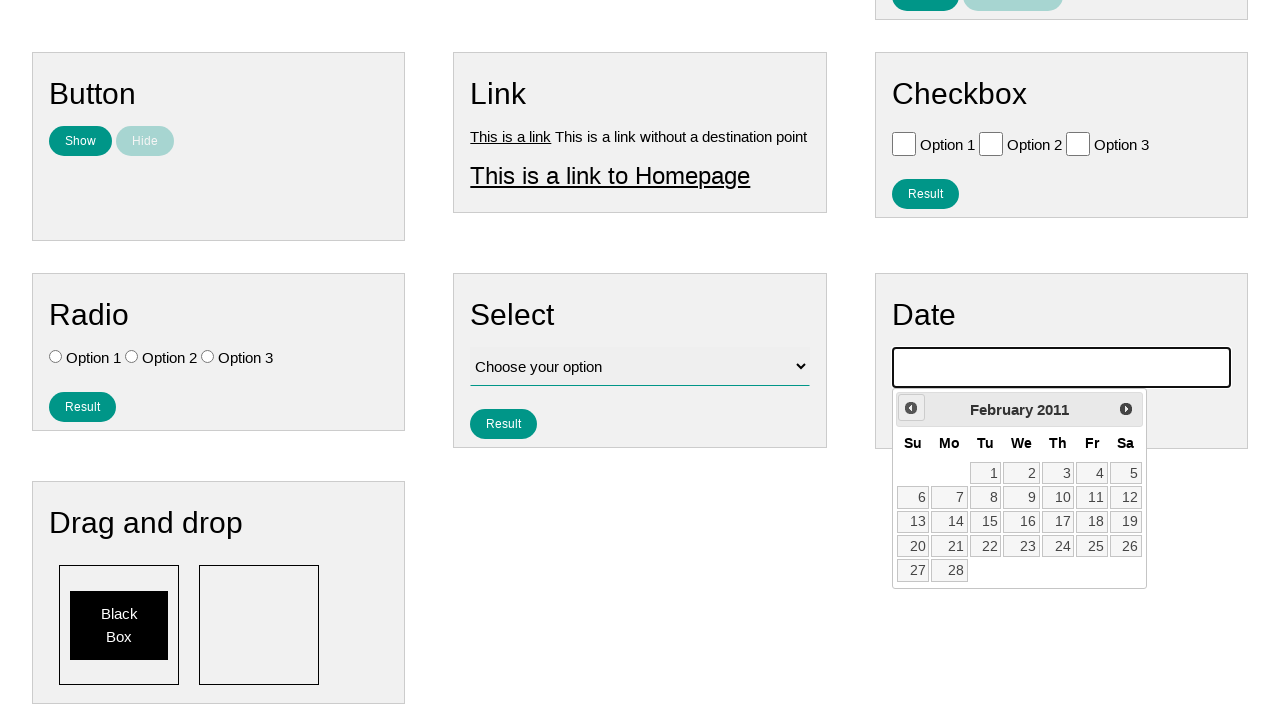

Clicked previous button to navigate to earlier month (currently at February 2011) at (911, 408) on .ui-datepicker-prev
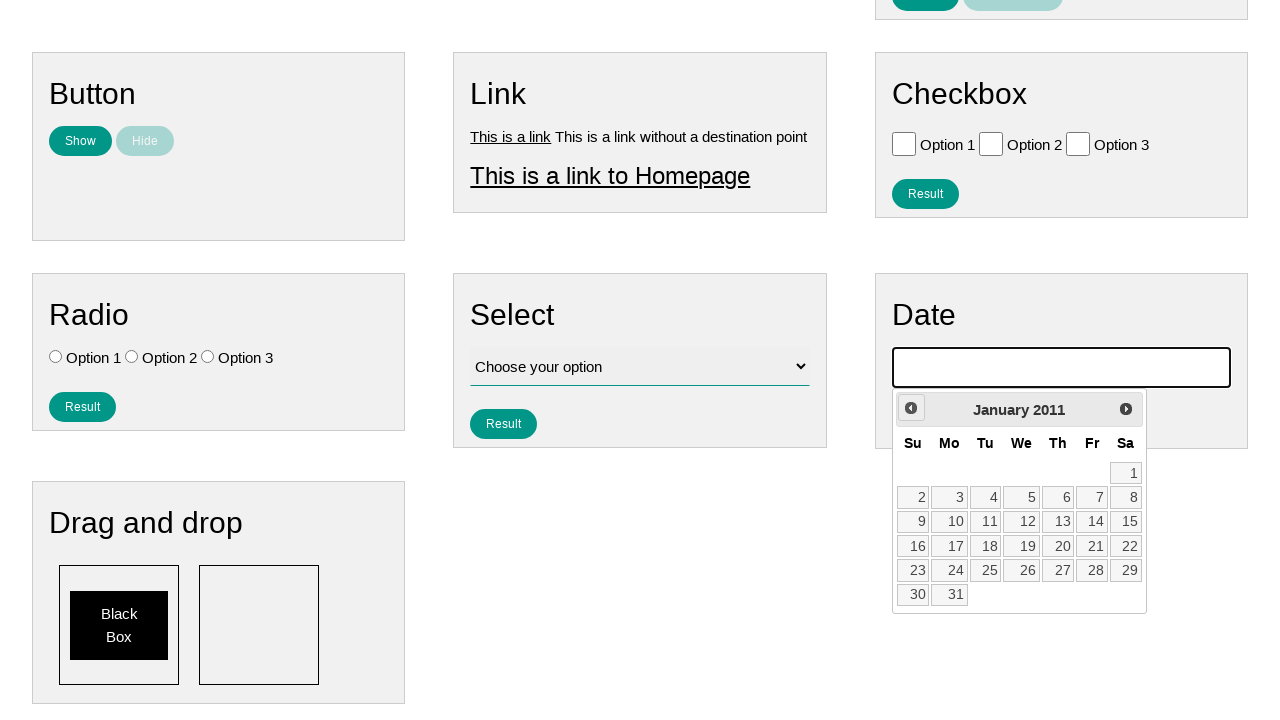

Clicked previous button to navigate to earlier month (currently at January 2011) at (911, 408) on .ui-datepicker-prev
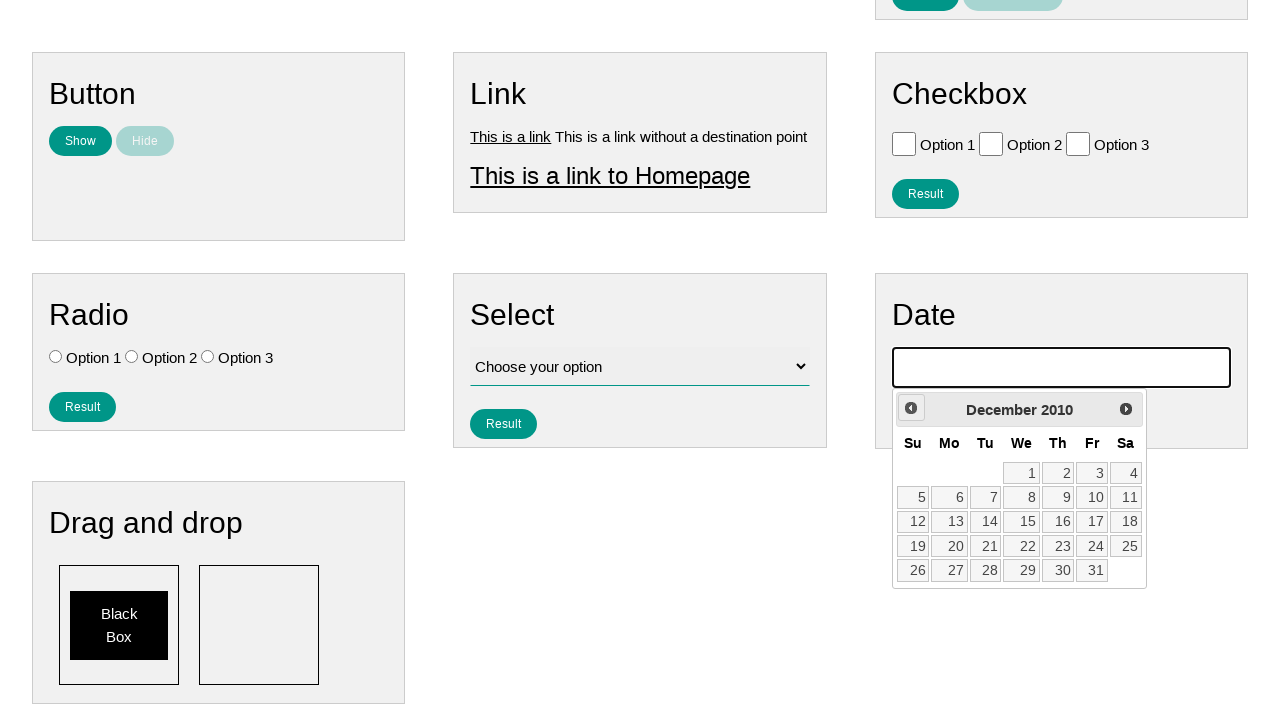

Clicked previous button to navigate to earlier month (currently at December 2010) at (911, 408) on .ui-datepicker-prev
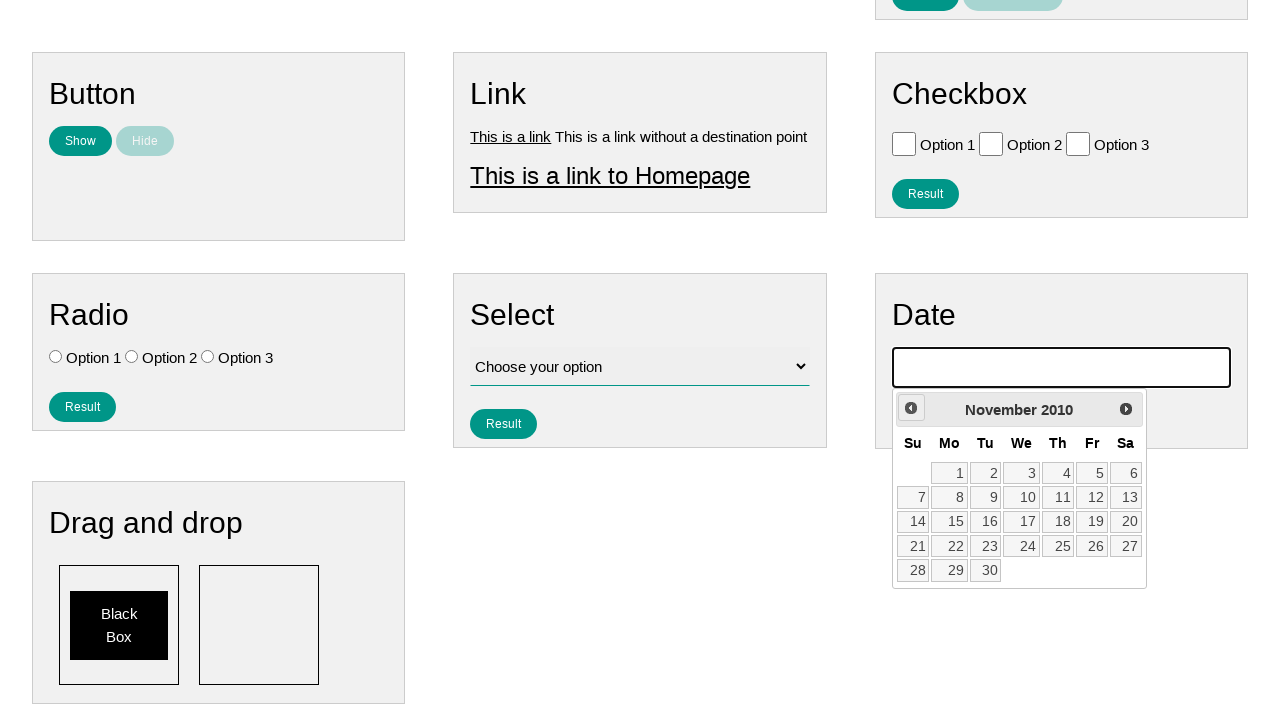

Clicked previous button to navigate to earlier month (currently at November 2010) at (911, 408) on .ui-datepicker-prev
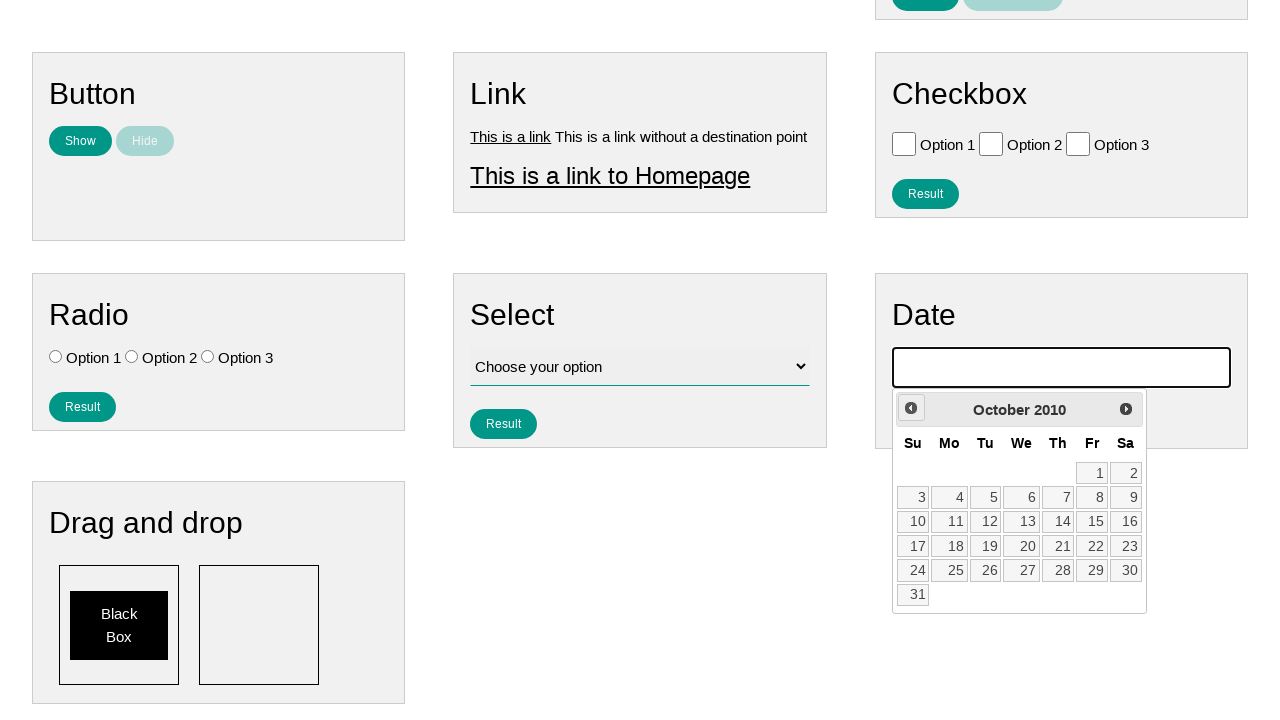

Clicked previous button to navigate to earlier month (currently at October 2010) at (911, 408) on .ui-datepicker-prev
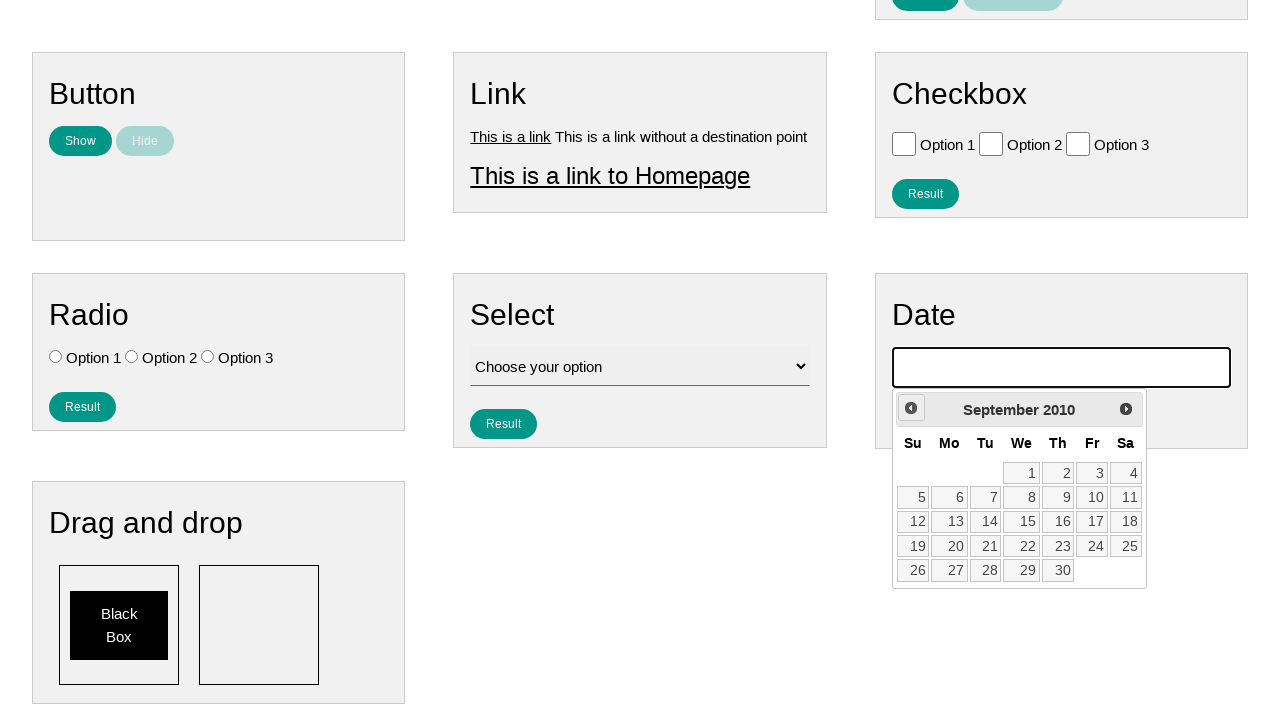

Clicked previous button to navigate to earlier month (currently at September 2010) at (911, 408) on .ui-datepicker-prev
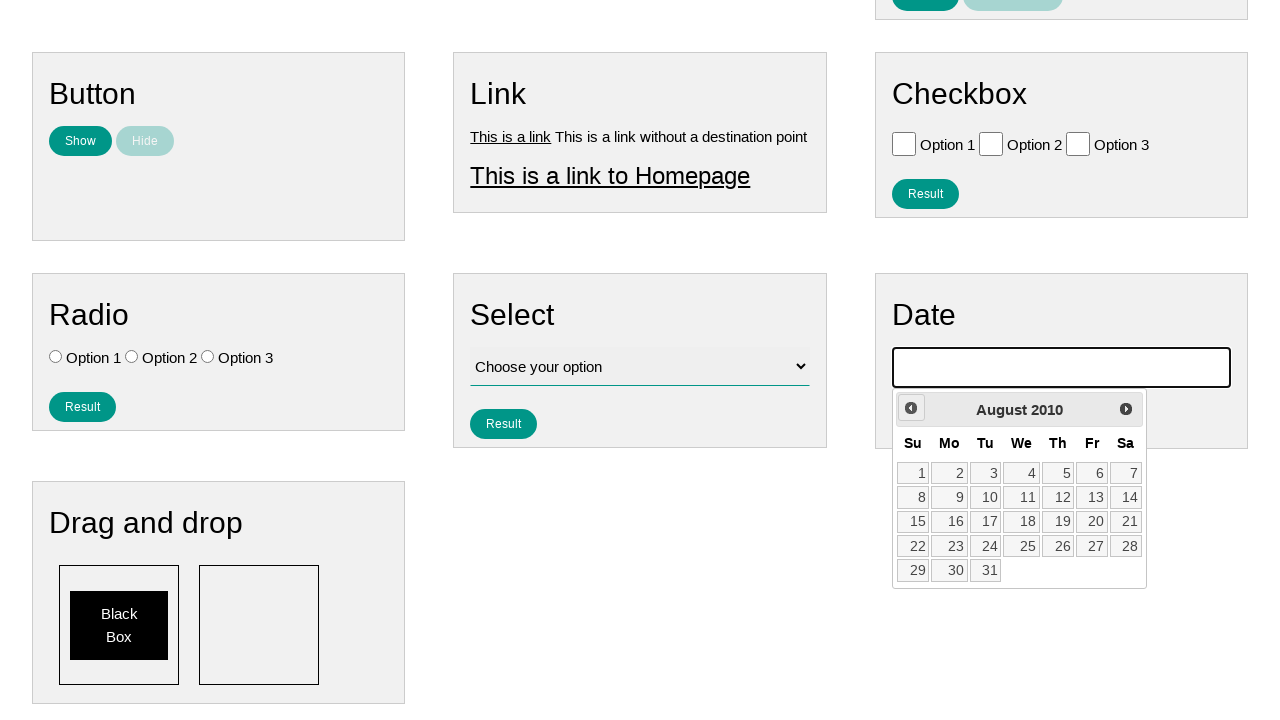

Clicked previous button to navigate to earlier month (currently at August 2010) at (911, 408) on .ui-datepicker-prev
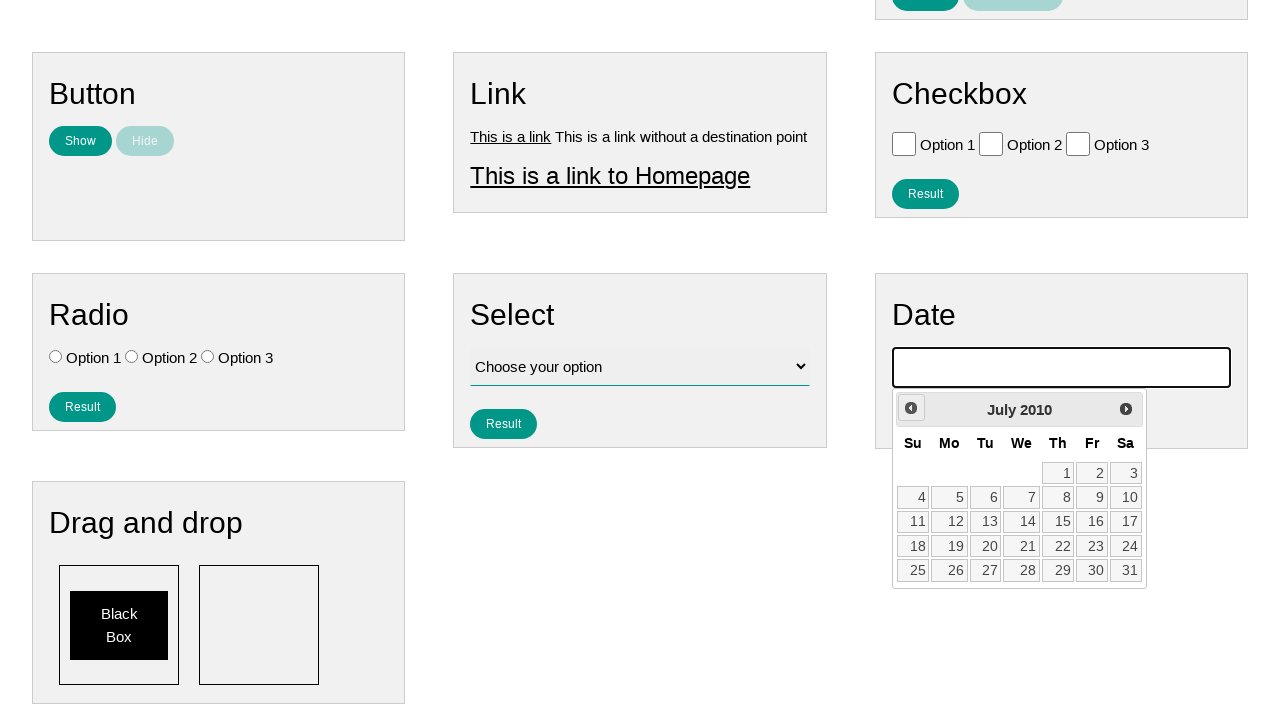

Clicked previous button to navigate to earlier month (currently at July 2010) at (911, 408) on .ui-datepicker-prev
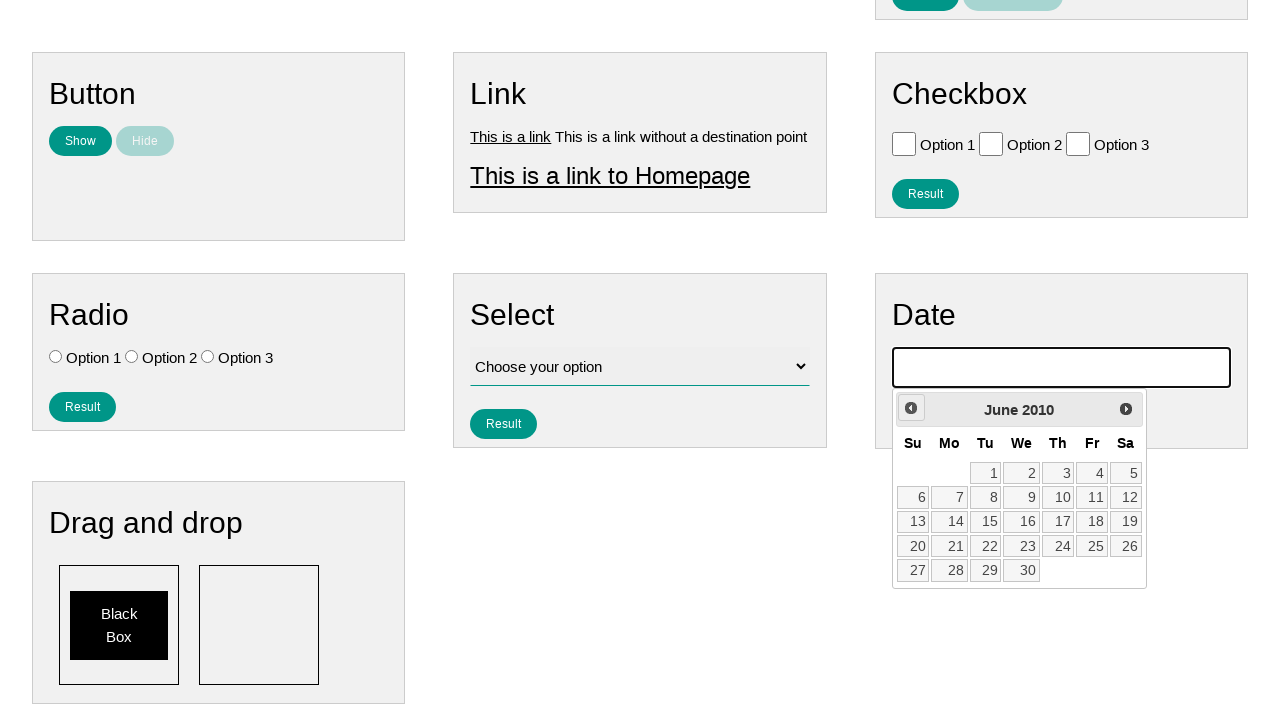

Clicked previous button to navigate to earlier month (currently at June 2010) at (911, 408) on .ui-datepicker-prev
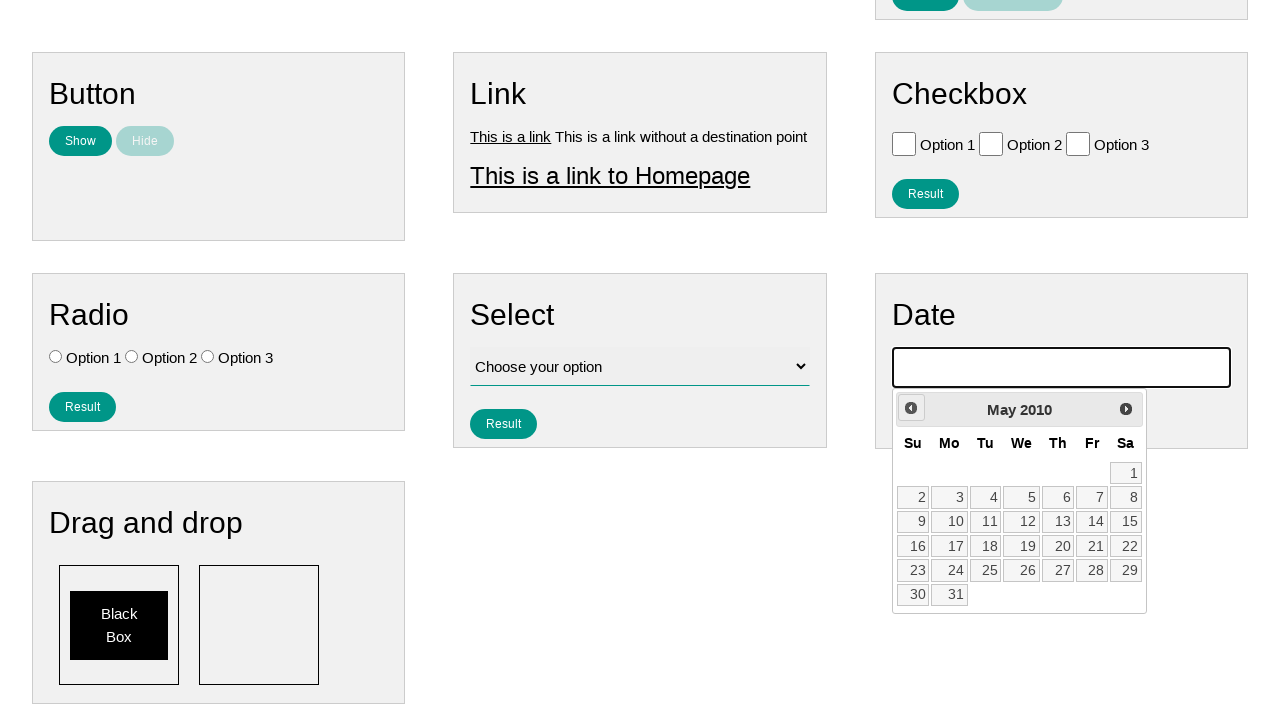

Clicked previous button to navigate to earlier month (currently at May 2010) at (911, 408) on .ui-datepicker-prev
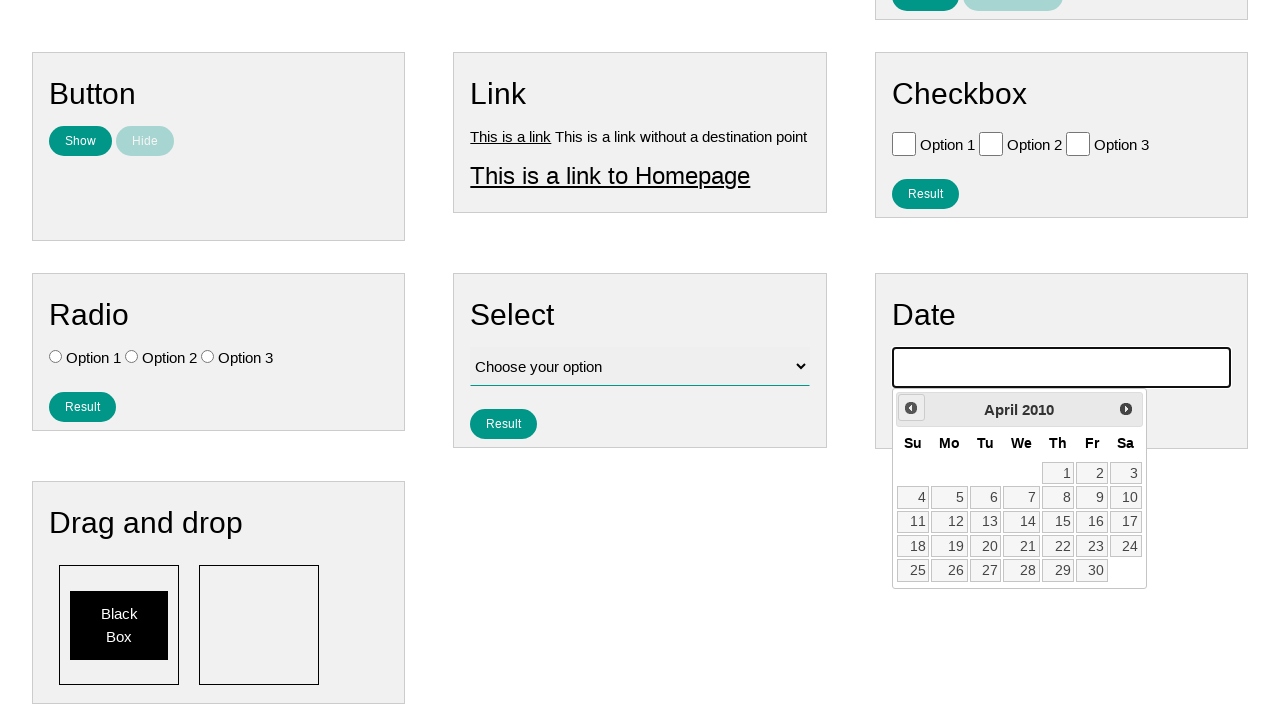

Clicked previous button to navigate to earlier month (currently at April 2010) at (911, 408) on .ui-datepicker-prev
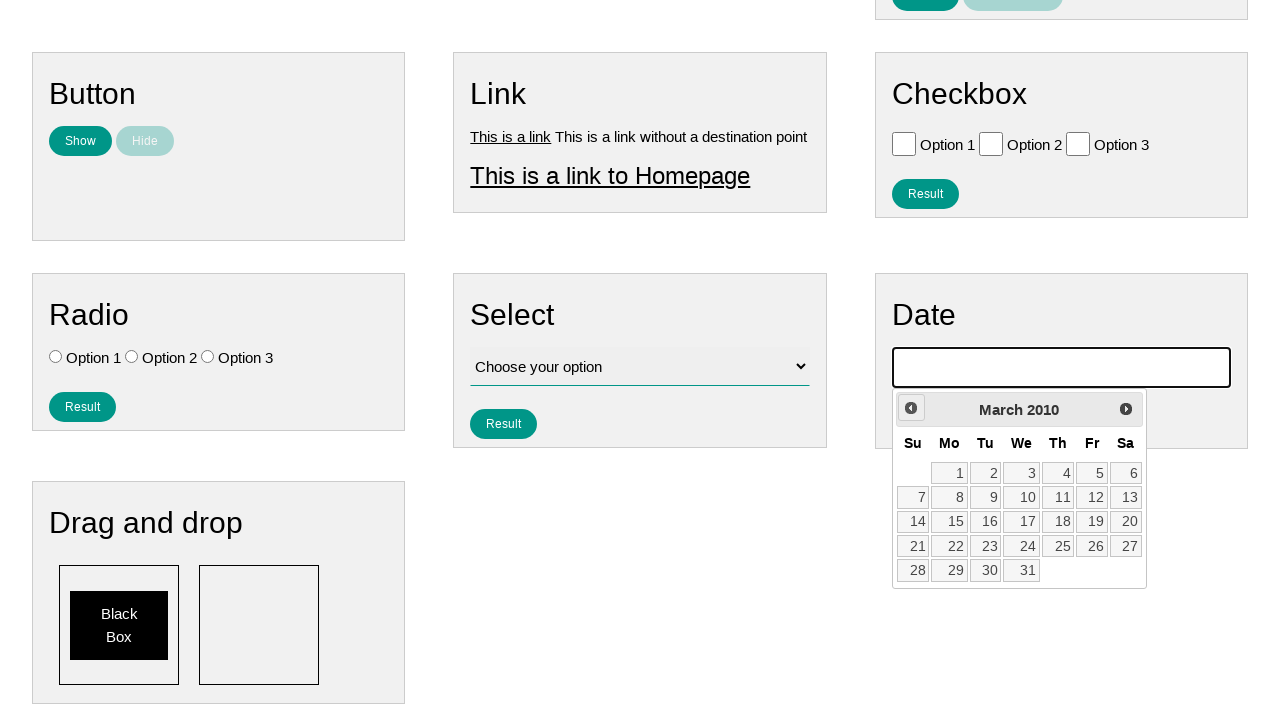

Clicked previous button to navigate to earlier month (currently at March 2010) at (911, 408) on .ui-datepicker-prev
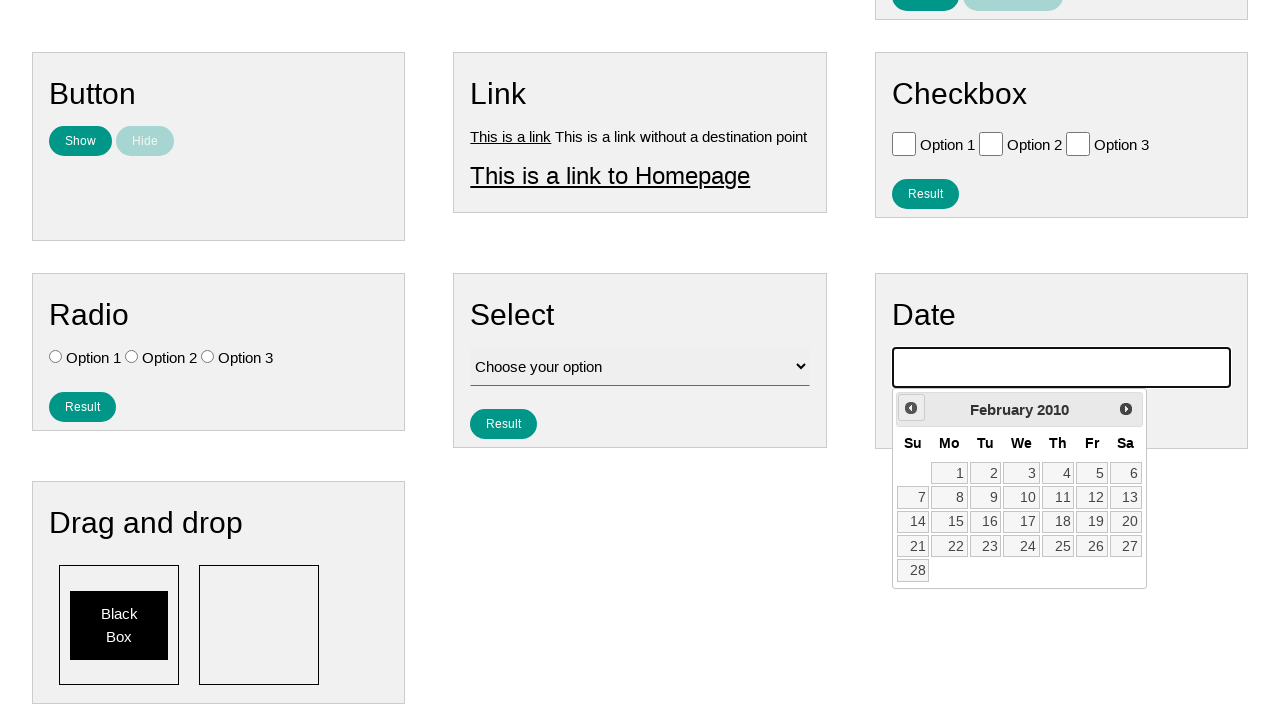

Clicked previous button to navigate to earlier month (currently at February 2010) at (911, 408) on .ui-datepicker-prev
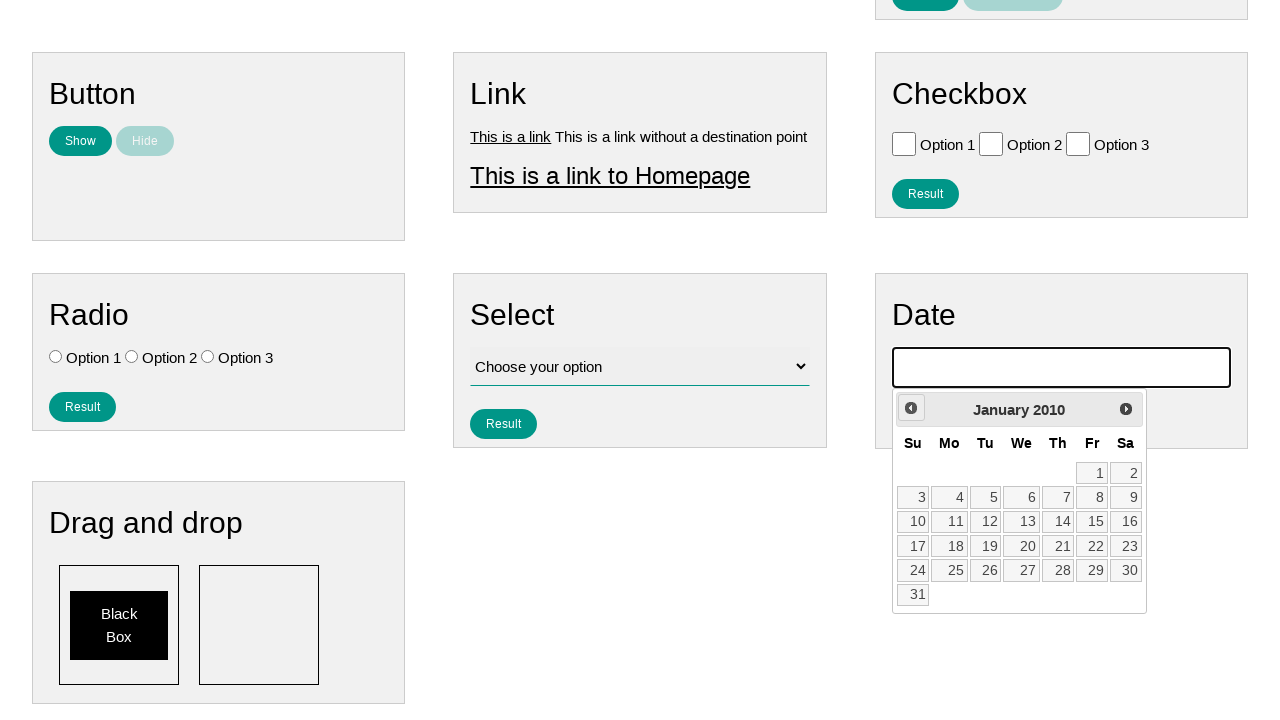

Clicked previous button to navigate to earlier month (currently at January 2010) at (911, 408) on .ui-datepicker-prev
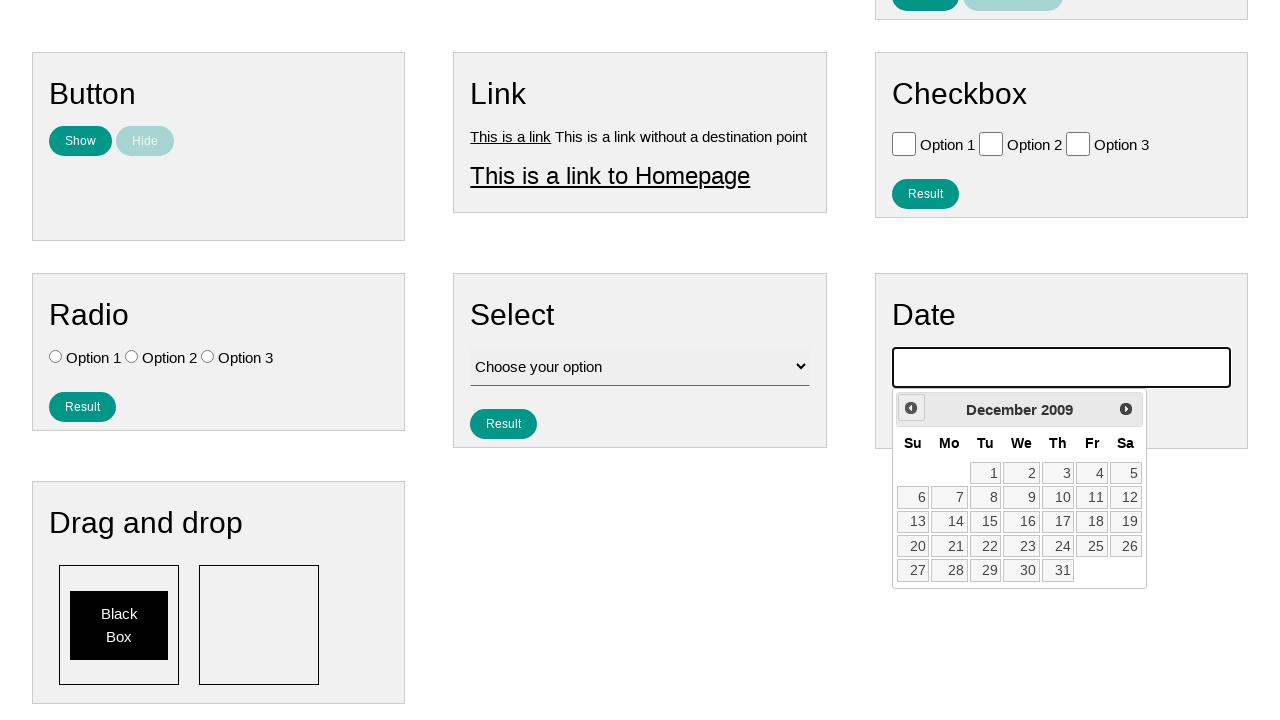

Clicked previous button to navigate to earlier month (currently at December 2009) at (911, 408) on .ui-datepicker-prev
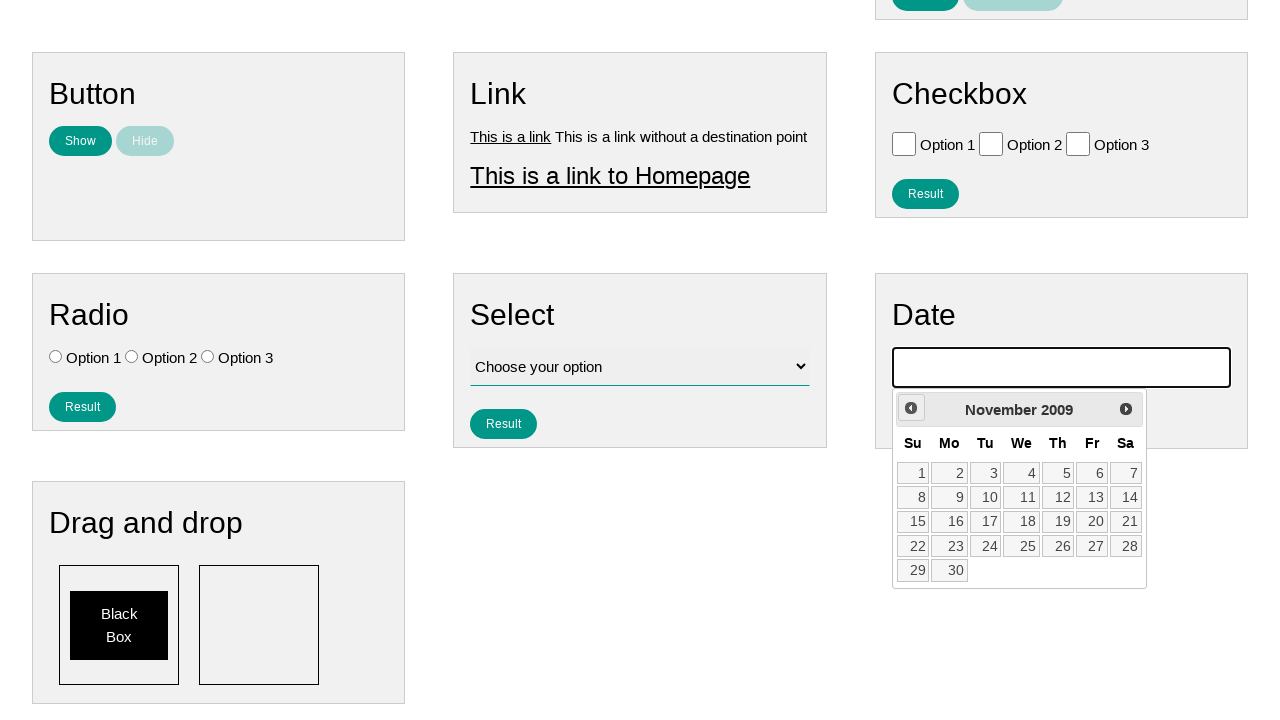

Clicked previous button to navigate to earlier month (currently at November 2009) at (911, 408) on .ui-datepicker-prev
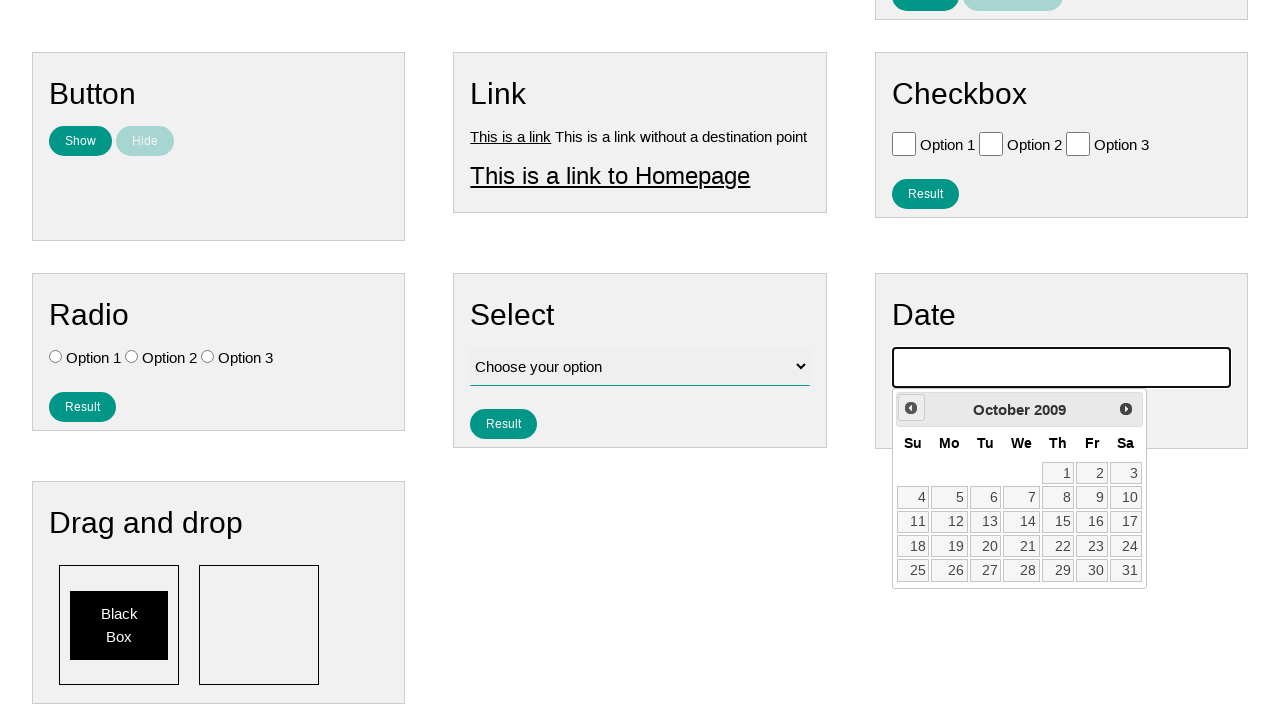

Clicked previous button to navigate to earlier month (currently at October 2009) at (911, 408) on .ui-datepicker-prev
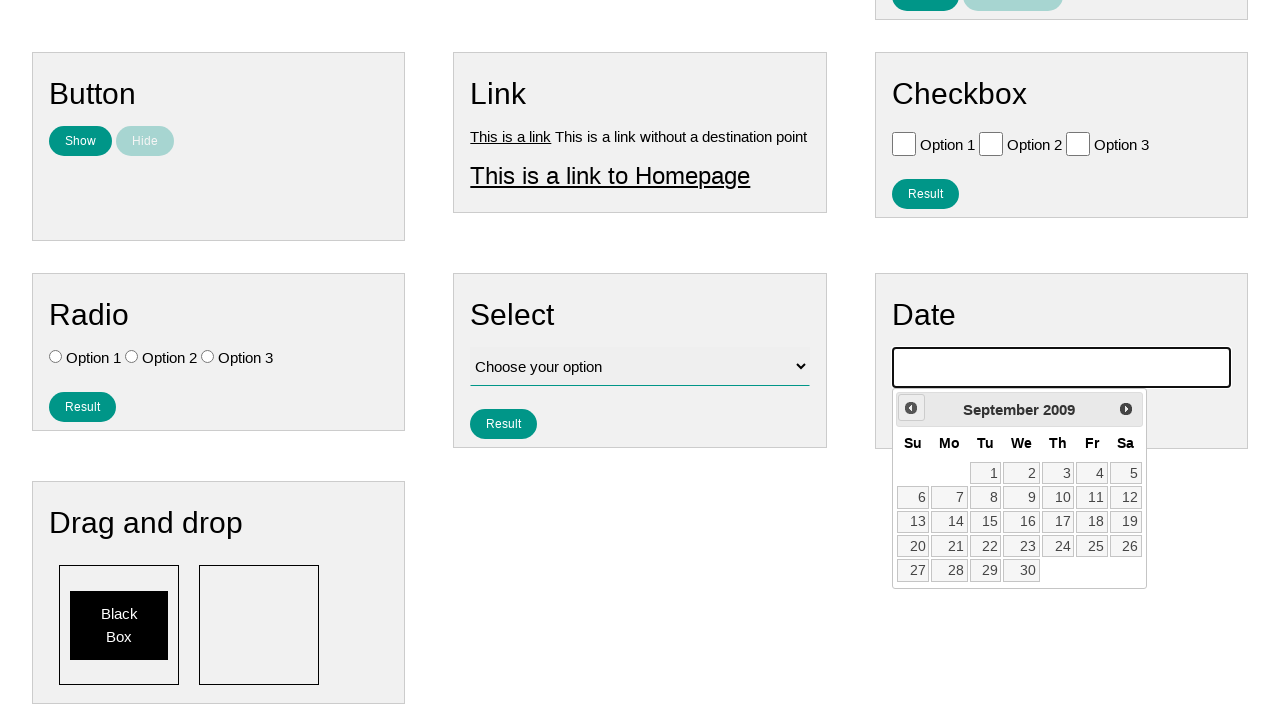

Clicked previous button to navigate to earlier month (currently at September 2009) at (911, 408) on .ui-datepicker-prev
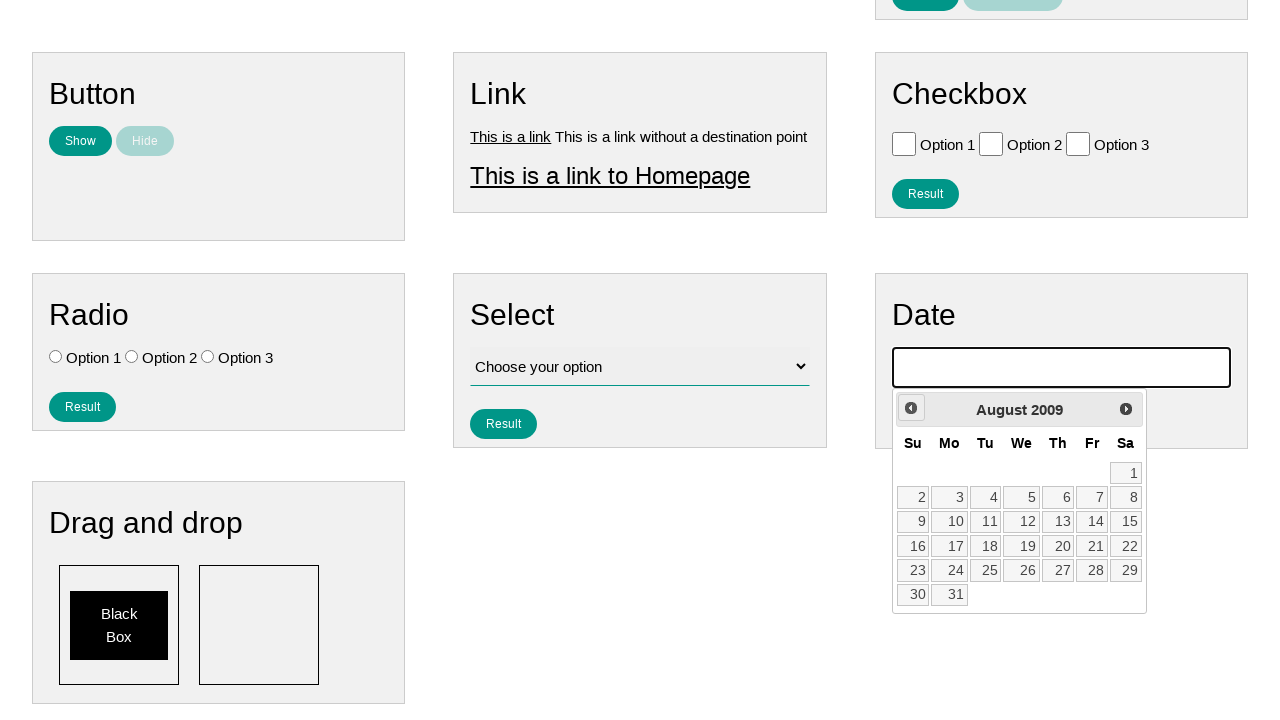

Clicked previous button to navigate to earlier month (currently at August 2009) at (911, 408) on .ui-datepicker-prev
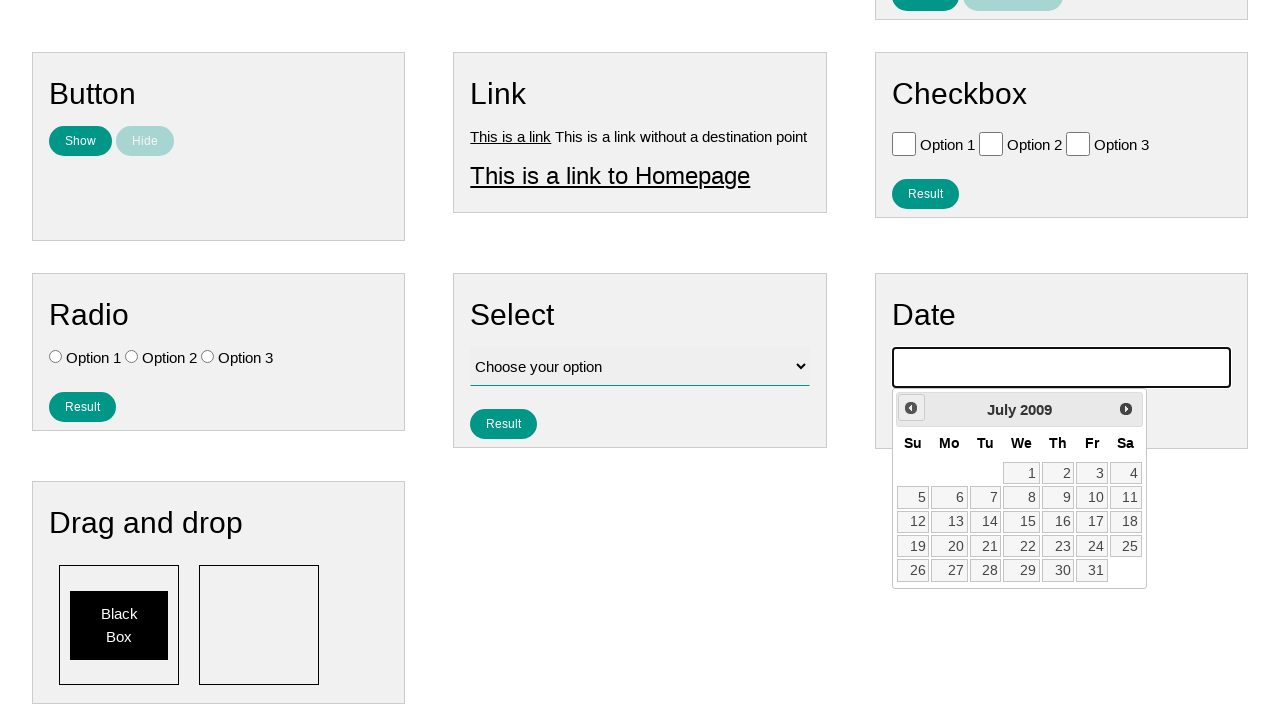

Clicked previous button to navigate to earlier month (currently at July 2009) at (911, 408) on .ui-datepicker-prev
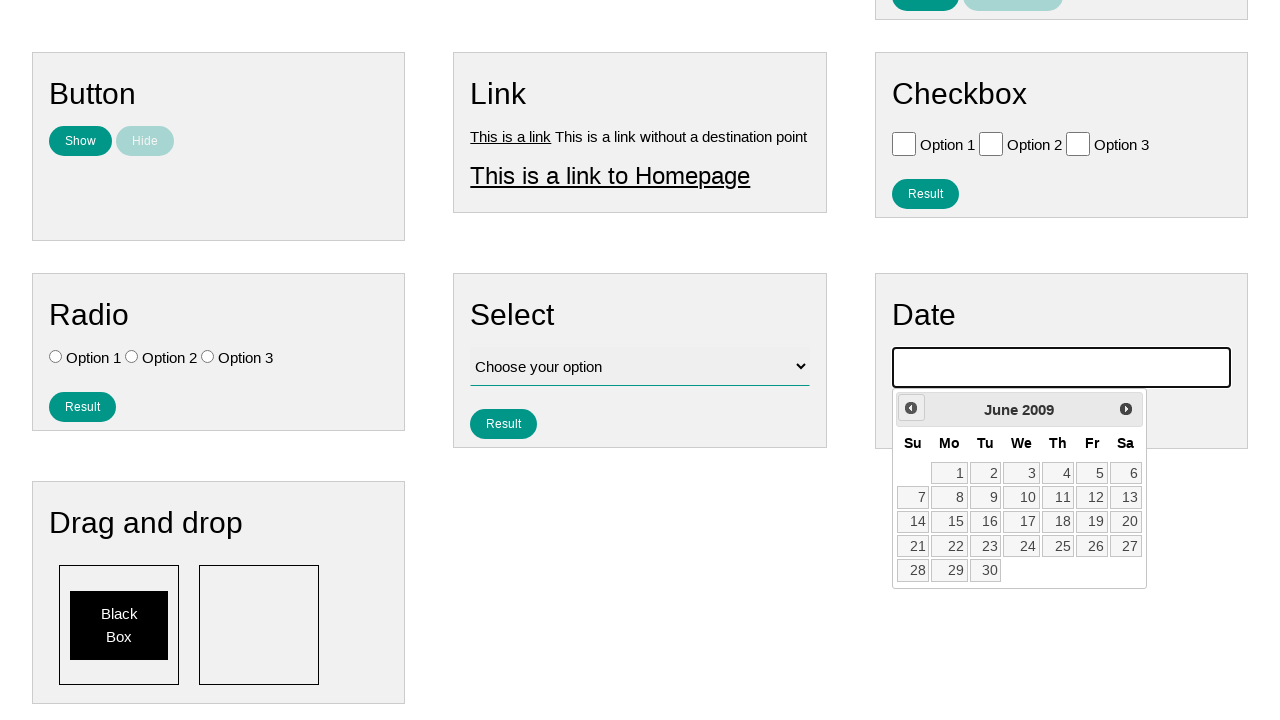

Clicked previous button to navigate to earlier month (currently at June 2009) at (911, 408) on .ui-datepicker-prev
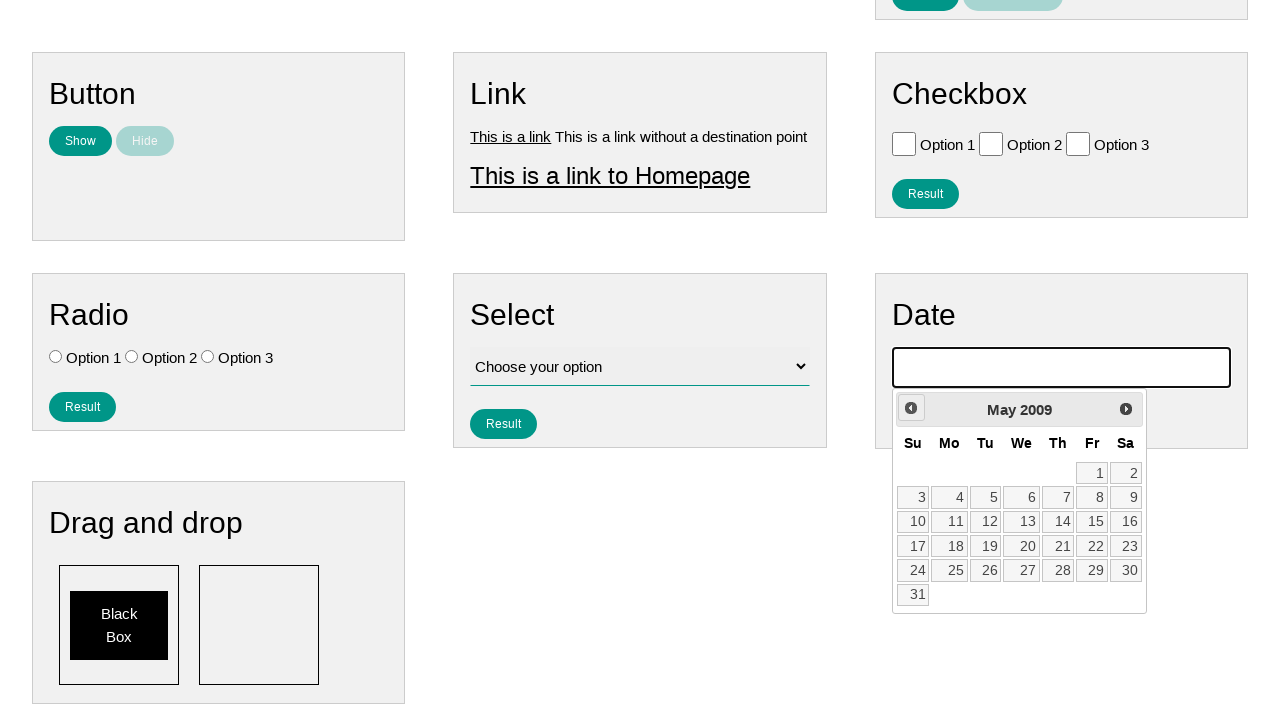

Clicked previous button to navigate to earlier month (currently at May 2009) at (911, 408) on .ui-datepicker-prev
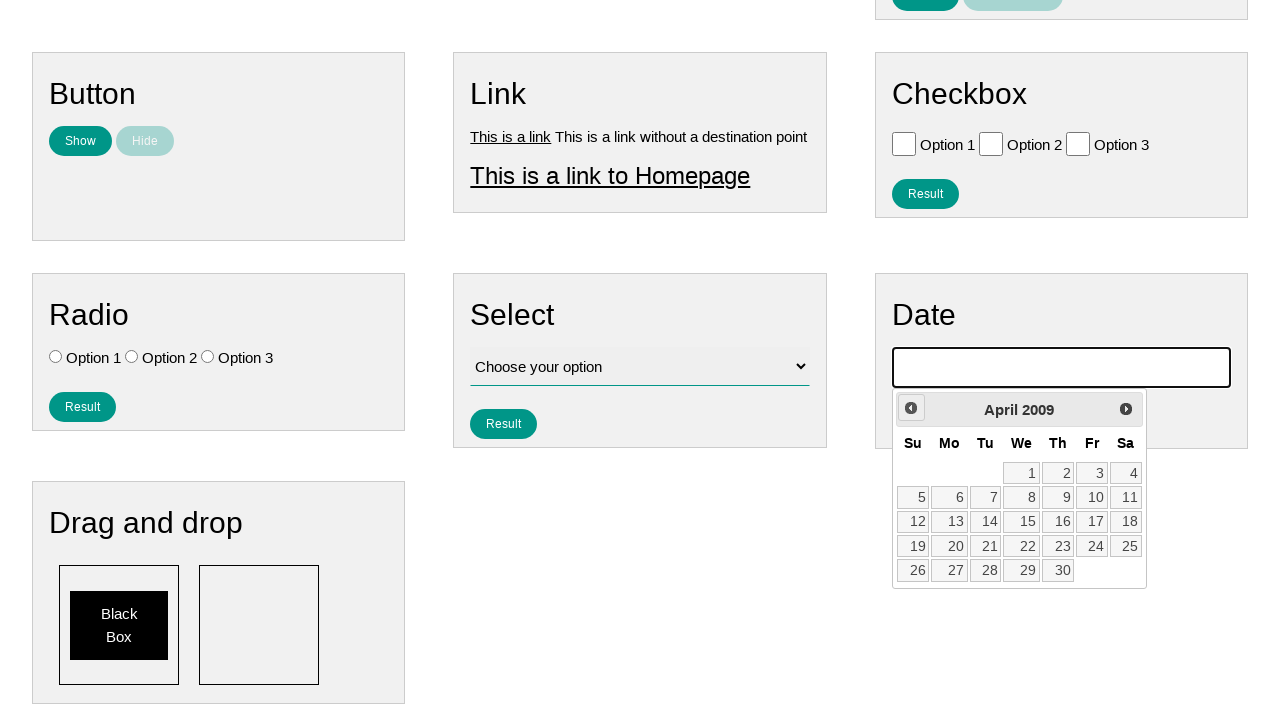

Clicked previous button to navigate to earlier month (currently at April 2009) at (911, 408) on .ui-datepicker-prev
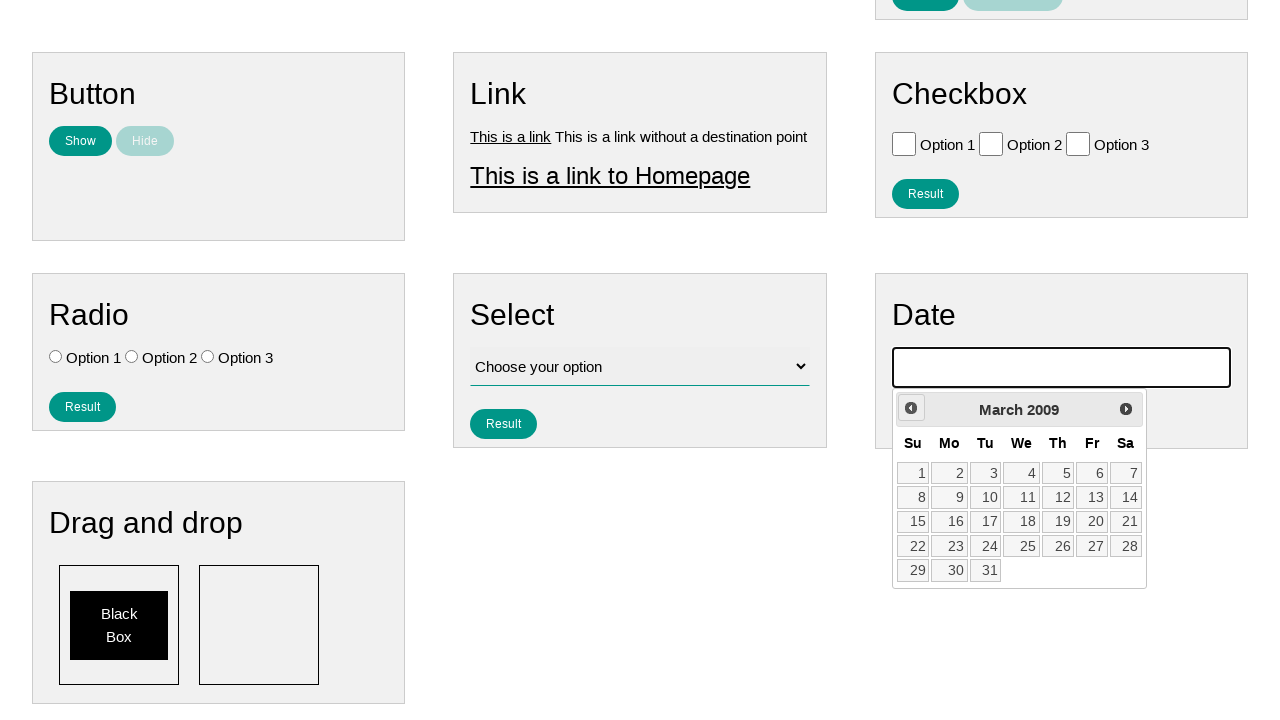

Clicked previous button to navigate to earlier month (currently at March 2009) at (911, 408) on .ui-datepicker-prev
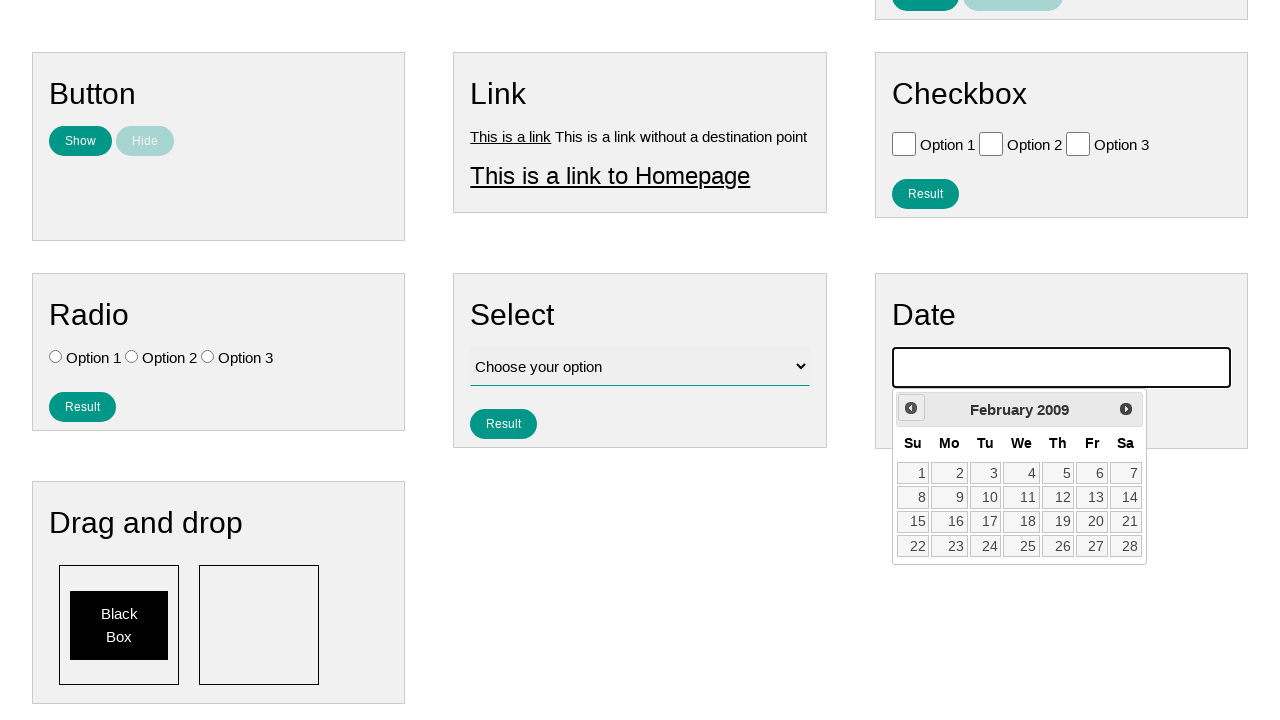

Clicked previous button to navigate to earlier month (currently at February 2009) at (911, 408) on .ui-datepicker-prev
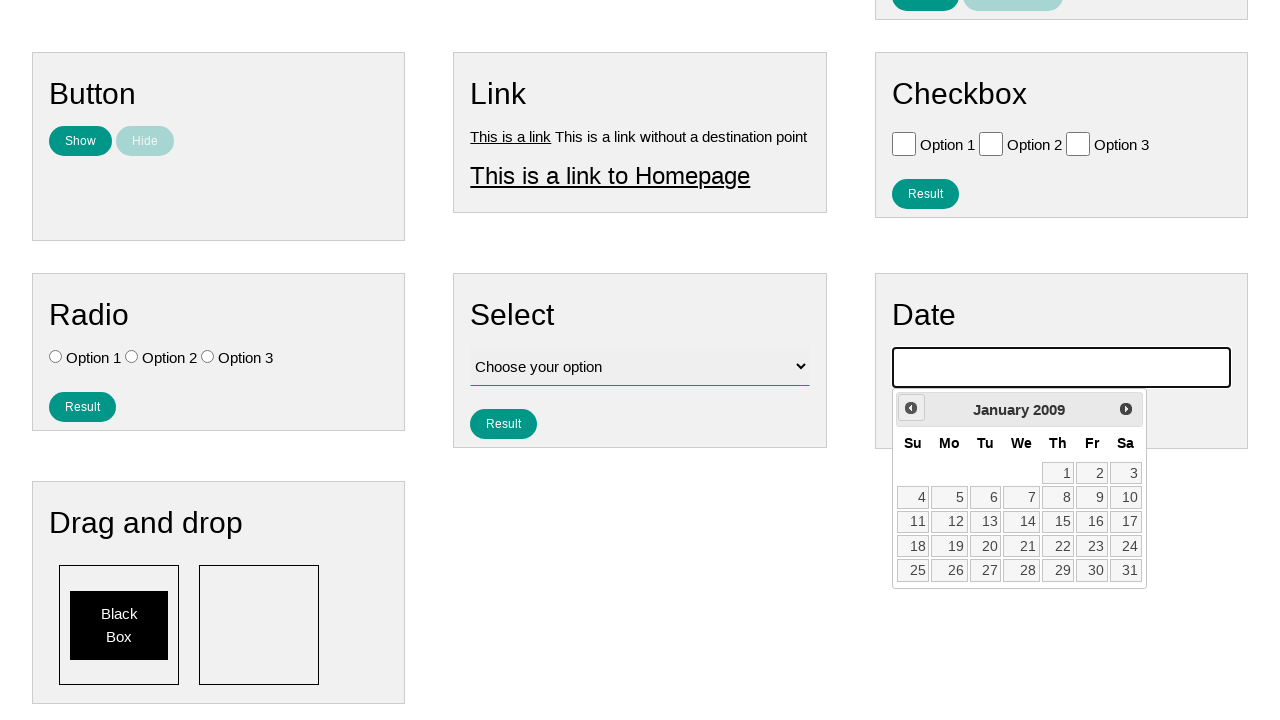

Clicked previous button to navigate to earlier month (currently at January 2009) at (911, 408) on .ui-datepicker-prev
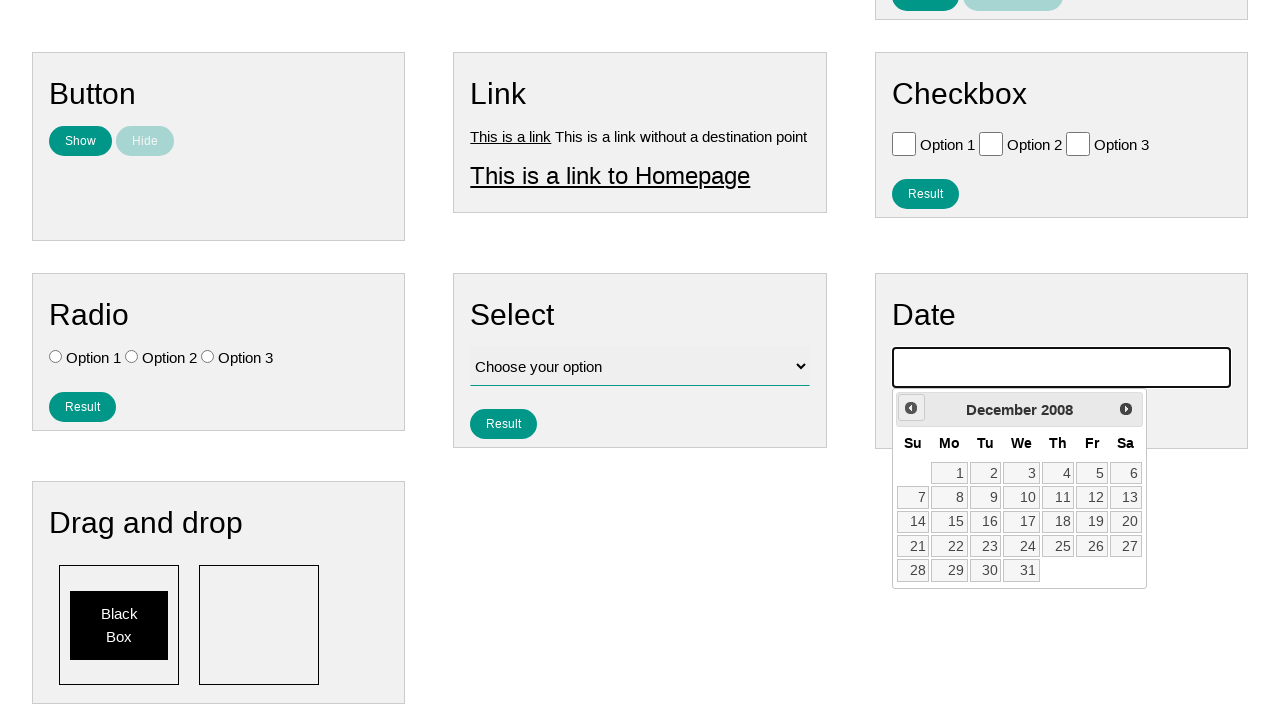

Clicked previous button to navigate to earlier month (currently at December 2008) at (911, 408) on .ui-datepicker-prev
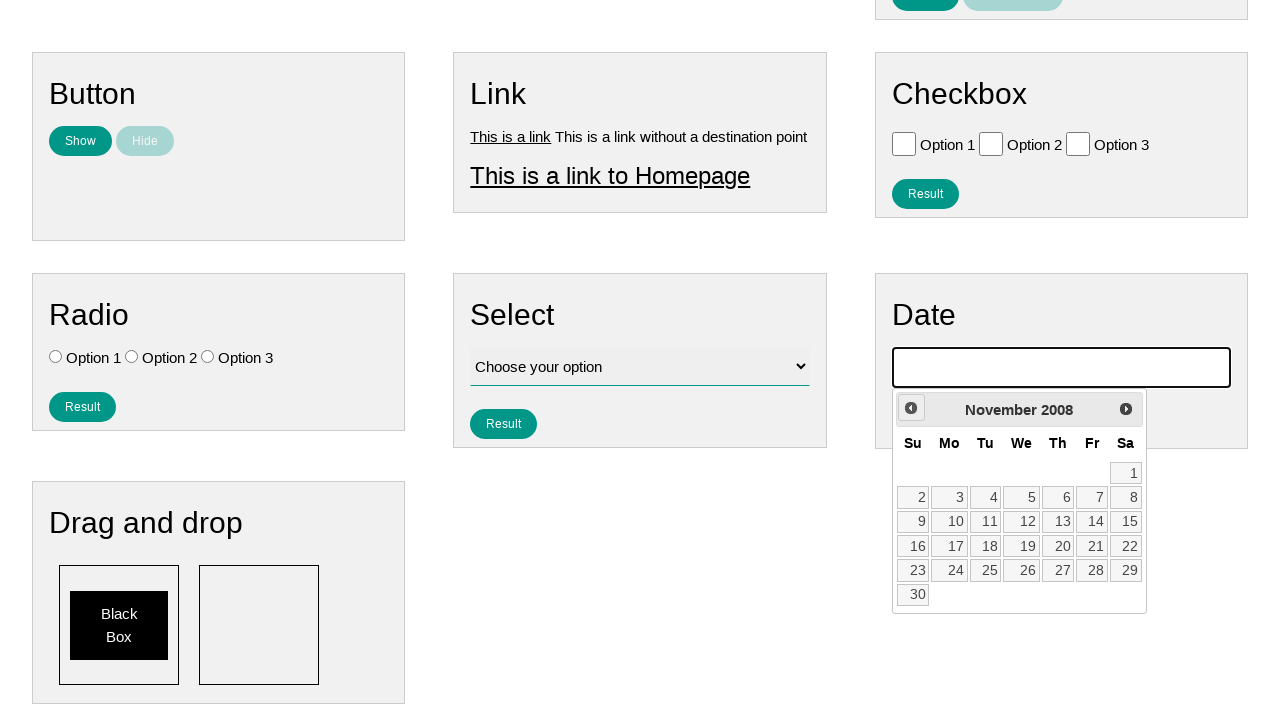

Clicked previous button to navigate to earlier month (currently at November 2008) at (911, 408) on .ui-datepicker-prev
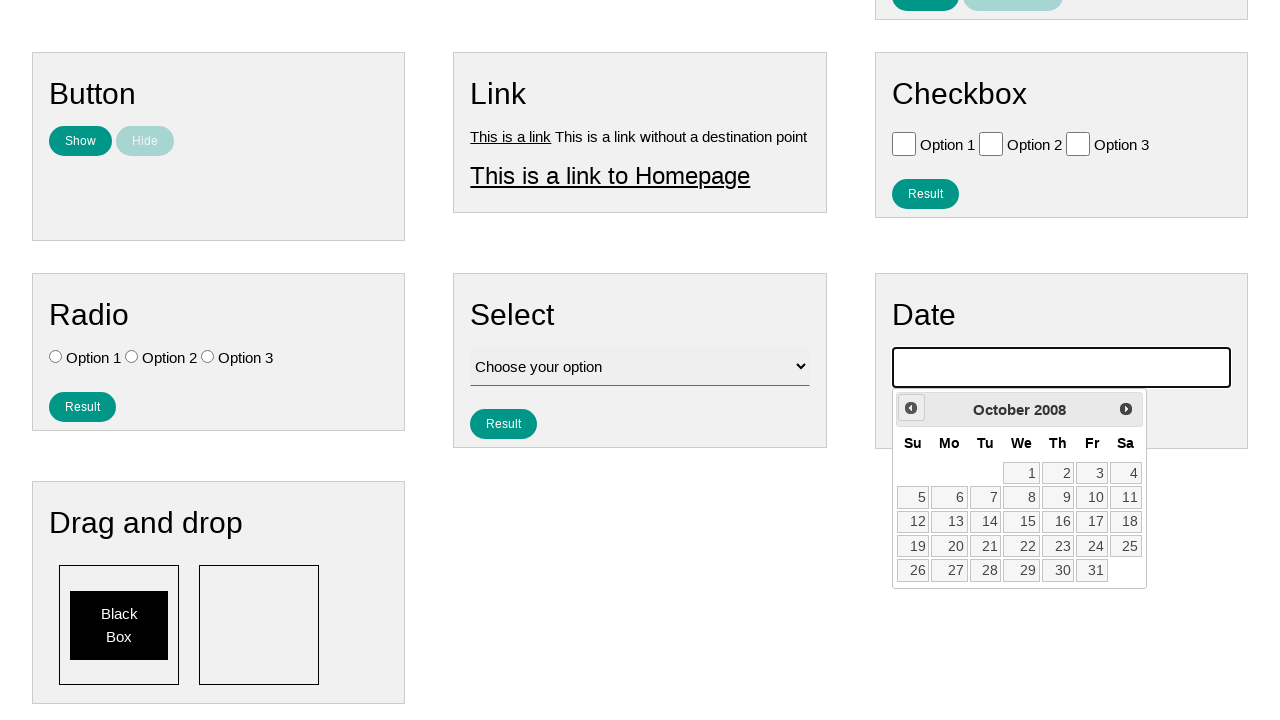

Clicked previous button to navigate to earlier month (currently at October 2008) at (911, 408) on .ui-datepicker-prev
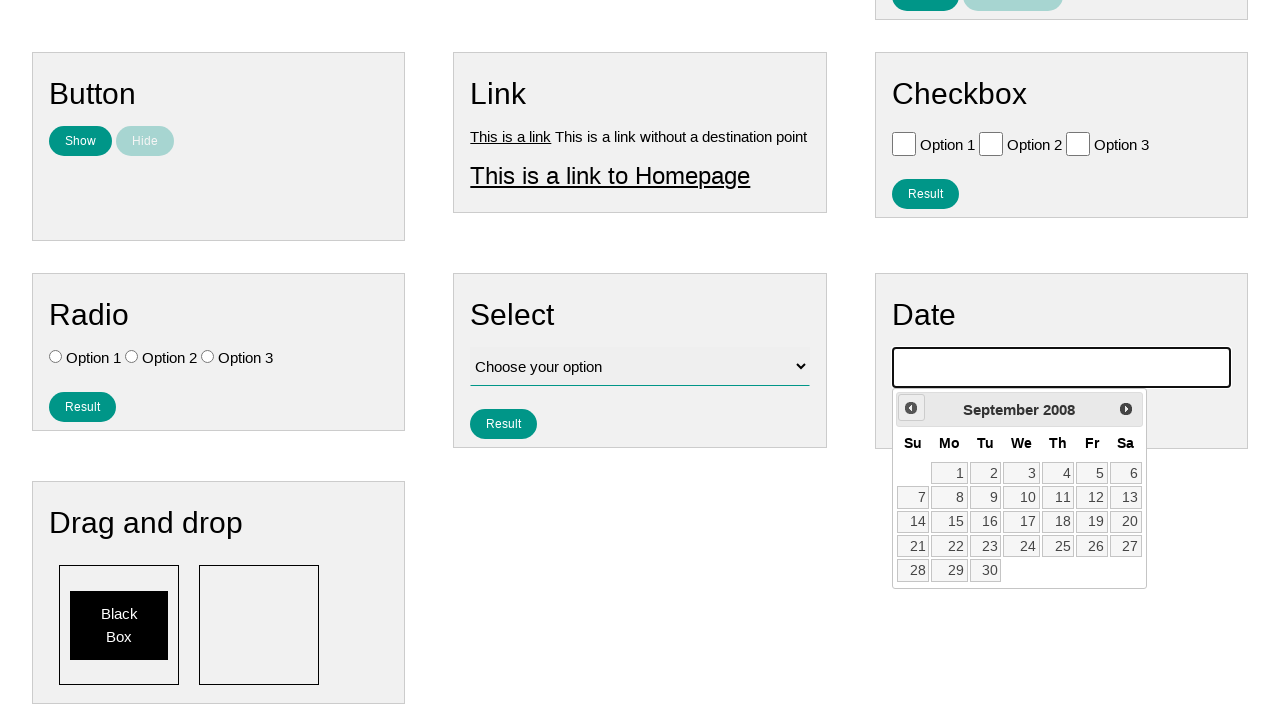

Clicked previous button to navigate to earlier month (currently at September 2008) at (911, 408) on .ui-datepicker-prev
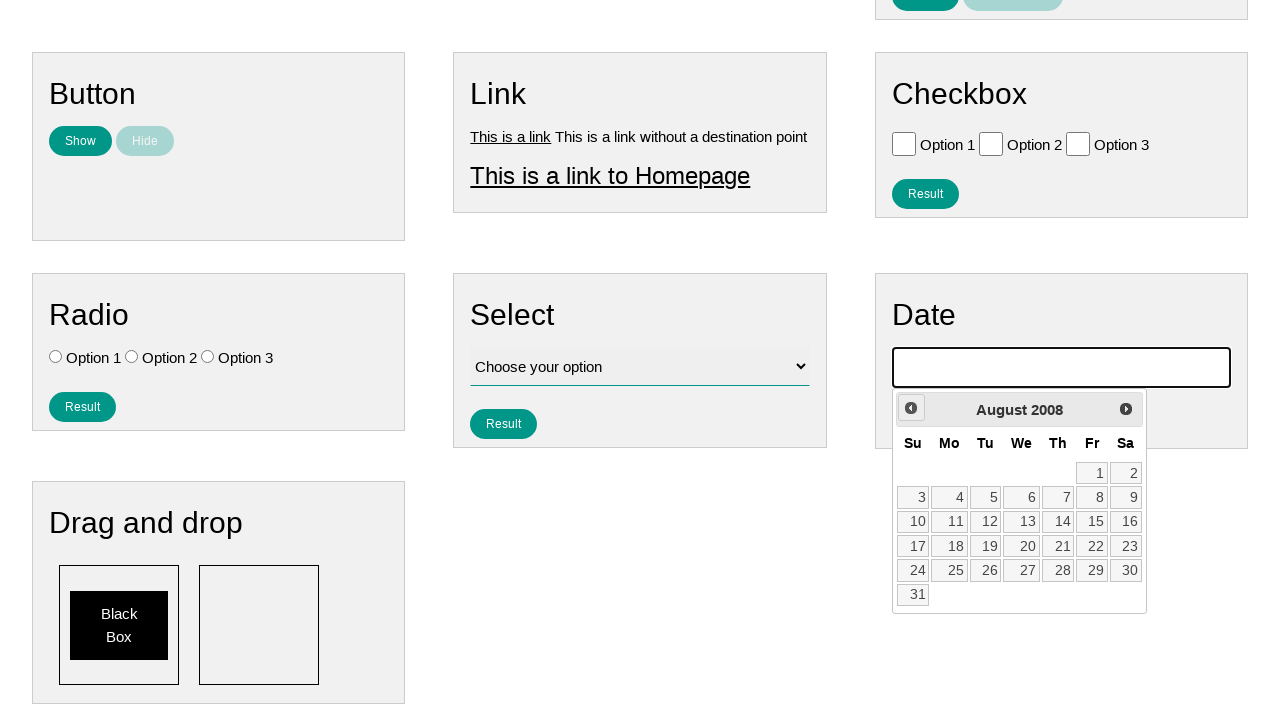

Selected day 4 from the July 2007 calendar at (949, 497) on #ui-datepicker-div >> xpath=//a[text()='4']
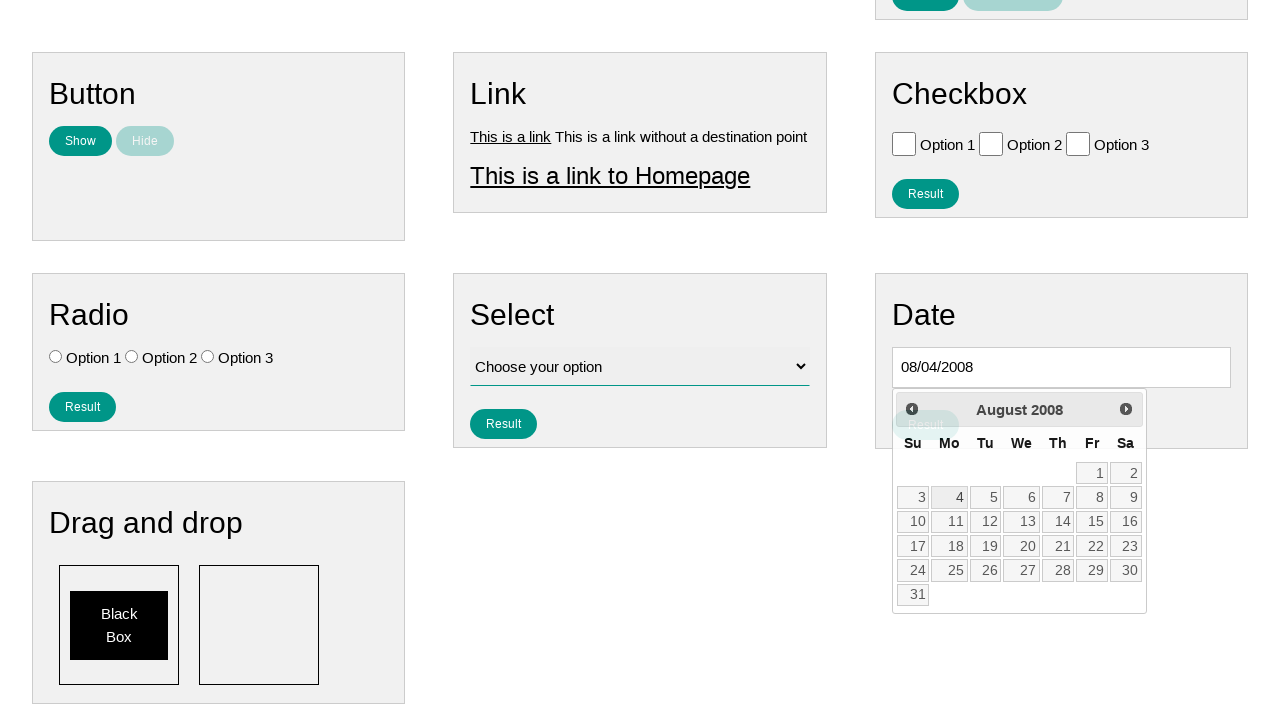

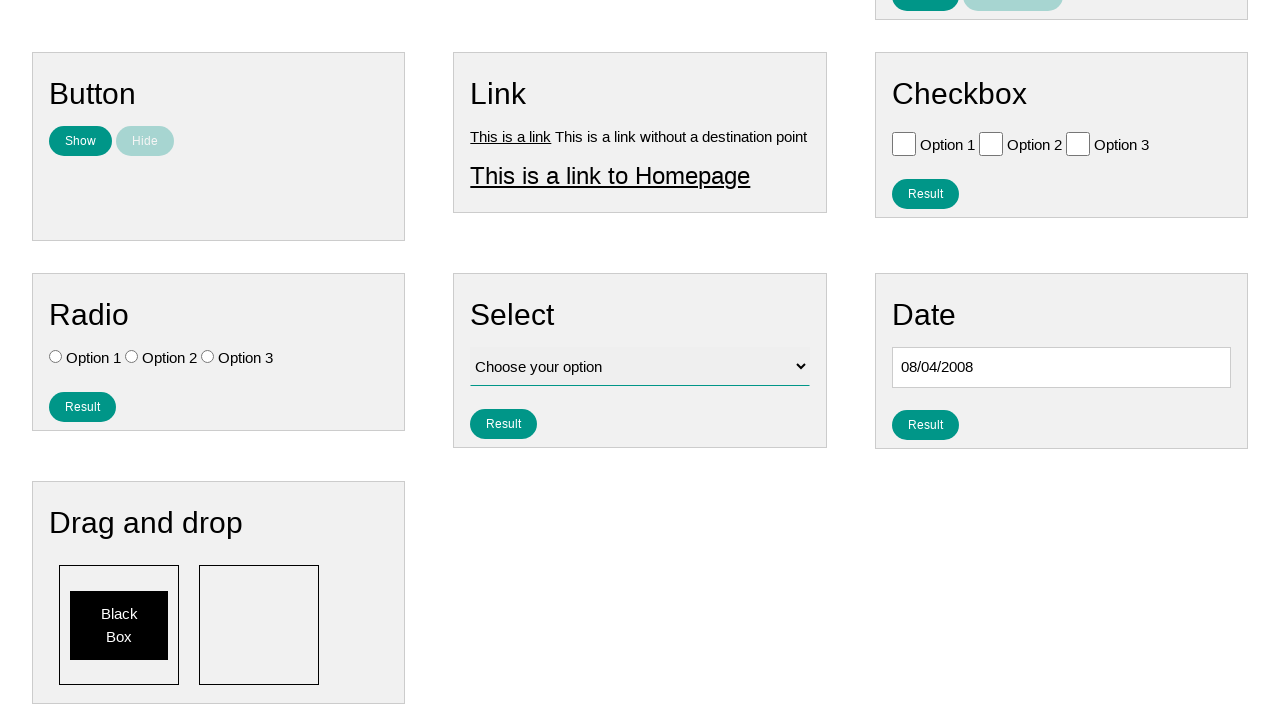